Counts and displays all links on the BMW India homepage and prints their href attributes

Starting URL: https://www.bmw.in/en/index.html

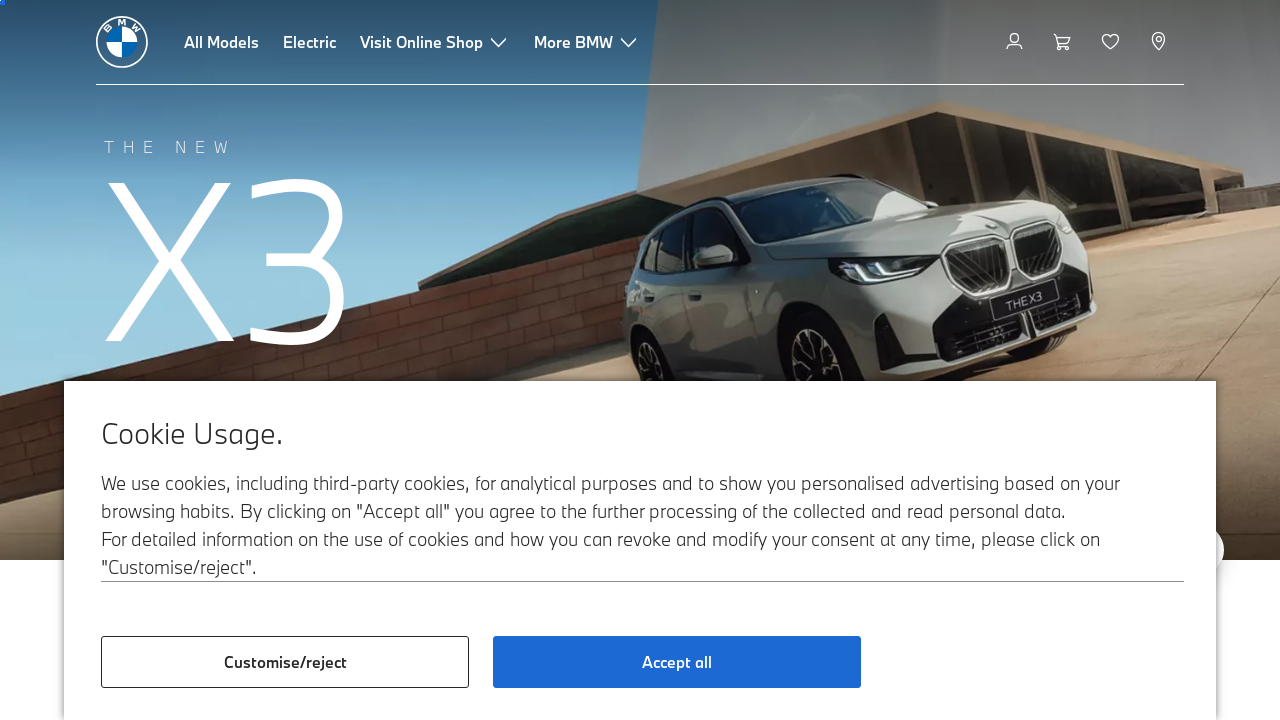

Navigated to BMW India homepage
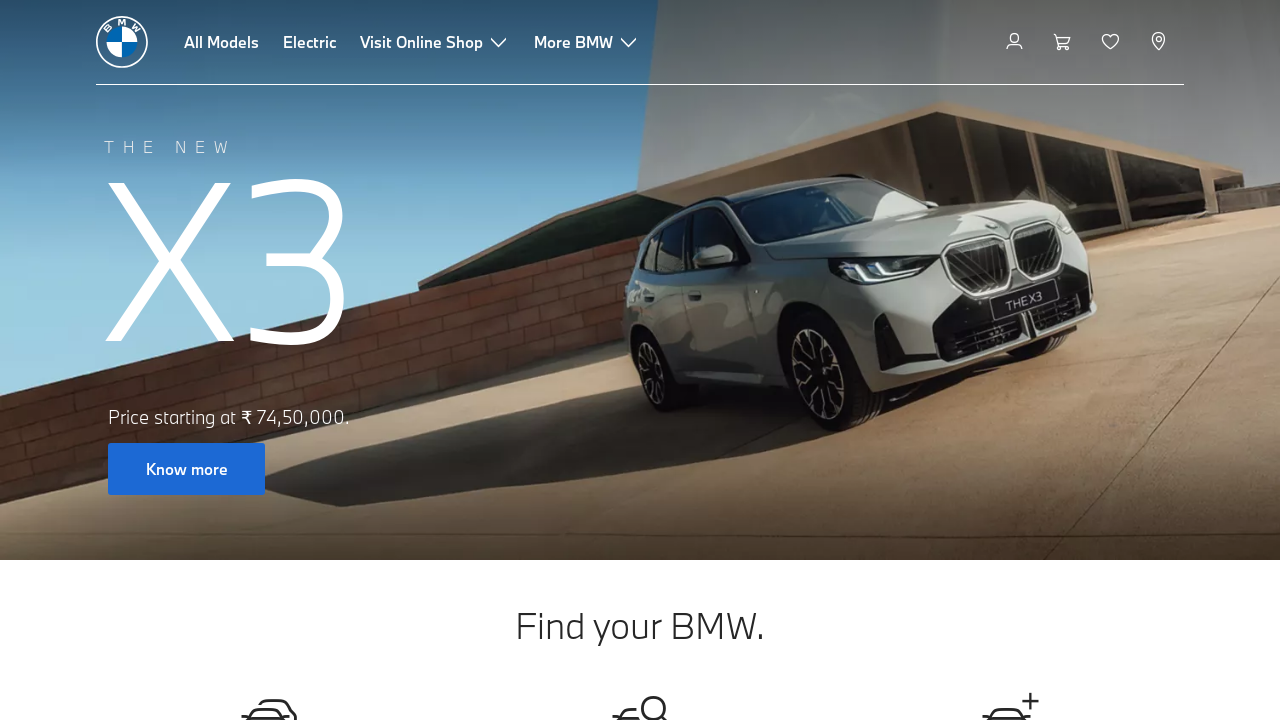

Located all links on the page - Total: 169 links found
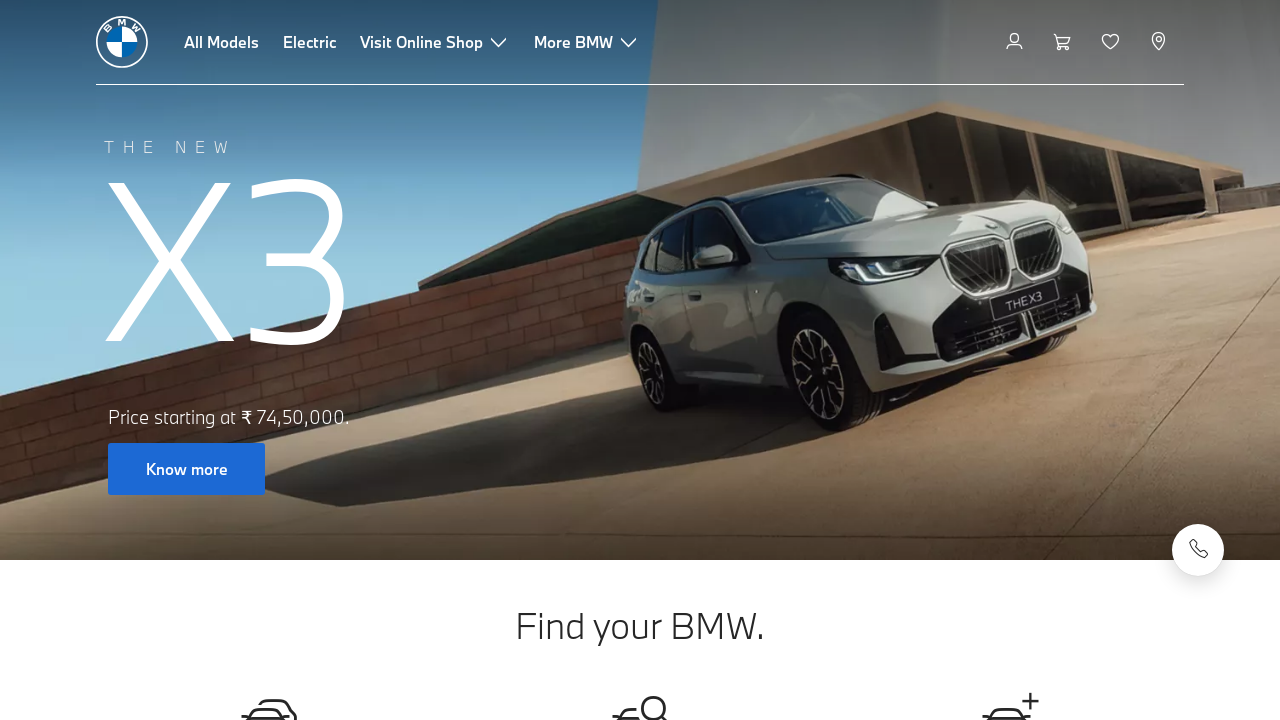

Extracted link href: #main
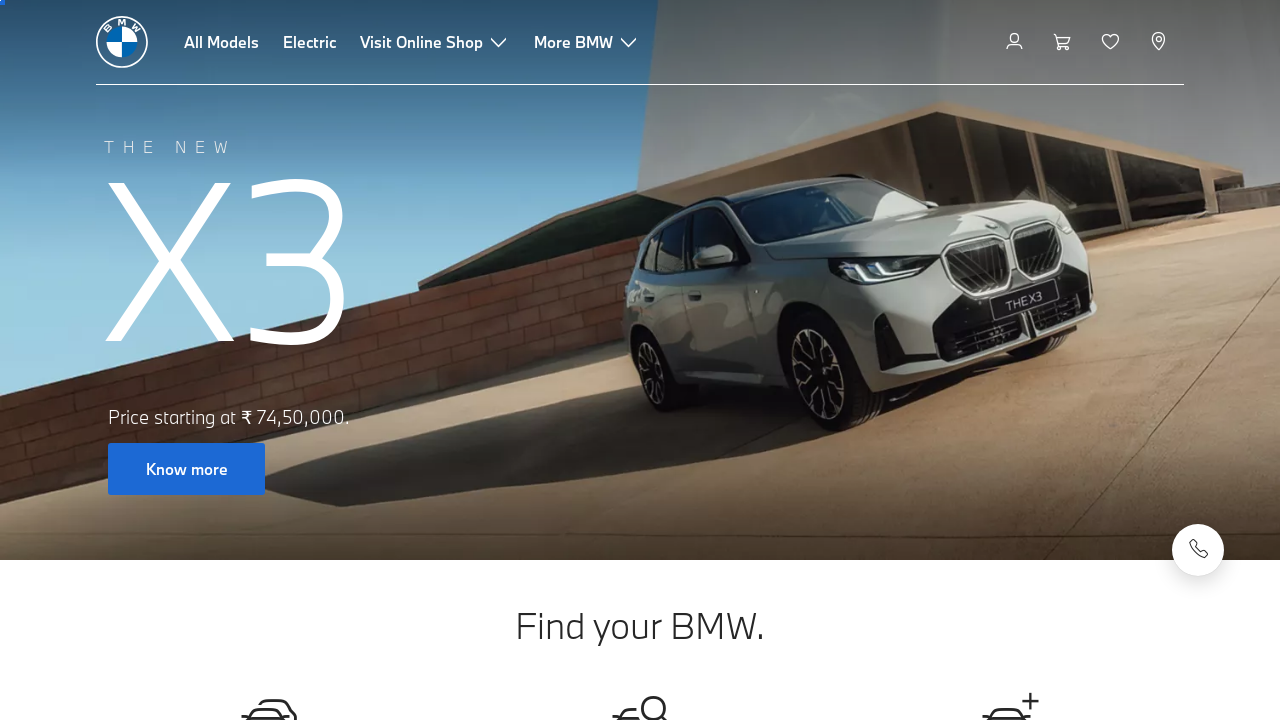

Extracted link href: /en/index.html
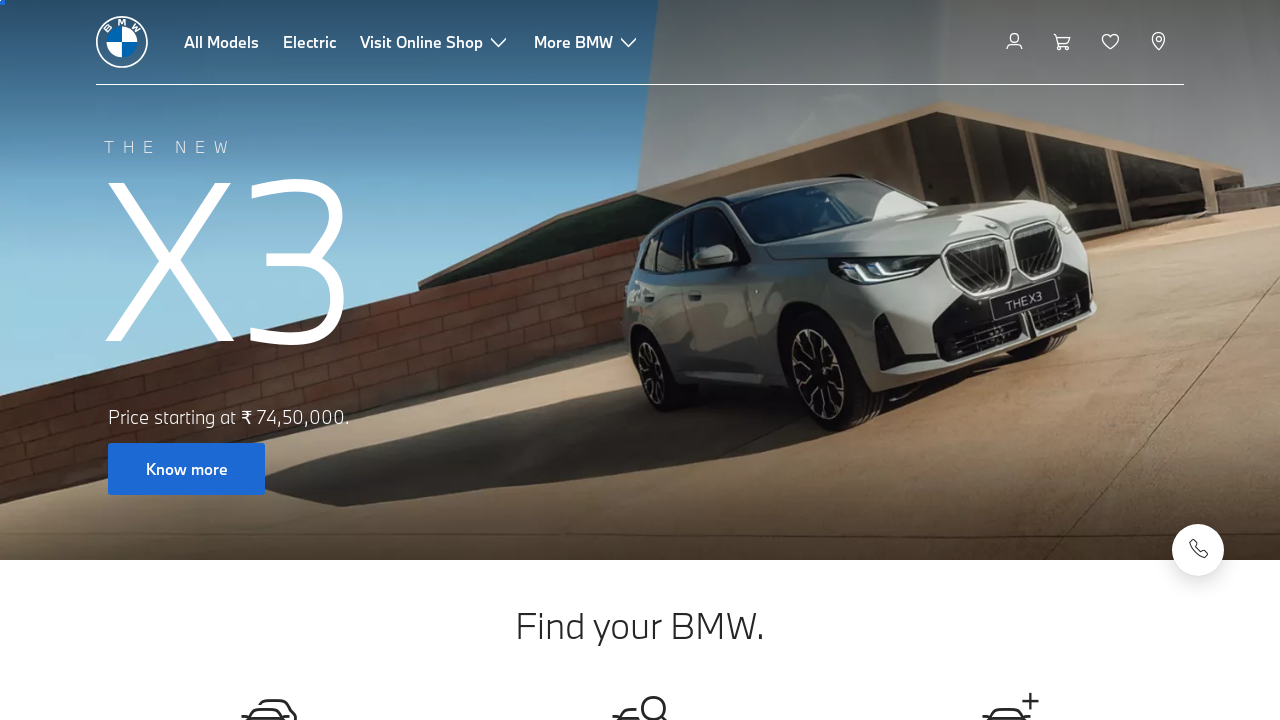

Extracted link href: /en/all-models.html
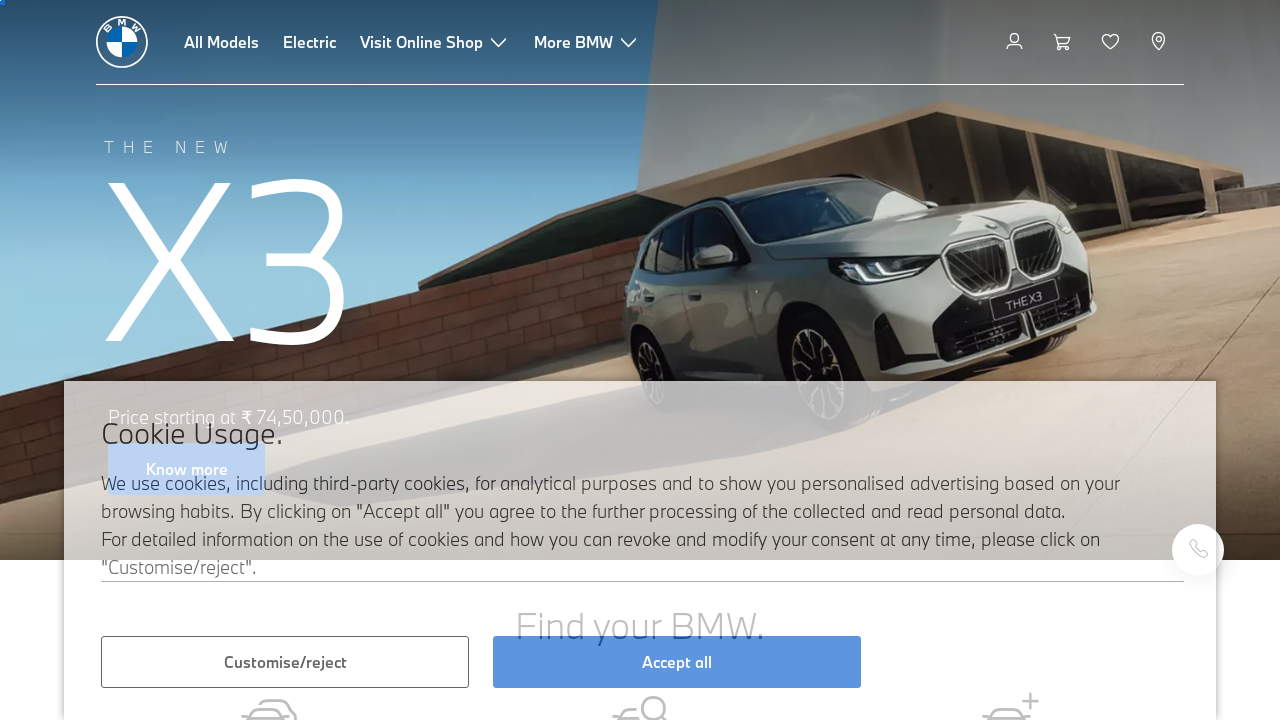

Extracted link href: /en/topics/Fascination-BMW/electromobility2020-new/electric-cars.html
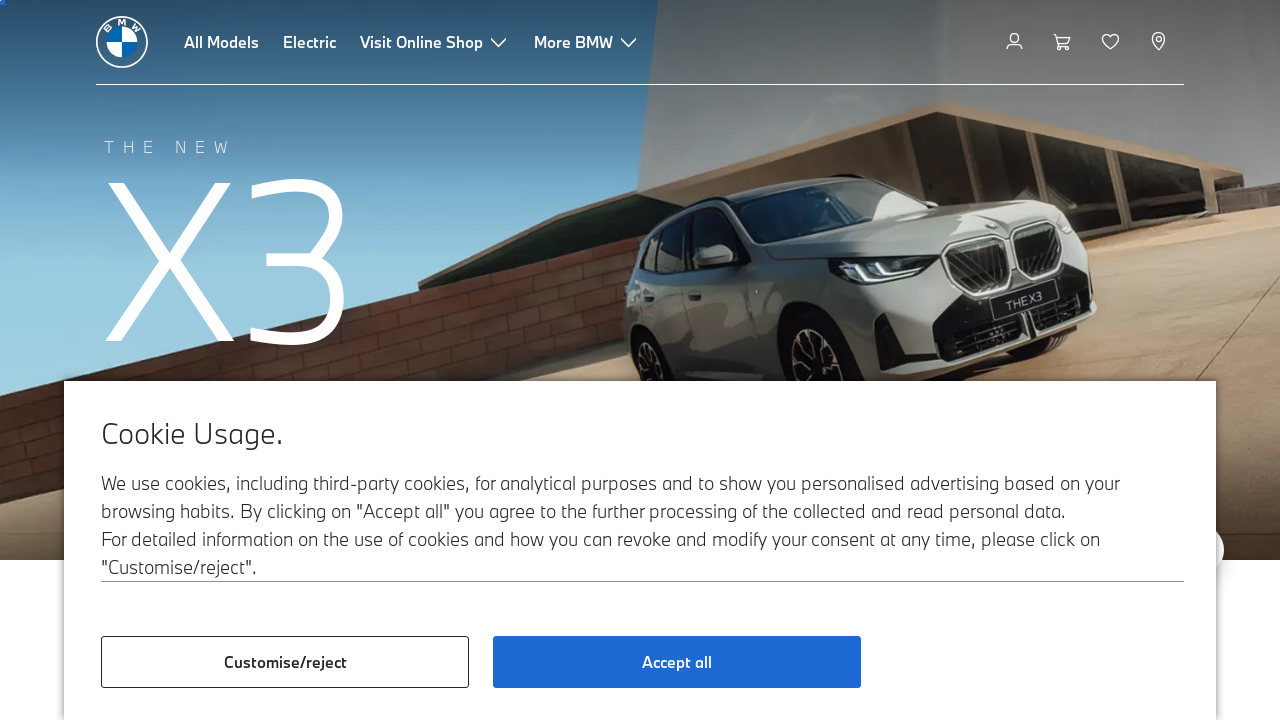

Extracted link href: https://www.bmw.in/en/shop/ls/cart/digital-services
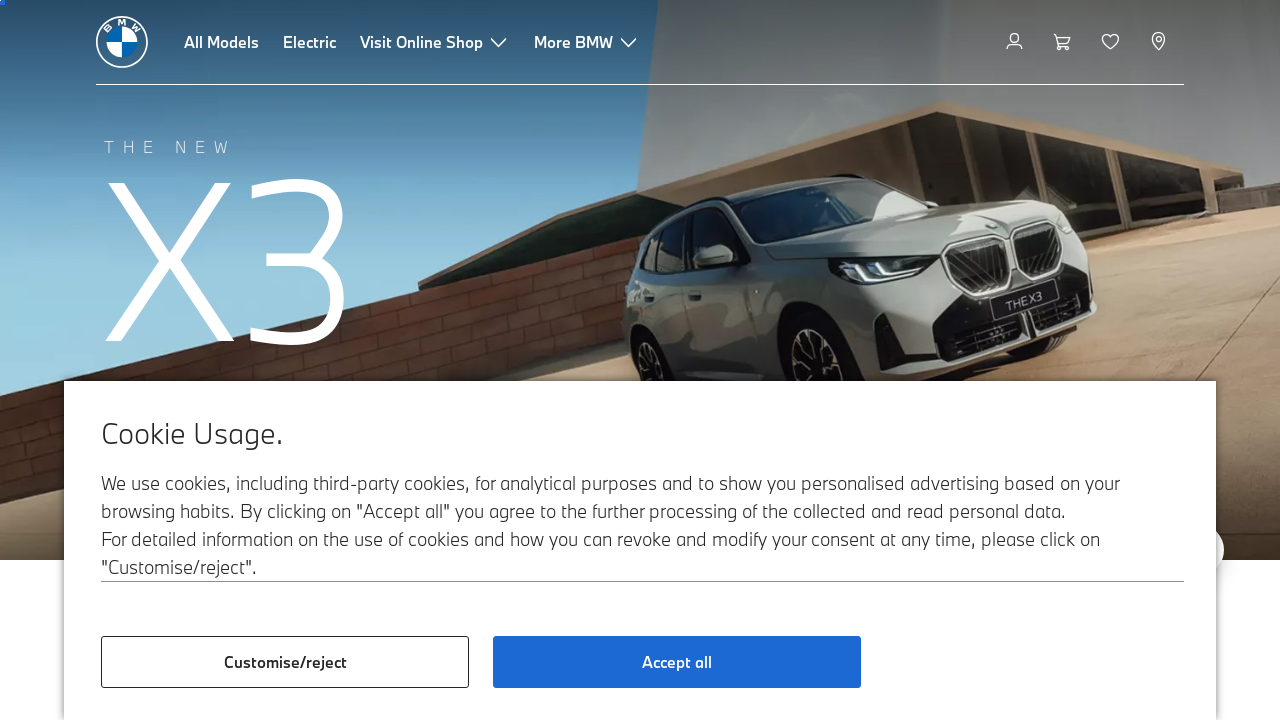

Extracted link href: https://customer.bmwgroup.com/oneid/#/login?client=bmwwebcom&country=IN&language=en&brand=bmw&scope=svds%20remote_services%20vehicle_data%20authenticate_user%20smacc%20fupo%20cesim%20perseus&response_type=code&redirect_uri=https%3A%2F%2Fwww.bmw.in%2Fstatic%2Flogin%2Ftoken-handler&state=eyJyZXR1cm5VUkwiOiJodHRwczovL3d3dy5ibXcuaW4vZW4taW4vbXlibXcvZ2FyYWdlL3dpc2hsaXN0IiwiZGF0YSI6eyJsYW5ndWFnZSI6ImVuIiwiY291bnRyeSI6ImluIiwiYnJhbmQiOiJibXcifX0=
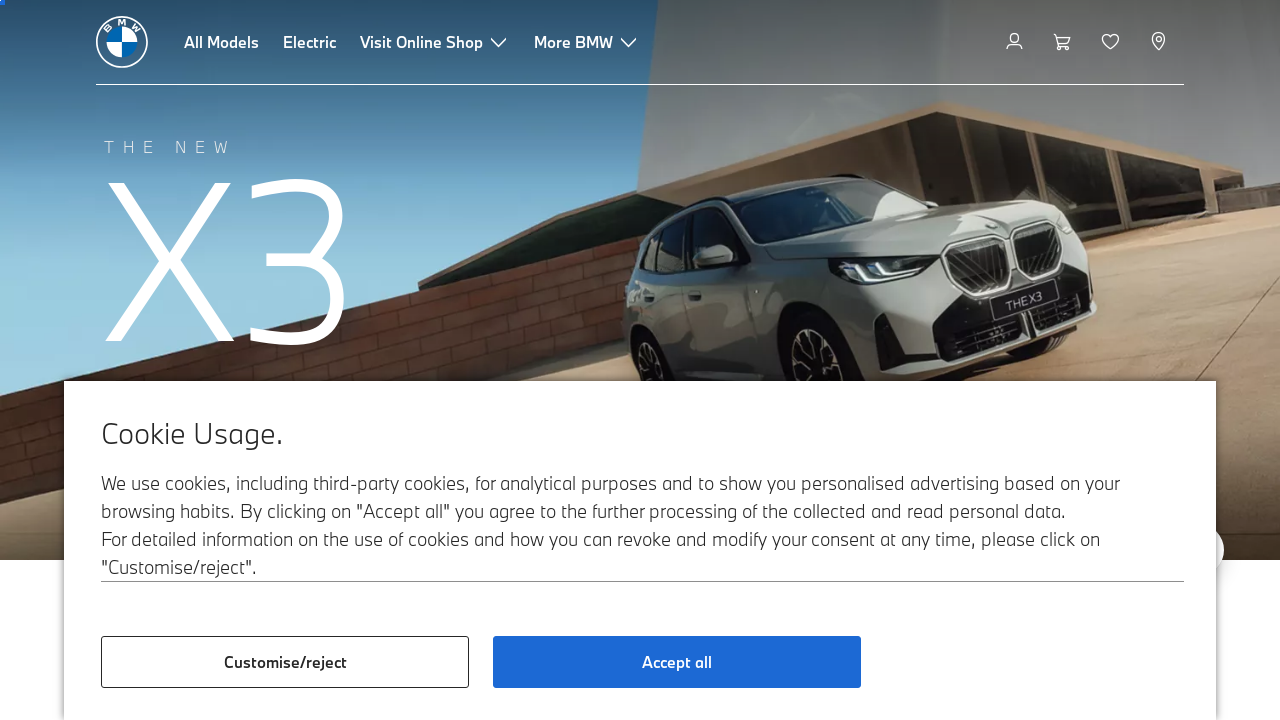

Extracted link href: /en/fastlane/dealer-locator.html
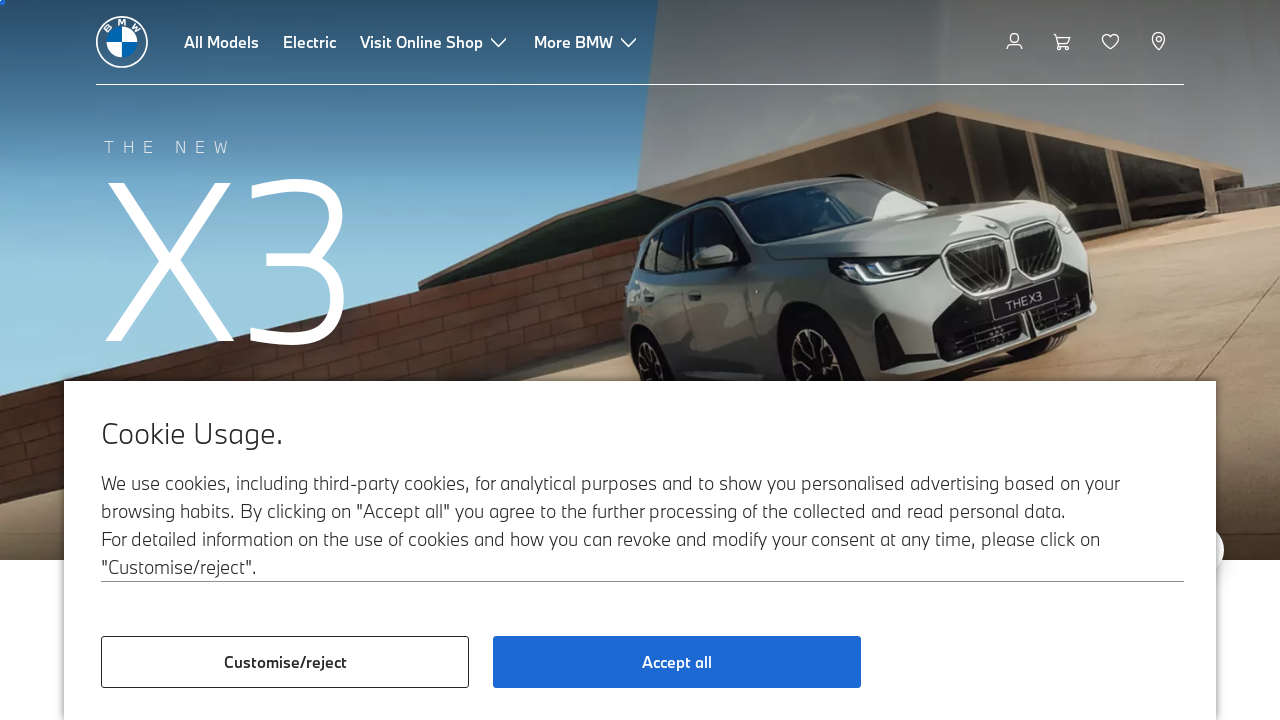

Extracted link href: /en/index.html
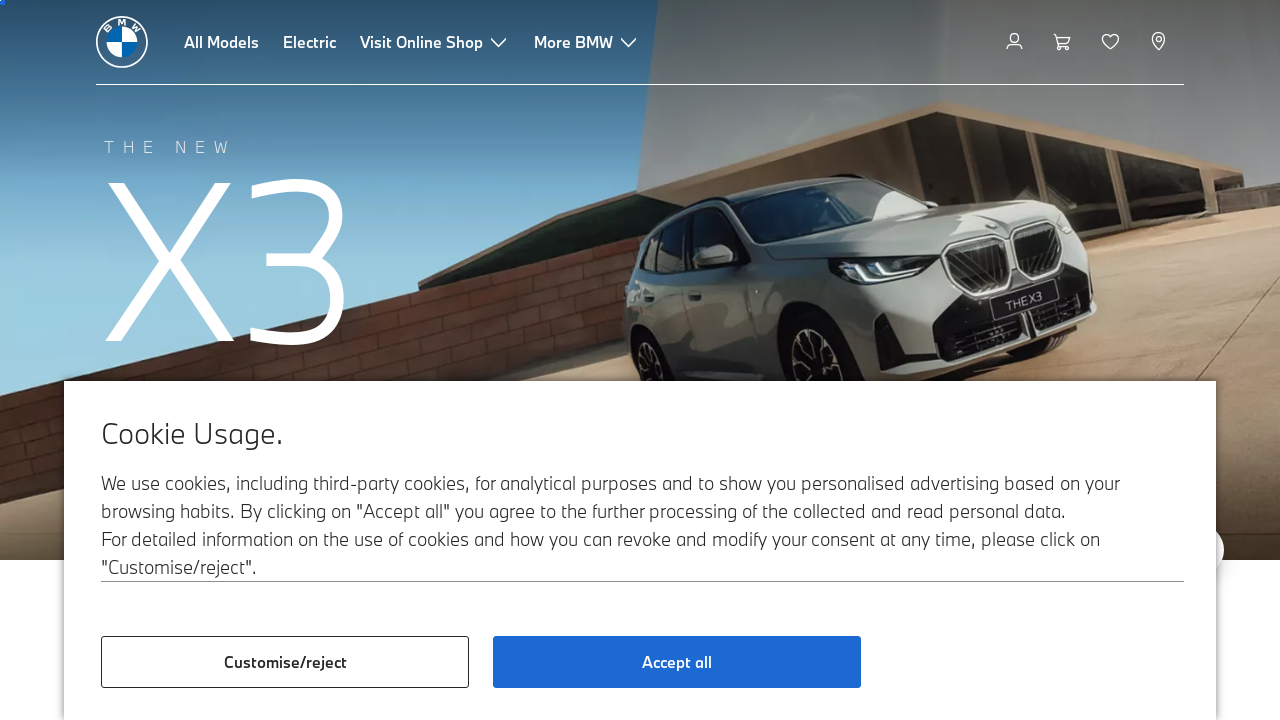

Extracted link href: /en/fastlane/dealer-locator.html
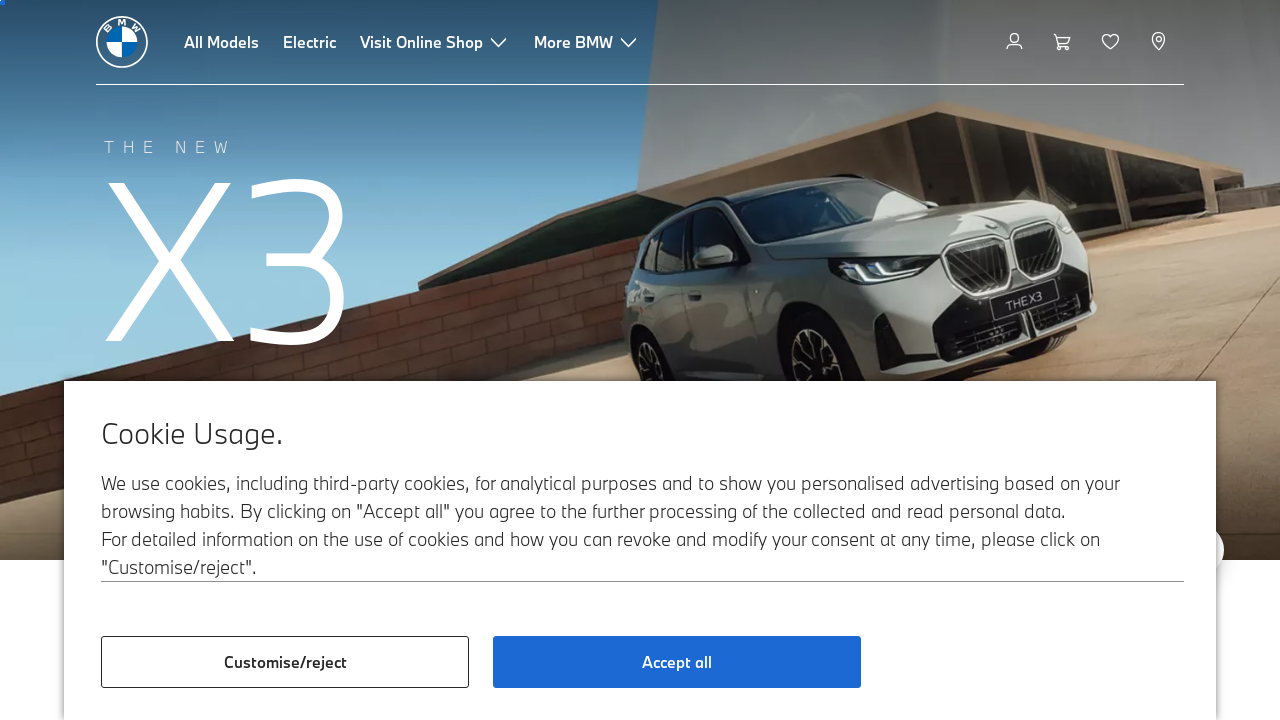

Extracted link href: https://www.bmw.in/en-in/sl/stocklocator#/results?filters=is_installment=%27true%27
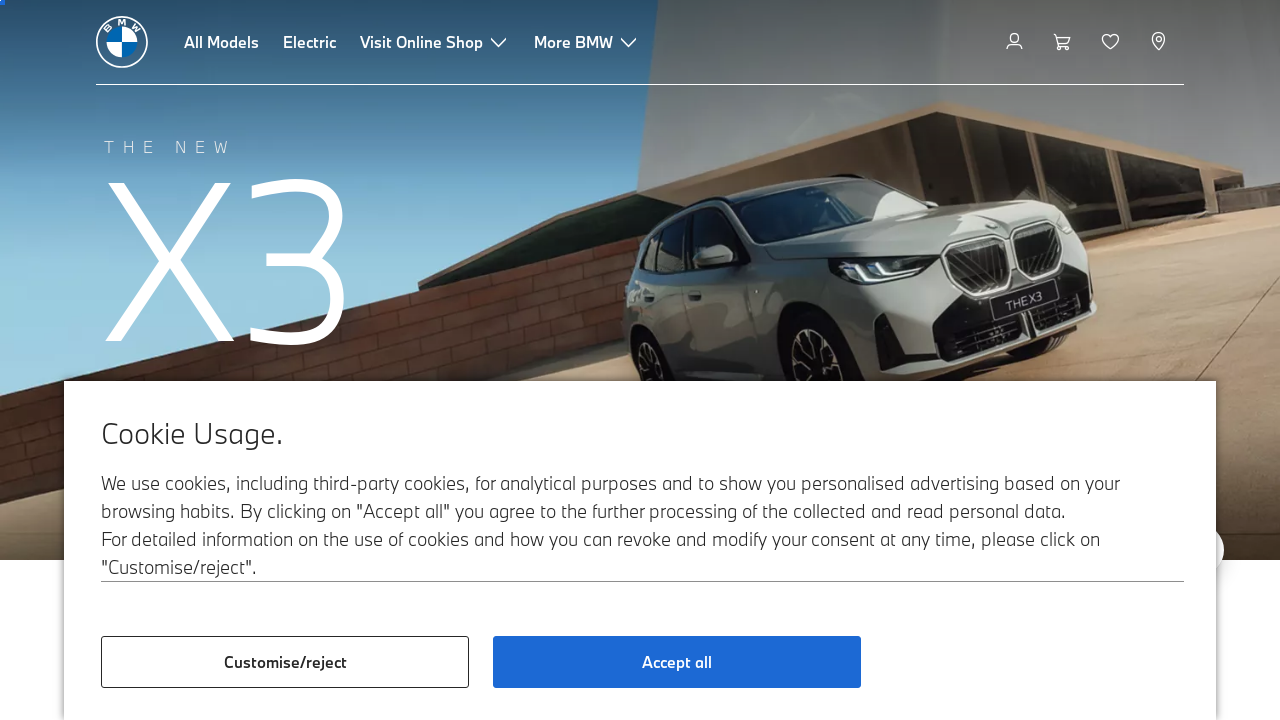

Extracted link href: /en/configurator.html
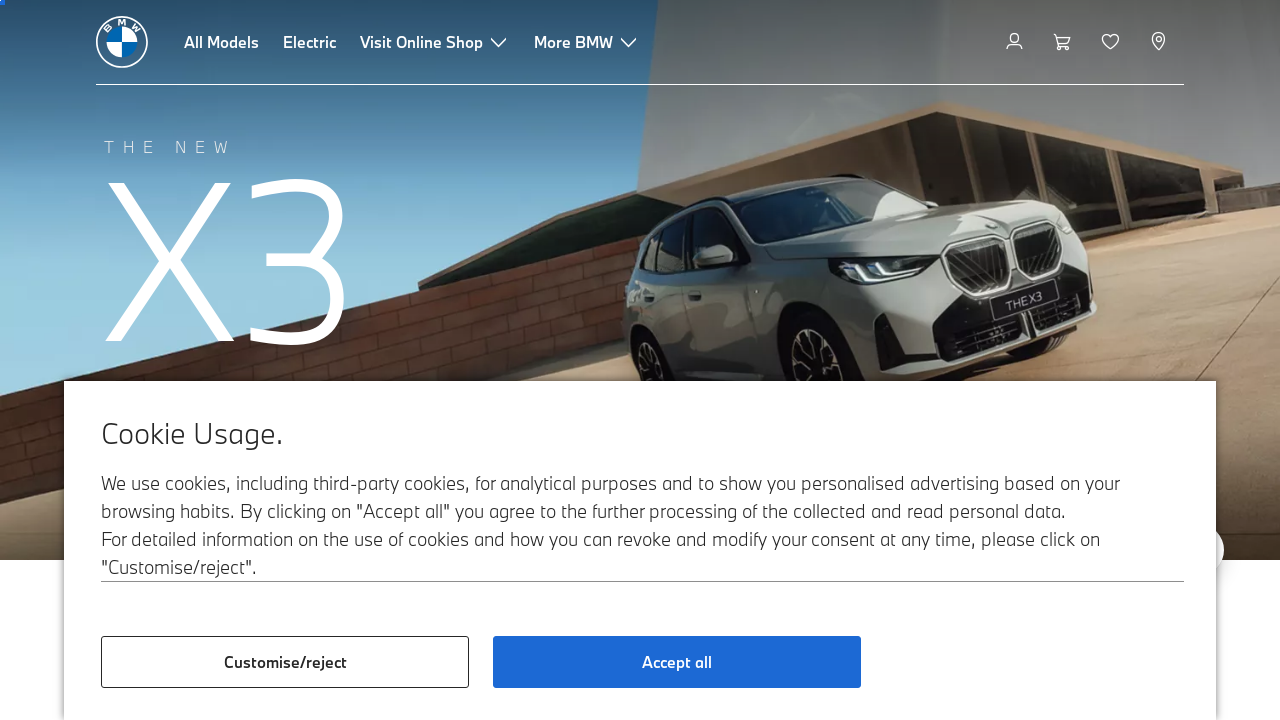

Extracted link href: /en/topics/special-offers.html
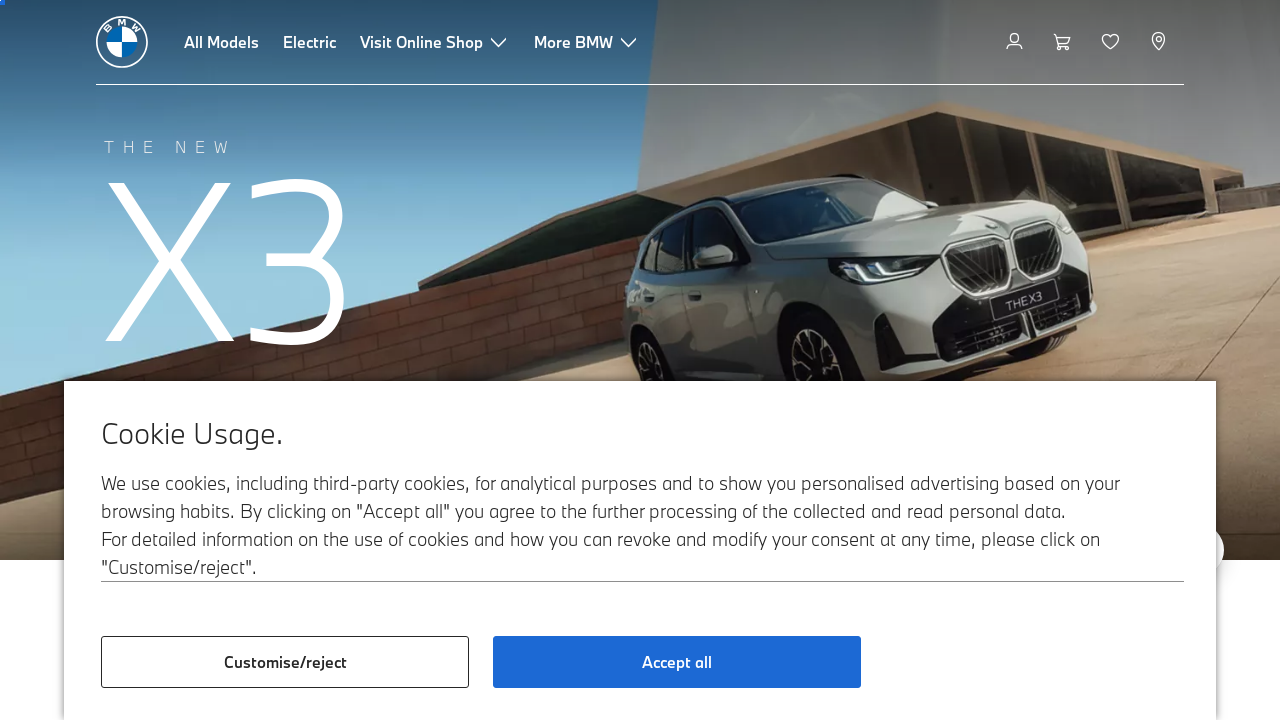

Extracted link href: https://www.bmw.in/en/shop/ls/cp/connected-drive
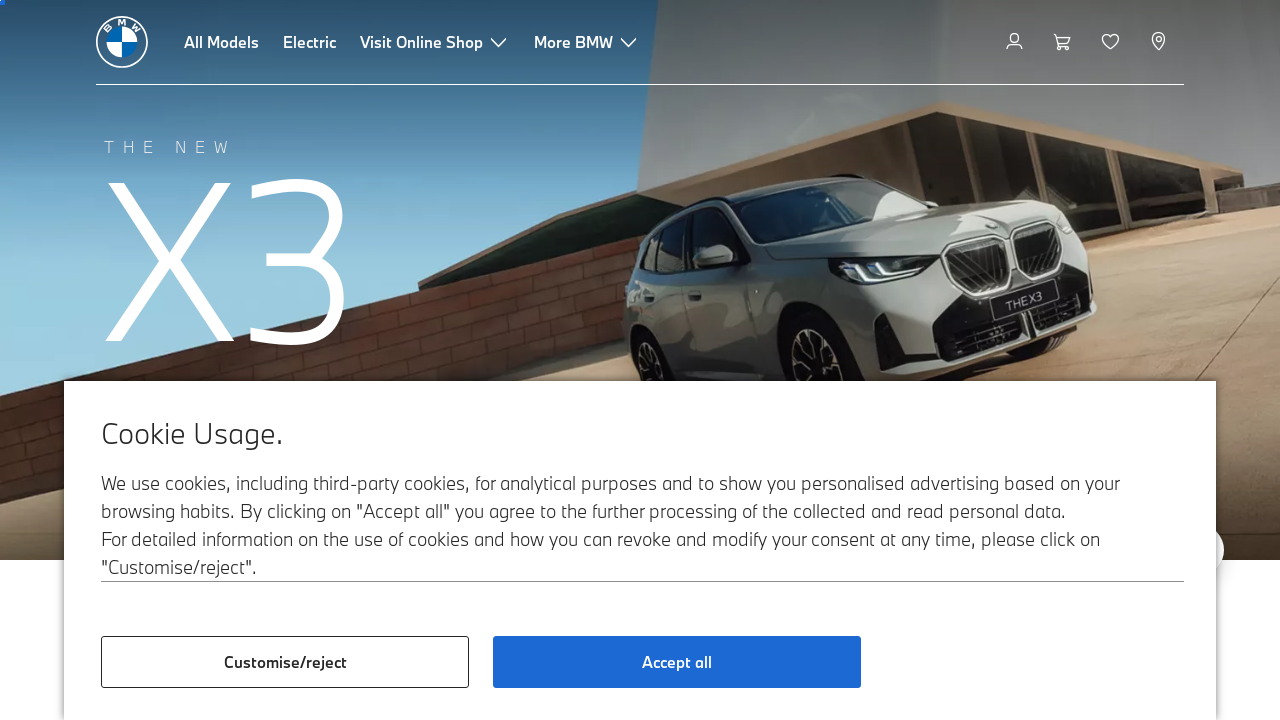

Extracted link href: /en/bmw-financial-services.html
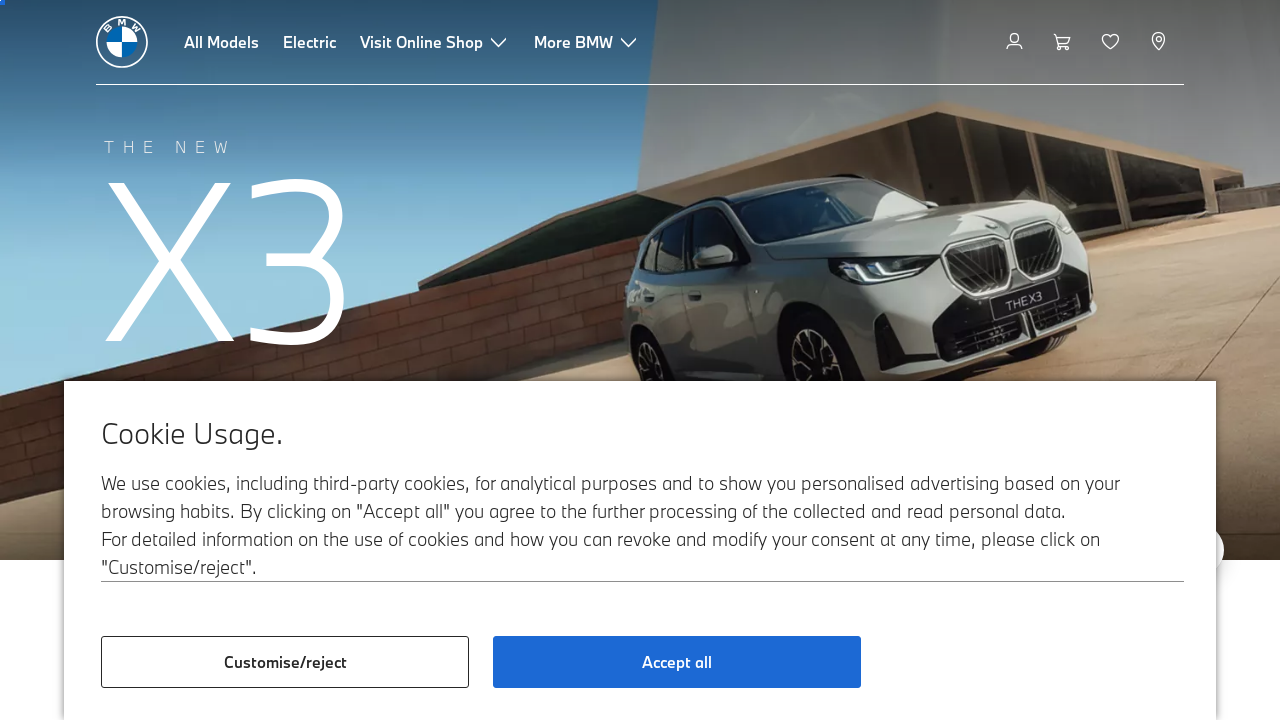

Extracted link href: /en/bmw-financial-services/bmw-loan.html
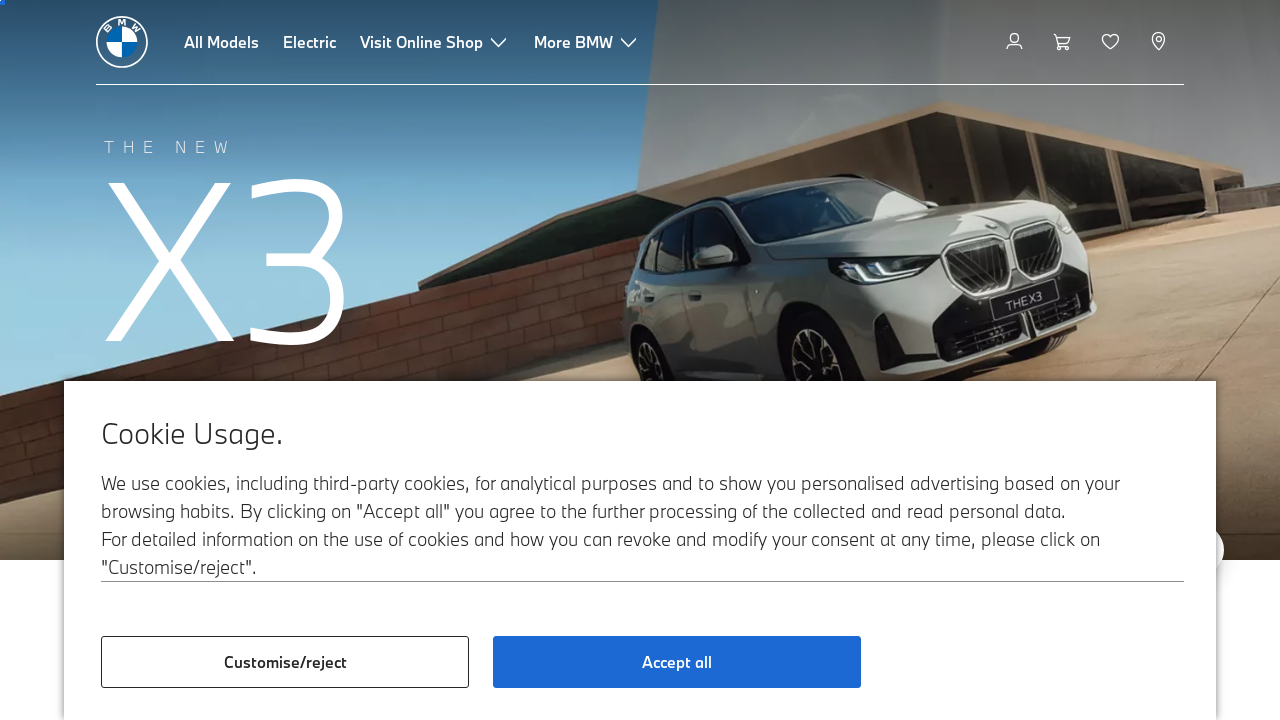

Extracted link href: https://www.bmw.in/en/topics/offers-and-services/financial-services-2020/bmw-financial-service.html
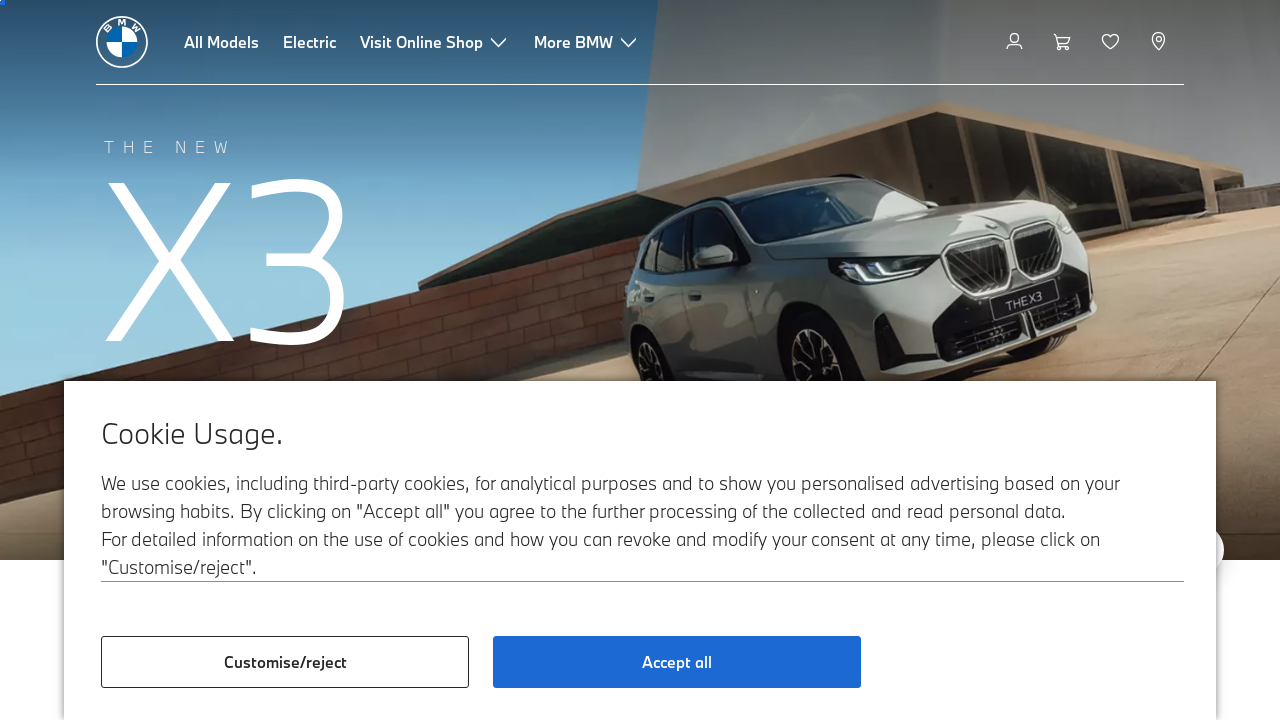

Extracted link href: /en_IN/fastlane/bmw-financial-services-new/overview.html
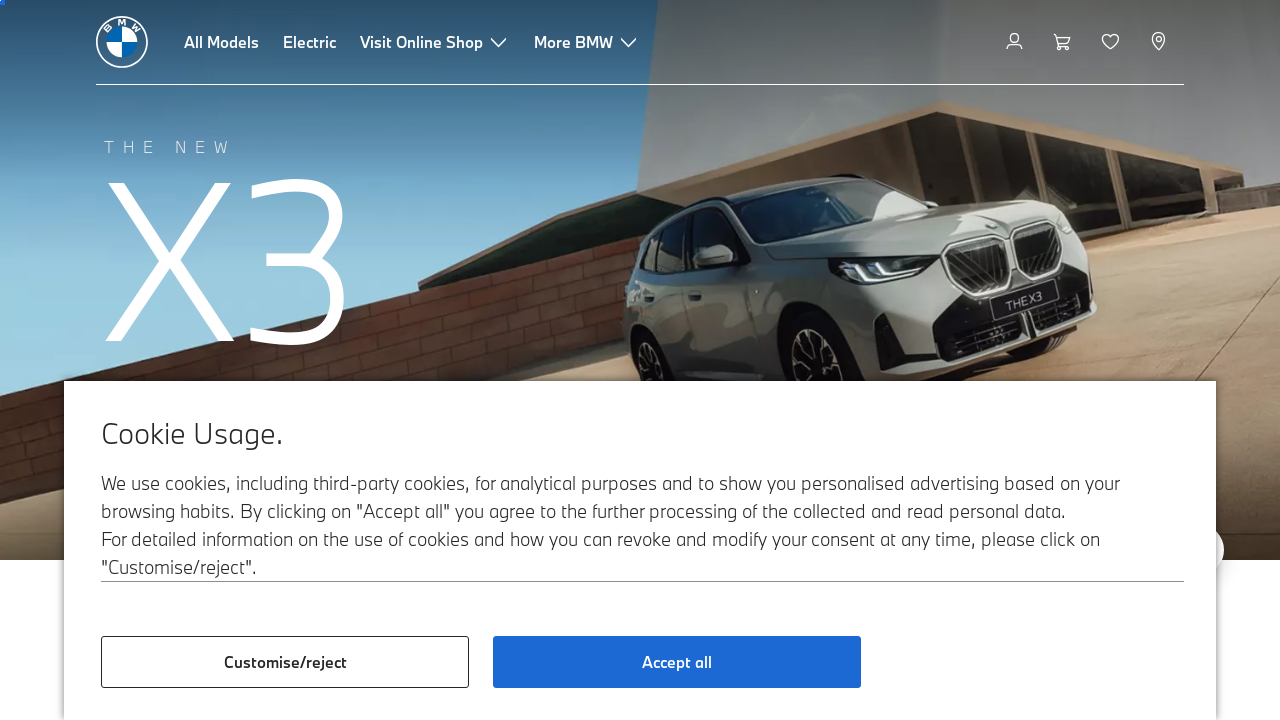

Extracted link href: /en/fastlane/bmw-financial-services-new/balloon-financing.html
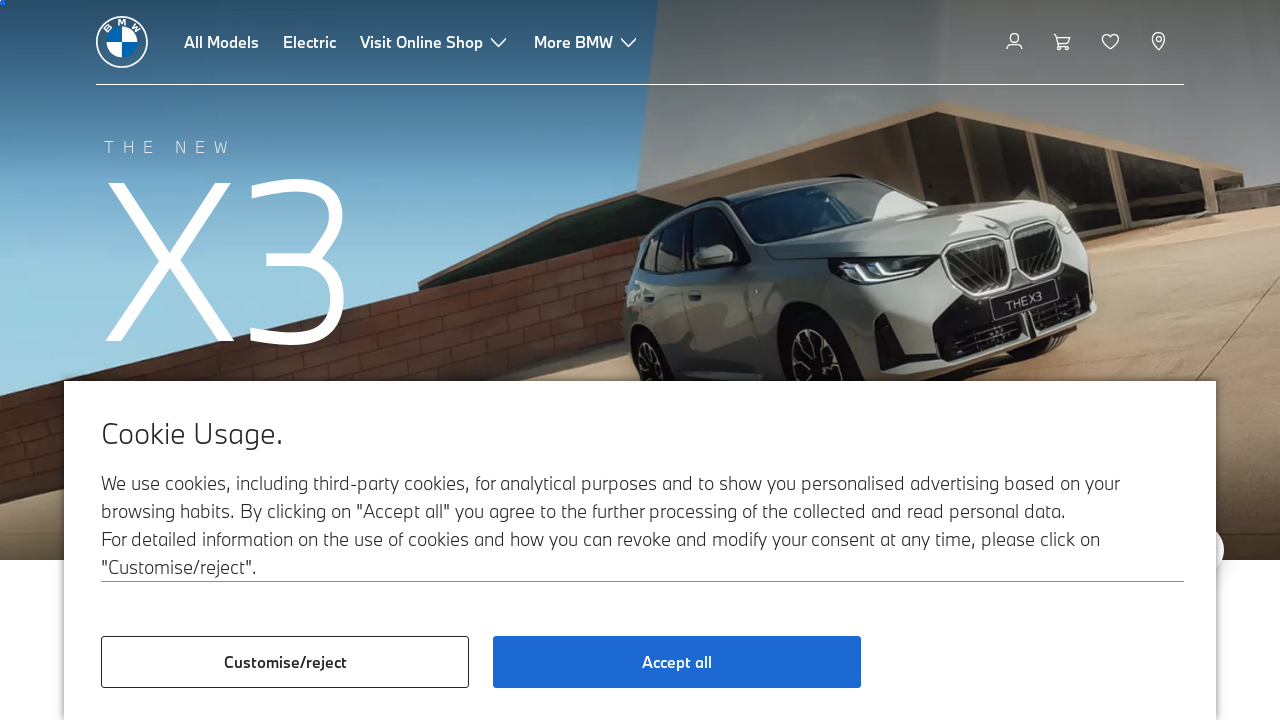

Extracted link href: /en/fastlane/bmw-financial-services-new/faq.html
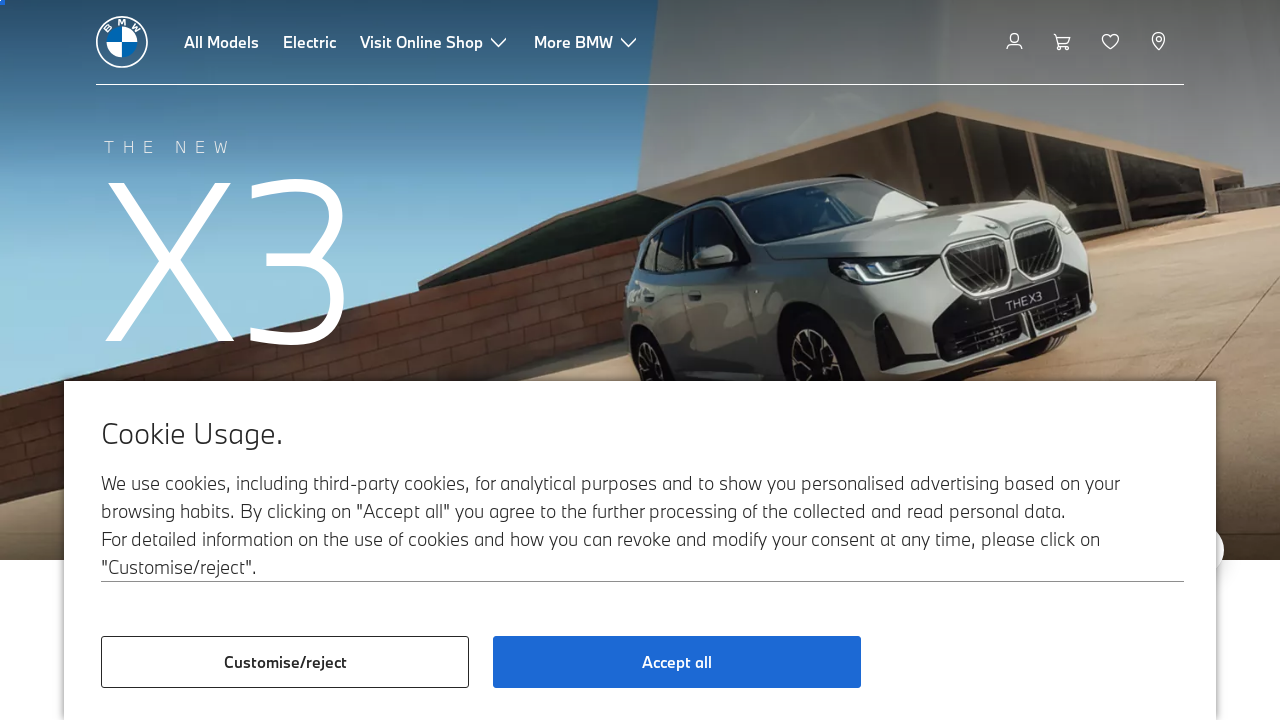

Extracted link href: /en/fastlane/bmw-financial-services-new/corporate-governance.html
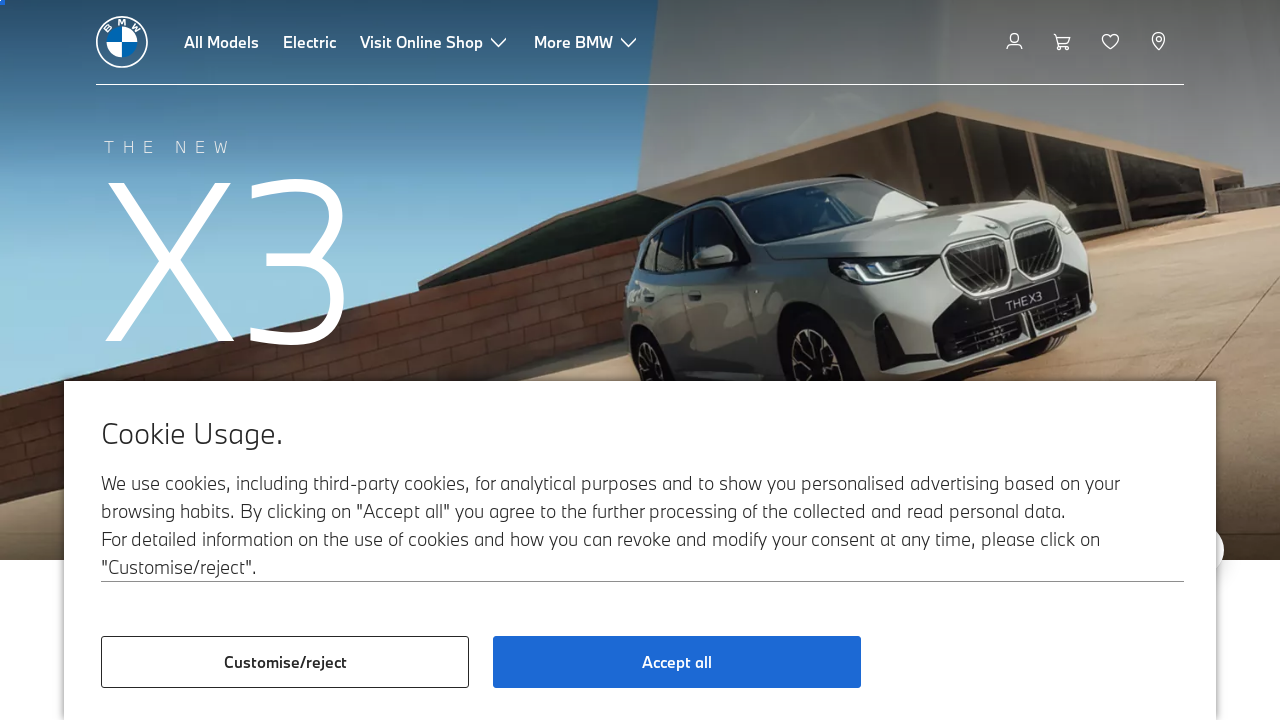

Extracted link href: /en/topics/owners/bev-faqs.html
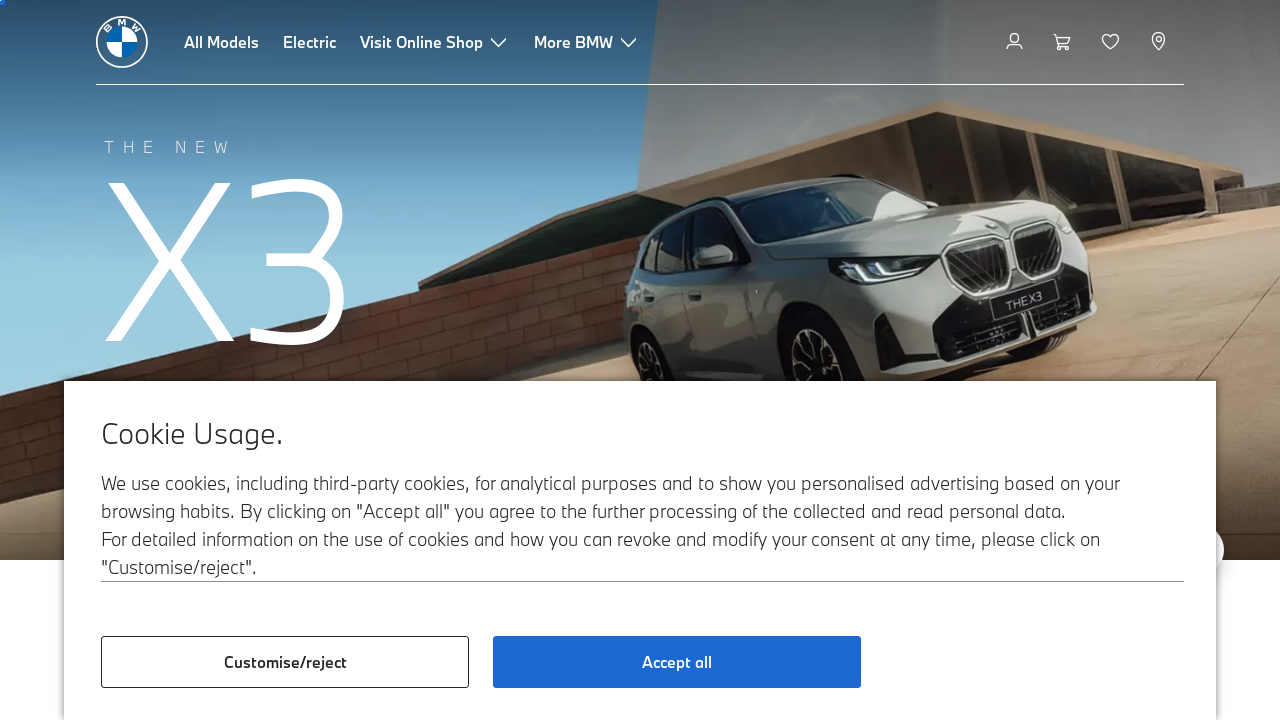

Extracted link href: /en/topics/special-offers.html
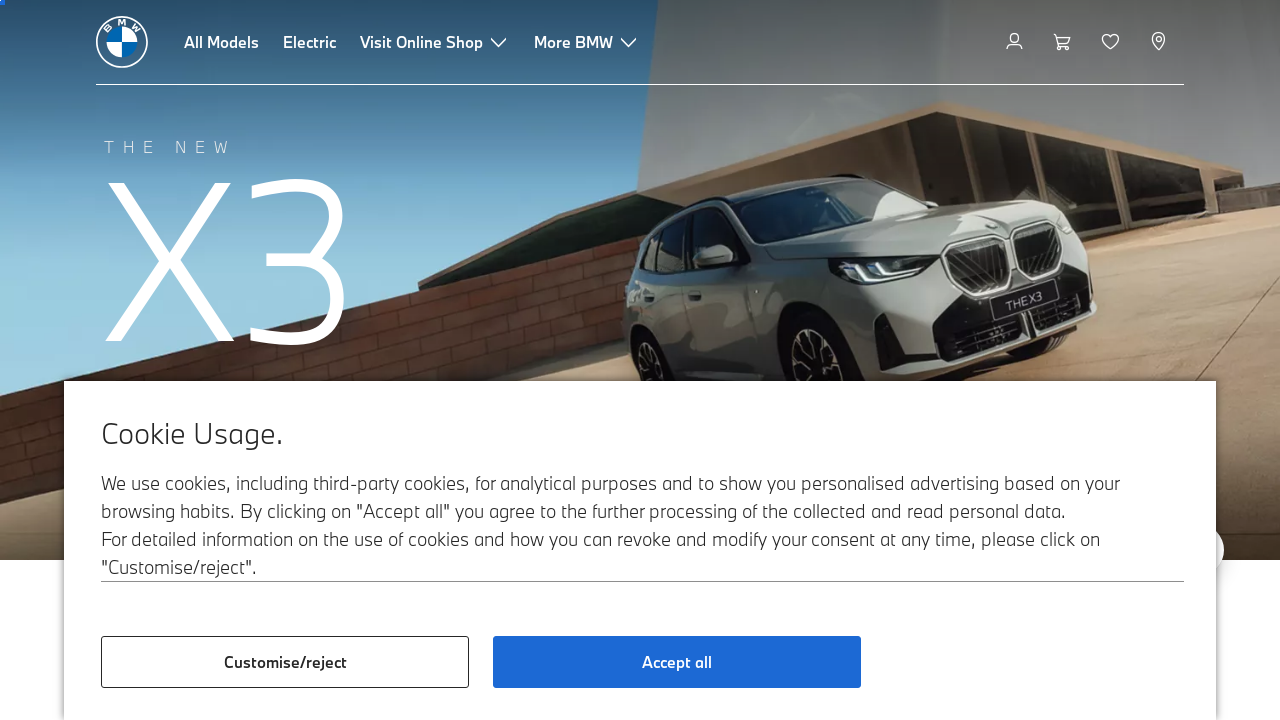

Extracted link href: /en/bmw-financial-services.html
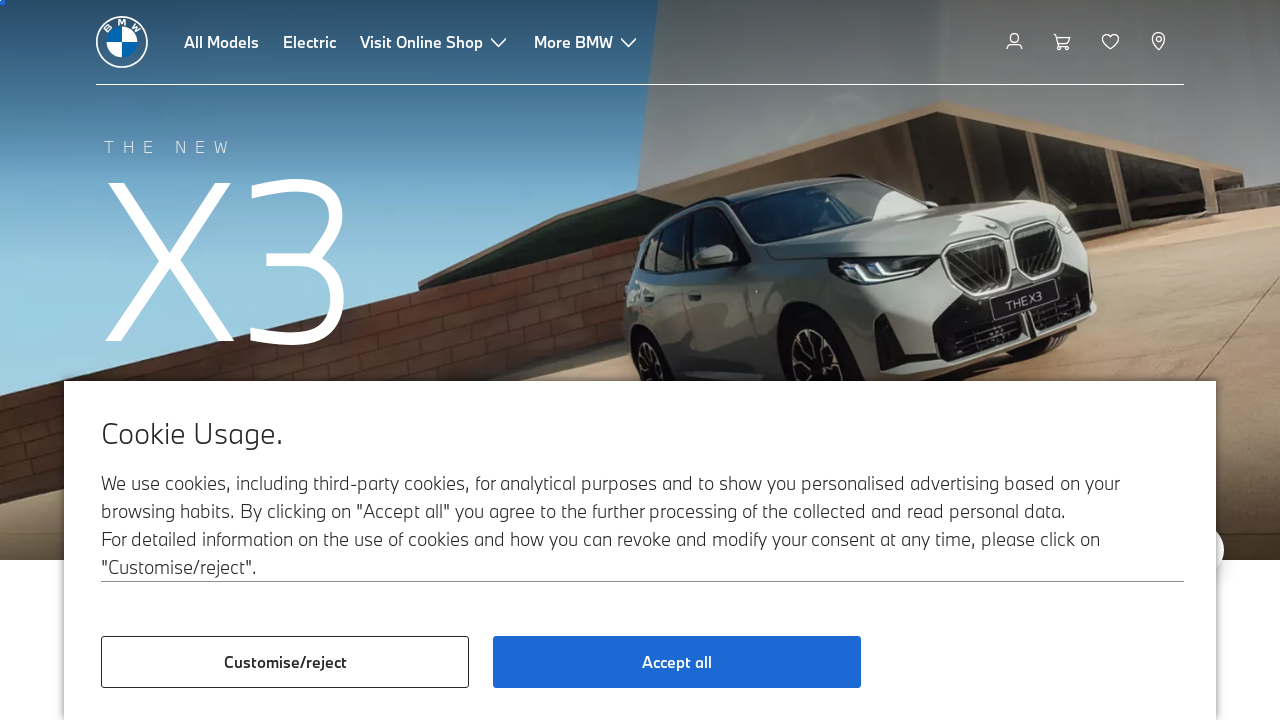

Extracted link href: /en/bmw-financial-services/bmw-loan.html
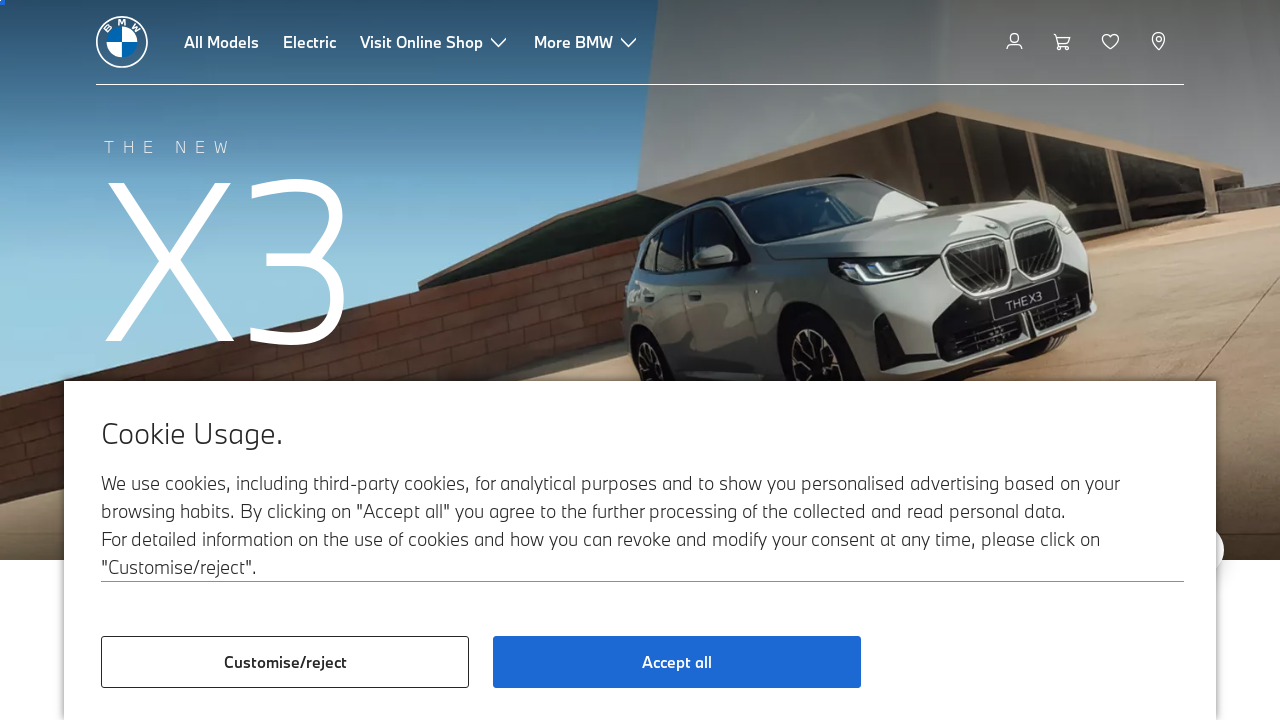

Extracted link href: https://www.bmw.in/en/topics/offers-and-services/financial-services-2020/bmw-financial-service.html
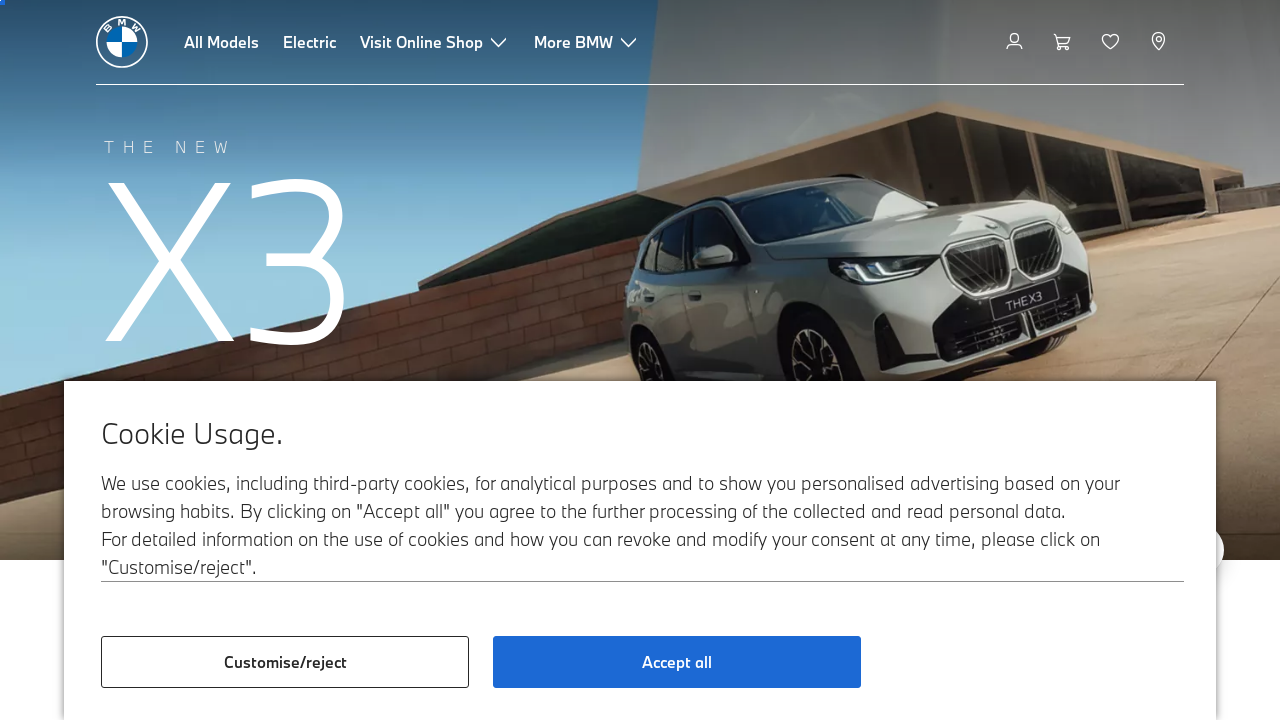

Extracted link href: /en_IN/fastlane/bmw-financial-services-new/overview.html
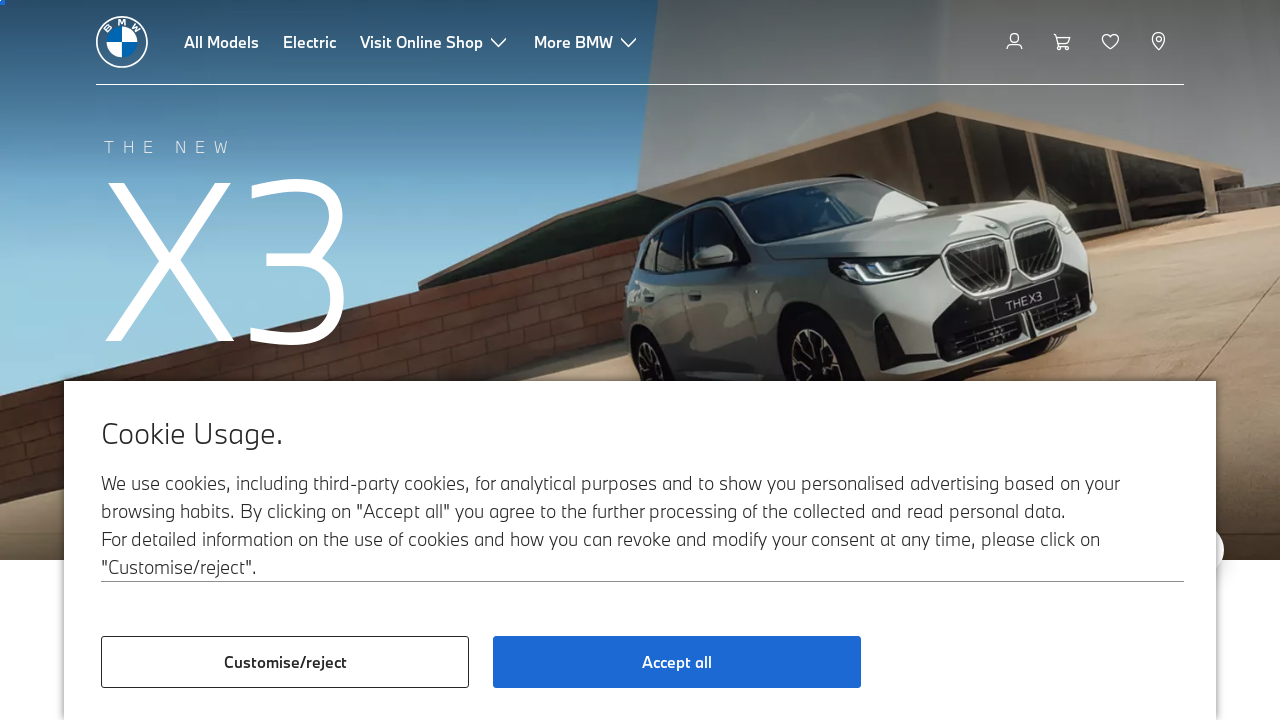

Extracted link href: /en/fastlane/bmw-financial-services-new/balloon-financing.html
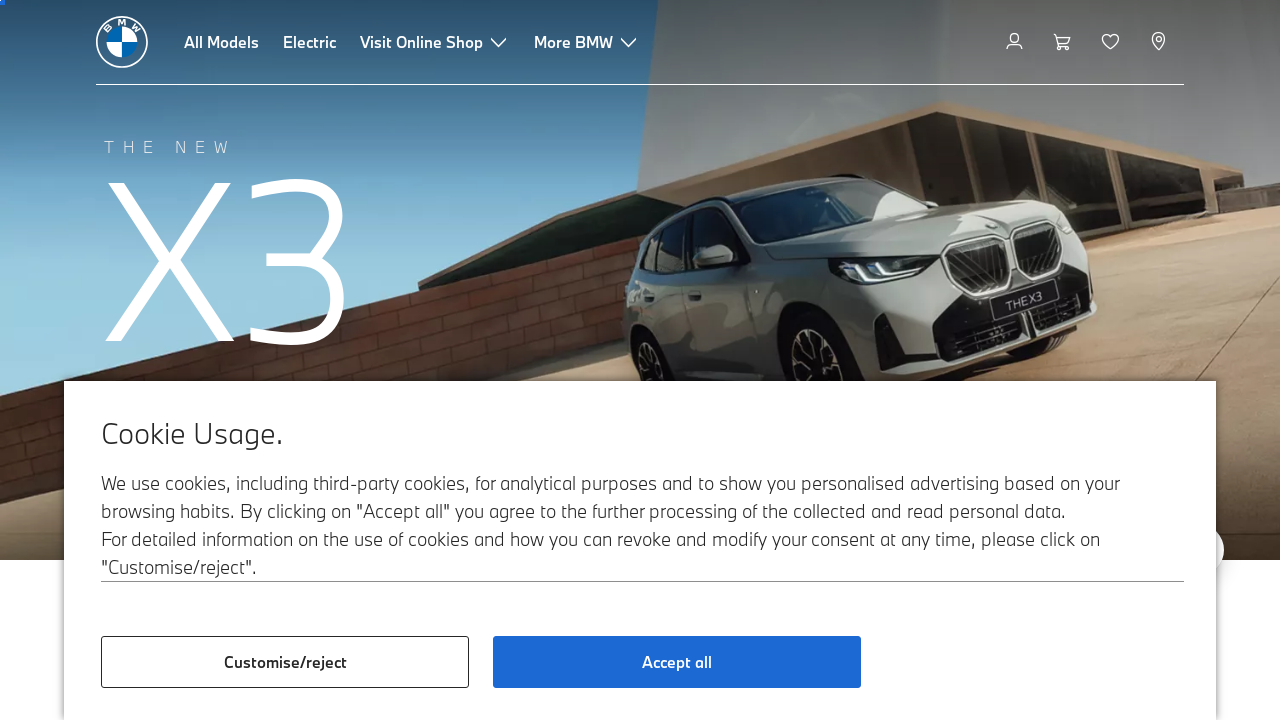

Extracted link href: /en/fastlane/bmw-financial-services-new/faq.html
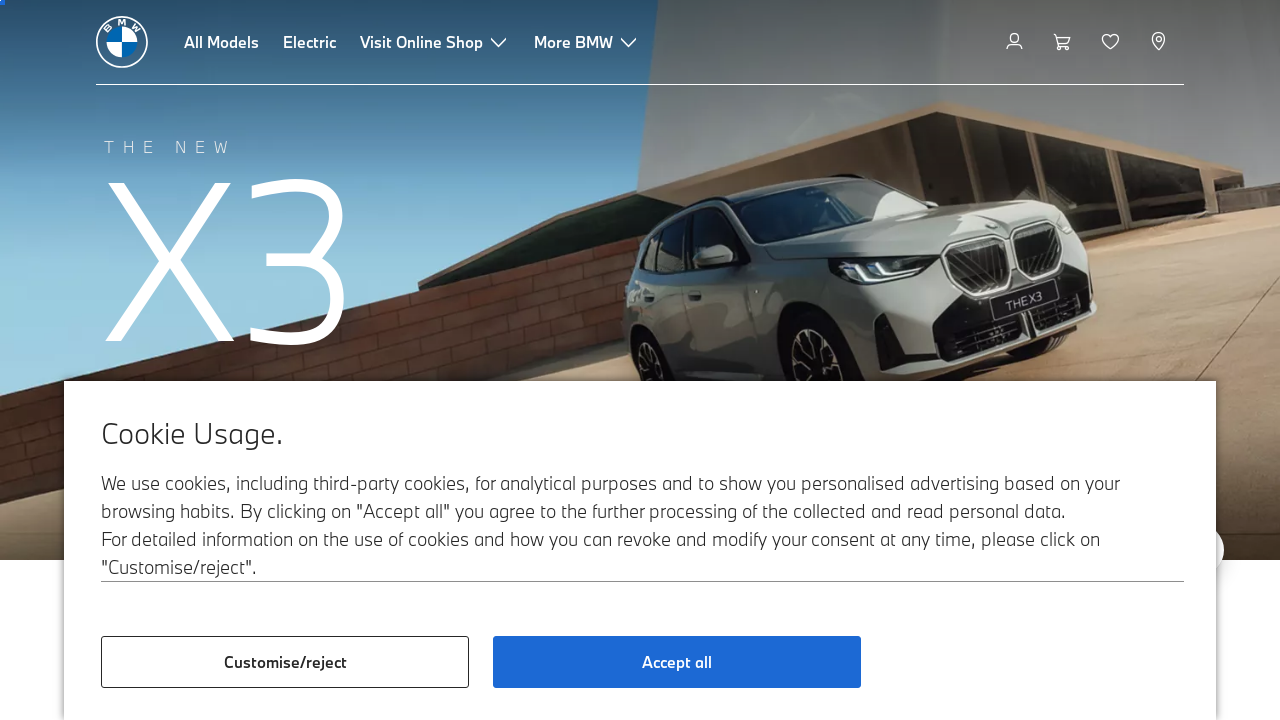

Extracted link href: /en/fastlane/bmw-financial-services-new/corporate-governance.html
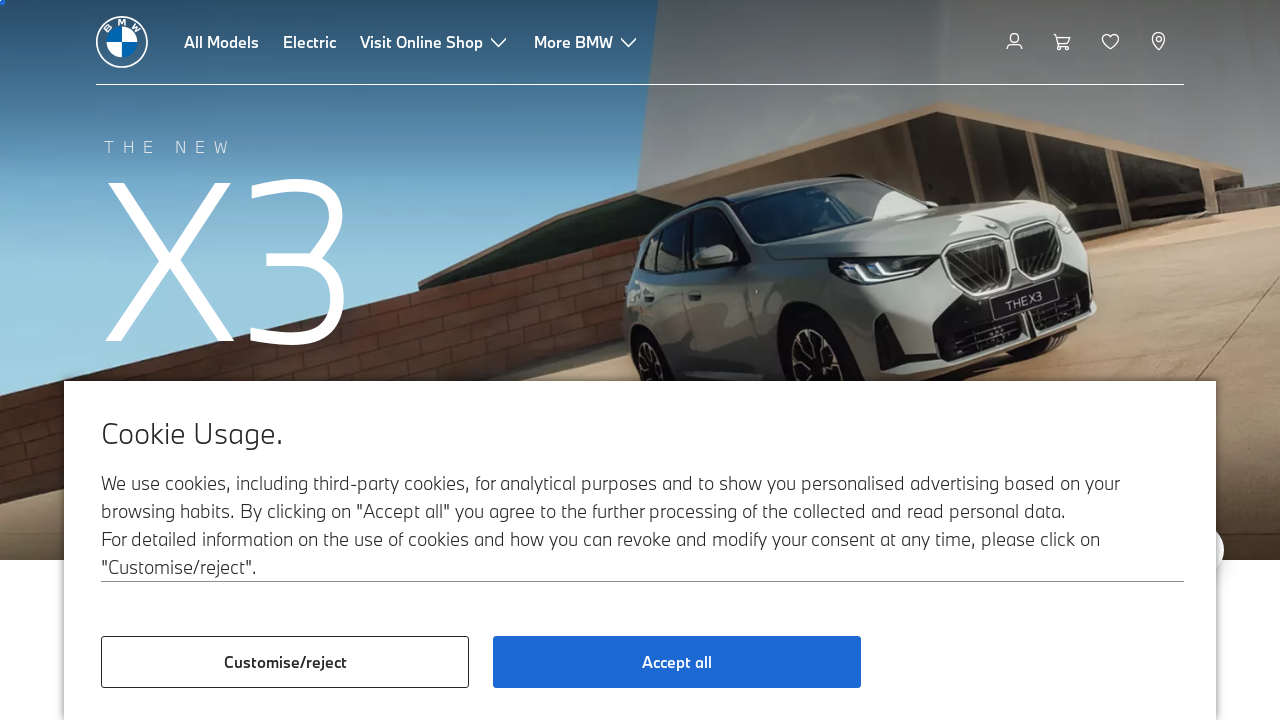

Extracted link href: /en/topics/owners/bev-faqs.html
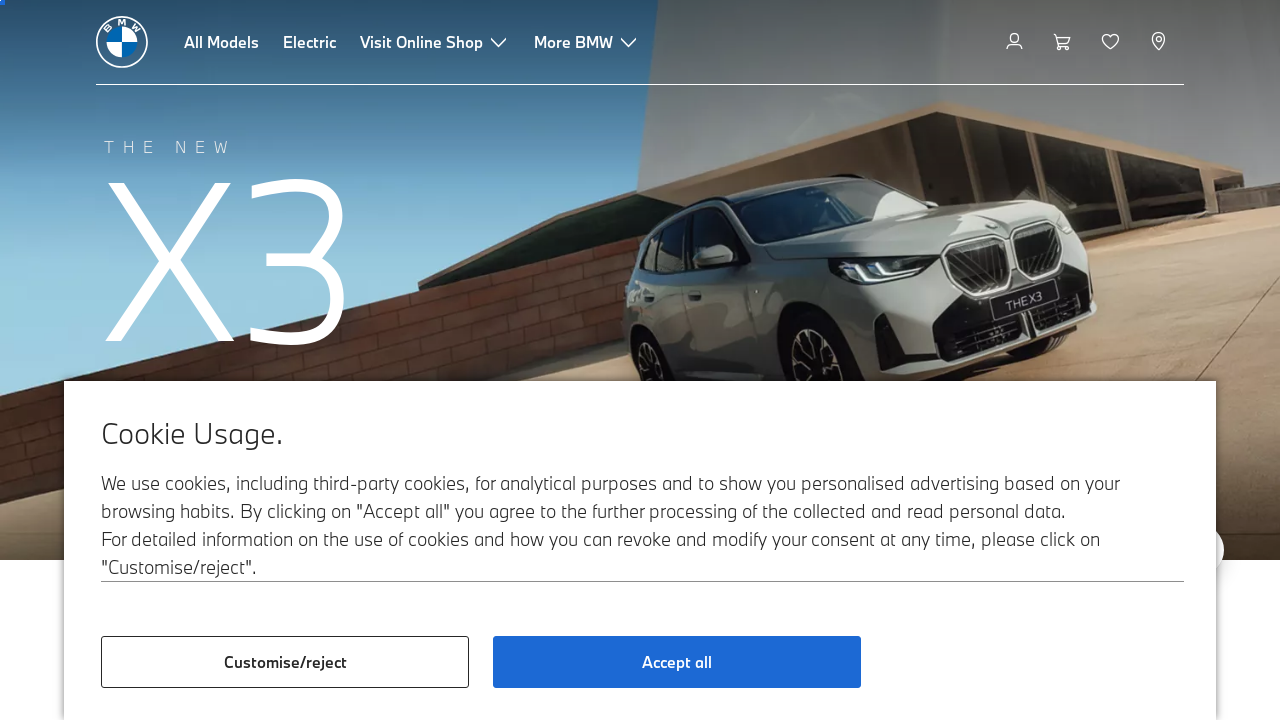

Extracted link href: /en/topics/special-offers.html
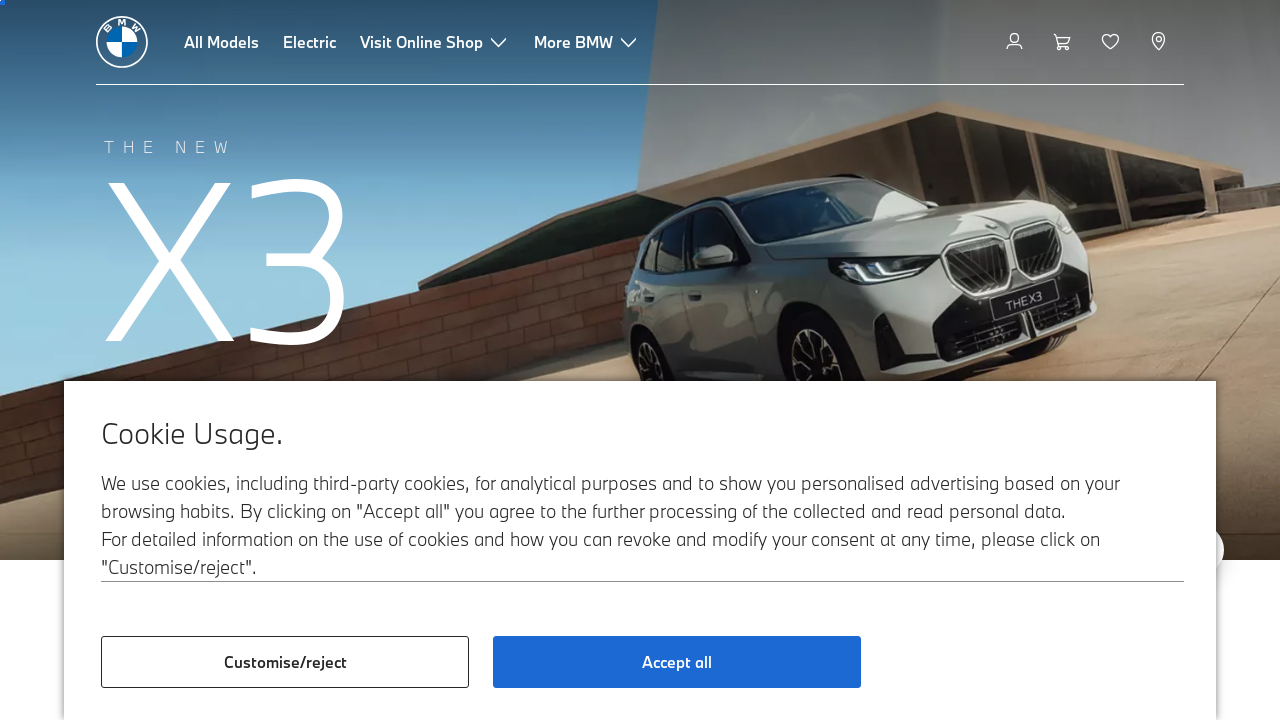

Extracted link href: /en/digital-services/bmw-connecteddrive.html
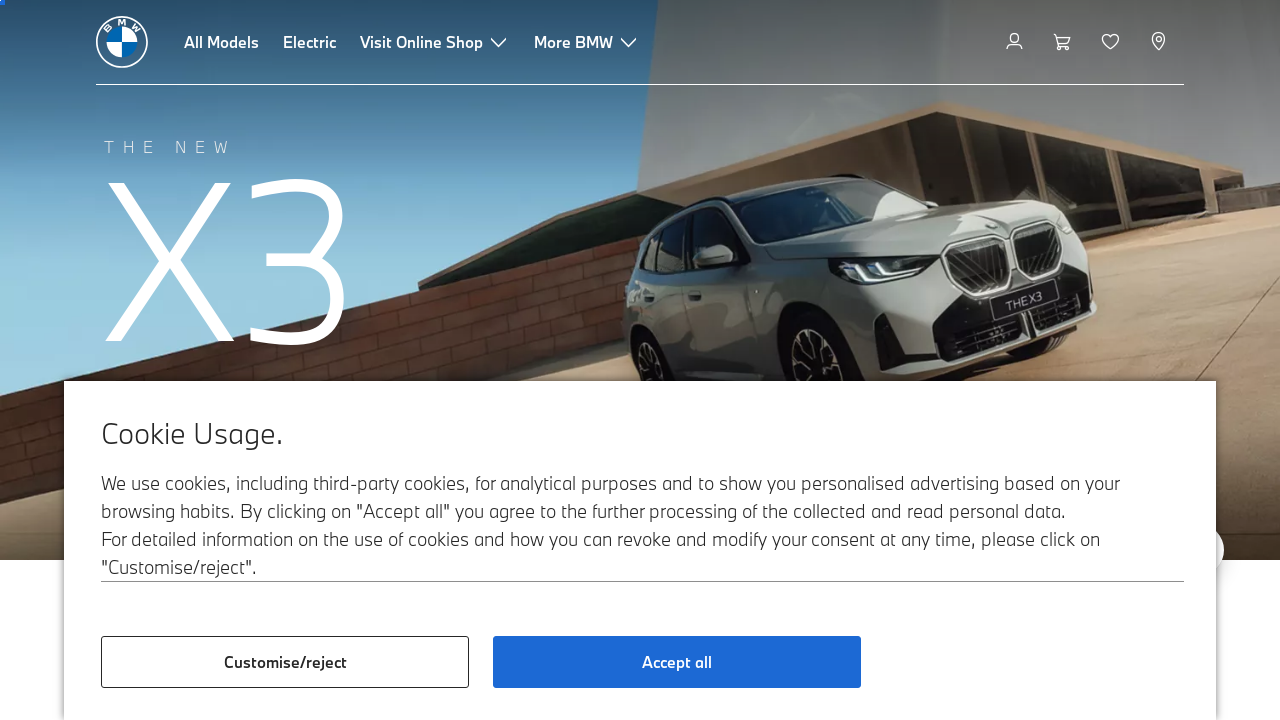

Extracted link href: /en_IN/topics/offers-and-services/digital-services-and-connectivity/remote-software-upgrade-24-07.html
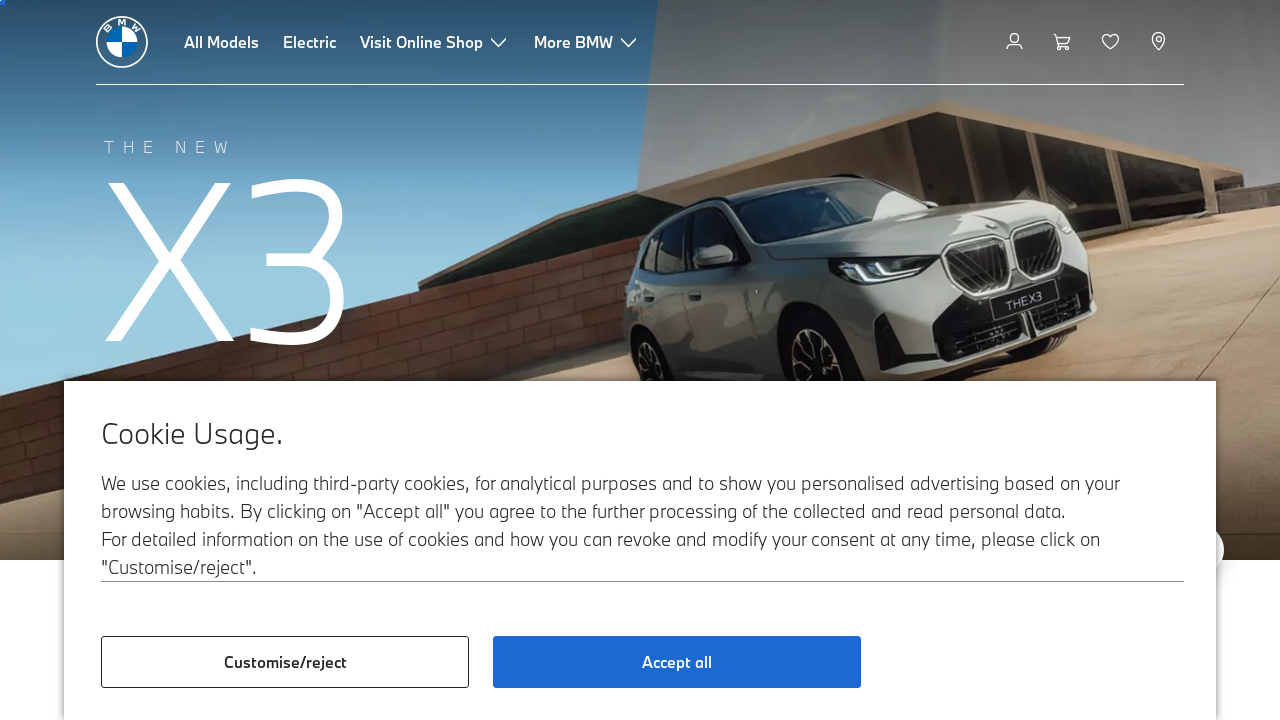

Extracted link href: /en/digital-services/bmw-digital-key.html
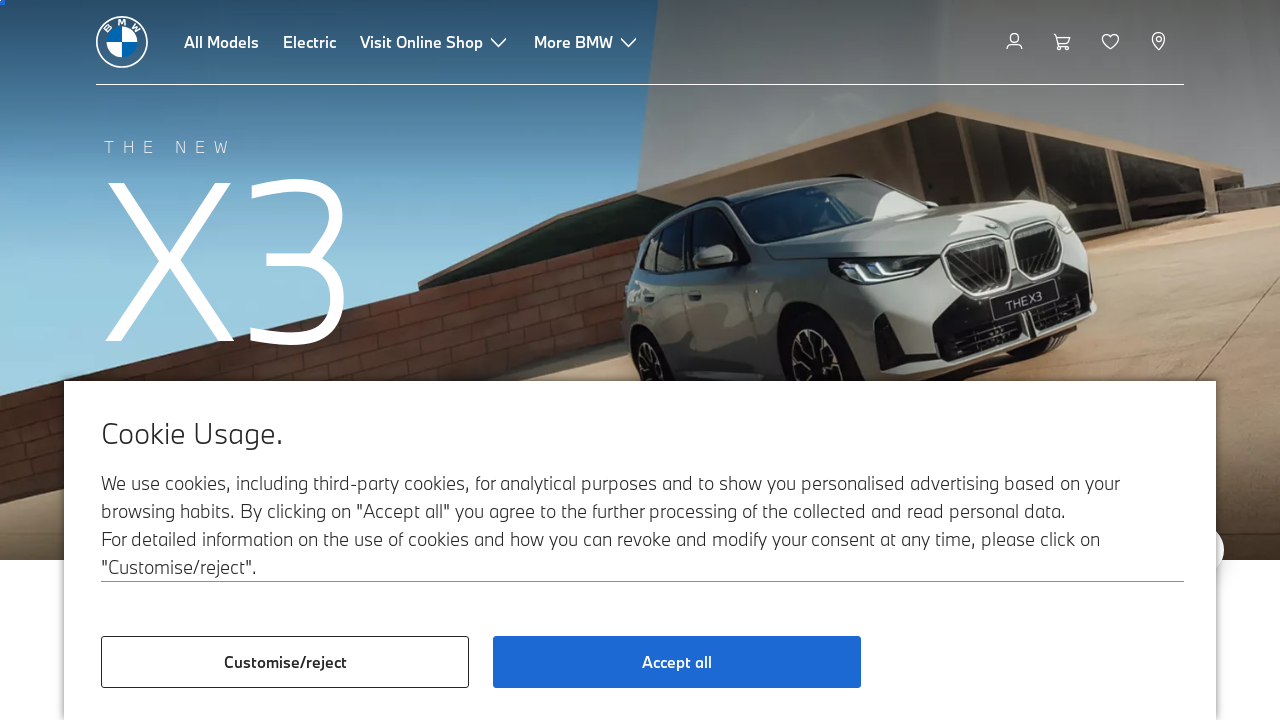

Extracted link href: /en/digital-services/bmw-connecteddrive.html
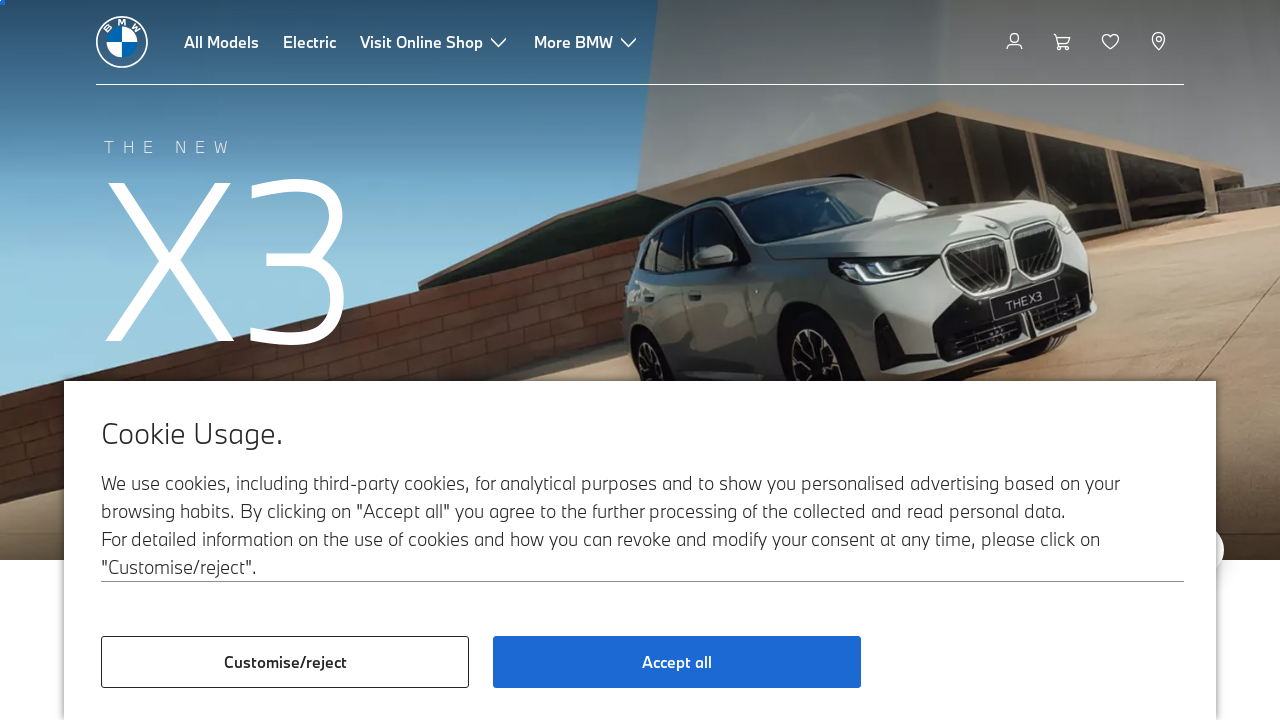

Extracted link href: /en_IN/topics/offers-and-services/digital-services-and-connectivity/remote-software-upgrade-24-07.html
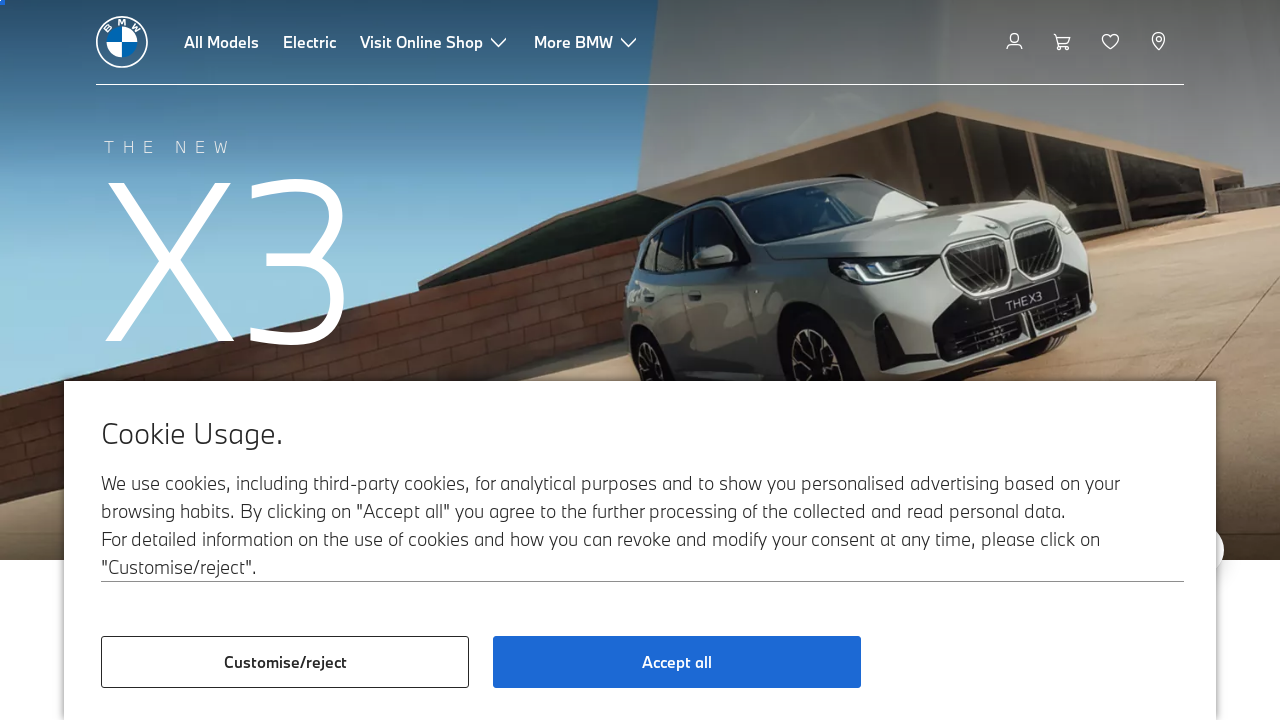

Extracted link href: /en/digital-services/bmw-digital-key.html
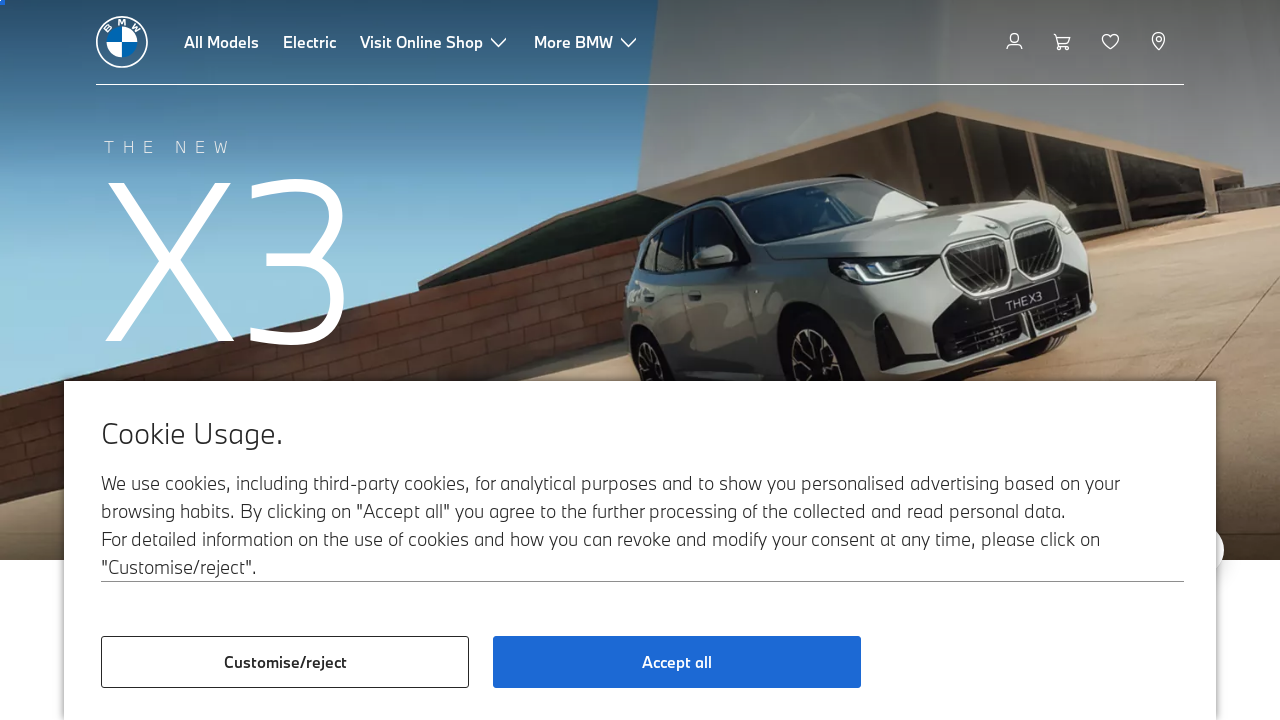

Extracted link href: /en/service-portal.html
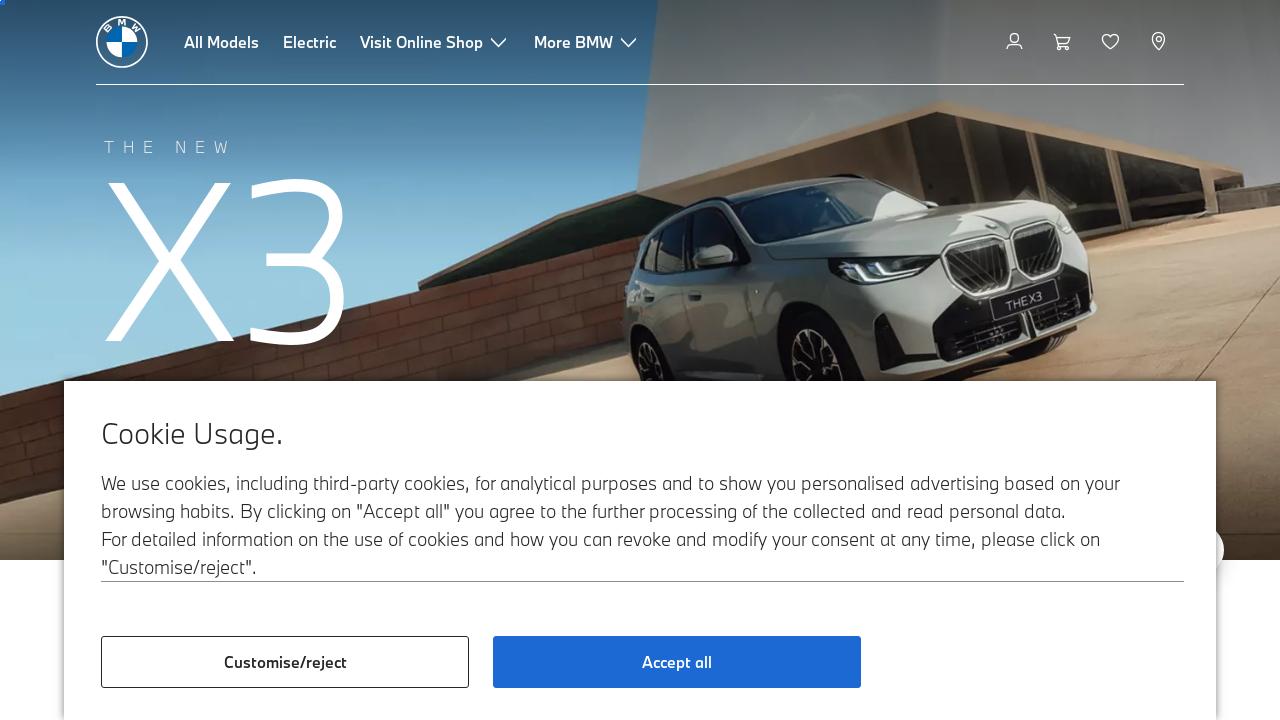

Extracted link href: /en/topics/owners/smart-video.html
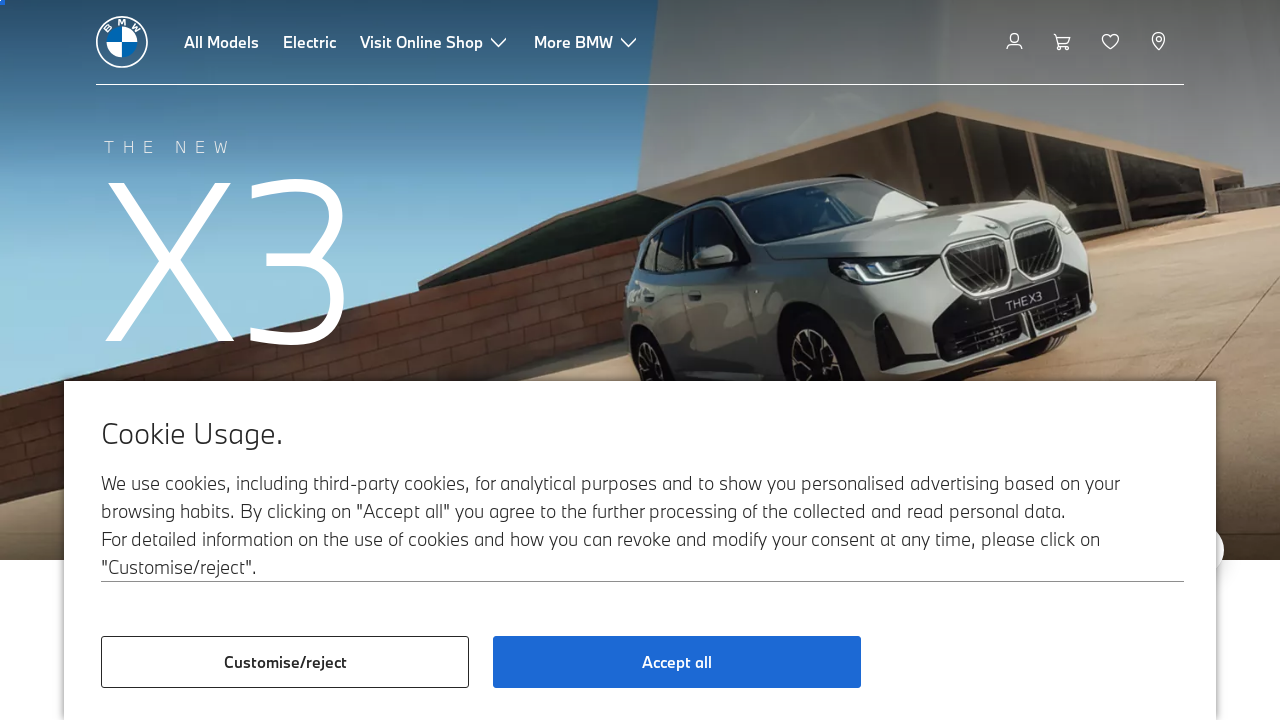

Extracted link href: https://onlineappointment.bmw.in/en/index
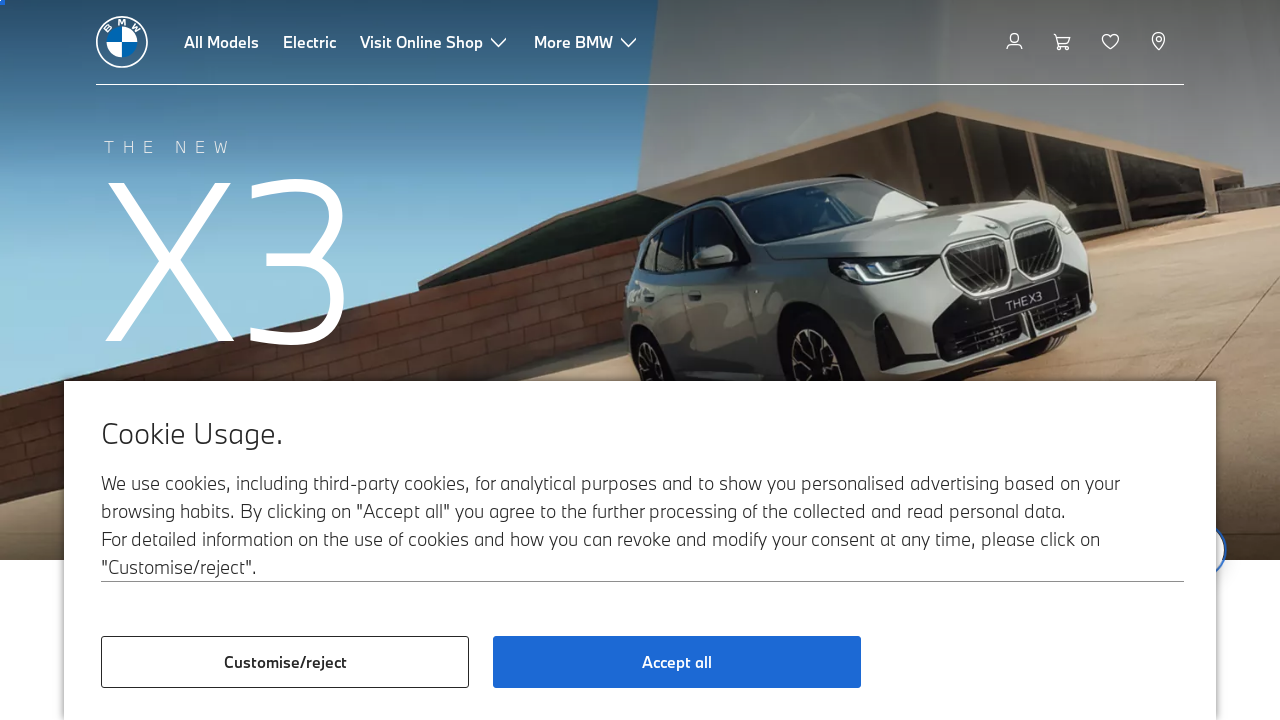

Extracted link href: /en/topics/owners/warranty-policy.html
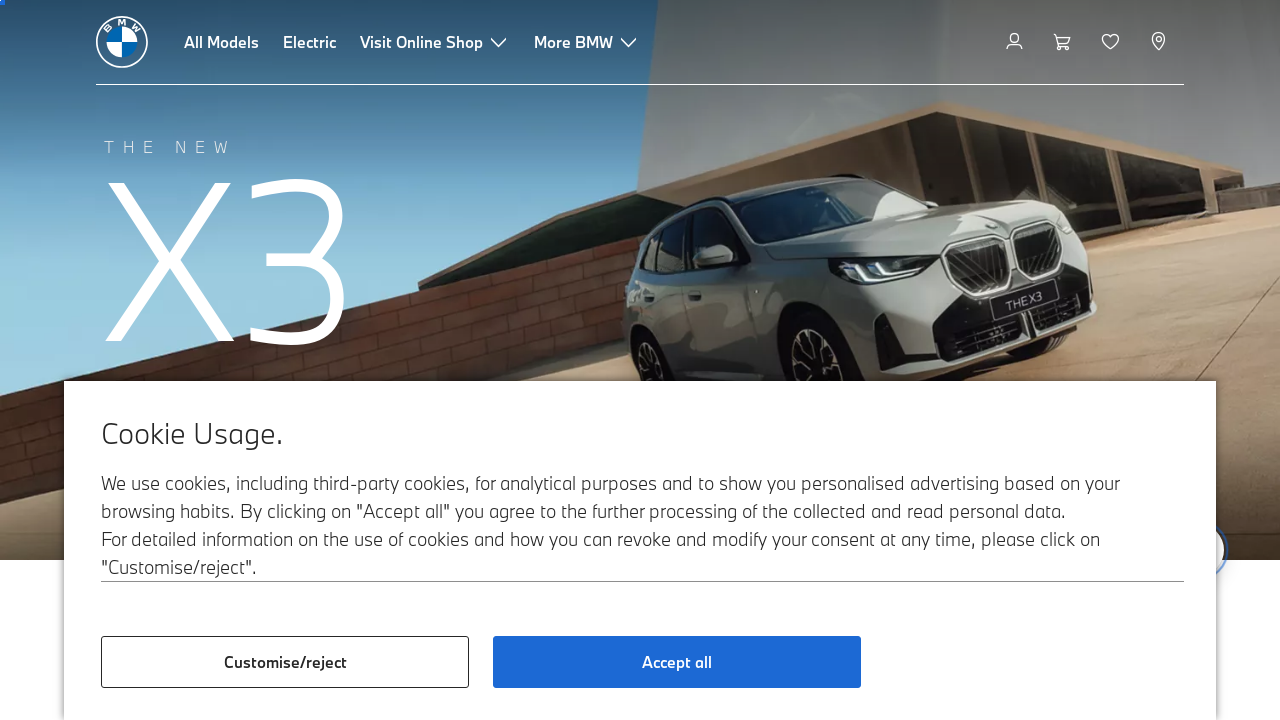

Extracted link href: /en/topics/owners/service-repair.html
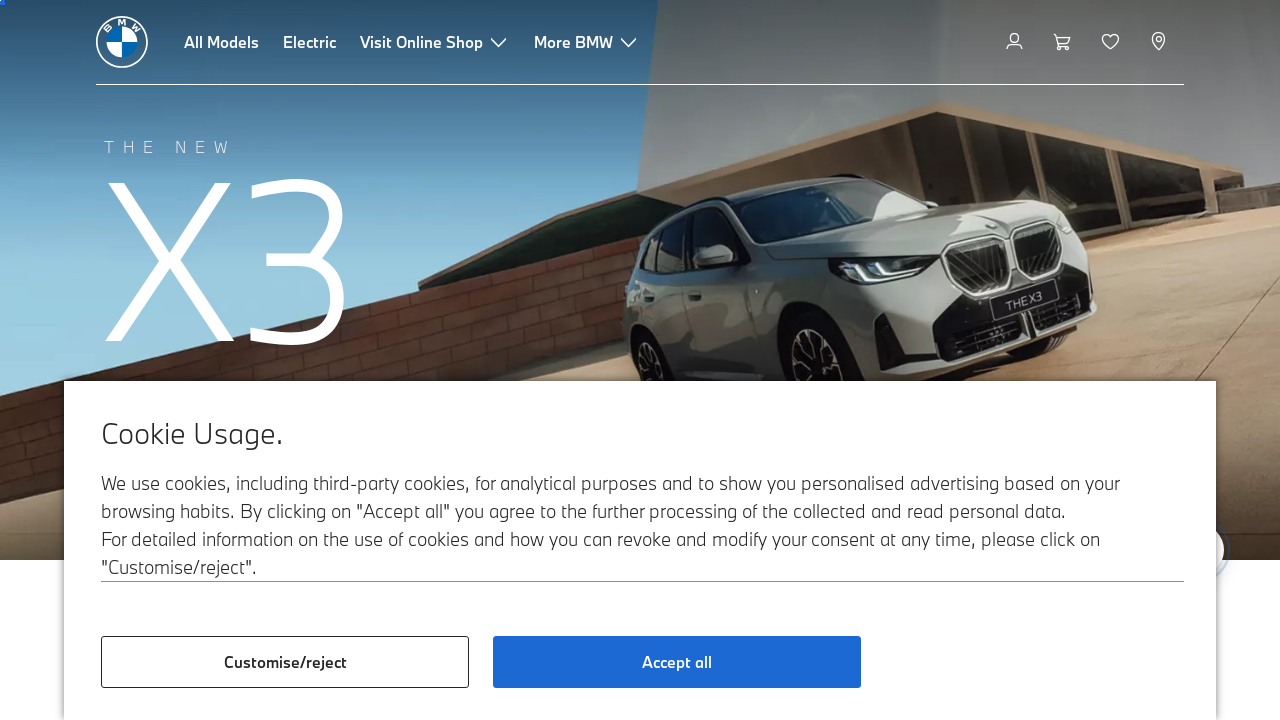

Extracted link href: https://www.bmwindia.com/calculate-service?model=X-series-X1
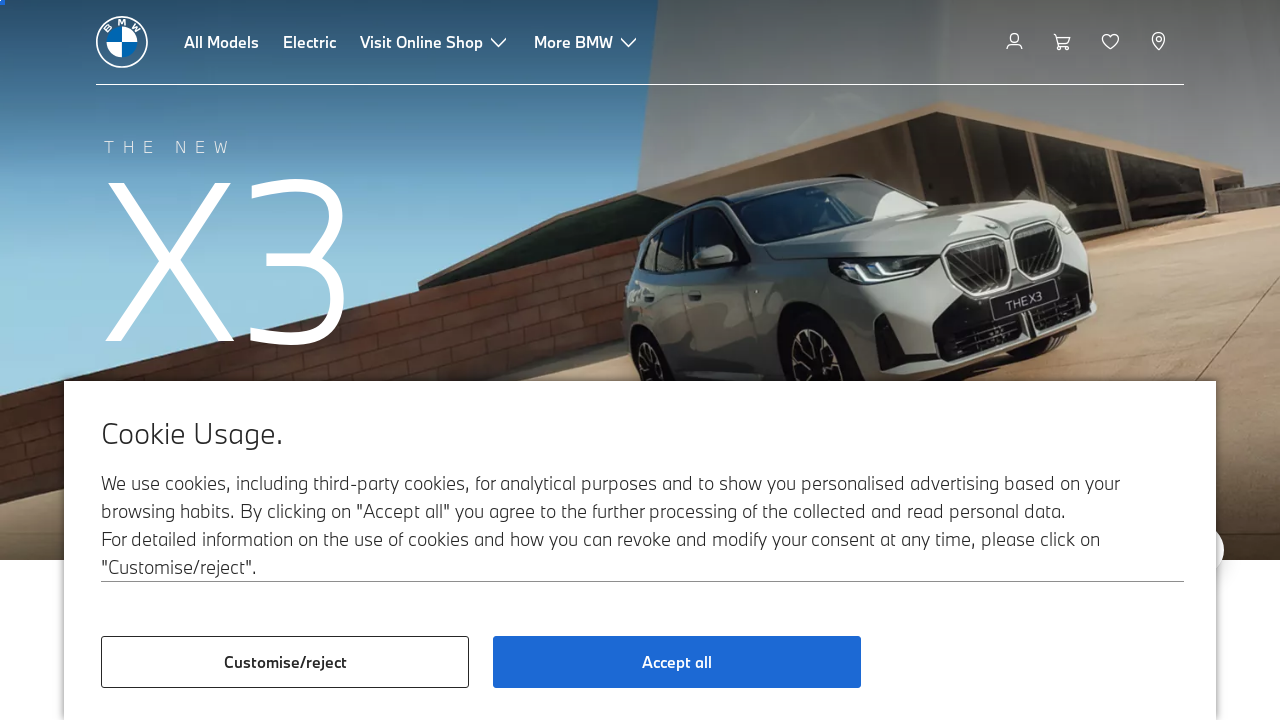

Extracted link href: https://www.bmwindia.com/BMWServicePackagesStatus
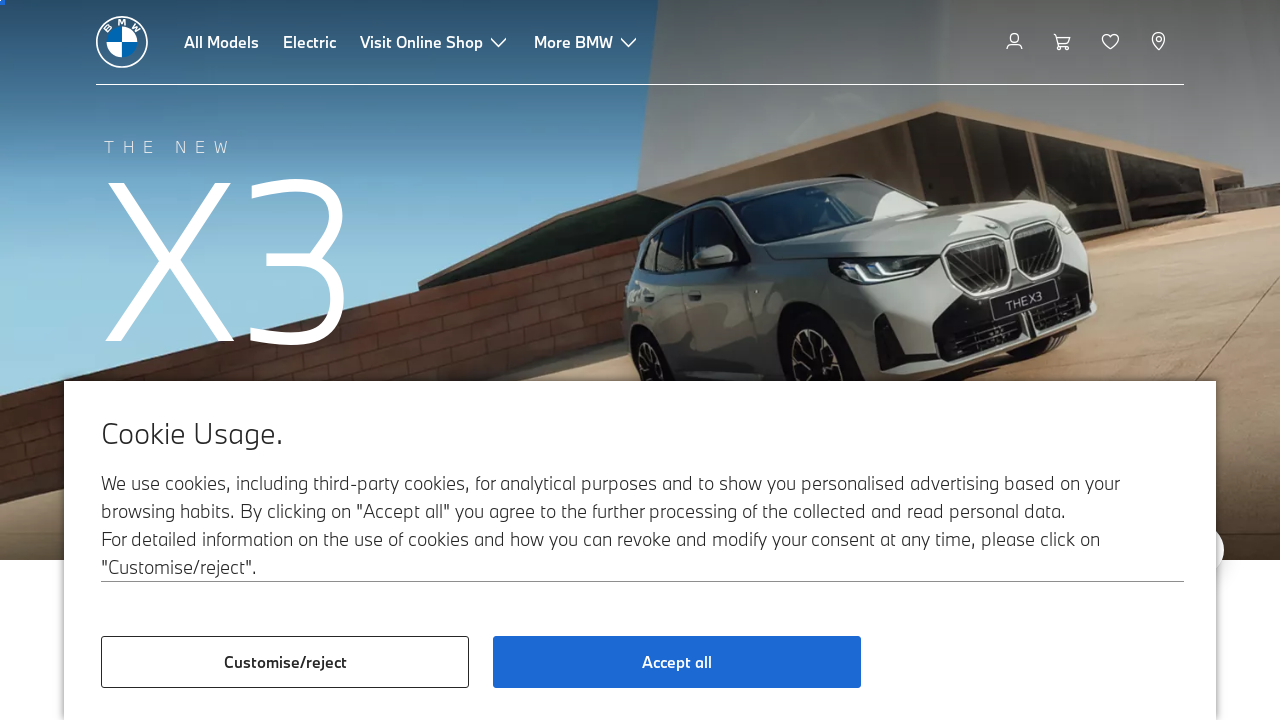

Extracted link href: https://www.bmwindia.com/bmwrecall
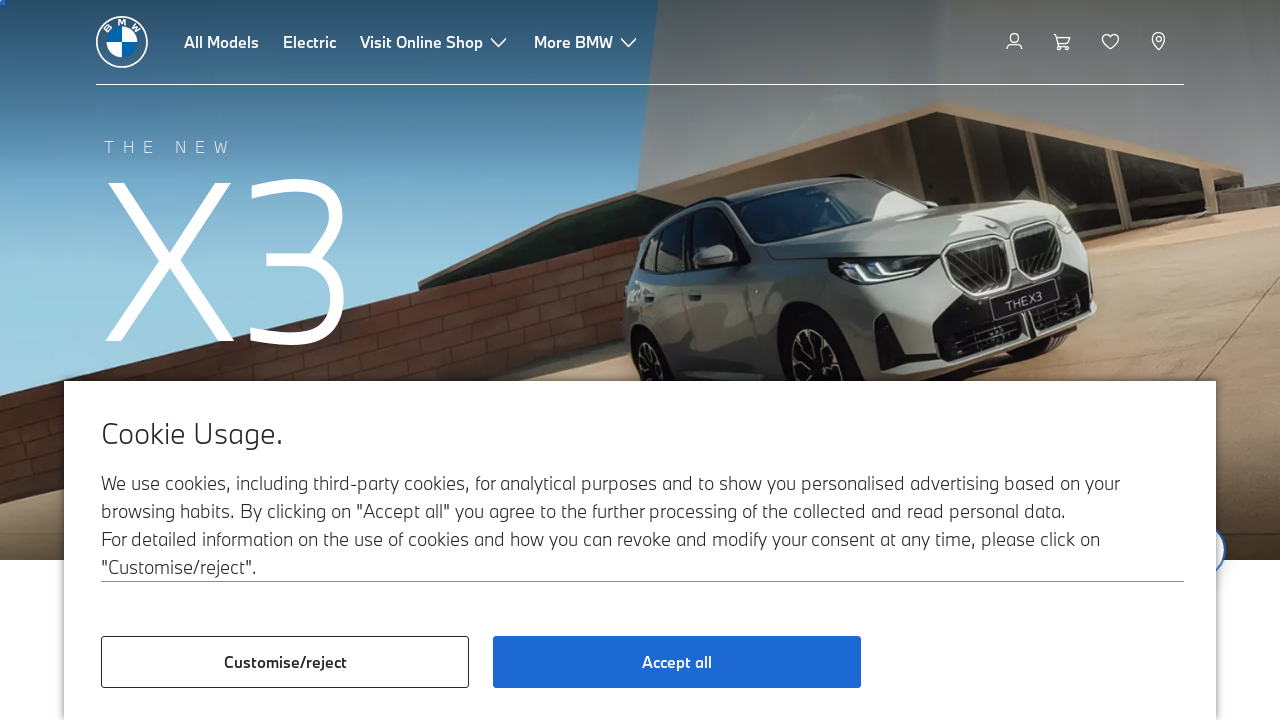

Extracted link href: /en/topics/offers-and-services/service-workshop/original-bmw-engine-oil-1.html
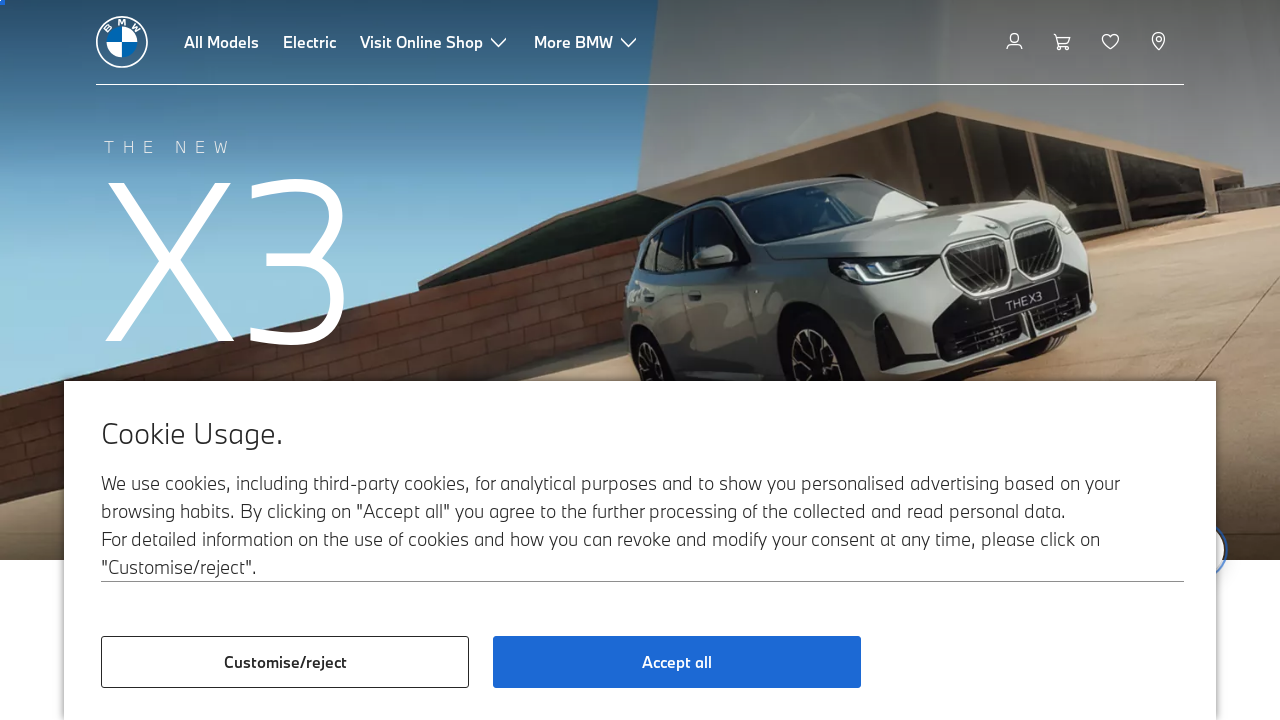

Extracted link href: https://bmwindia.co.in/offers/bmwservice/
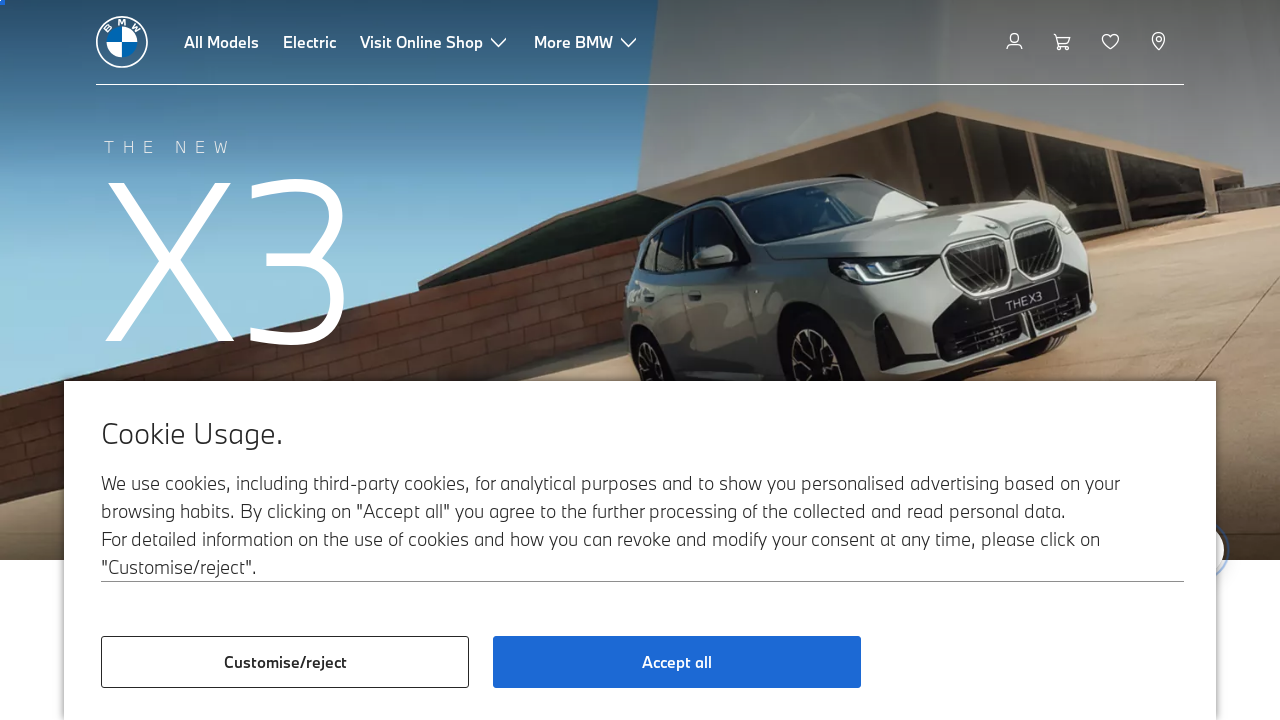

Extracted link href: /en_IN/topics/owners/service-and-warranty-original/accident-management.html
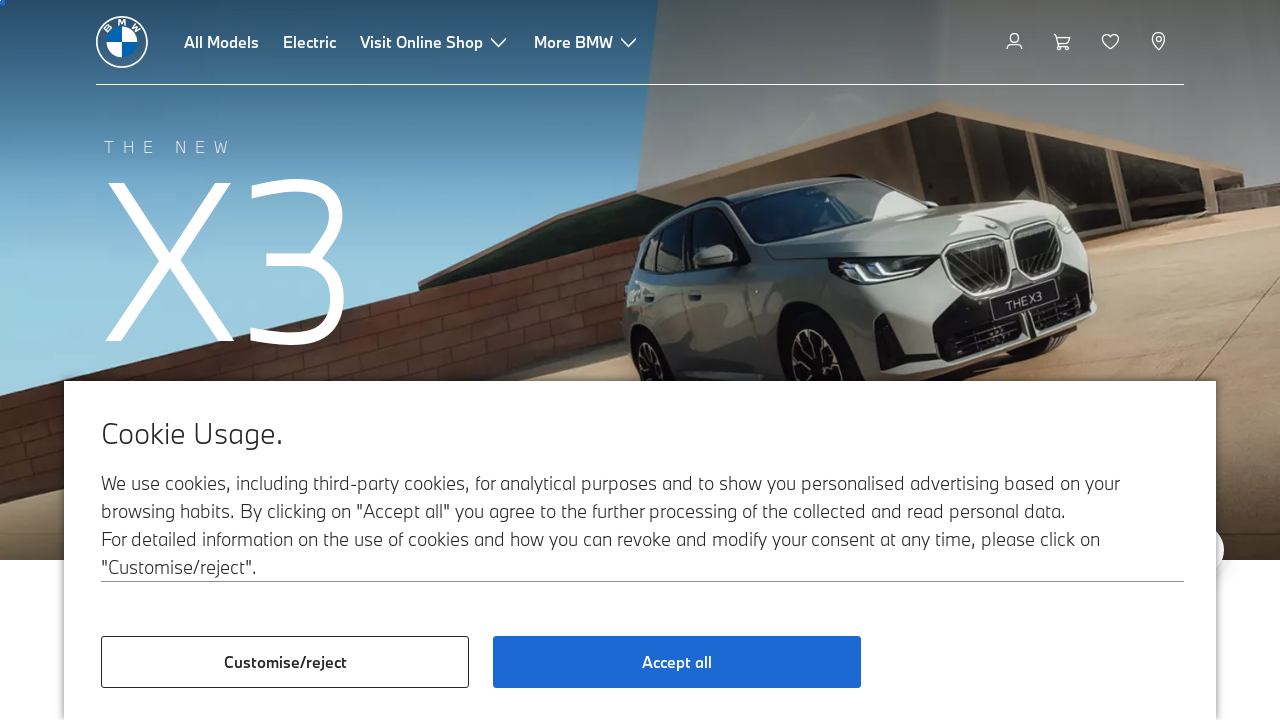

Extracted link href: /en/service-portal.html
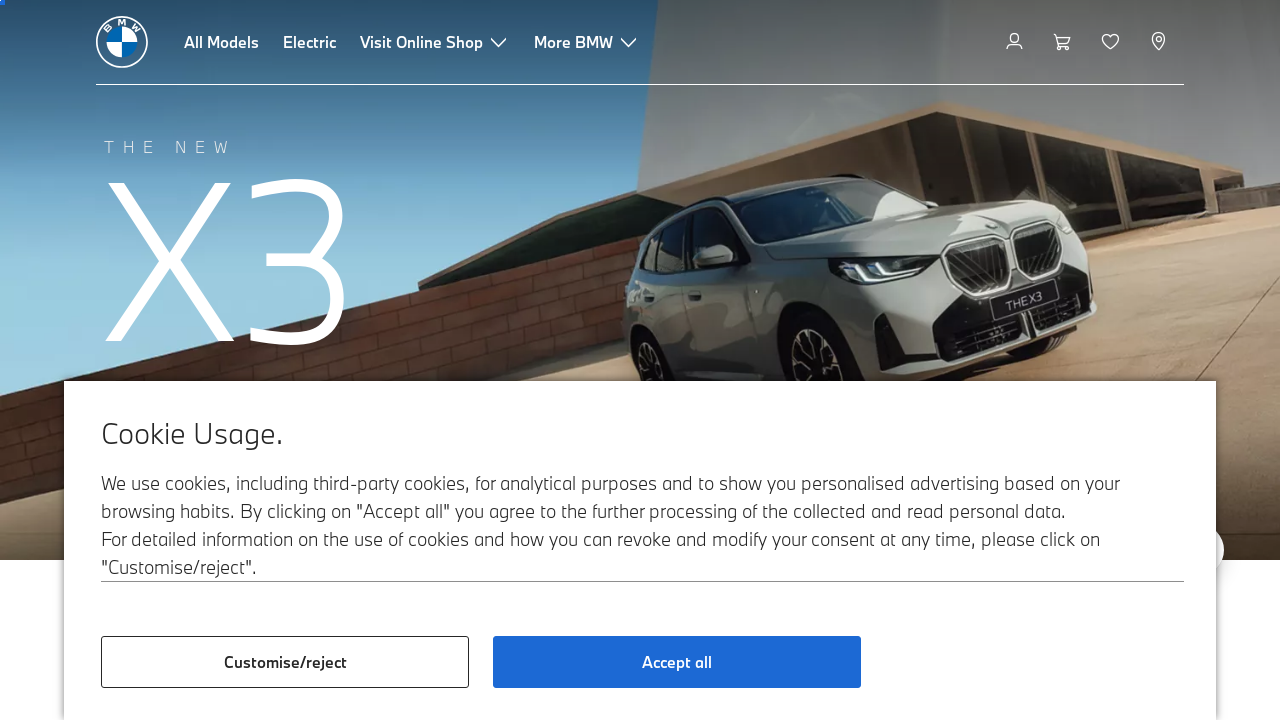

Extracted link href: /en/topics/owners/smart-video.html
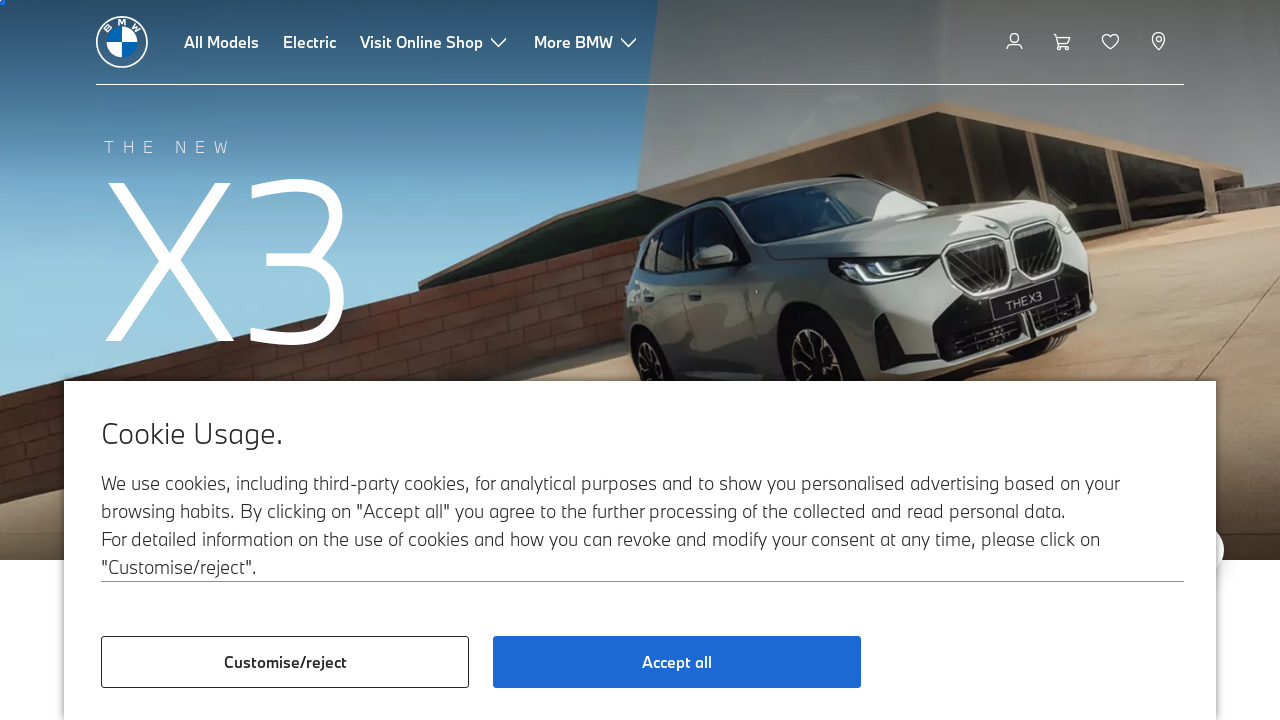

Extracted link href: https://onlineappointment.bmw.in/en/index
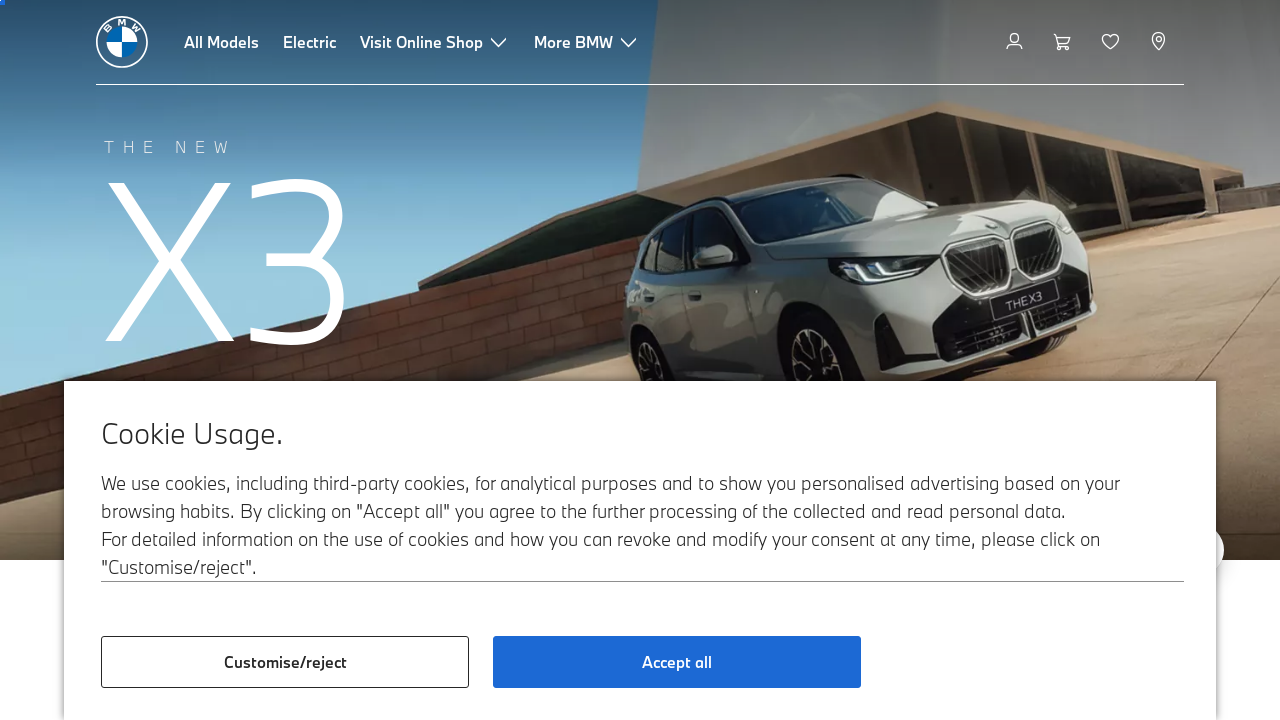

Extracted link href: /en/topics/owners/warranty-policy.html
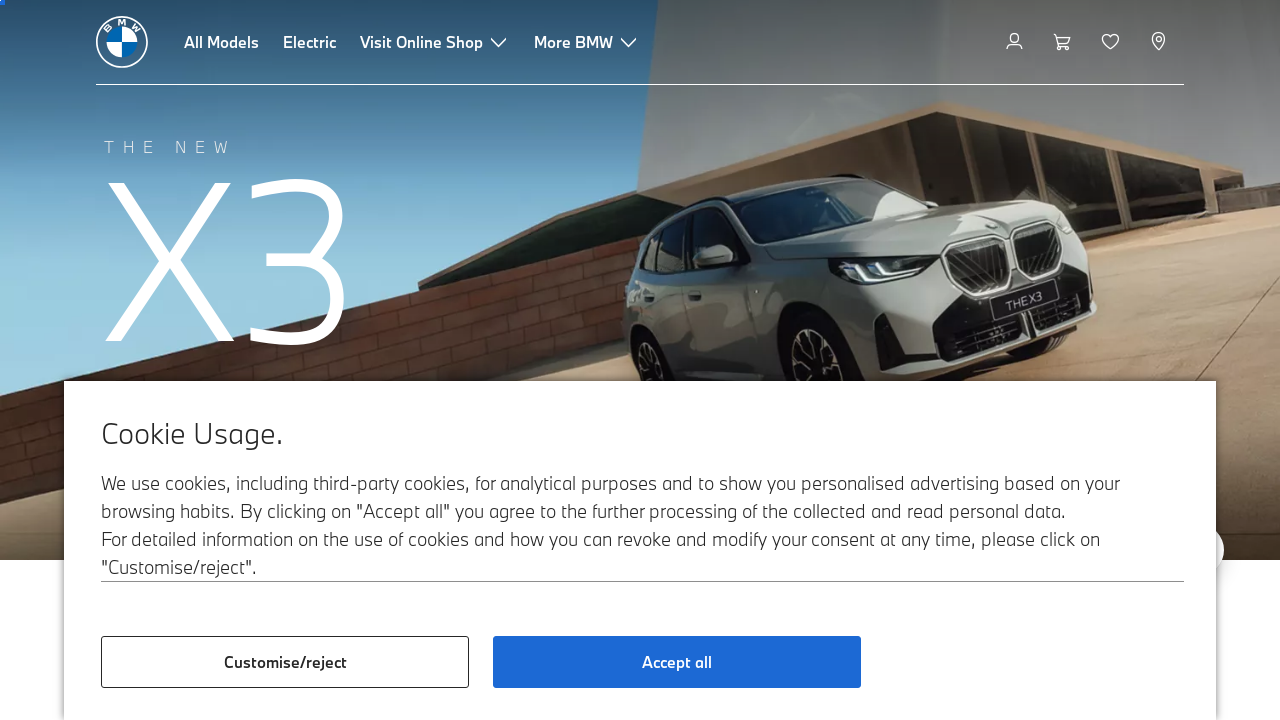

Extracted link href: /en/topics/owners/service-repair.html
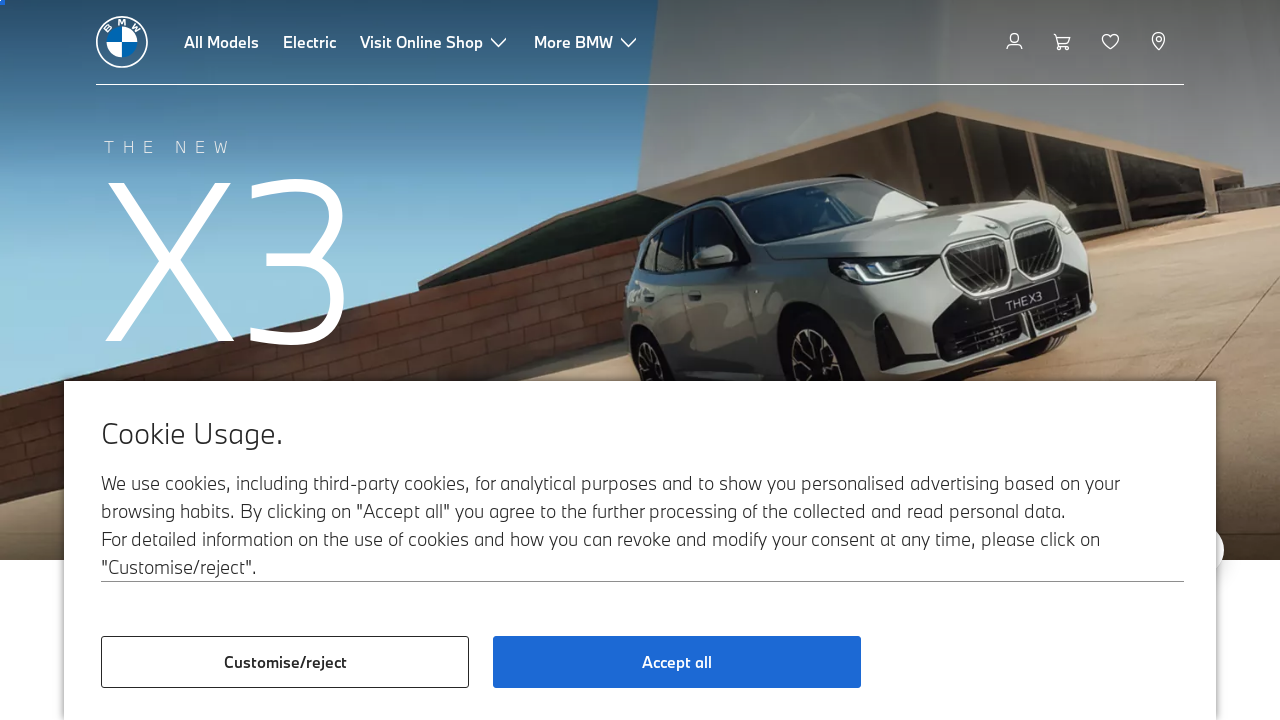

Extracted link href: https://www.bmwindia.com/calculate-service?model=X-series-X1
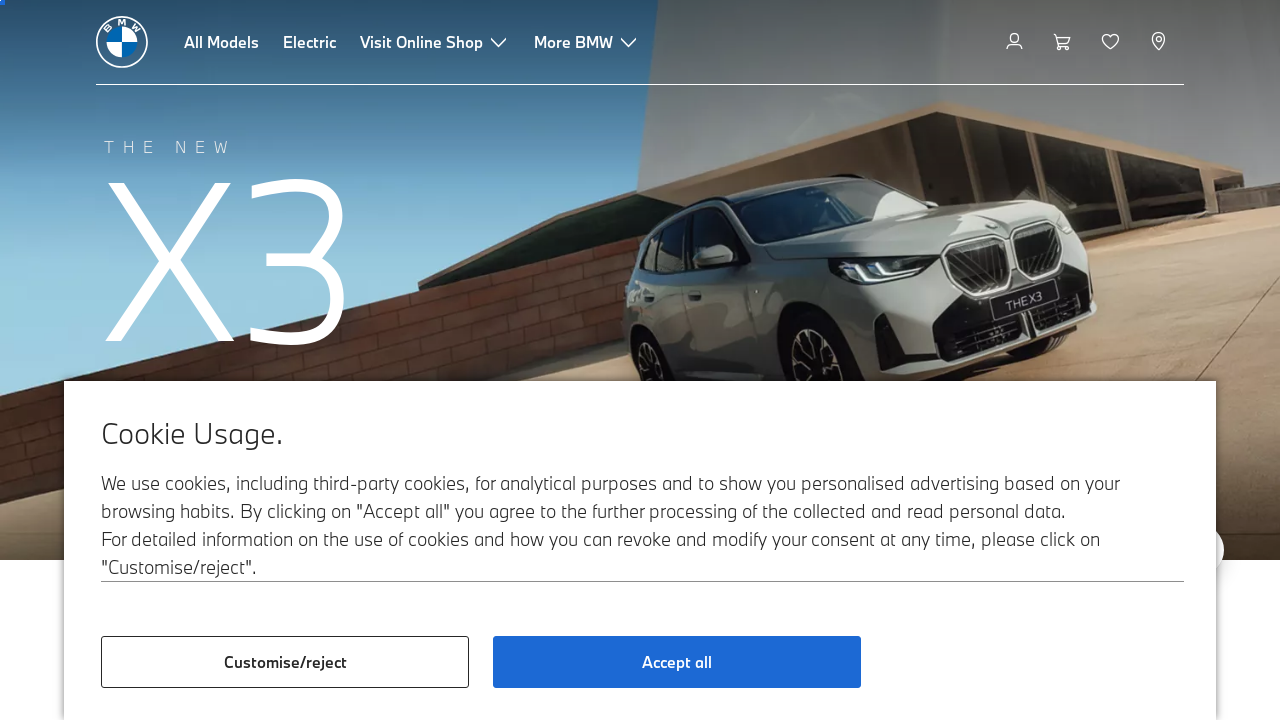

Extracted link href: https://www.bmwindia.com/BMWServicePackagesStatus
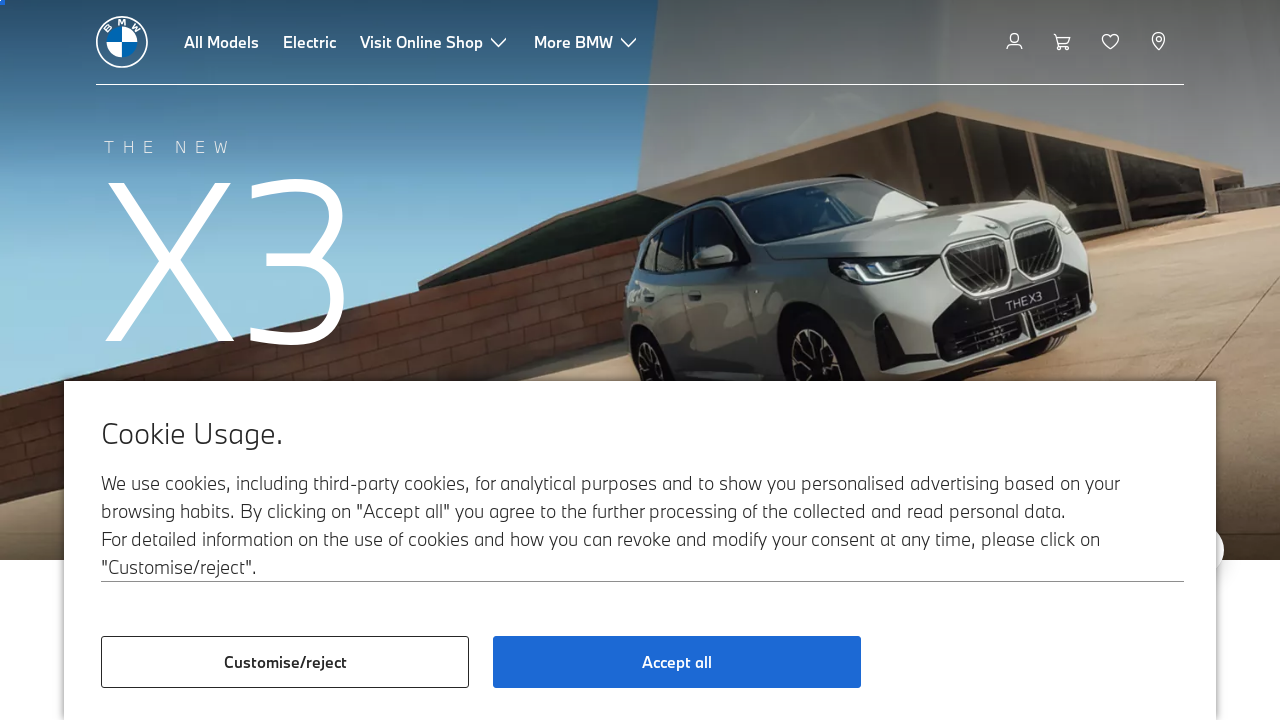

Extracted link href: https://www.bmwindia.com/bmwrecall
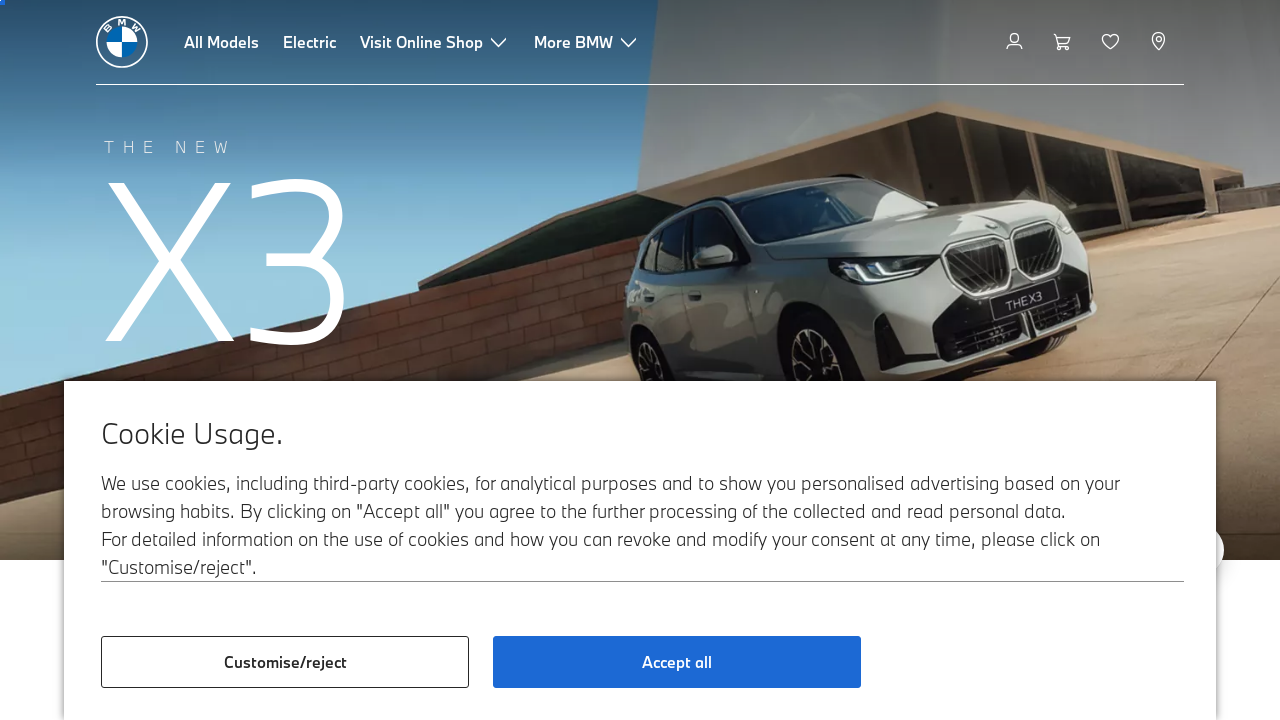

Extracted link href: /en/topics/offers-and-services/service-workshop/original-bmw-engine-oil-1.html
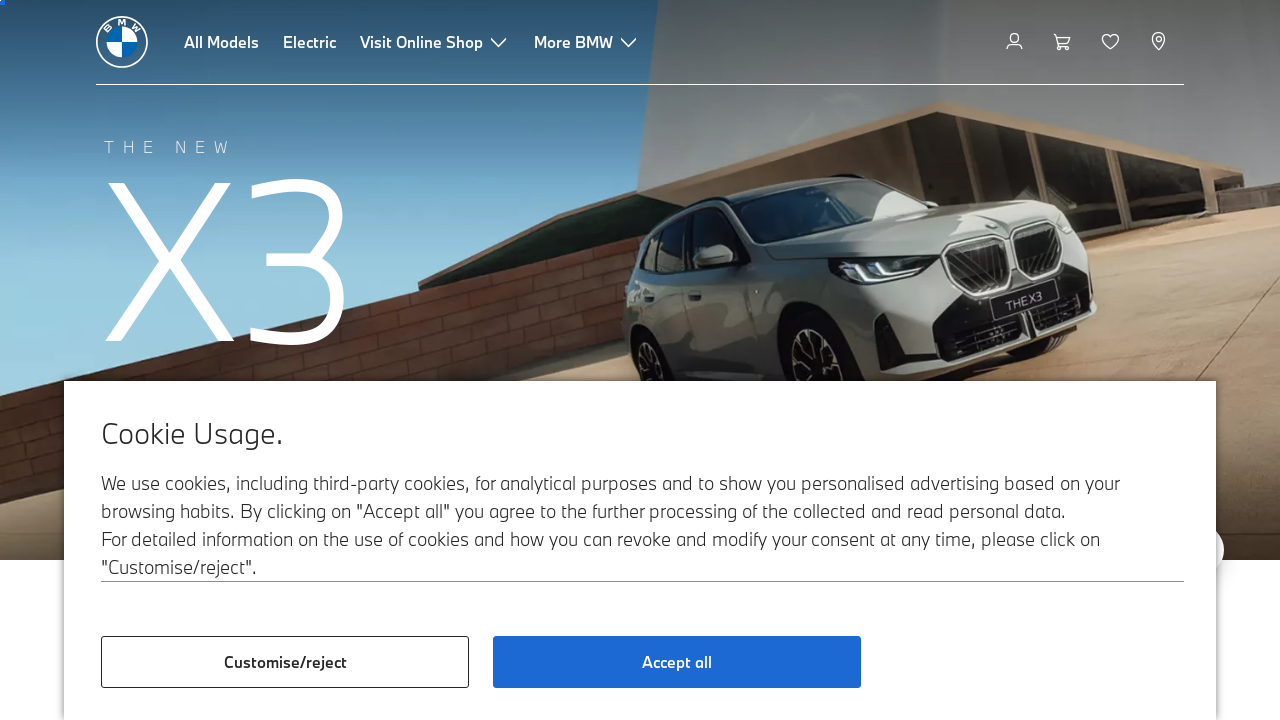

Extracted link href: https://bmwindia.co.in/offers/bmwservice/
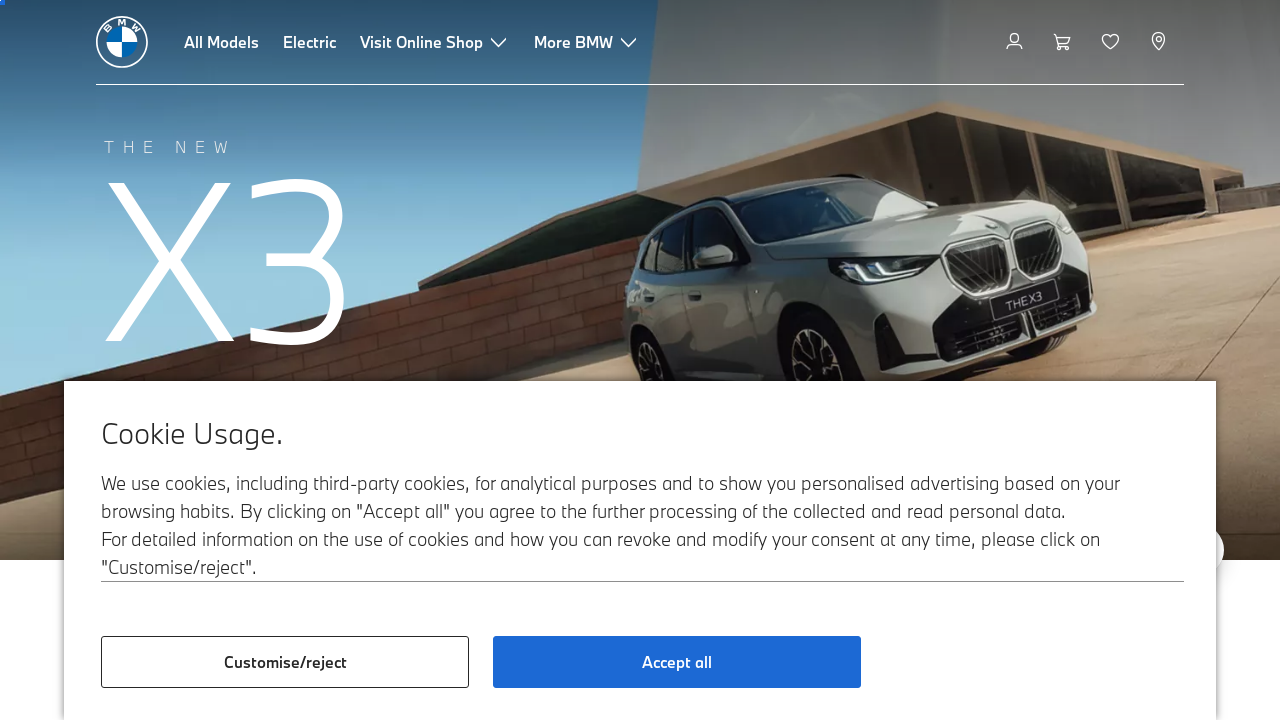

Extracted link href: /en_IN/topics/owners/service-and-warranty-original/accident-management.html
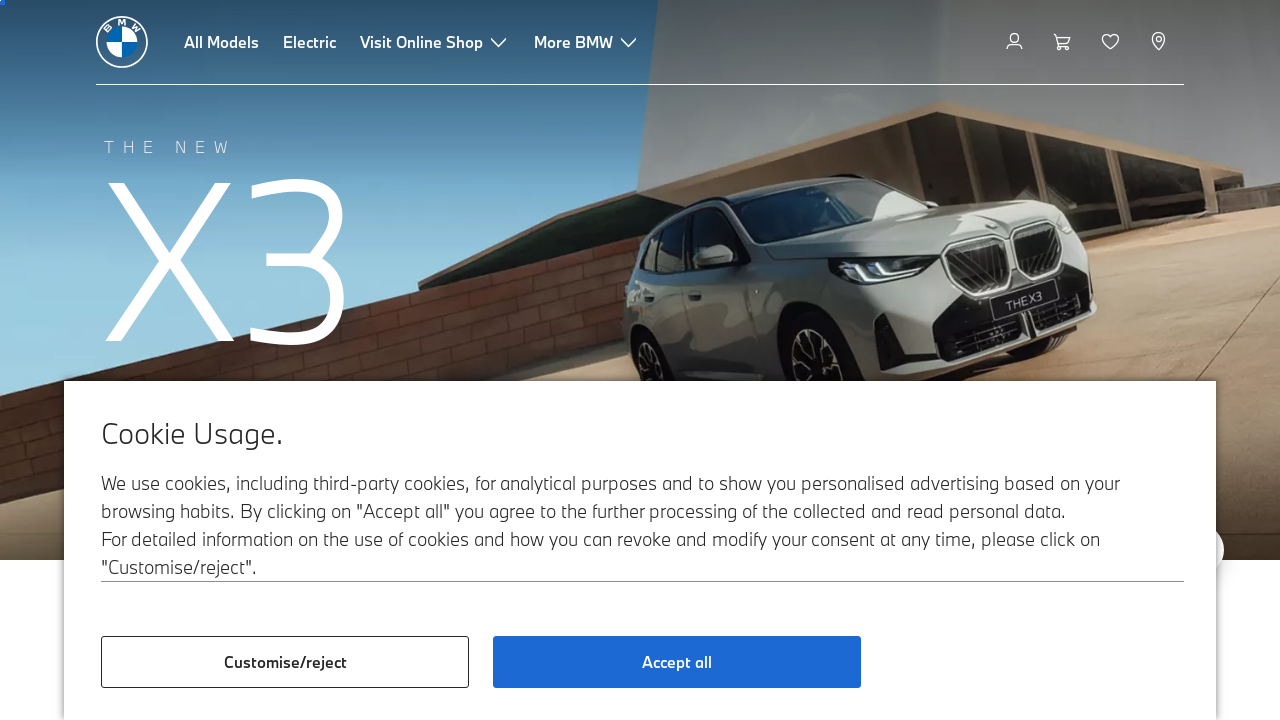

Extracted link href: /en_IN/topics/bmw-insights/bmw-next-100/bmw-next-100.html
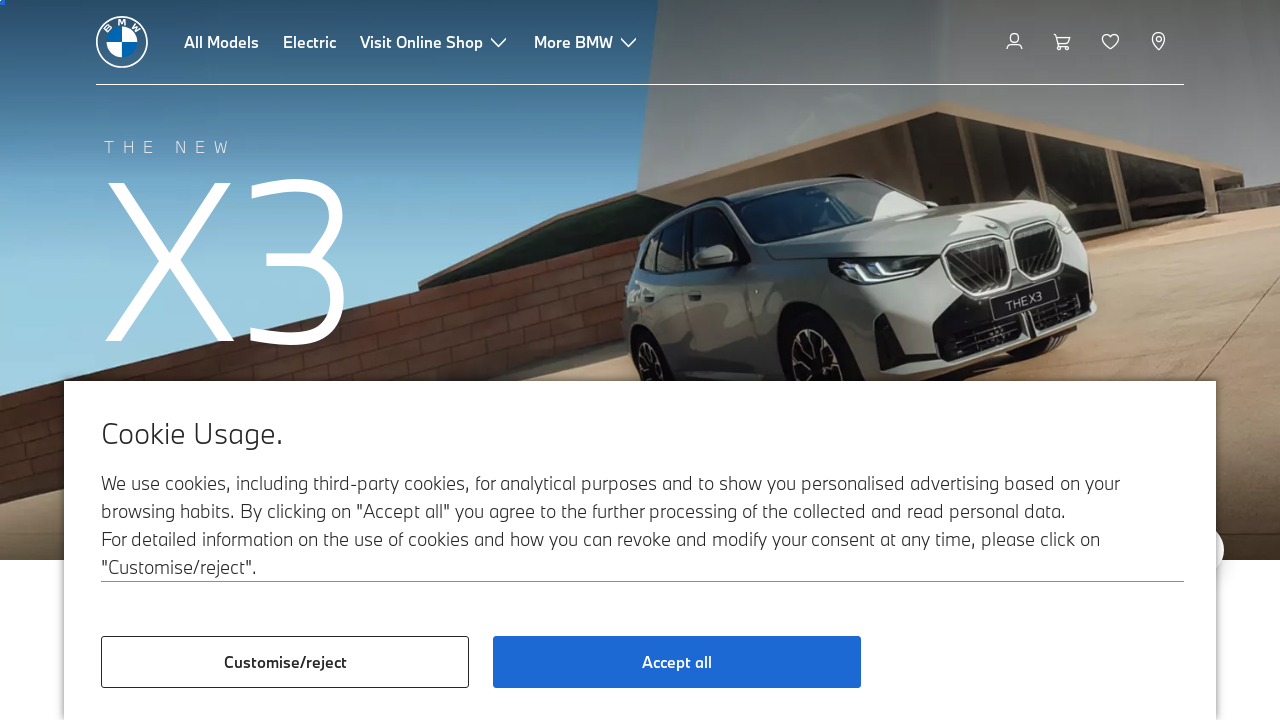

Extracted link href: /en/topics/Fascination-BMW/electromobility2020-new/electric-cars.html
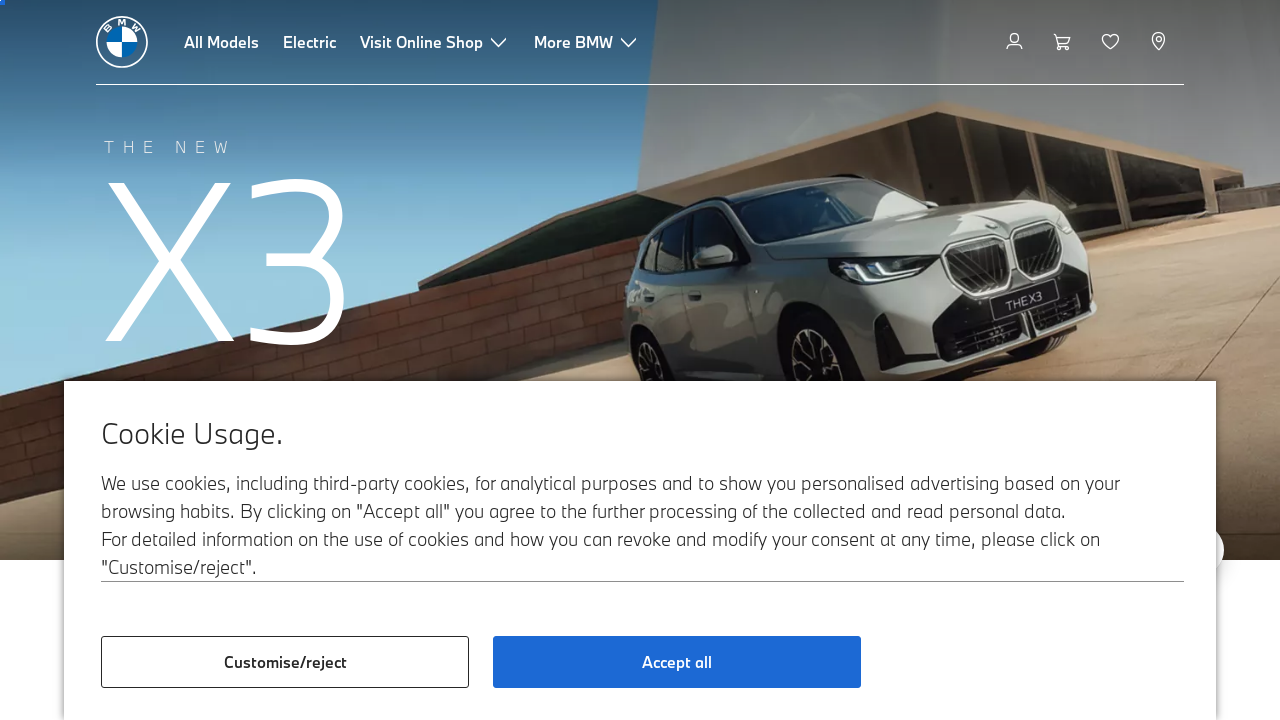

Extracted link href: https://www.bmw.in/en/topics/offers-and-services/safety.html
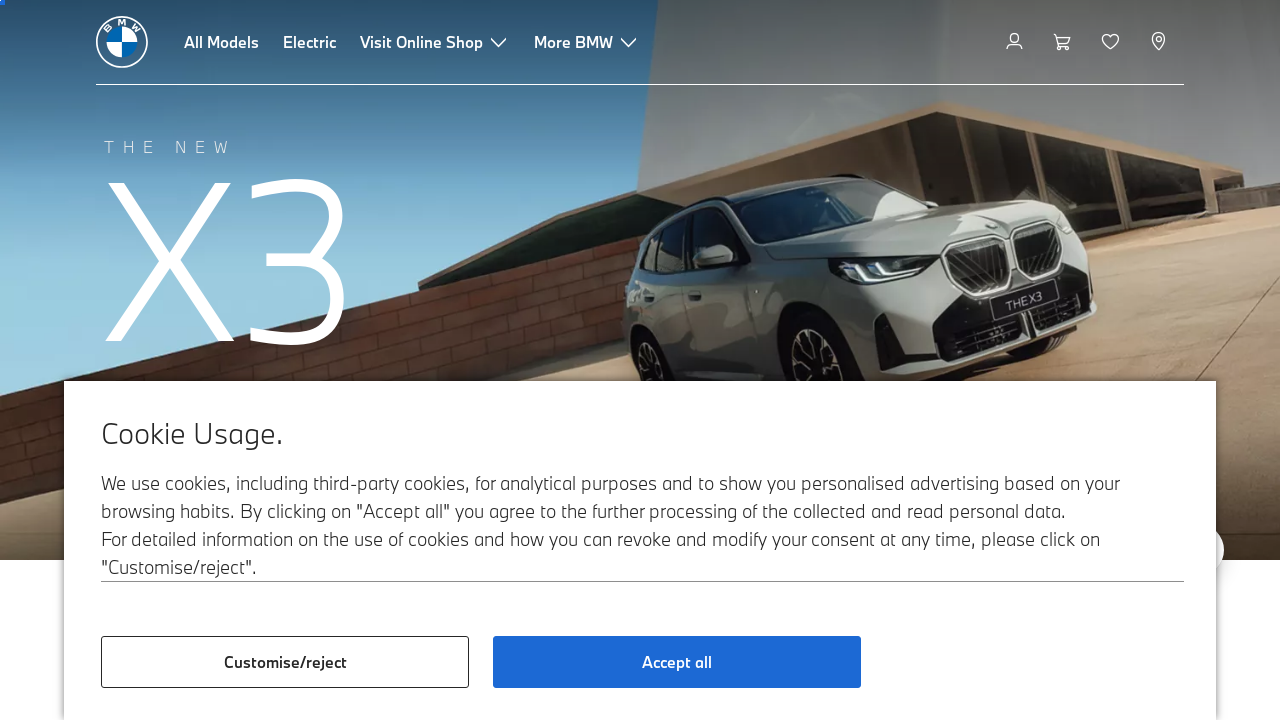

Extracted link href: /en/more-bmw/technology-and-innovation/bmw-heart-of-joy.html
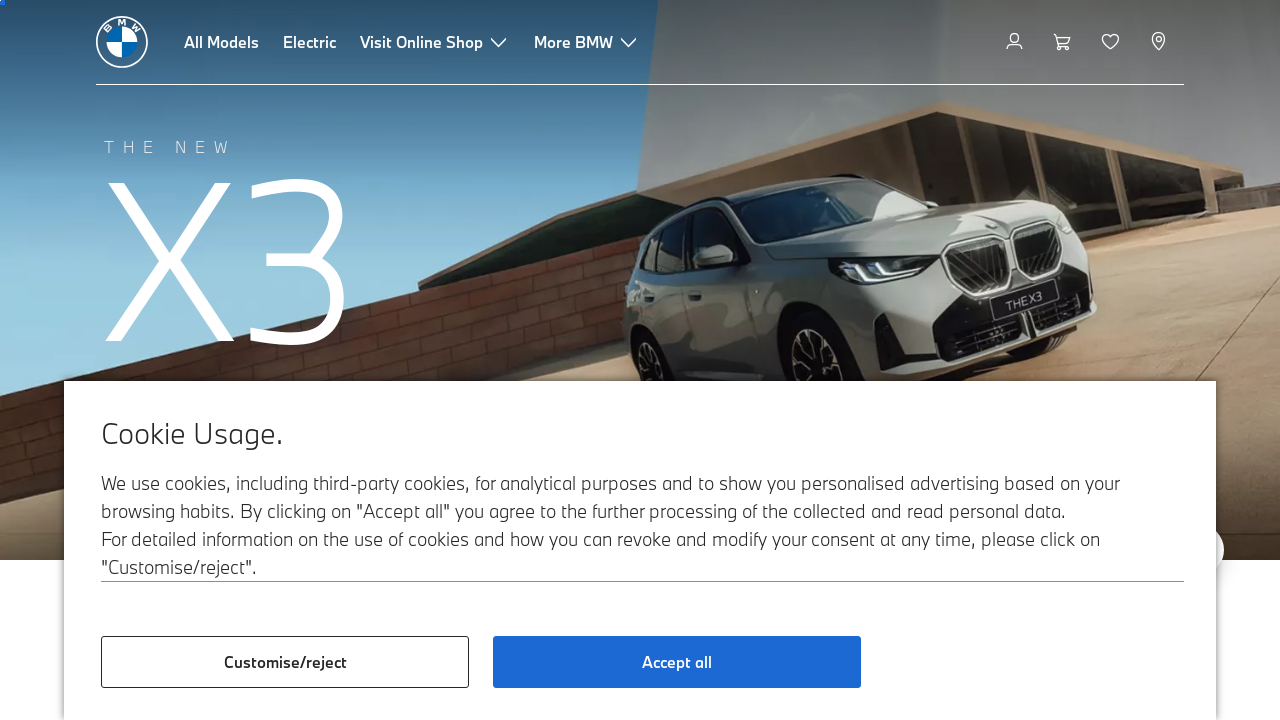

Extracted link href: /en_IN/topics/bmw-insights/bmw-next-100/bmw-next-100.html
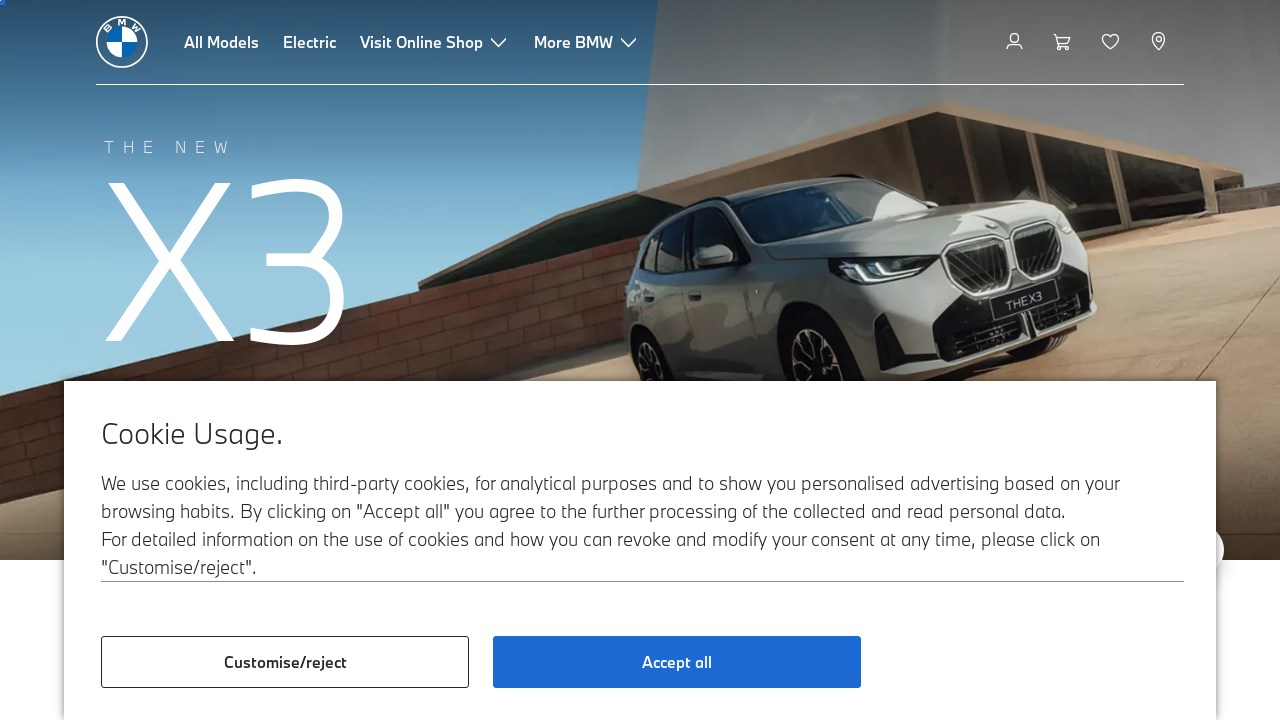

Extracted link href: /en/topics/Fascination-BMW/electromobility2020-new/electric-cars.html
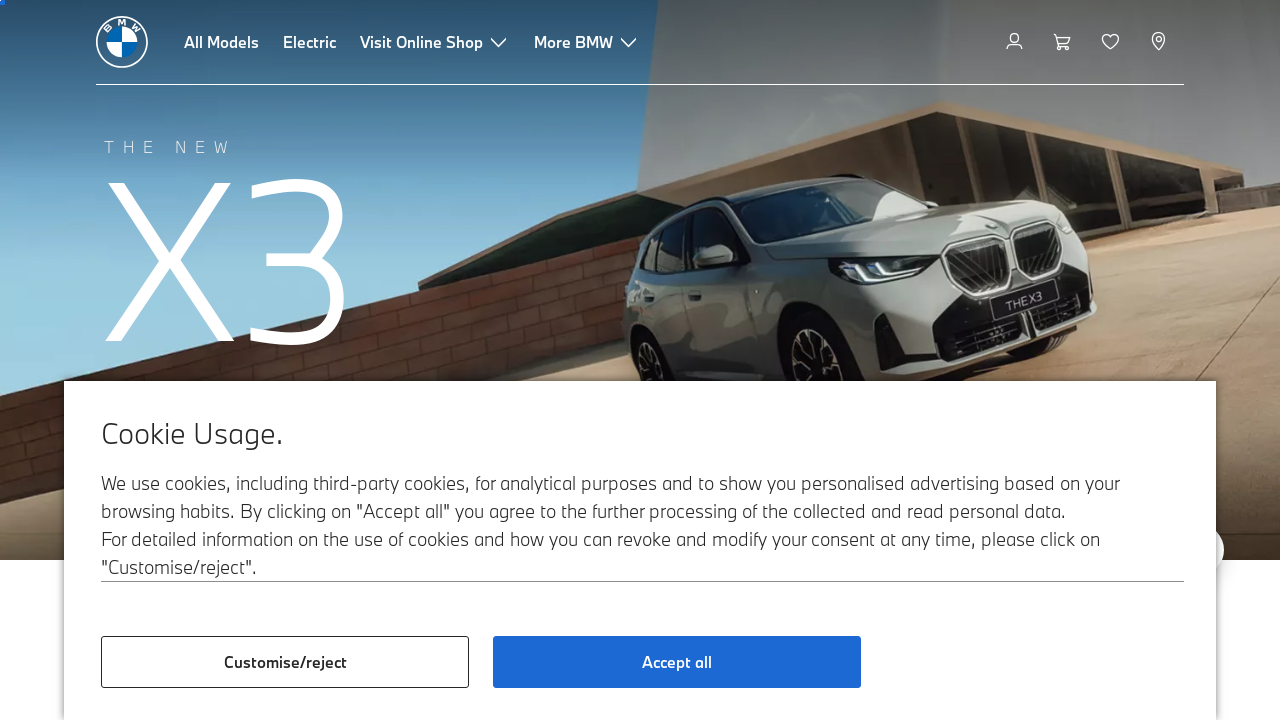

Extracted link href: https://www.bmw.in/en/topics/offers-and-services/safety.html
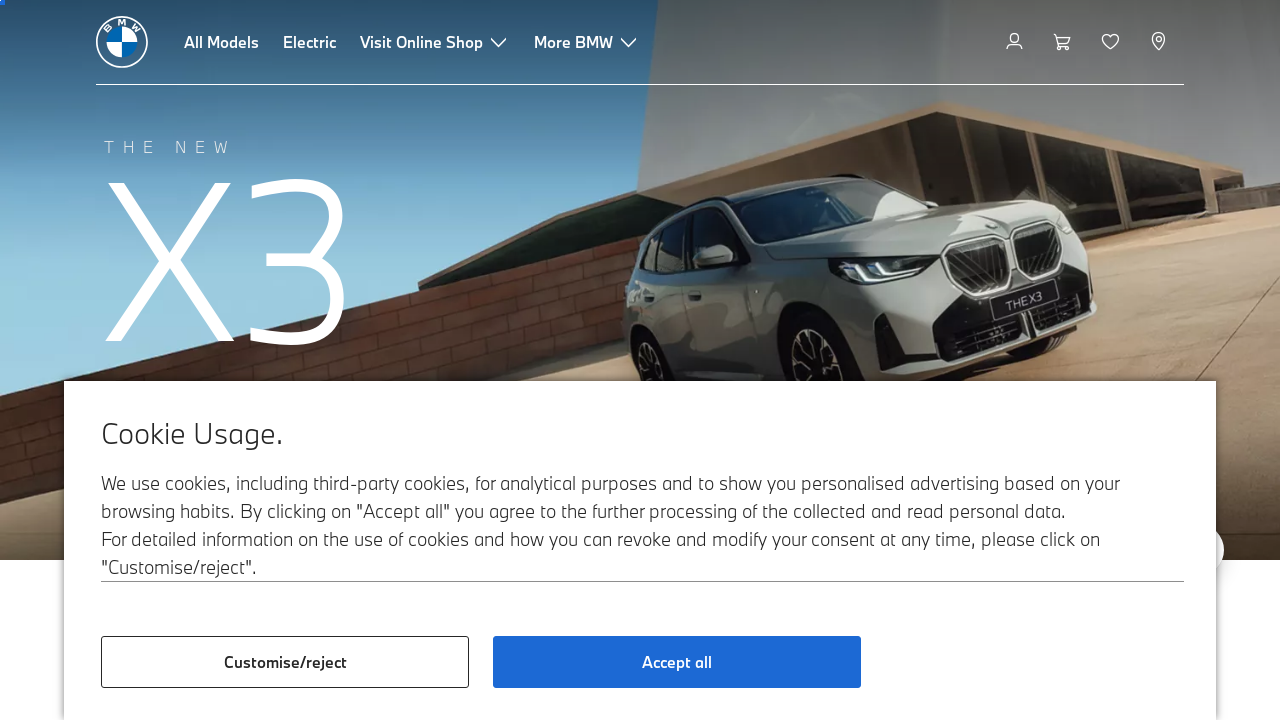

Extracted link href: /en/more-bmw/technology-and-innovation/bmw-heart-of-joy.html
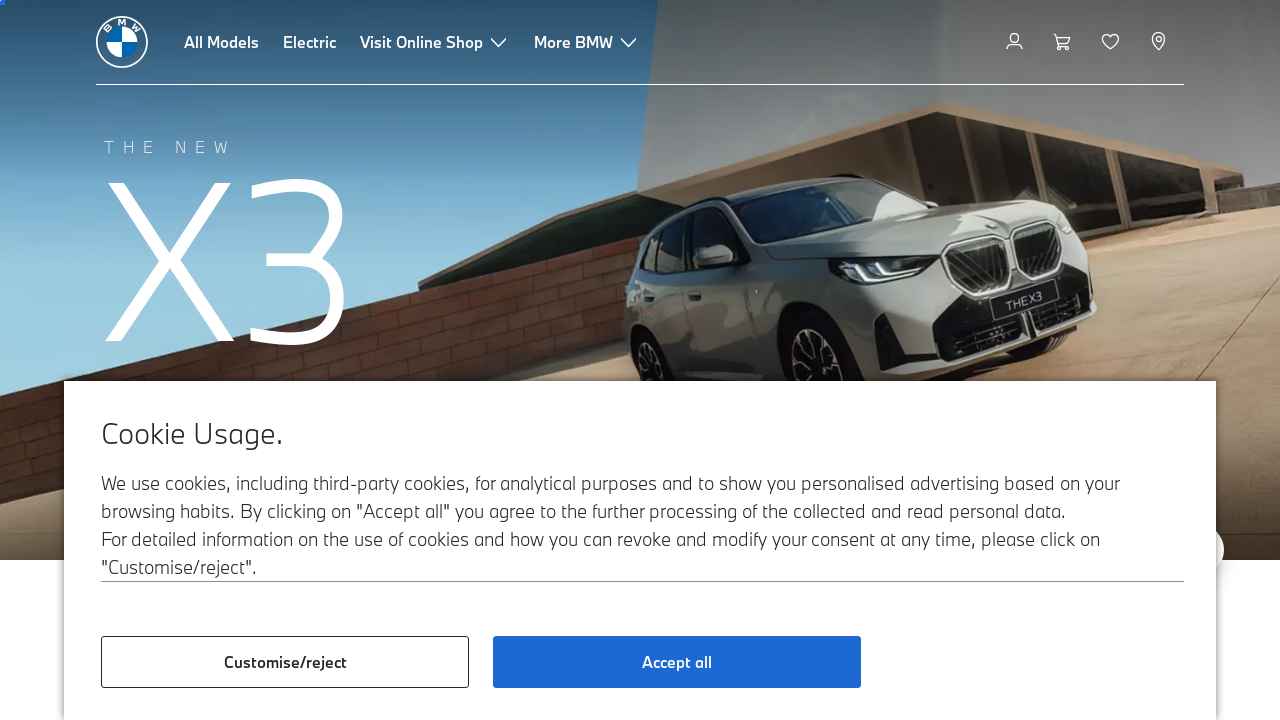

Extracted link href: https://www.bmwindia.com/corporate-advantage-program
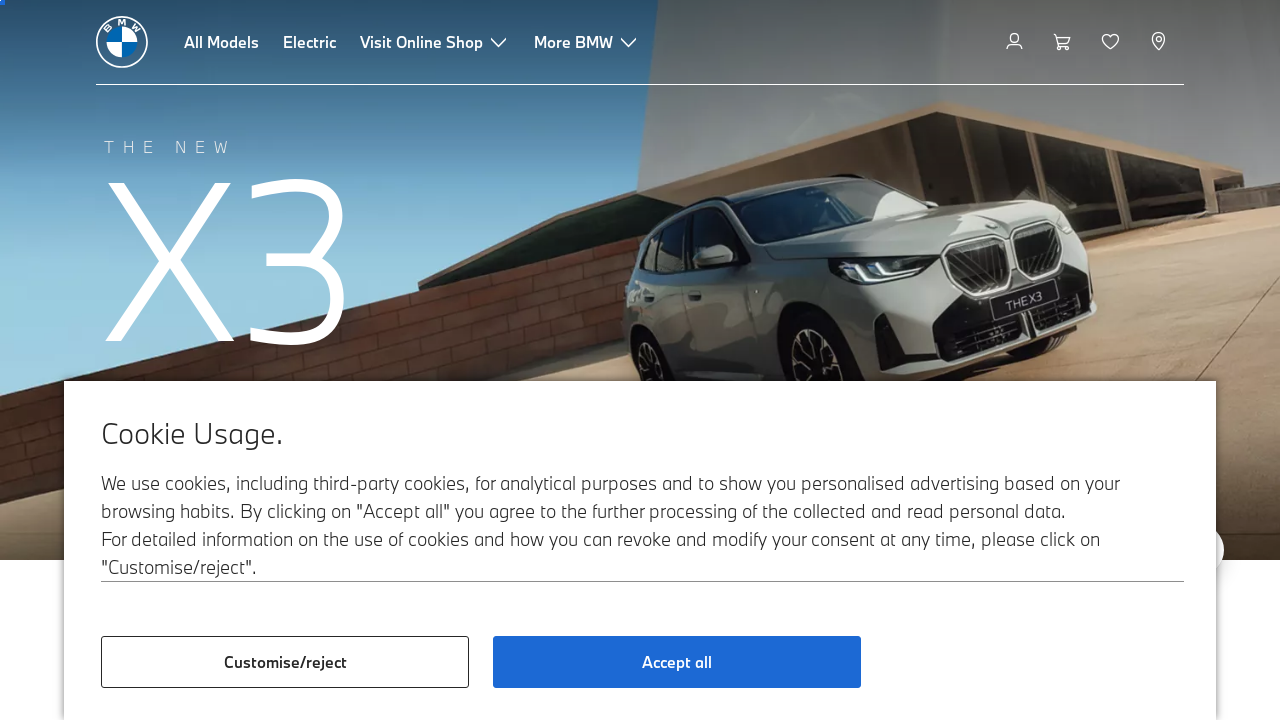

Extracted link href: /en_IN/topics/offers-and-services/bmw-special-sales/bmw-corporate-sales.html
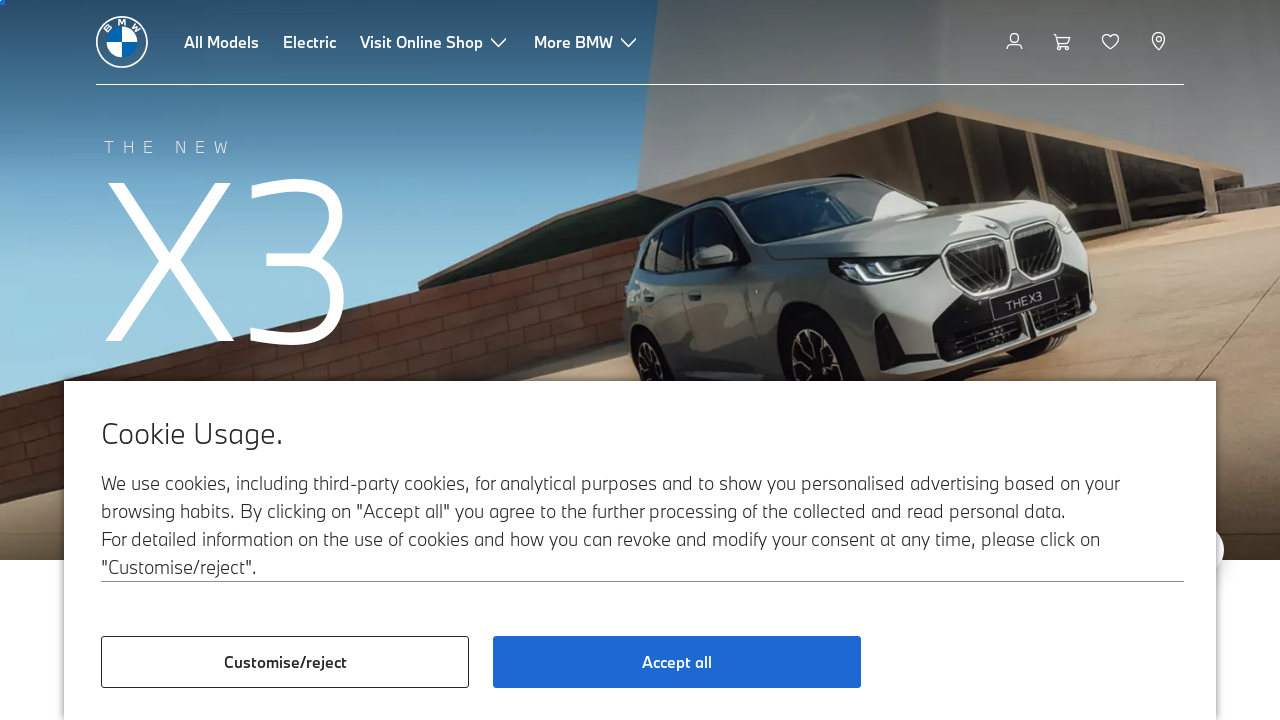

Extracted link href: /en_IN/topics/offers-and-services/bmw-special-sales/bmw-special-sales.html
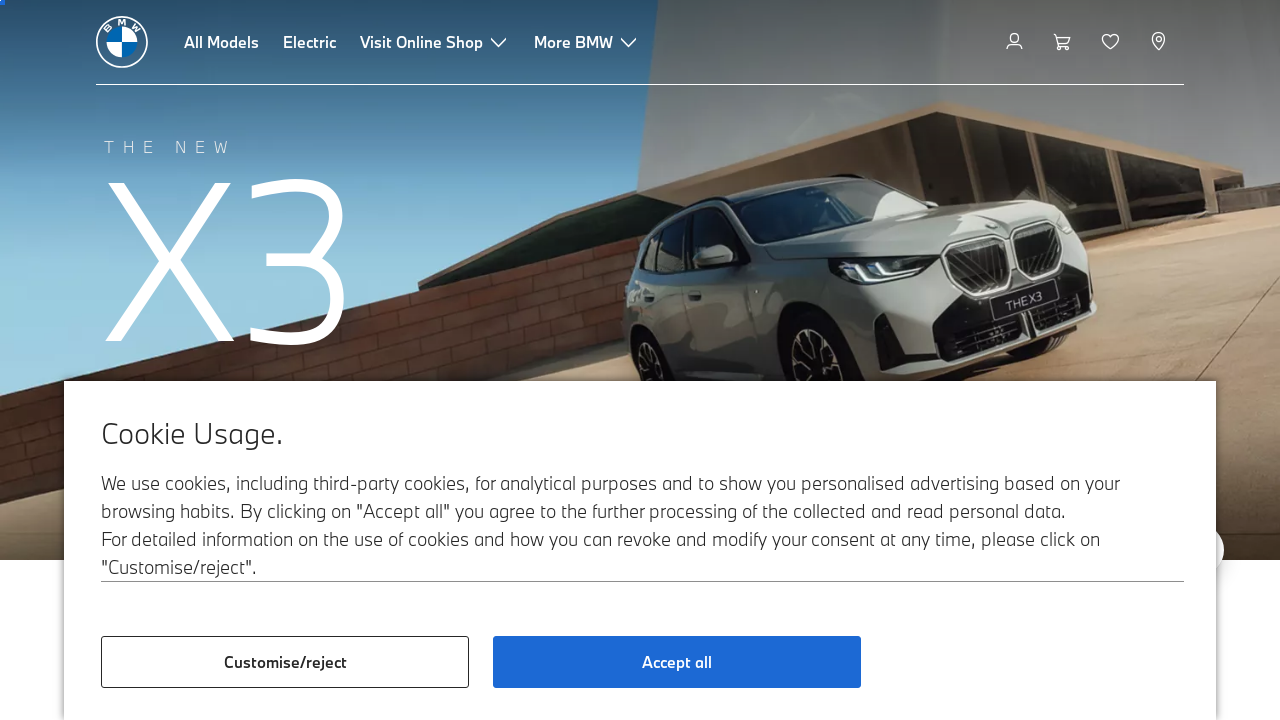

Extracted link href: https://www.bmwusedcars.in/
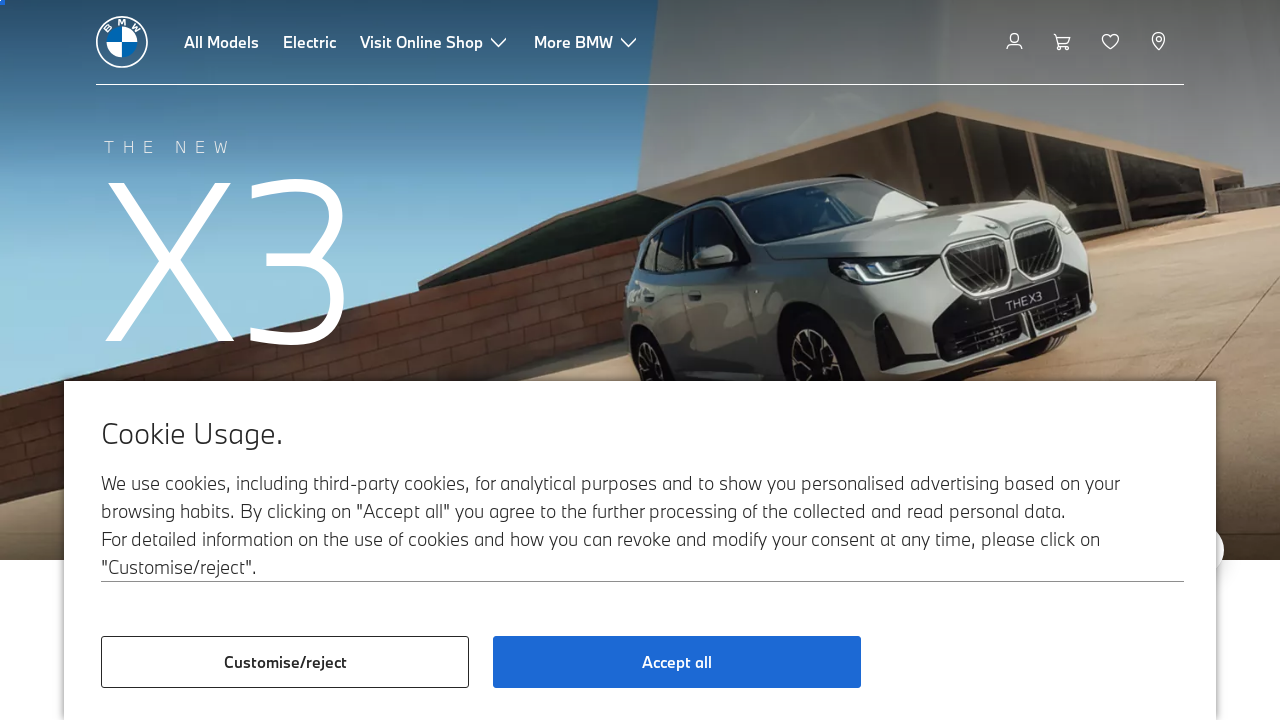

Extracted link href: https://www.bmwindia.com/corporate-advantage-program
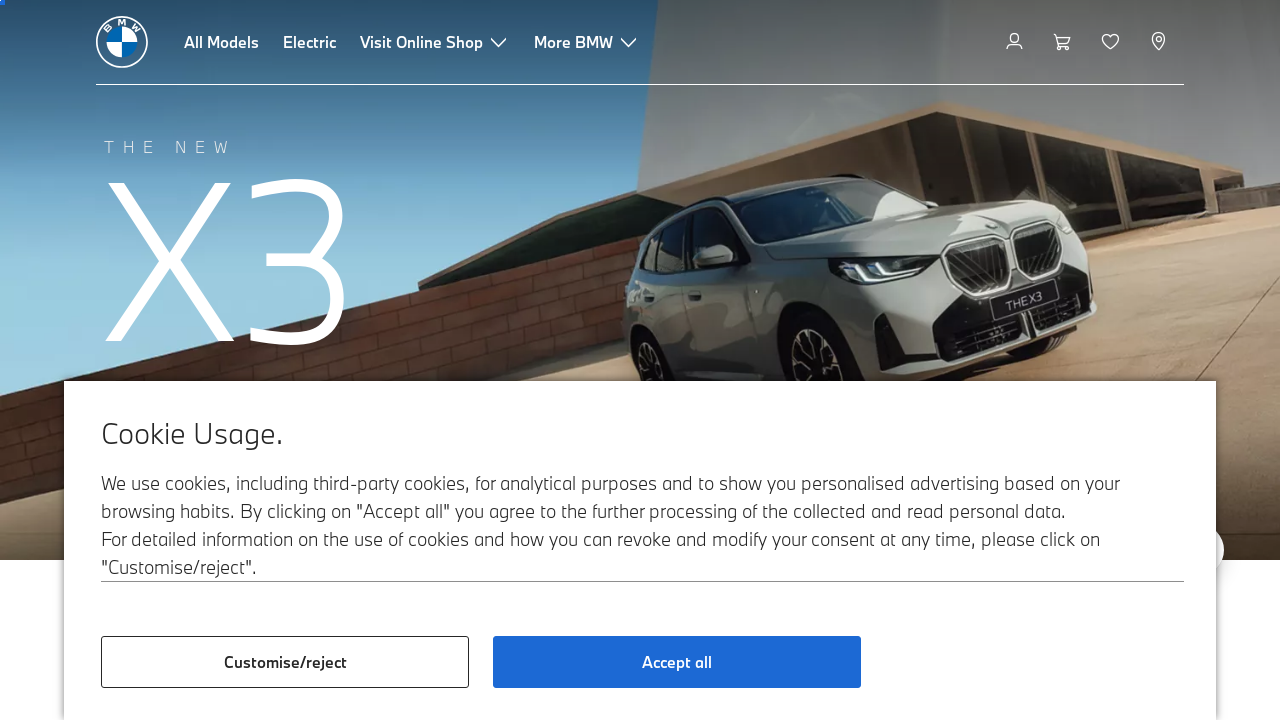

Extracted link href: /en_IN/topics/offers-and-services/bmw-special-sales/bmw-corporate-sales.html
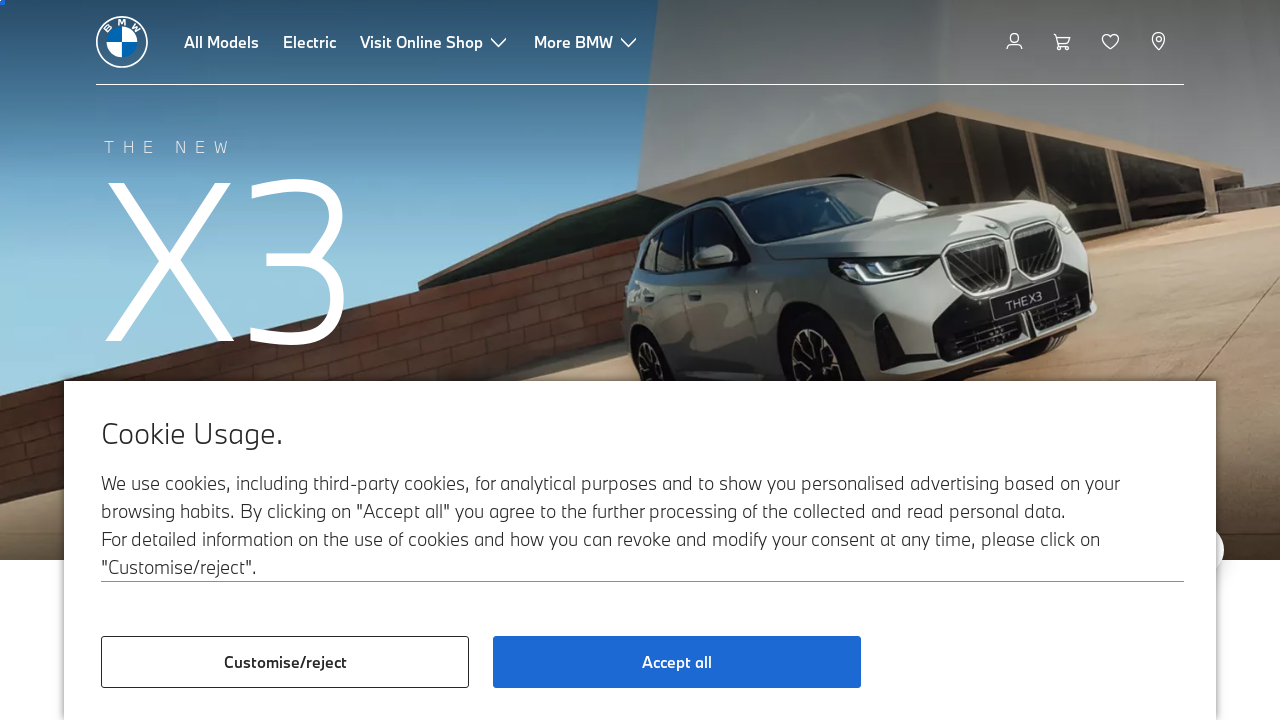

Extracted link href: /en_IN/topics/offers-and-services/bmw-special-sales/bmw-special-sales.html
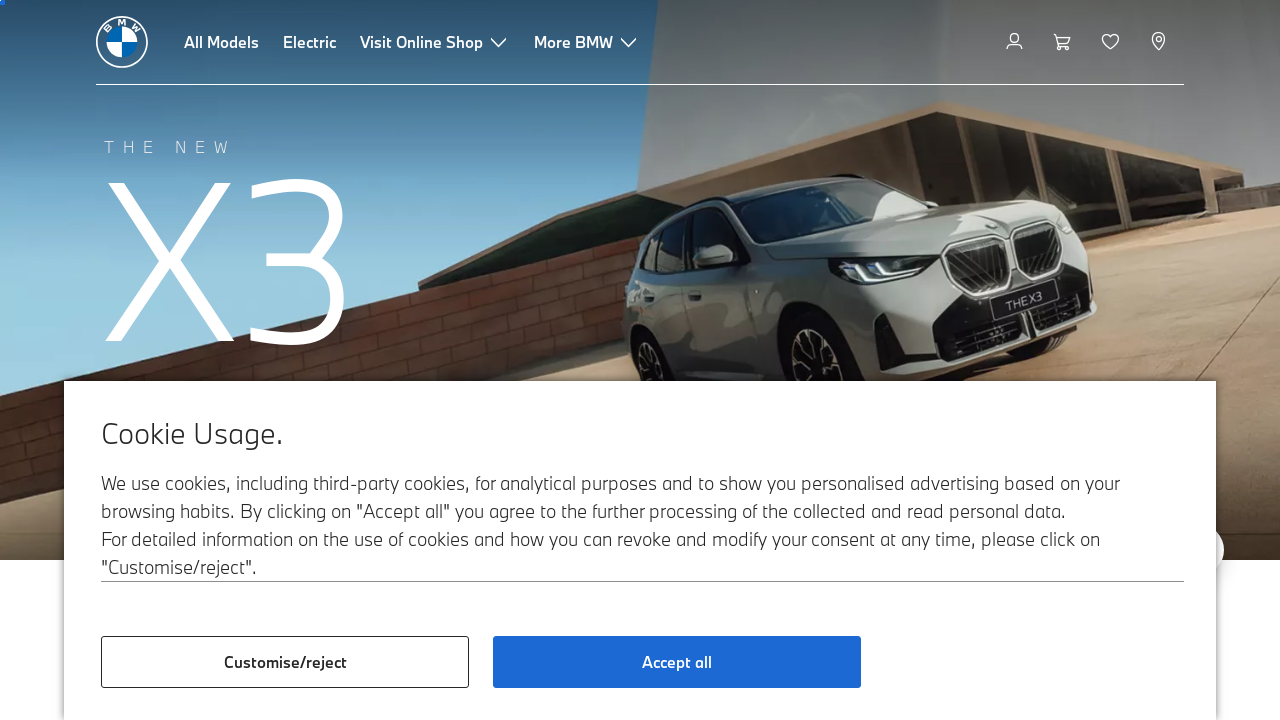

Extracted link href: https://www.bmwusedcars.in/
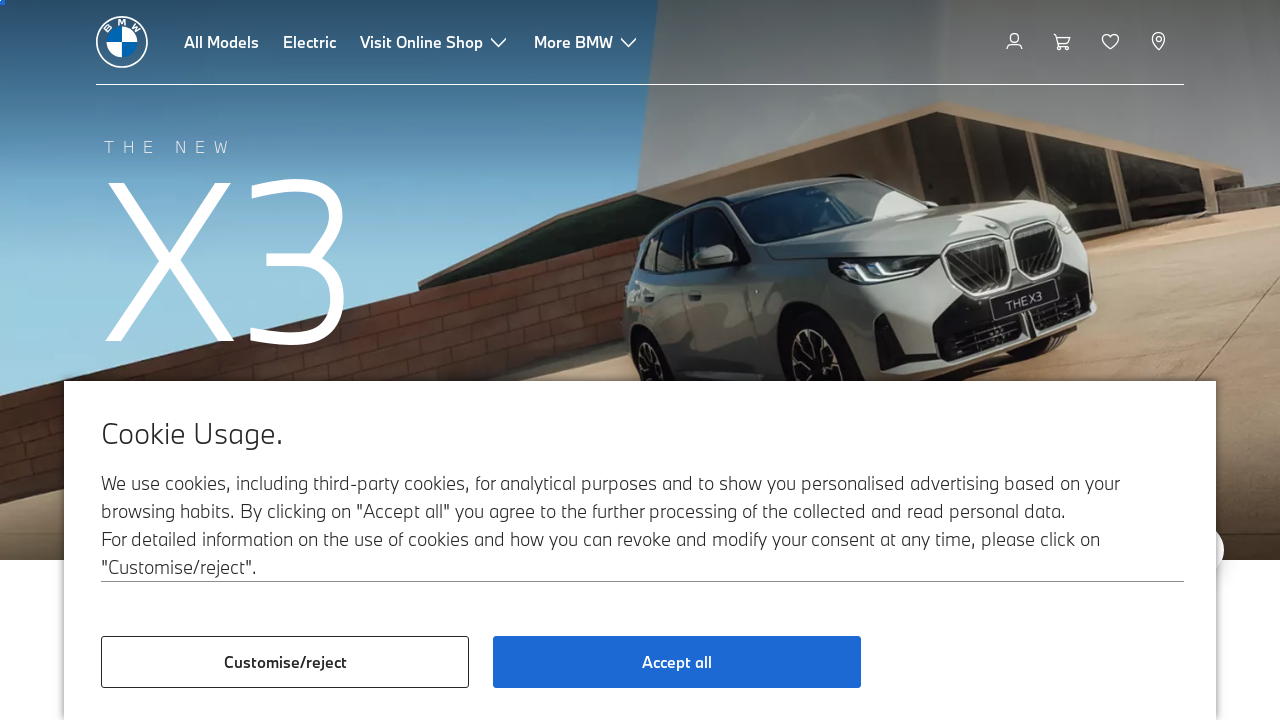

Extracted link href: /en/more-bmw/bmw-special-sales.html
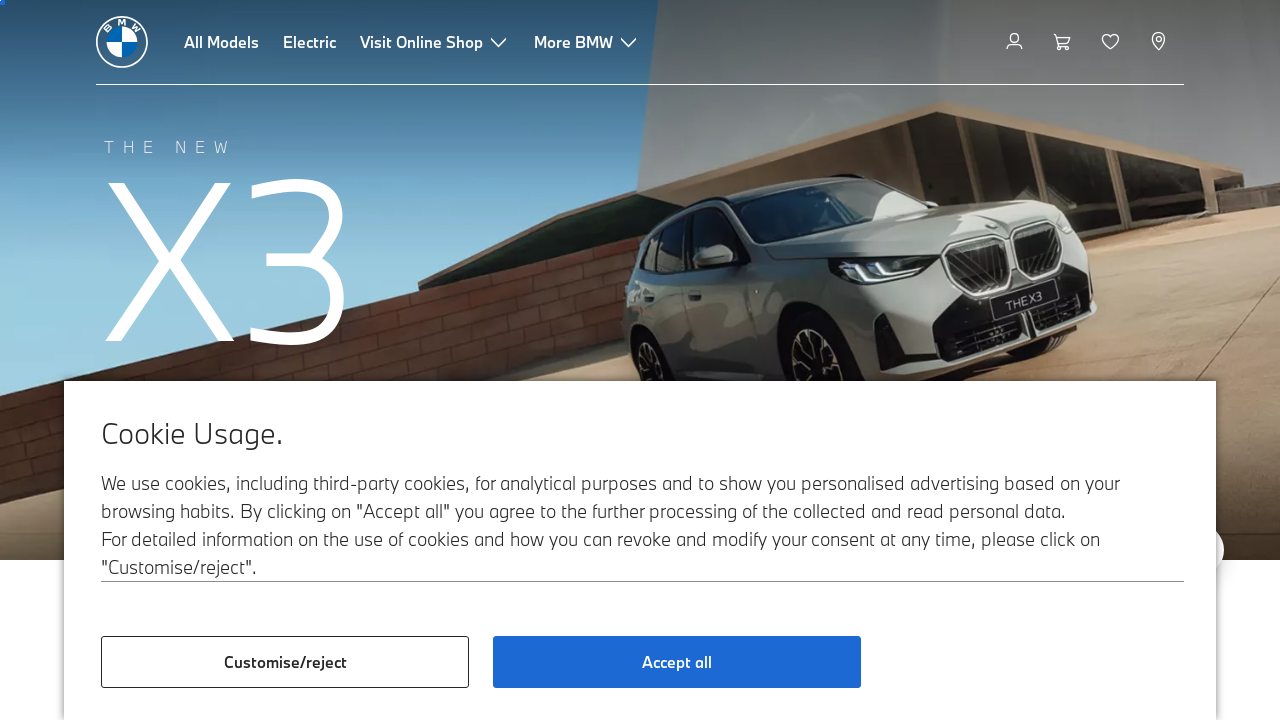

Extracted link href: /en/more-bmw/bmw-special-sales/bmw-protection-vehicles.html
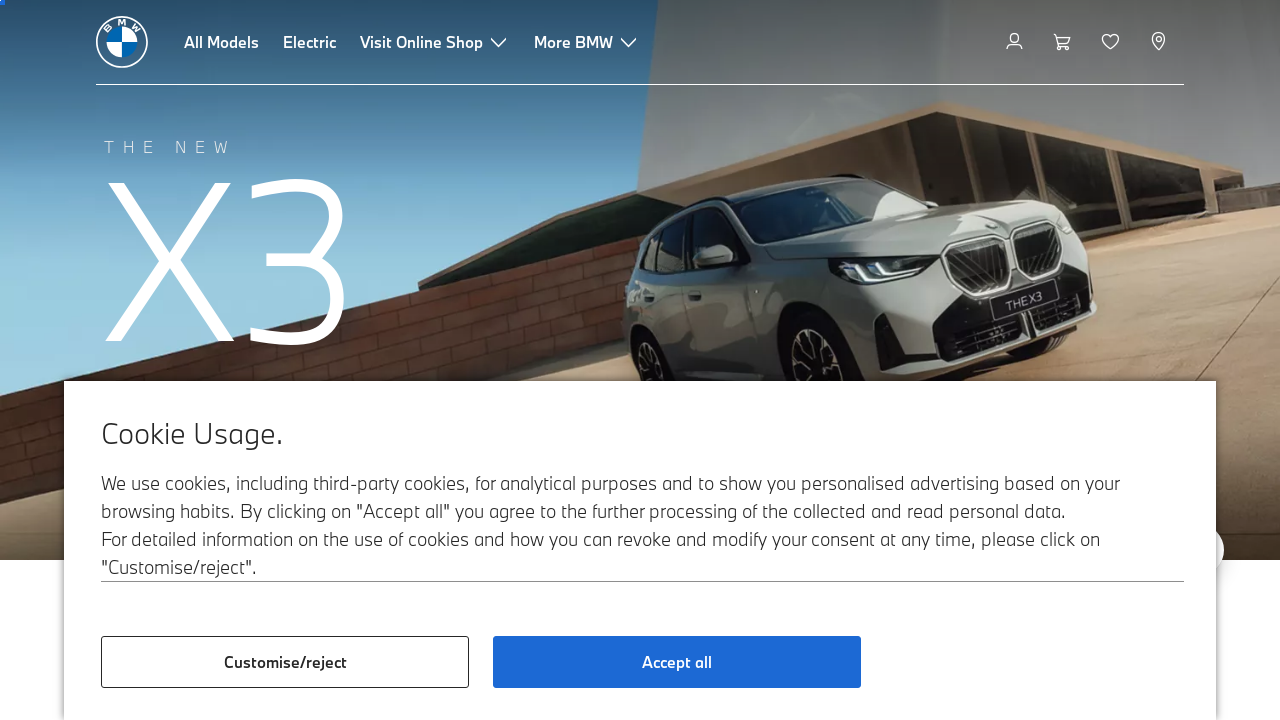

Extracted link href: /en/more-bmw/bmw-special-sales/bmw-7-protection.html
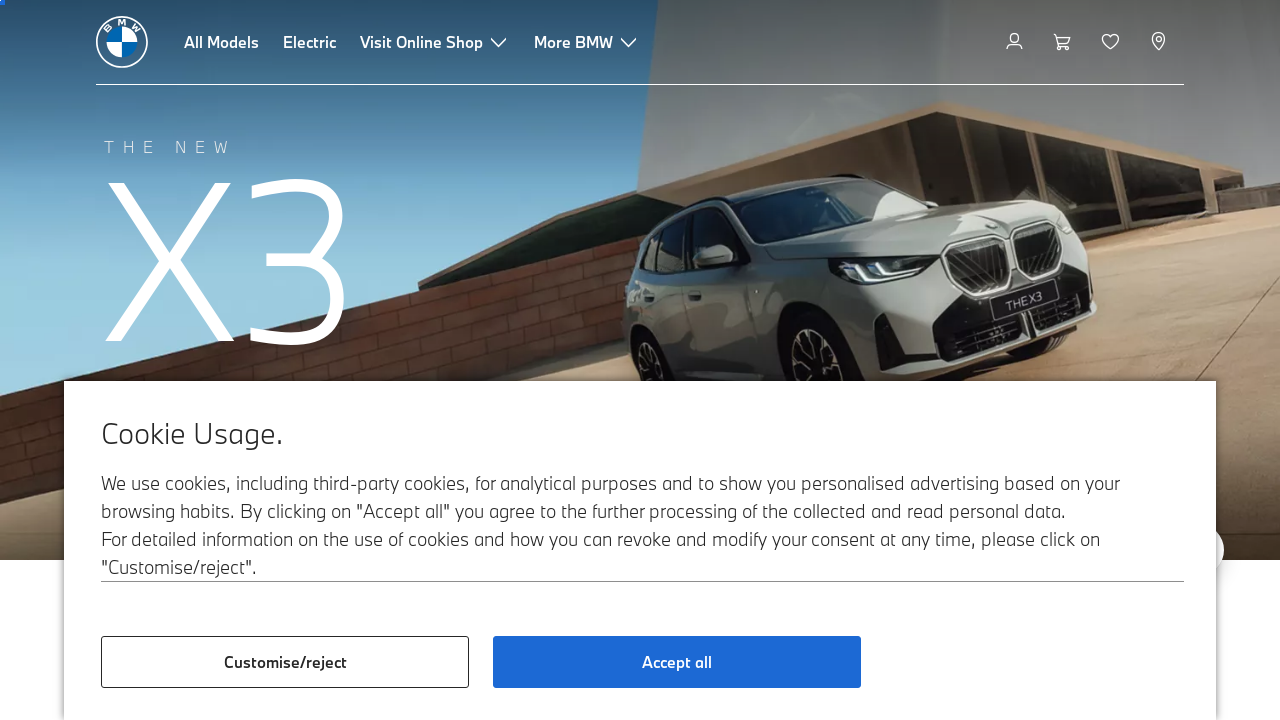

Extracted link href: /en/more-bmw/bmw-special-sales/bmw-diplomatic-sales.html
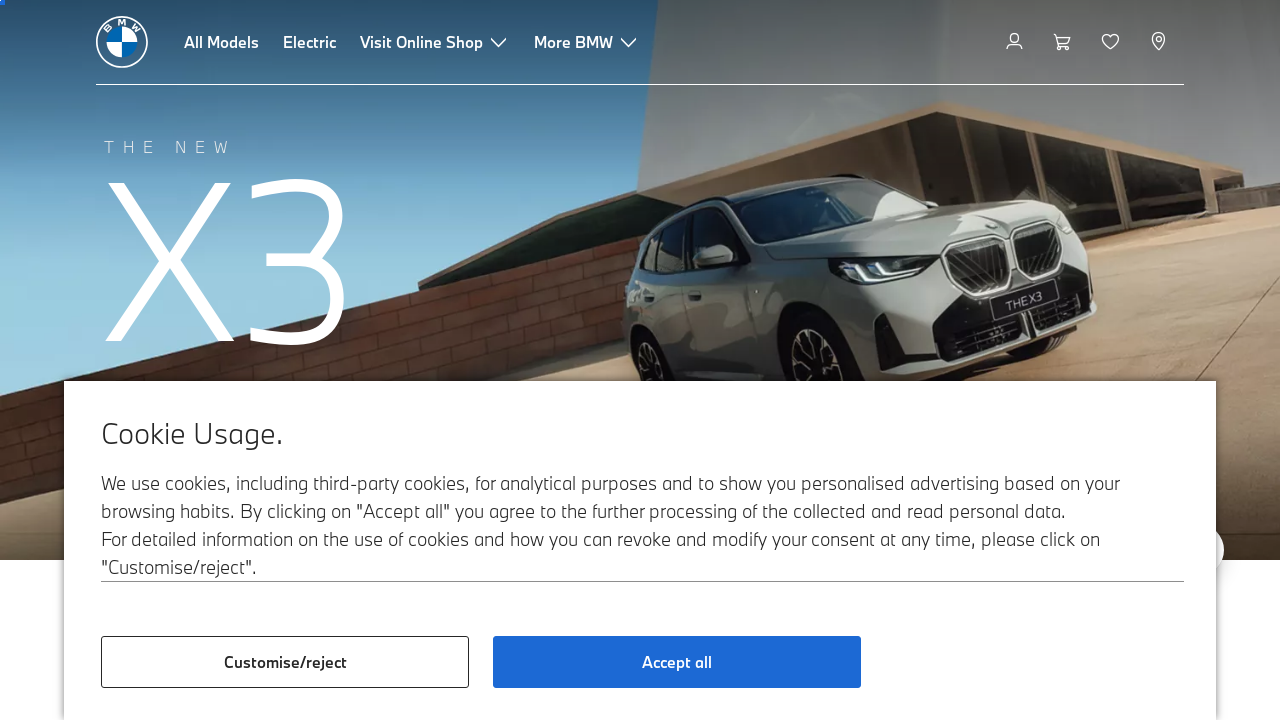

Extracted link href: /en/more-bmw/bmw-special-sales.html
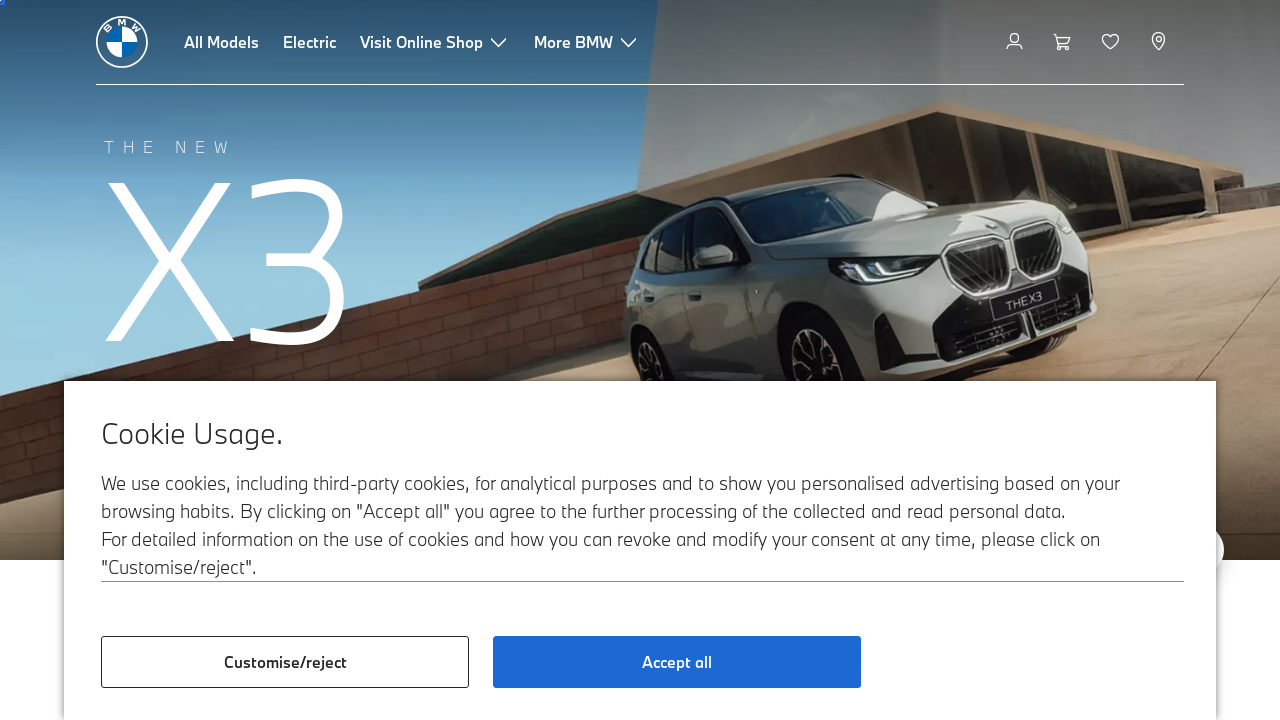

Extracted link href: /en/more-bmw/bmw-special-sales/bmw-protection-vehicles.html
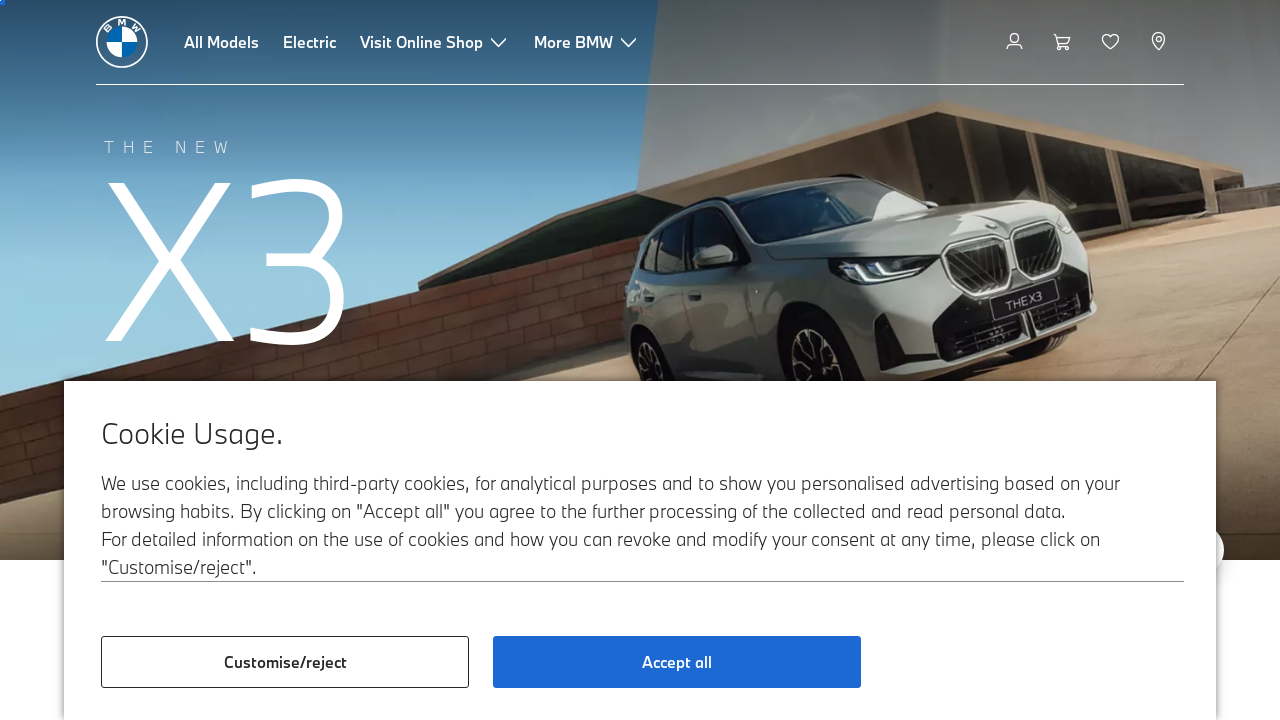

Extracted link href: /en/more-bmw/bmw-special-sales/bmw-7-protection.html
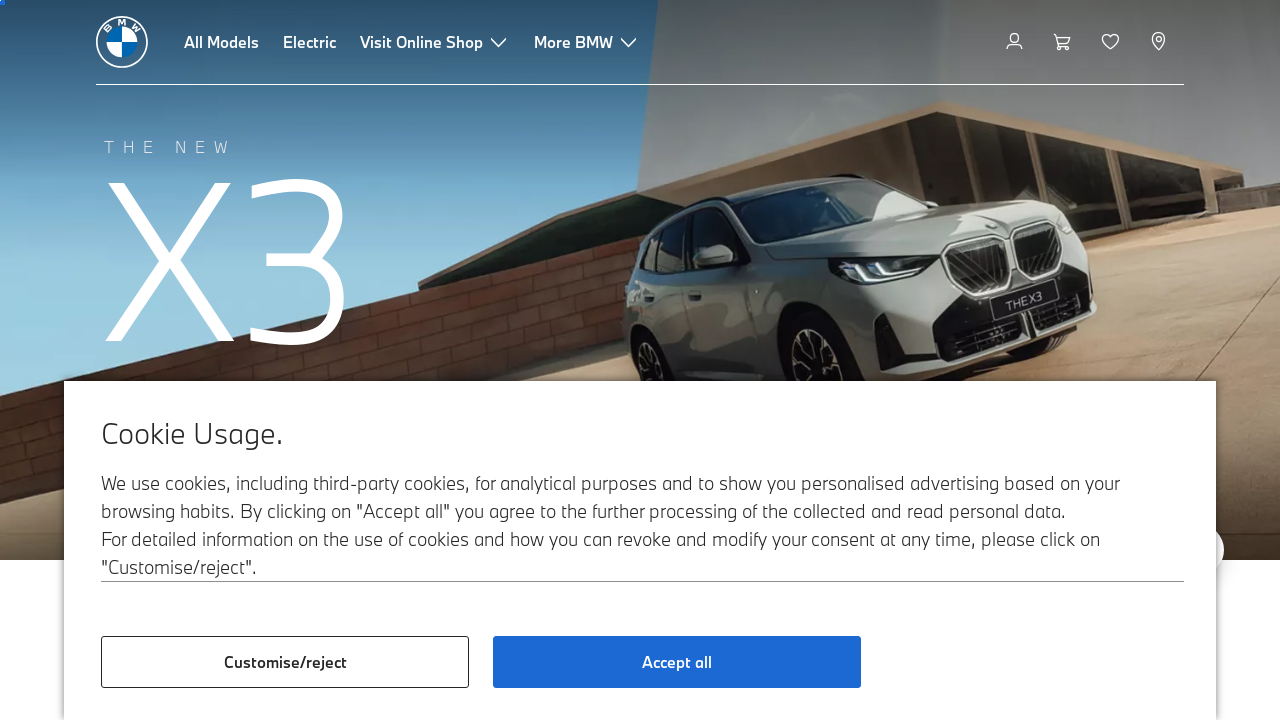

Extracted link href: /en/more-bmw/bmw-special-sales/bmw-diplomatic-sales.html
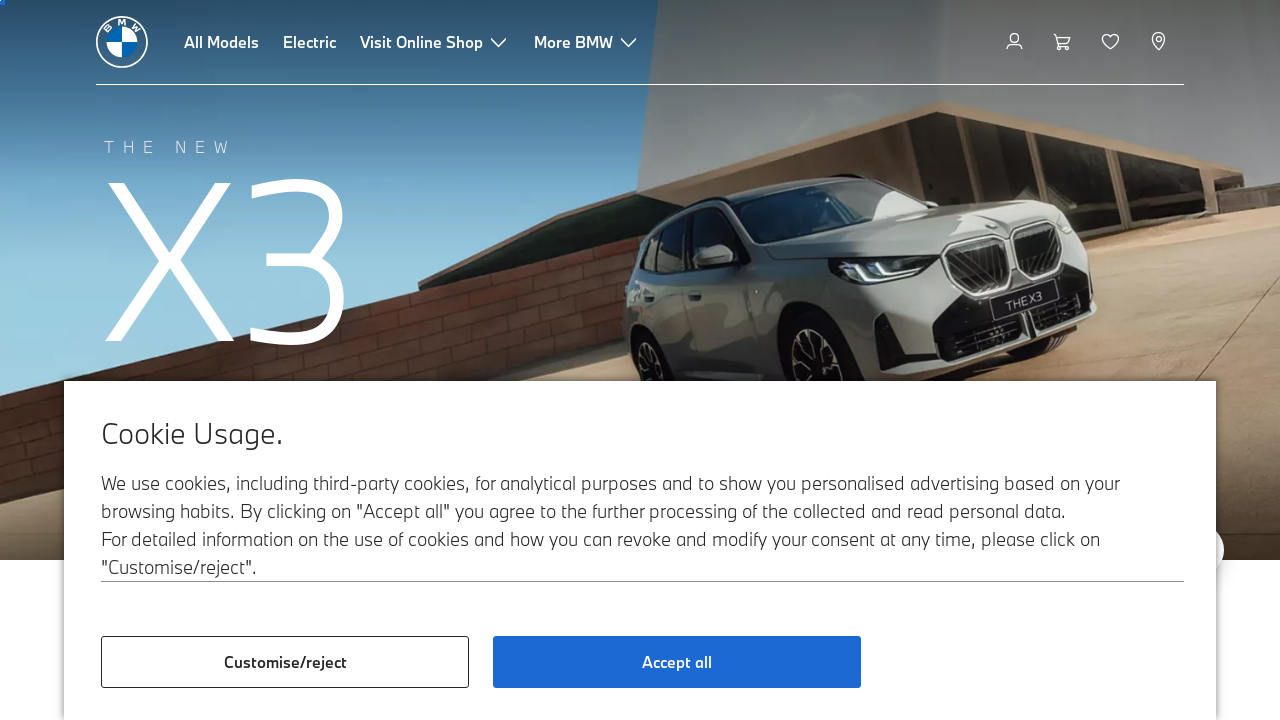

Extracted link href: https://www.bmw.in/en/topics/Fascination-BMW/electromobility2020-new/electric-cars.html
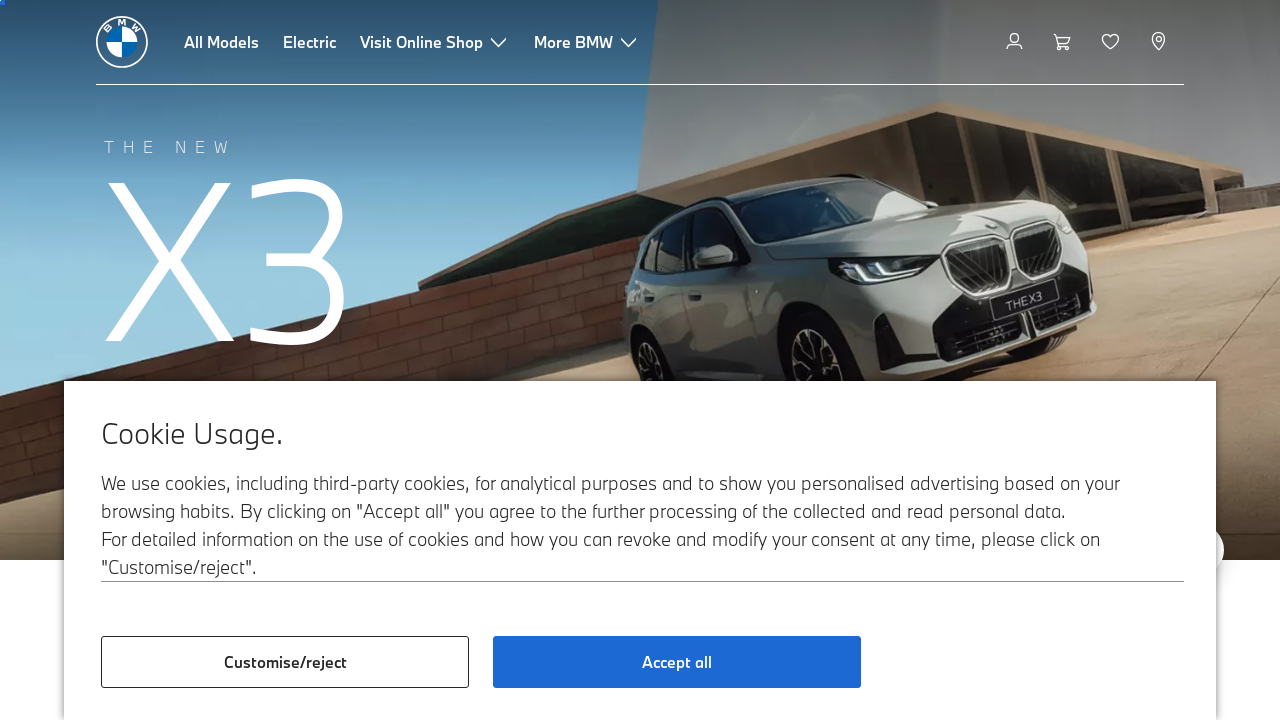

Extracted link href: https://www.bmw.in/en/topics/Fascination-BMW/electromobility2020-new/electric-cars.html
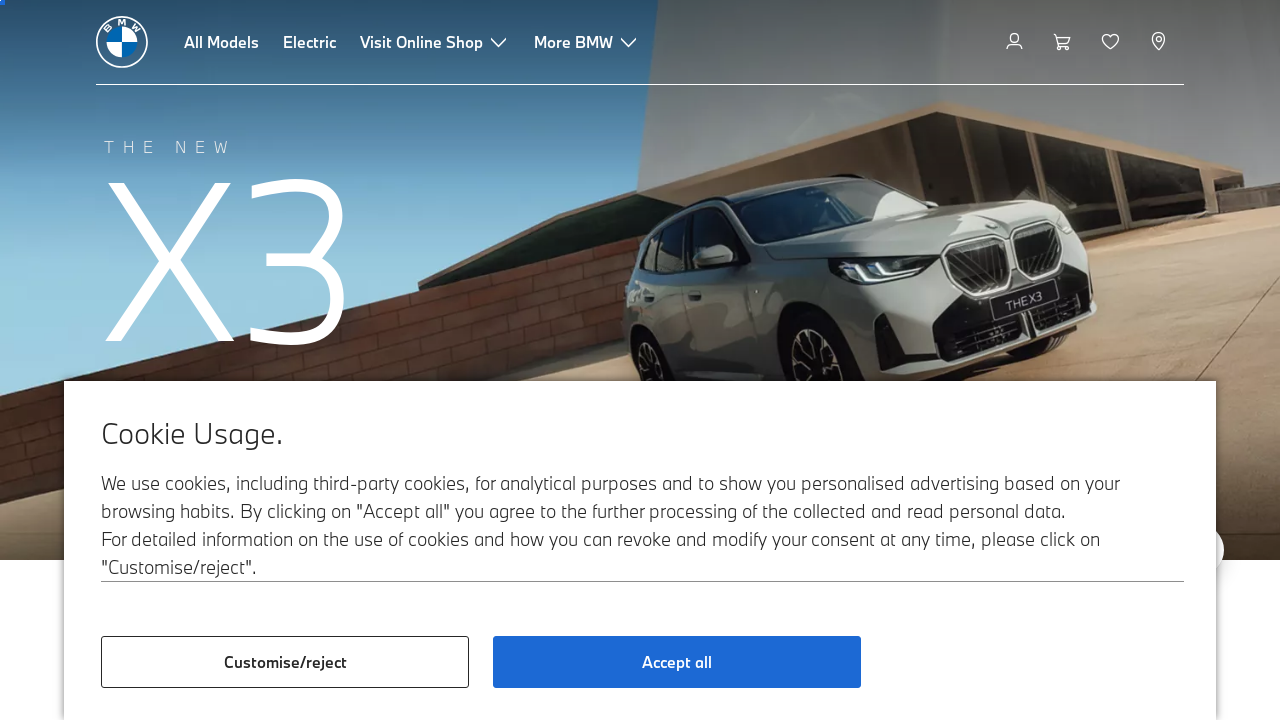

Extracted link href: /en/topics/Fascination-BMW/the-corporation-original/the-bmw-group.html
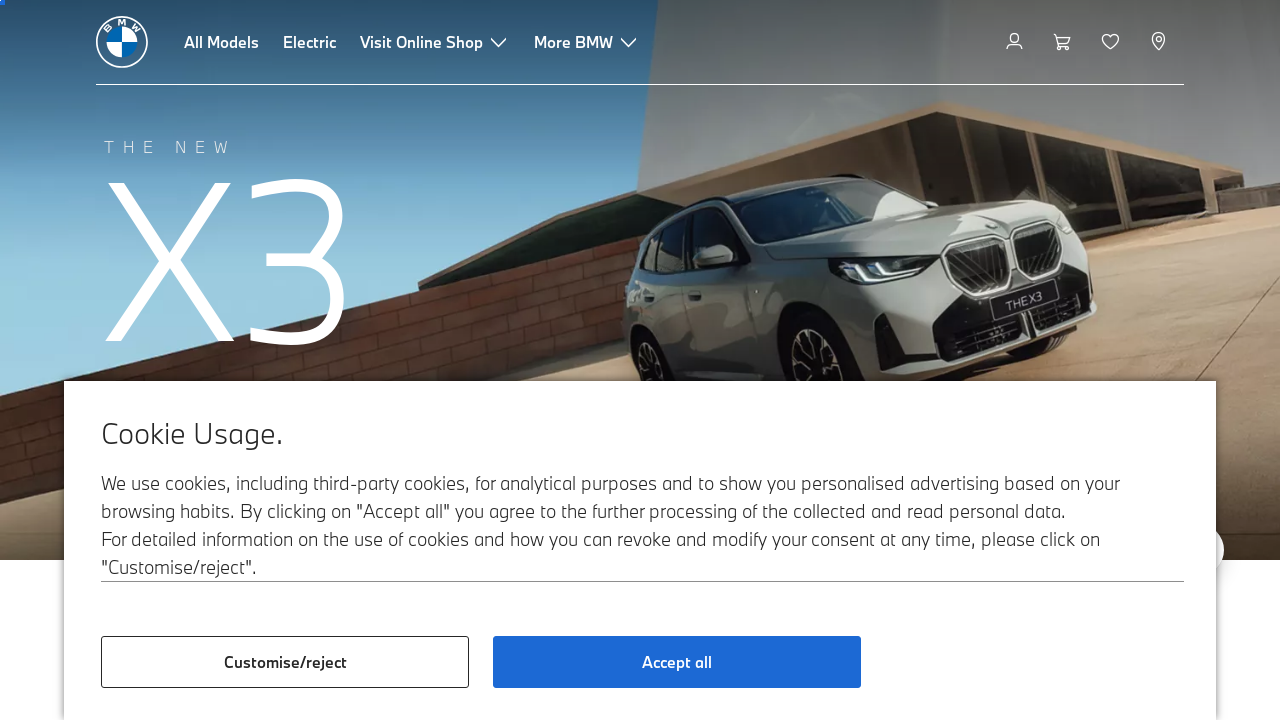

Extracted link href: /en/topics/Fascination-BMW/the-corporation-original/bmw-india-pvt--ltd-.html
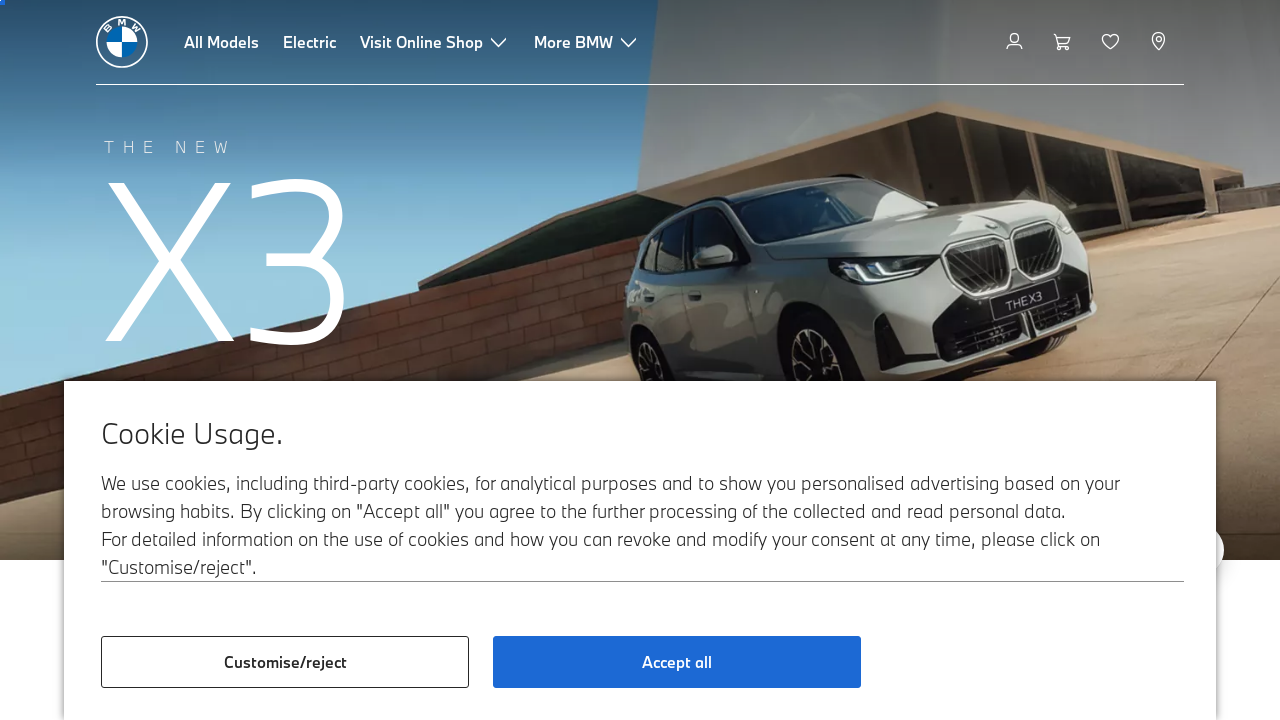

Extracted link href: https://bmw-excellenceclub.in/landingPage/
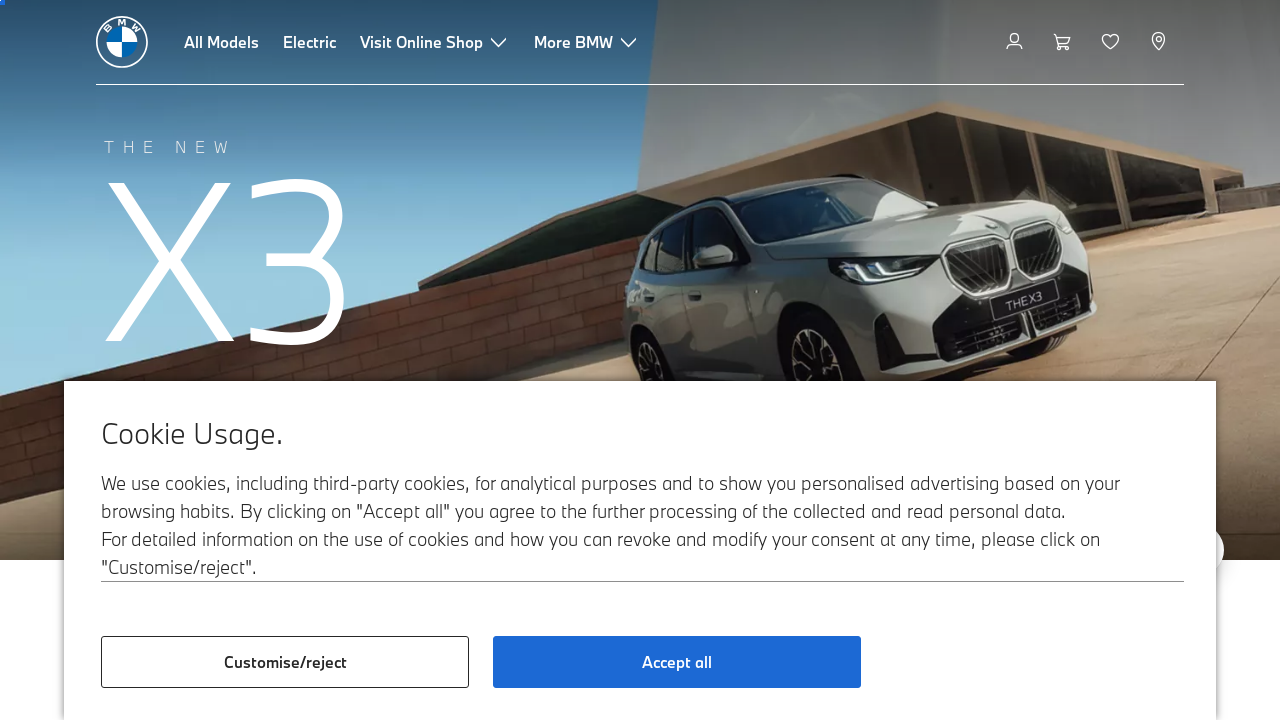

Extracted link href: /en/fastlane/press.html
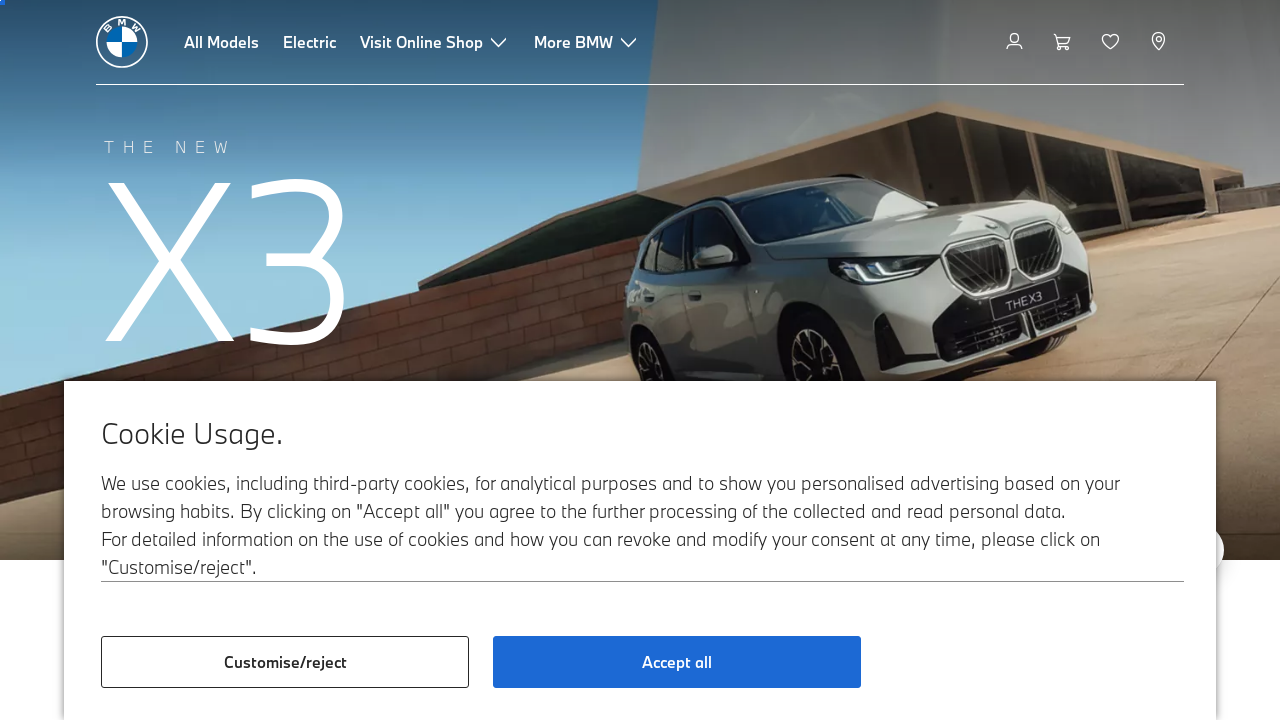

Extracted link href: /en/topics/bmw-india-foundation/BMW-India-Foundation.html
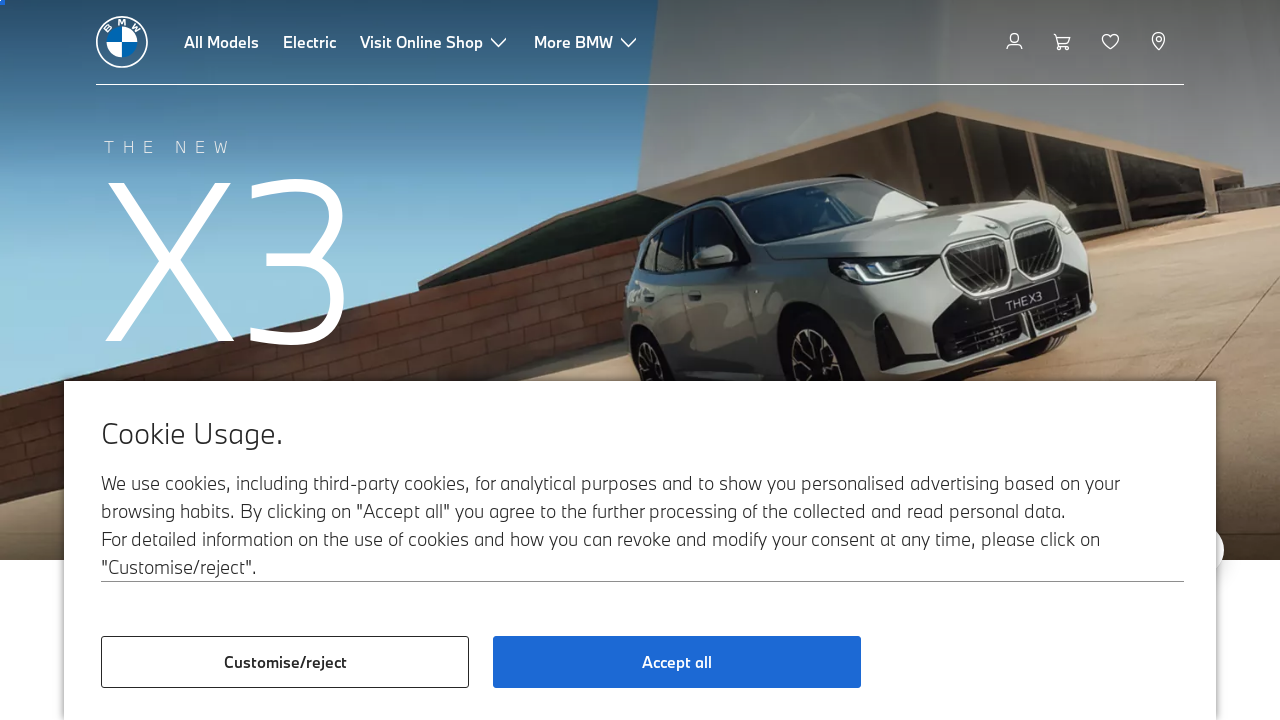

Extracted link href: /en/topics/Fascination-BMW/the-corporation-original/corporate-policies.html
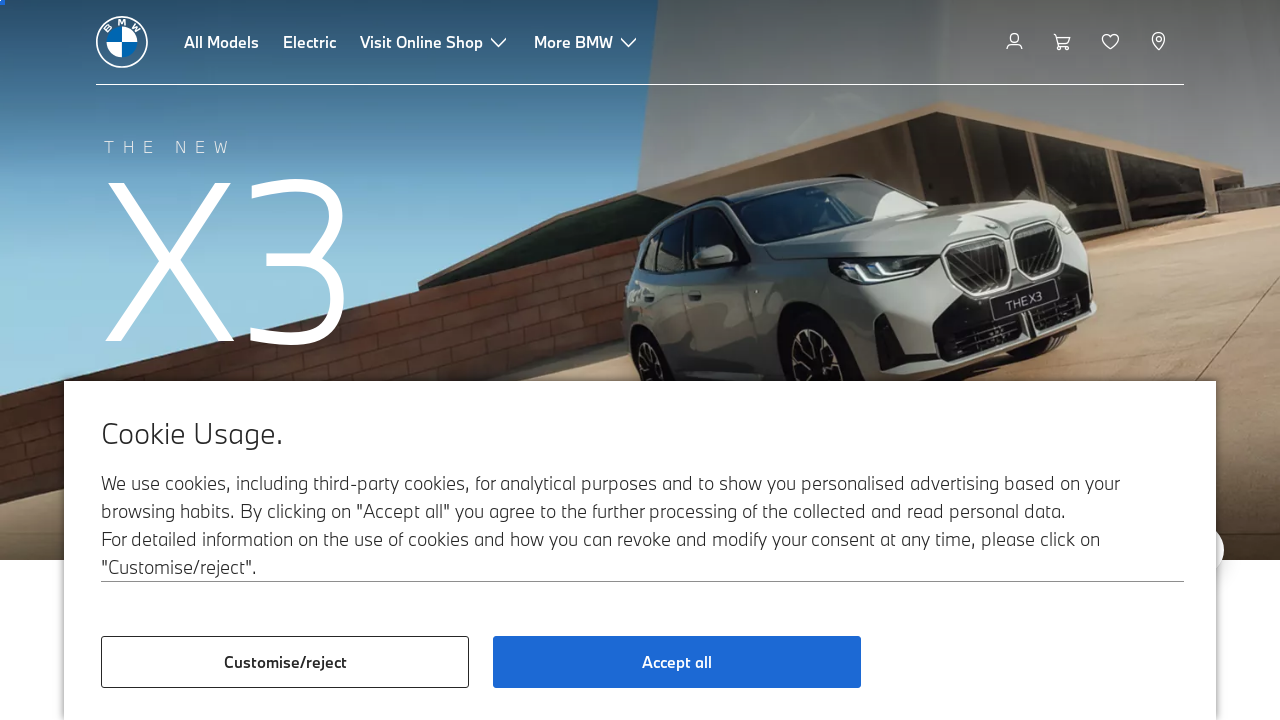

Extracted link href: /en/topics/Fascination-BMW/the-corporation-original/the-bmw-group.html
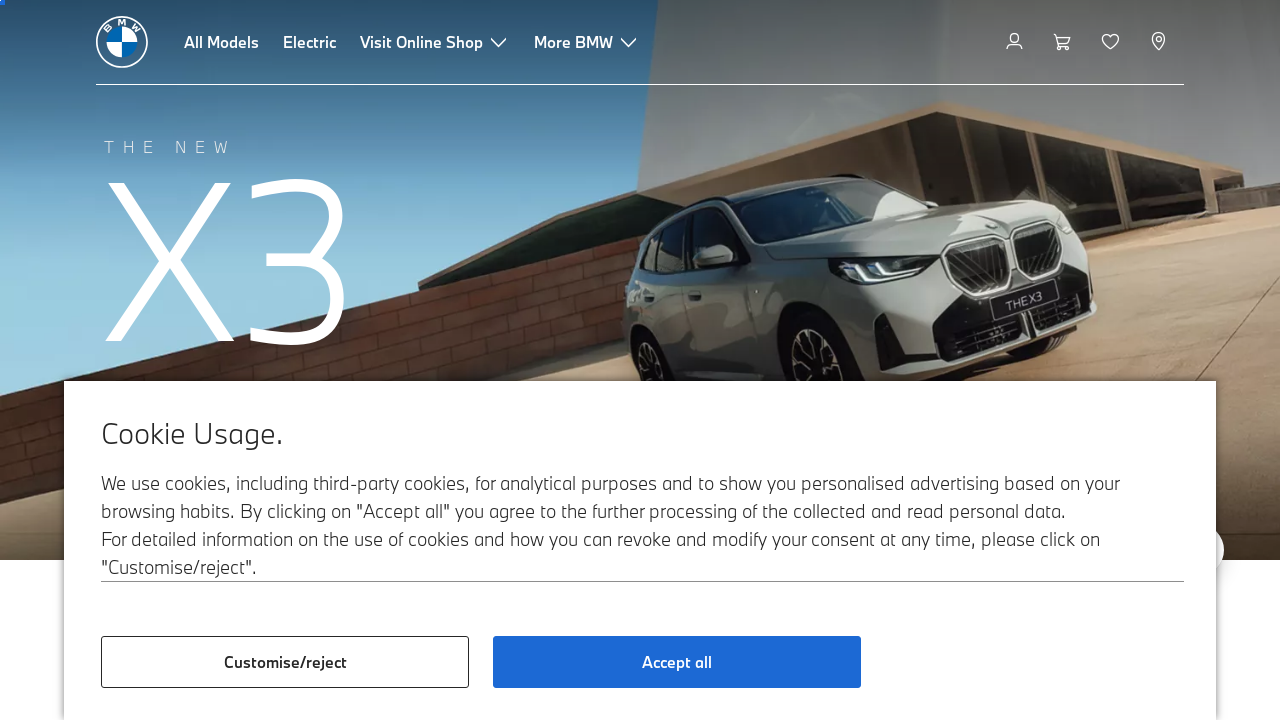

Extracted link href: /en/topics/Fascination-BMW/the-corporation-original/bmw-india-pvt--ltd-.html
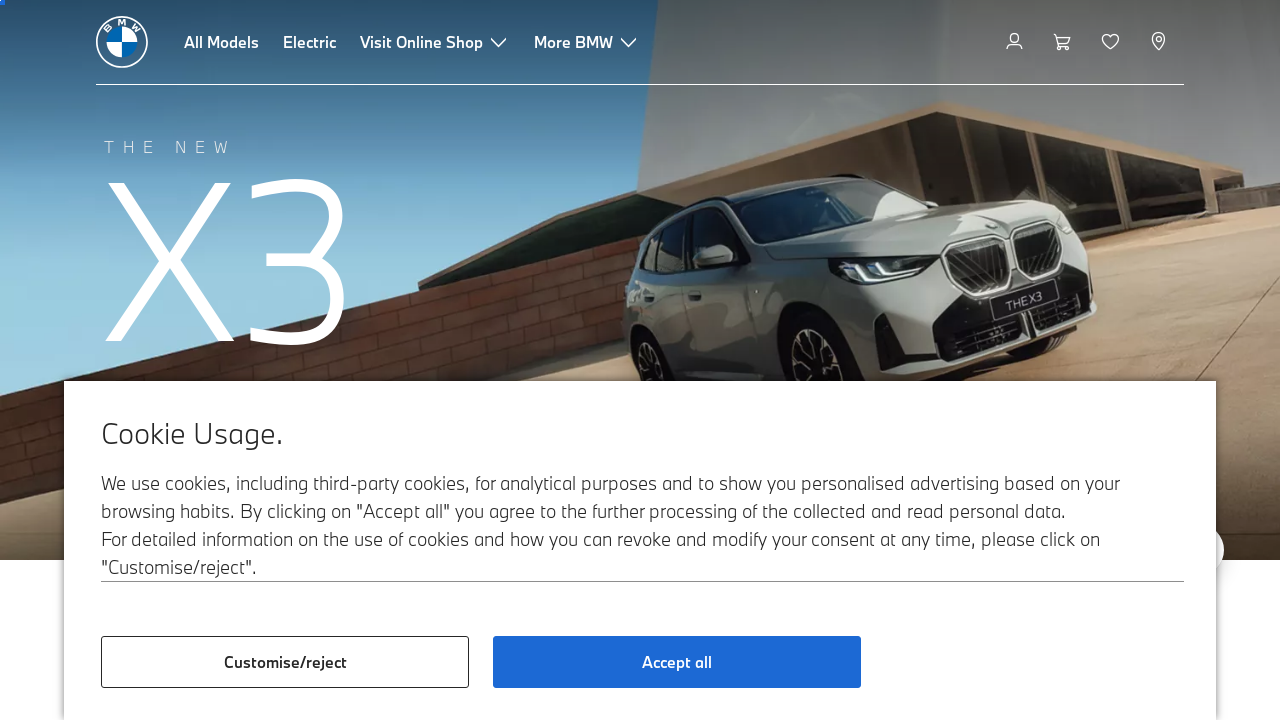

Extracted link href: https://bmw-excellenceclub.in/landingPage/
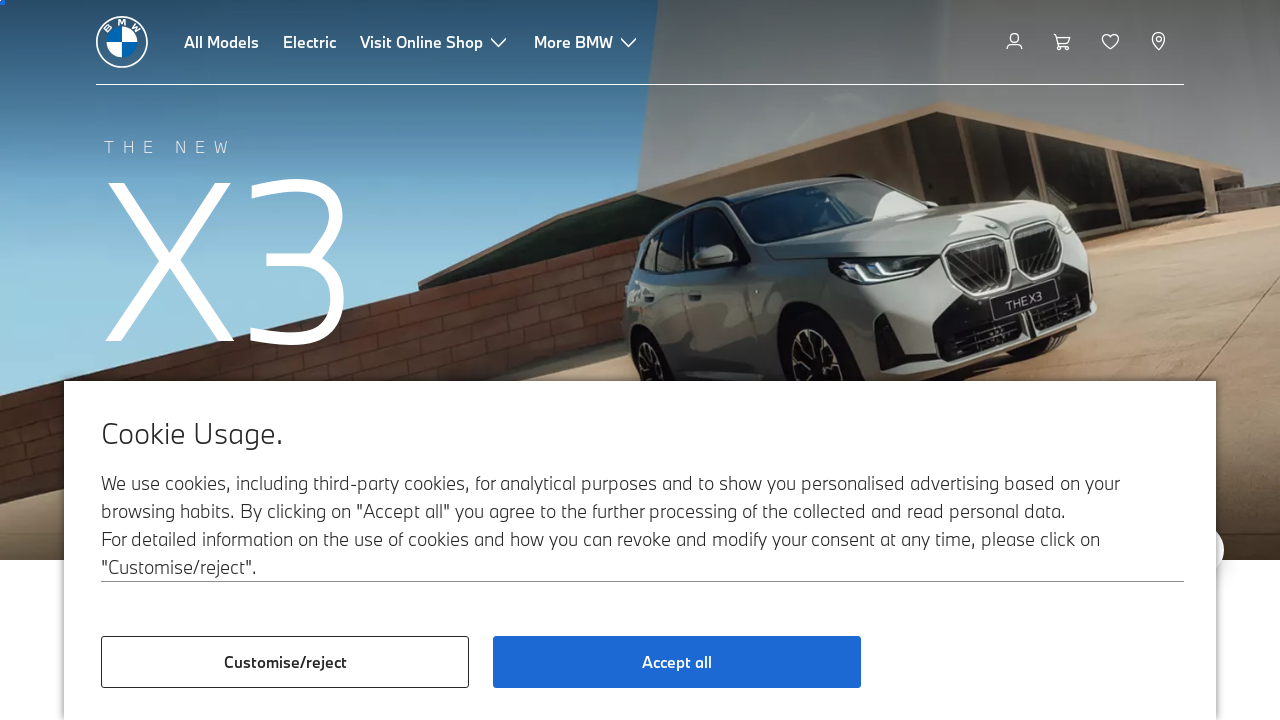

Extracted link href: /en/fastlane/press.html
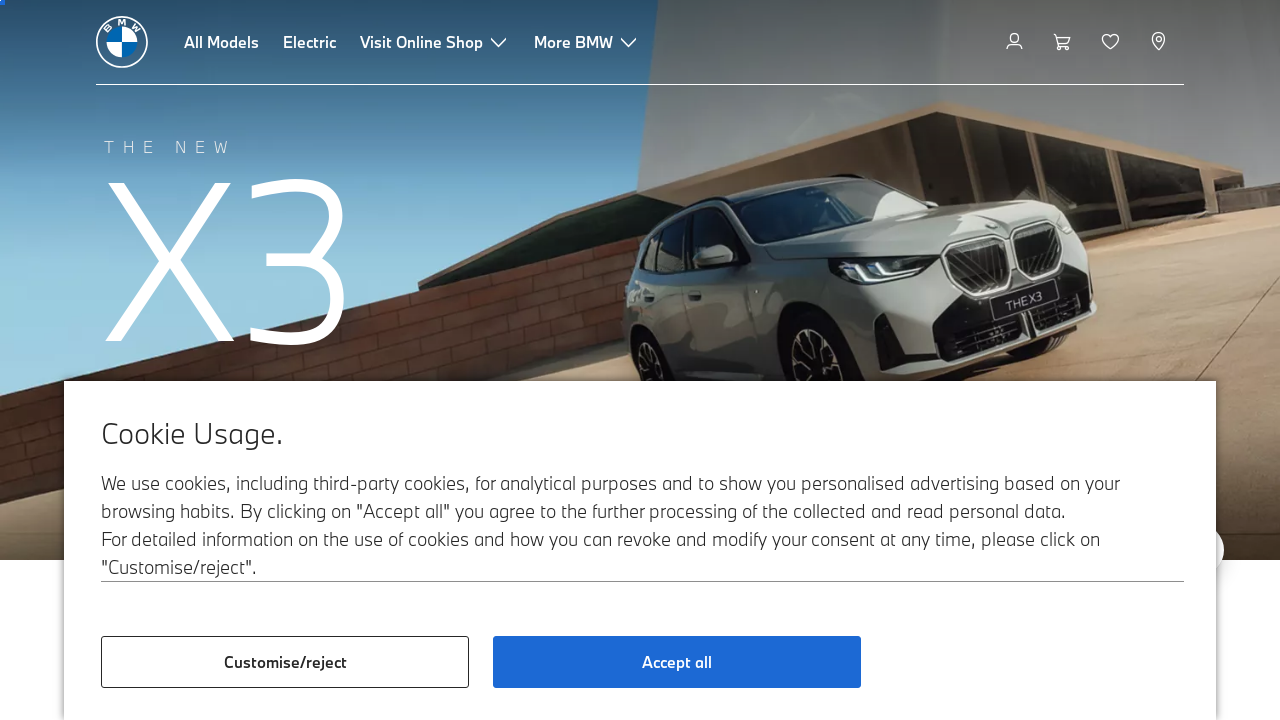

Extracted link href: /en/topics/bmw-india-foundation/BMW-India-Foundation.html
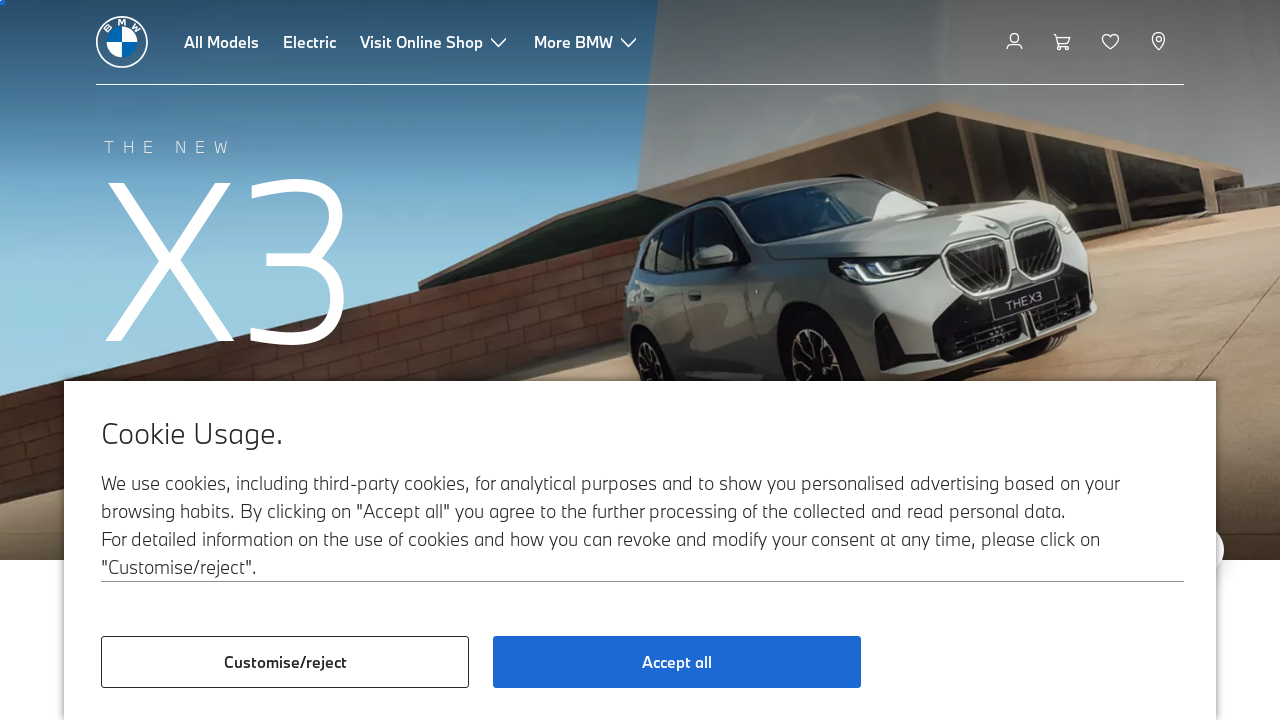

Extracted link href: /en/topics/Fascination-BMW/the-corporation-original/corporate-policies.html
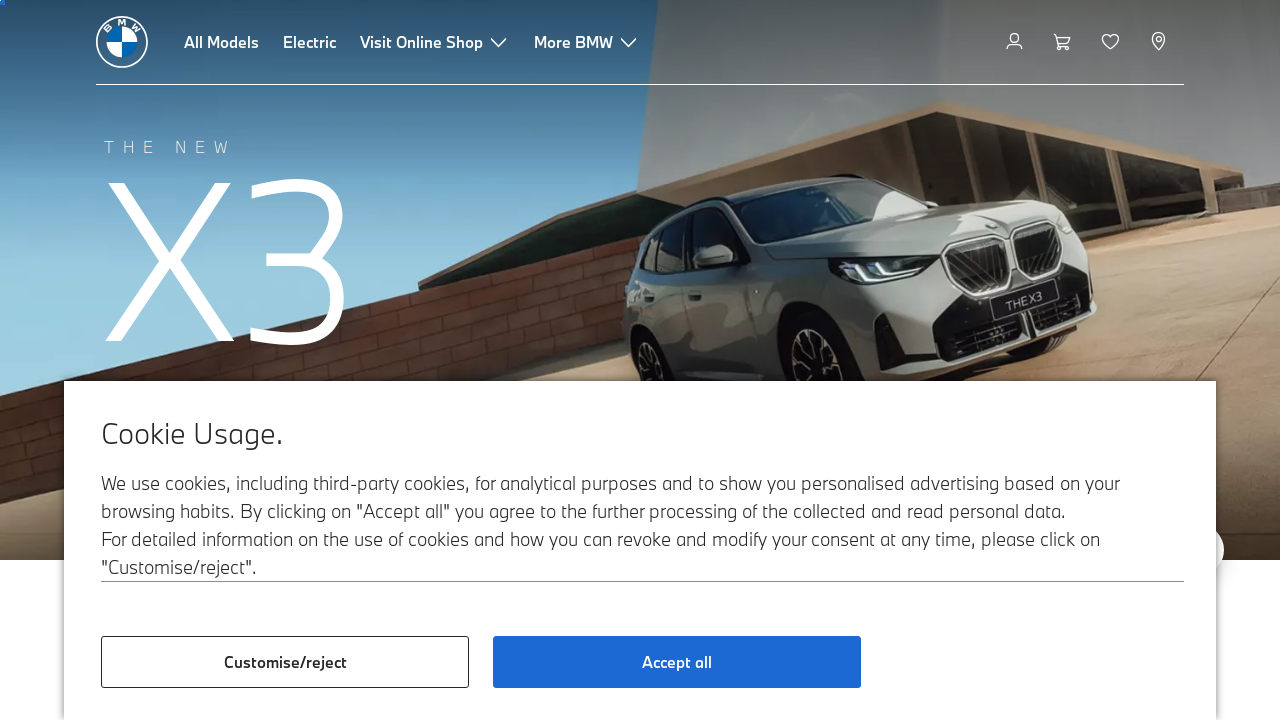

Extracted link href: /en_IN/topics/bmw-insights/bmw-events/bmw-joyfest.html
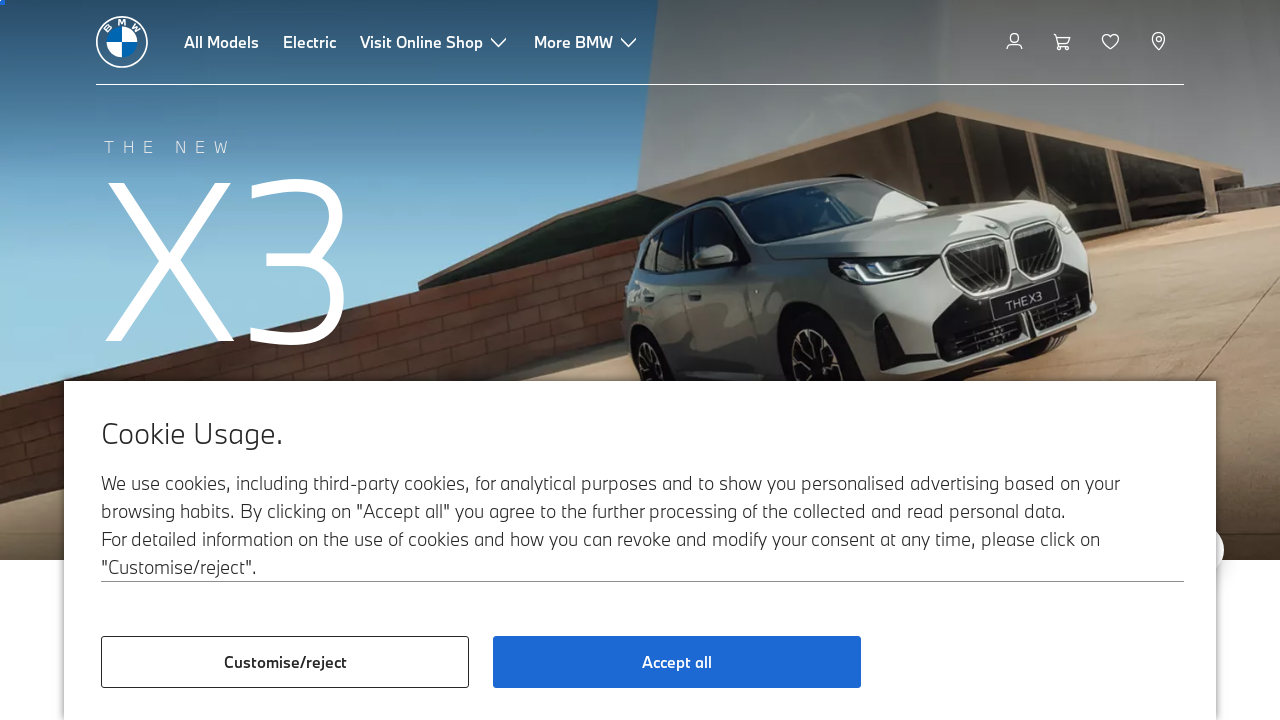

Extracted link href: /en_IN/topics/bmw-insights/bmw-events/bmw-xdrive.html
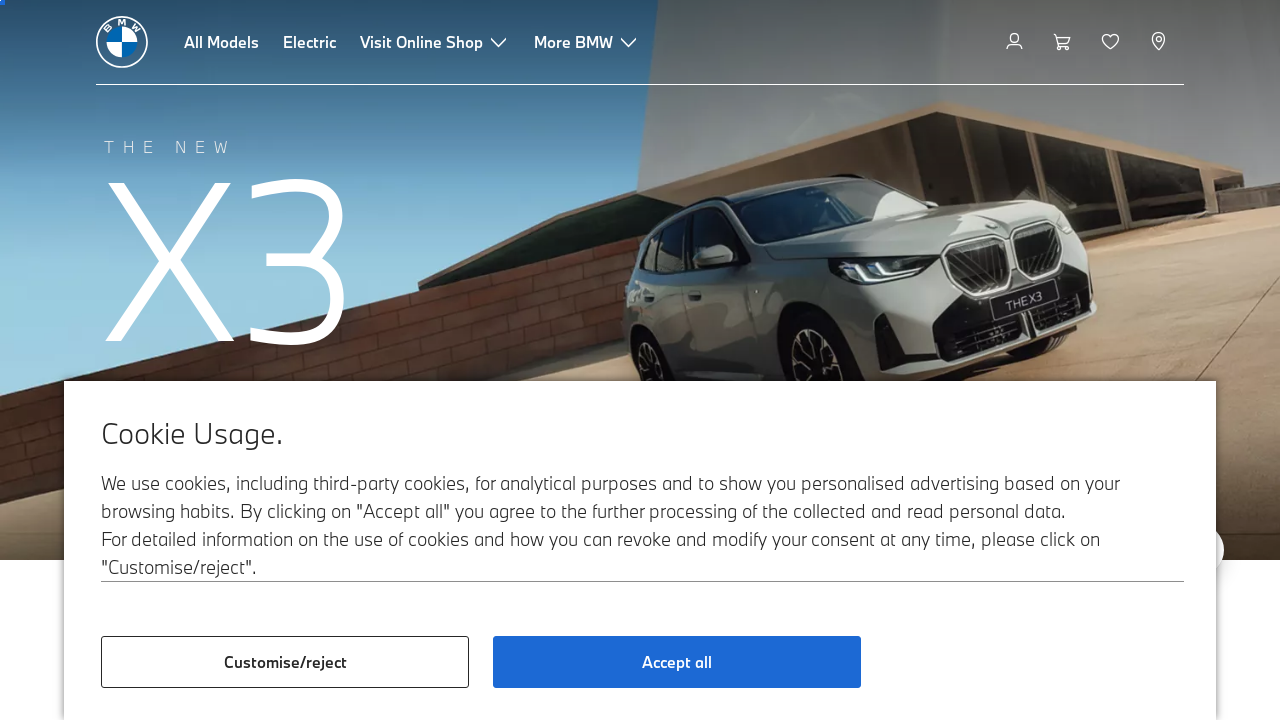

Extracted link href: /en/topics/Fascination-BMW/magazine/bmw-golf-cup-tournament-series.html
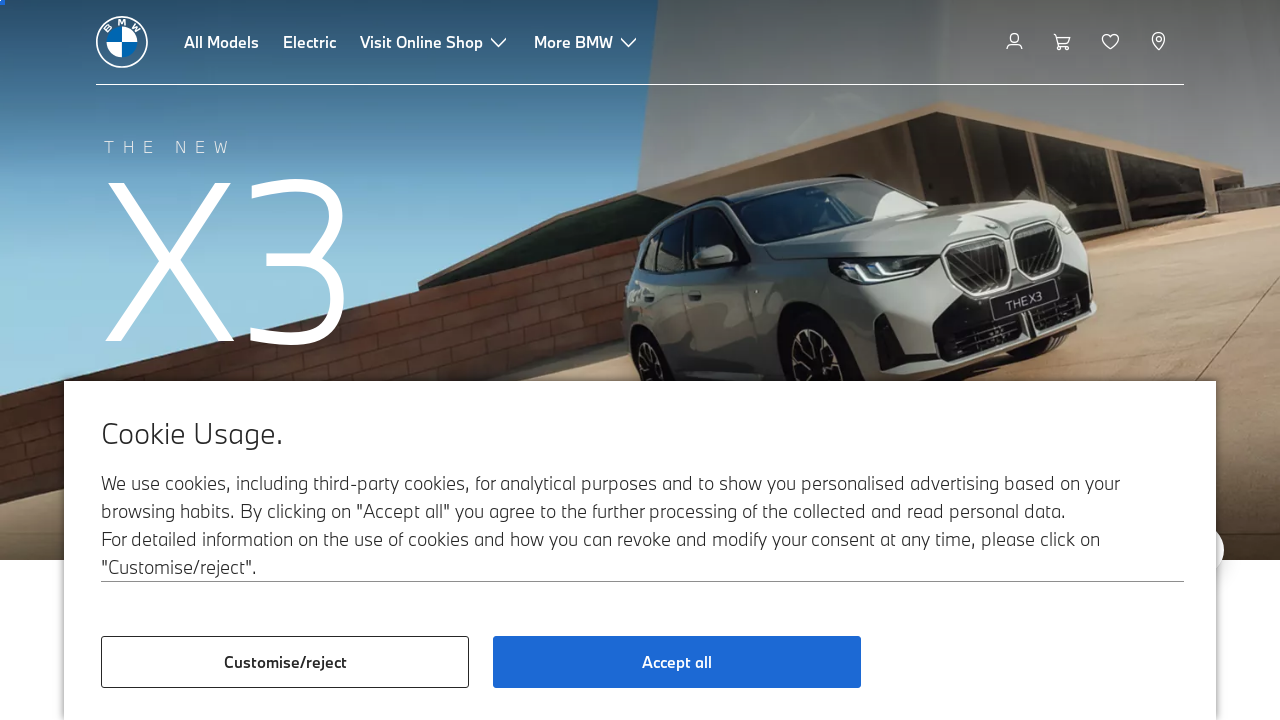

Extracted link href: /en_IN/topics/bmw-insights/bmw-events/bmw-joyfest.html
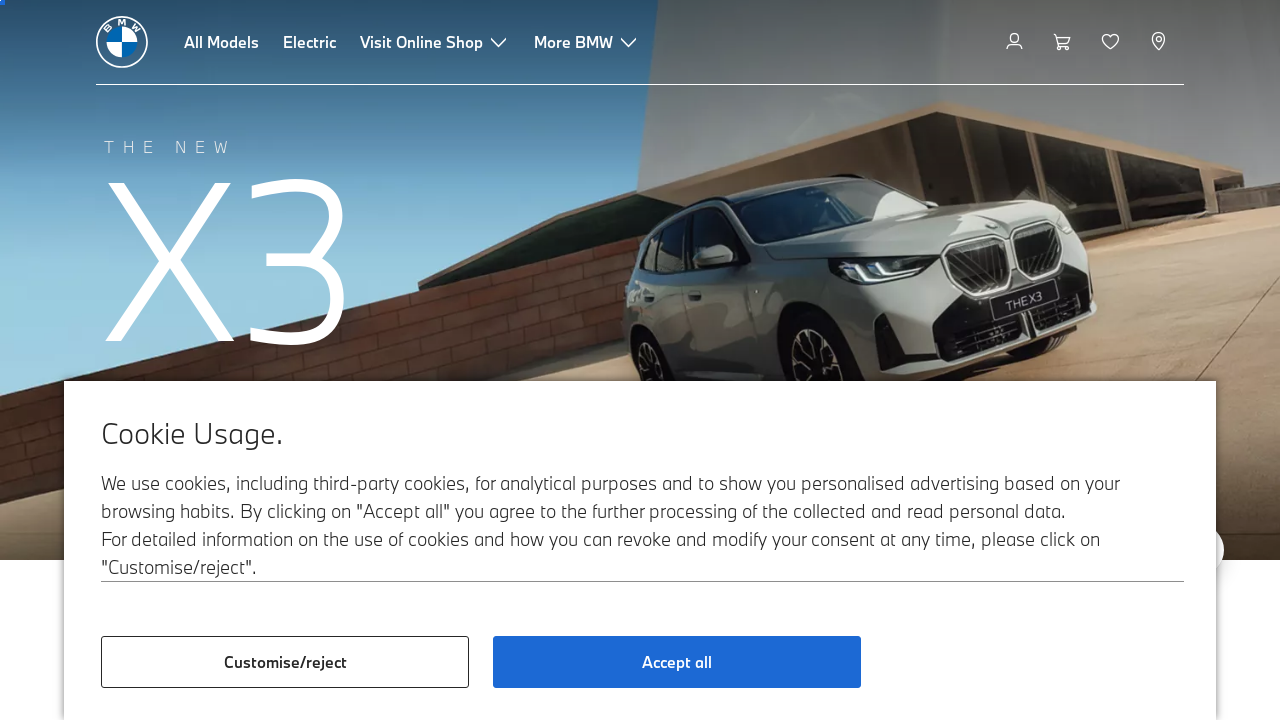

Extracted link href: /en_IN/topics/bmw-insights/bmw-events/bmw-xdrive.html
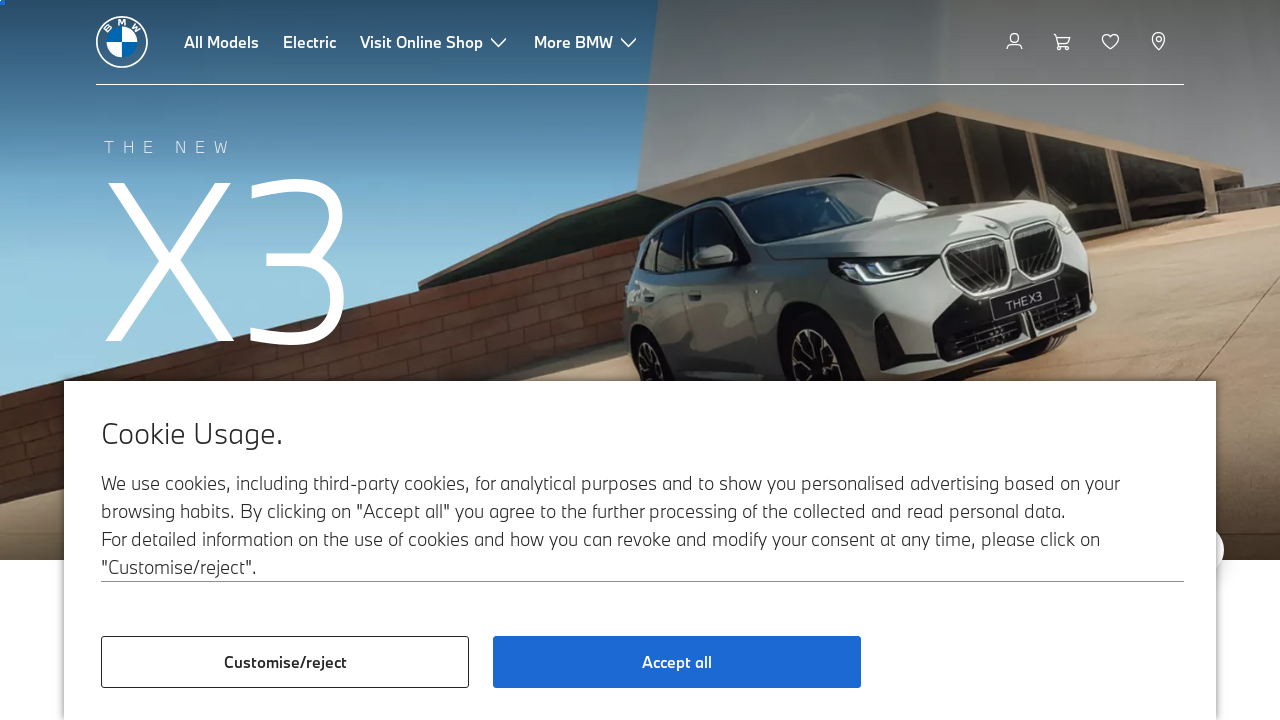

Extracted link href: /en/topics/Fascination-BMW/magazine/bmw-golf-cup-tournament-series.html
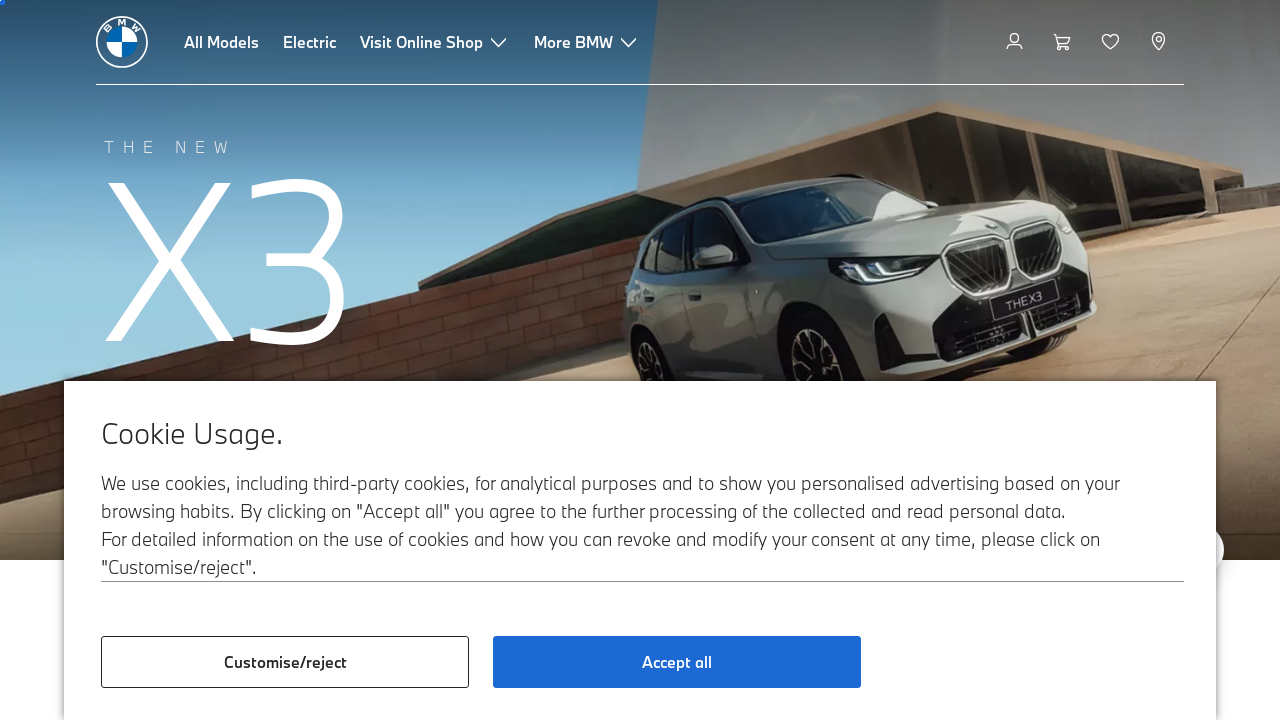

Extracted link href: /en/more-bmw/neue-klasse.html
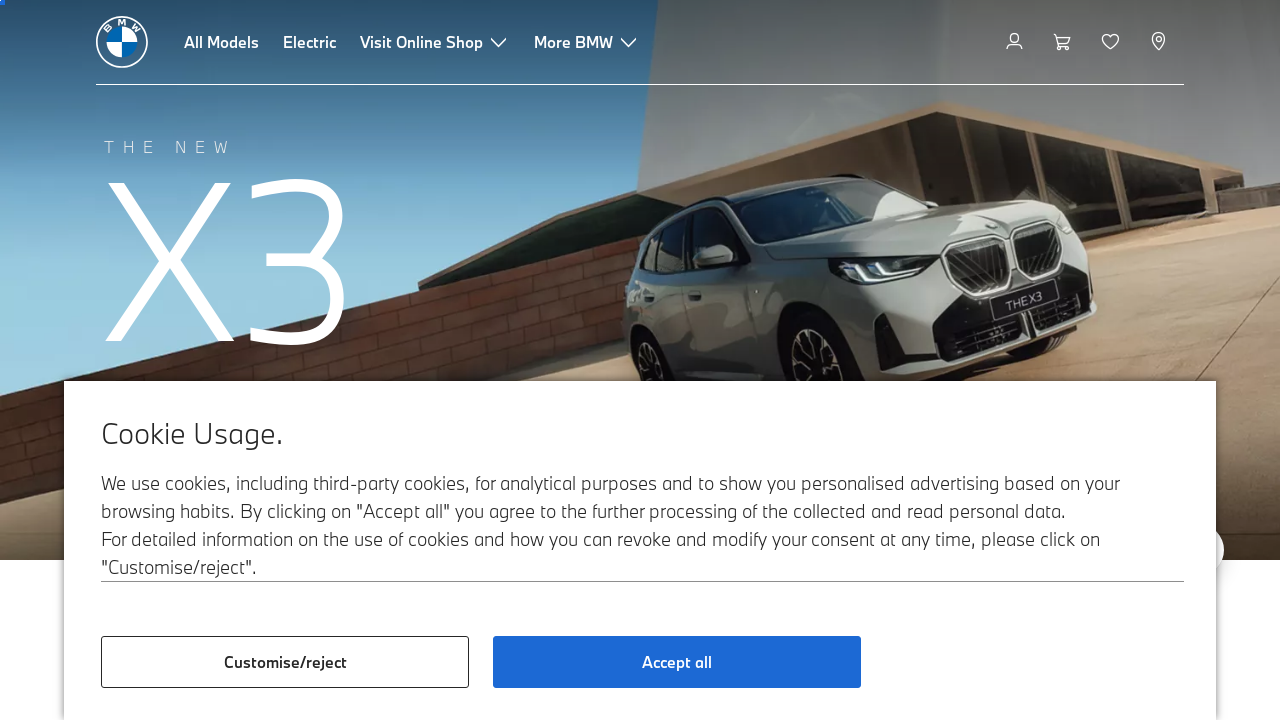

Extracted link href: /en/more-bmw/concept-cars/vision-neue-klasse-x.html
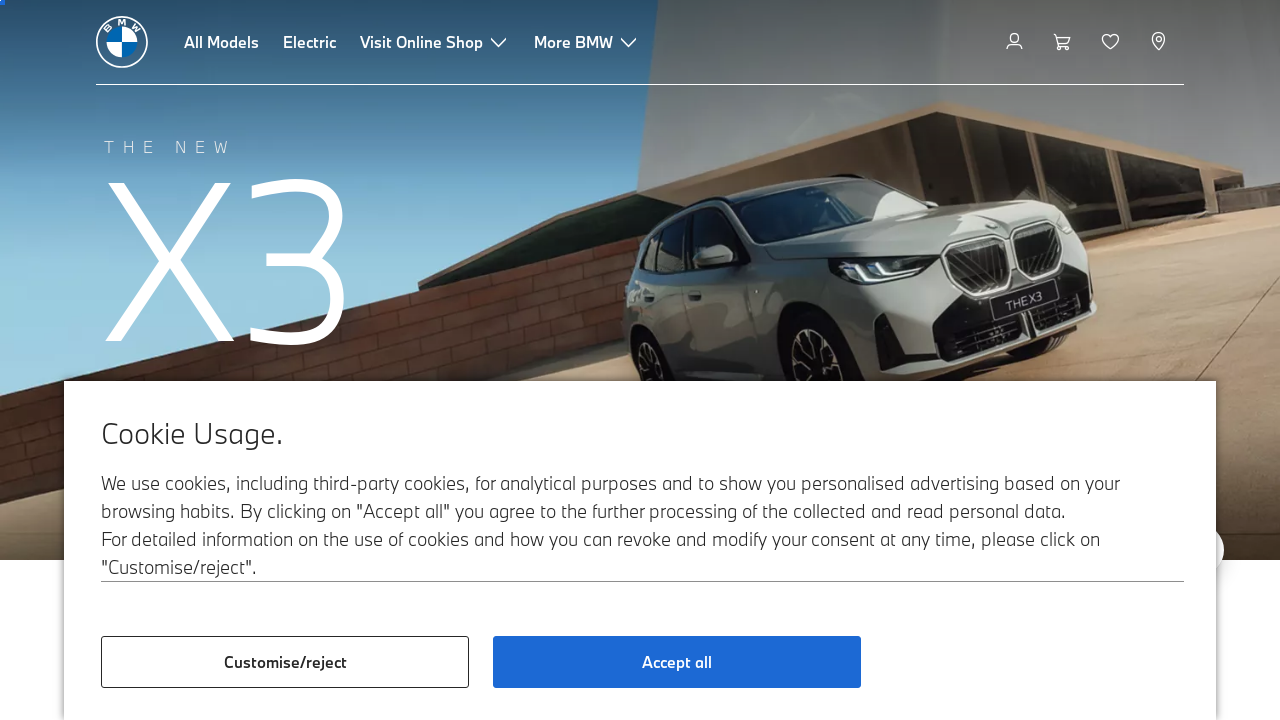

Extracted link href: /en/more-bmw/neue-klasse.html
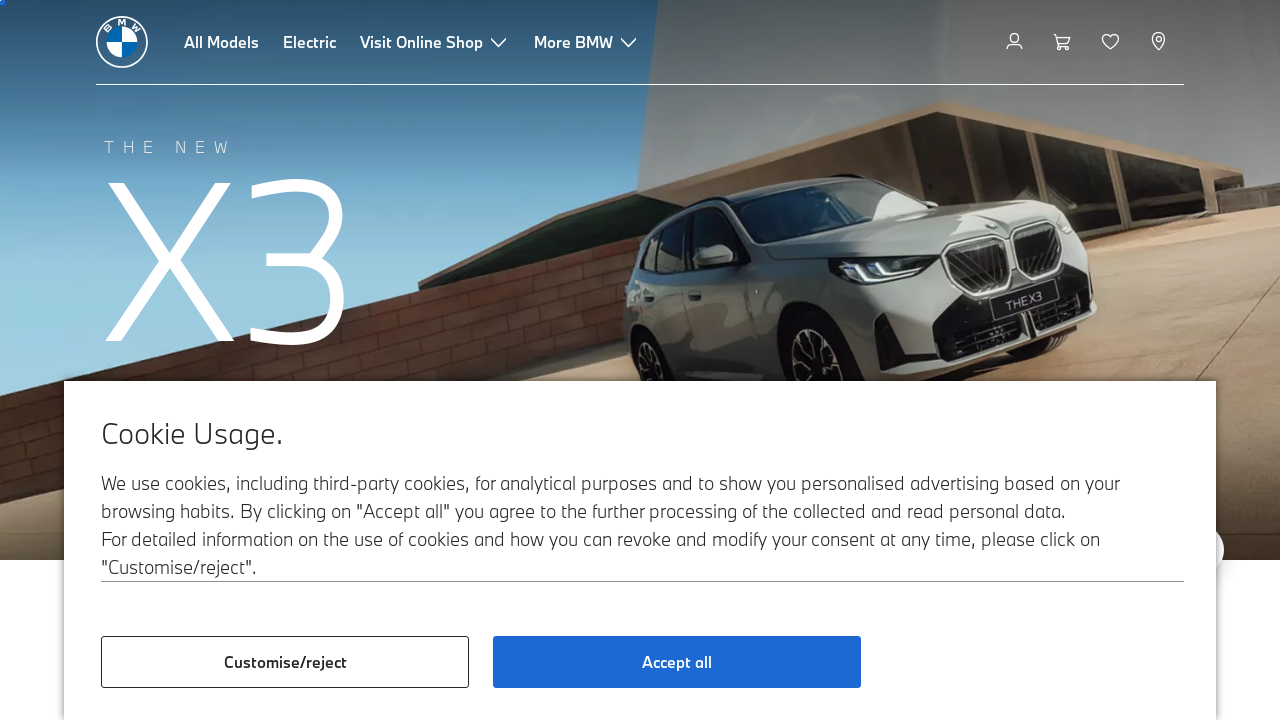

Extracted link href: /en/more-bmw/concept-cars/vision-neue-klasse-x.html
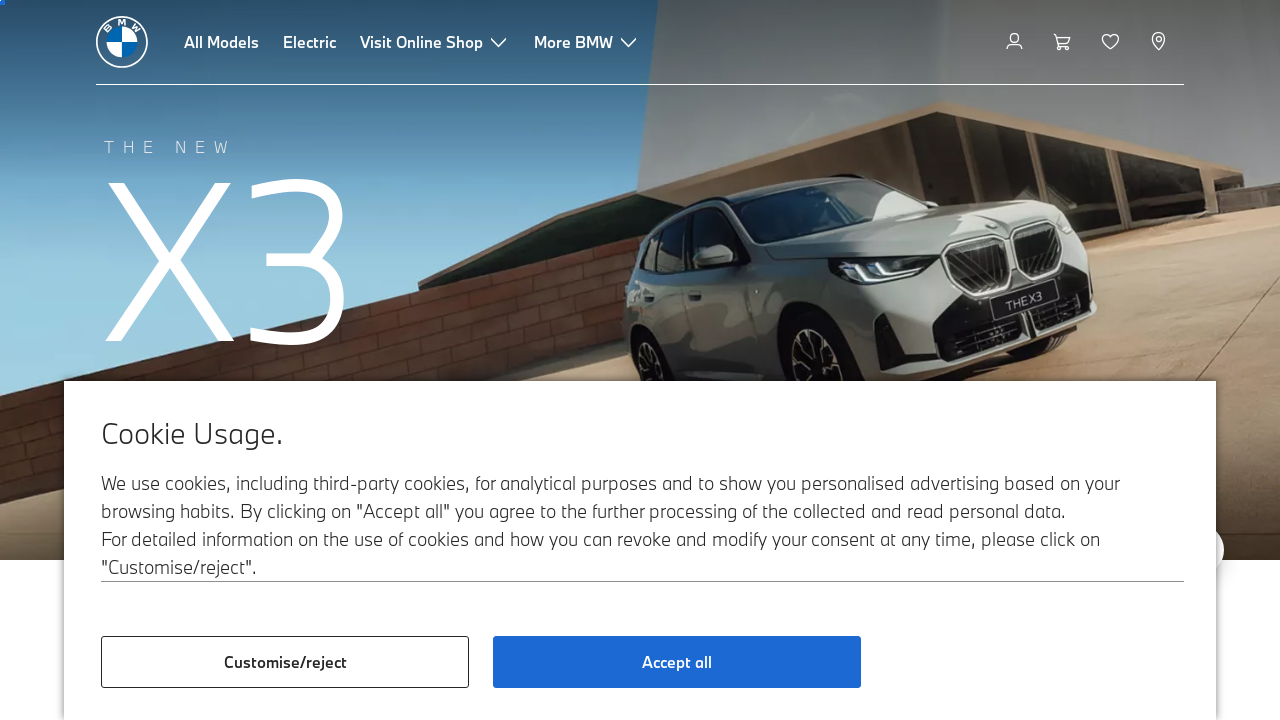

Extracted link href: https://www.bmw.in/test-drive?bmw_leadsource=headerweborganic
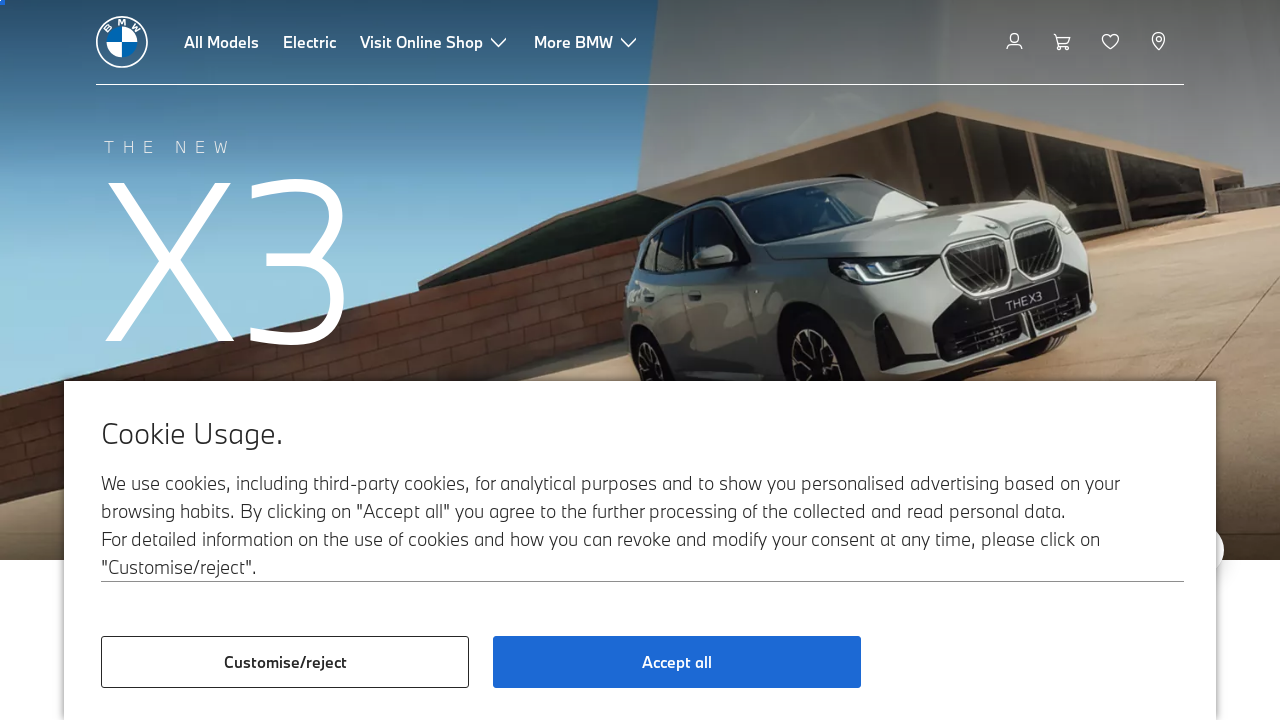

Extracted link href: /en/fastlane/dealer-locator.html
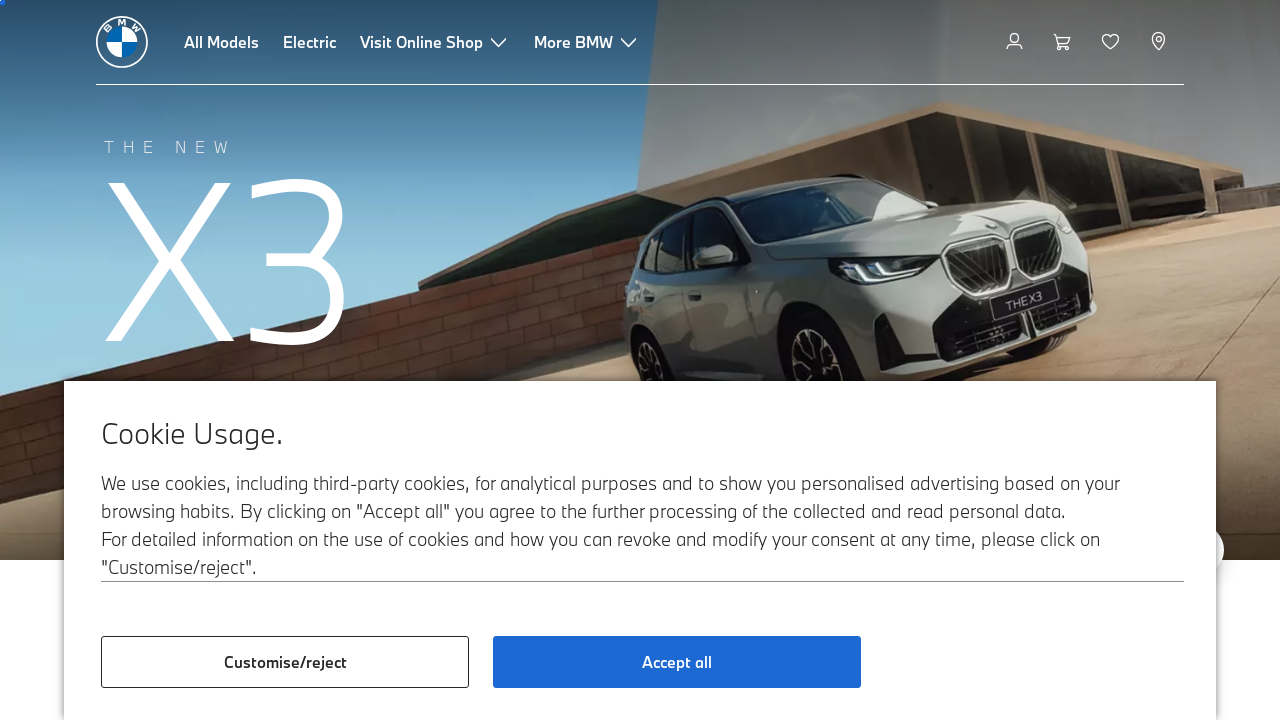

Extracted link href: /en/topics/owners/contact-us.html
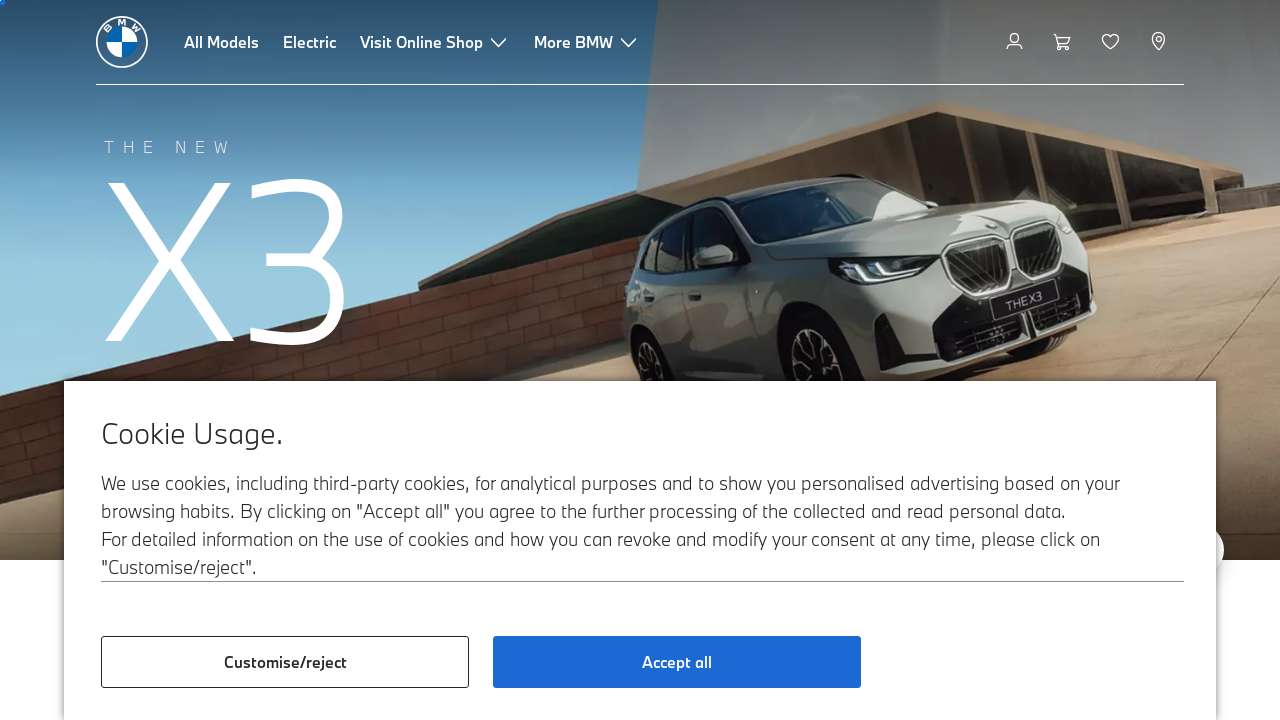

Extracted link href: https://www.bmw.in/test-drive?bmw_leadsource=headerweborganic
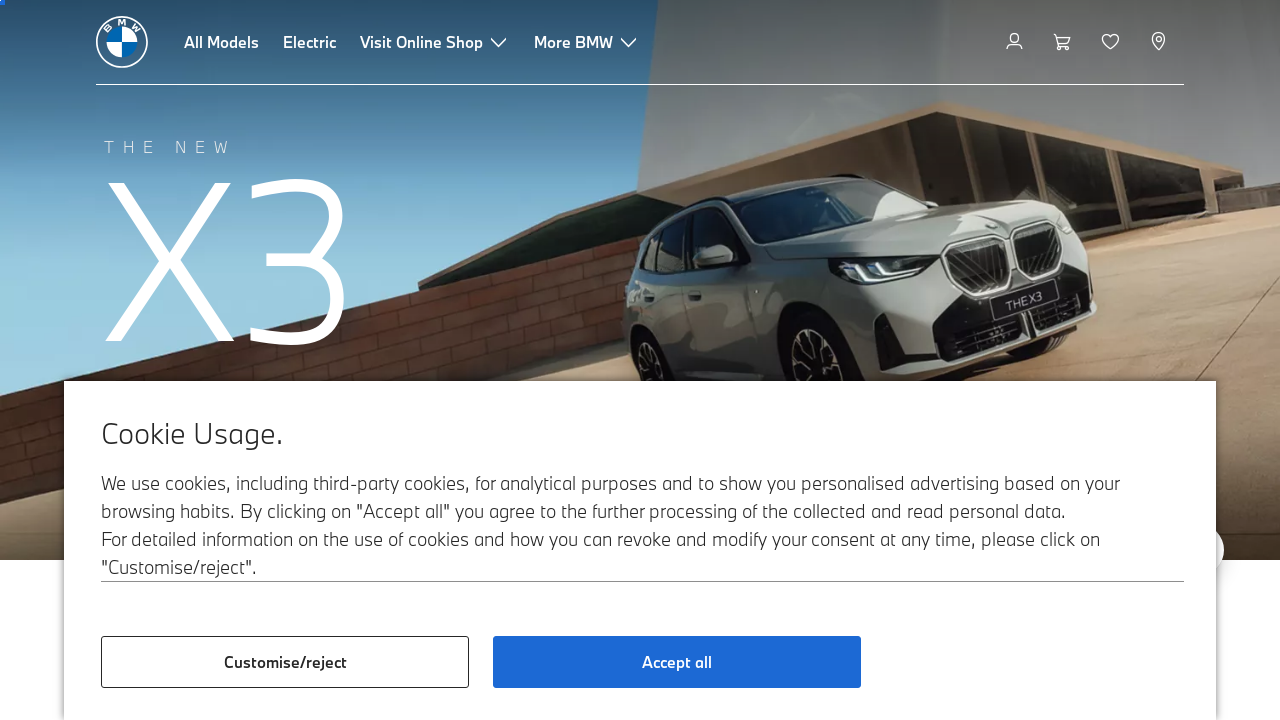

Extracted link href: /en/fastlane/dealer-locator.html
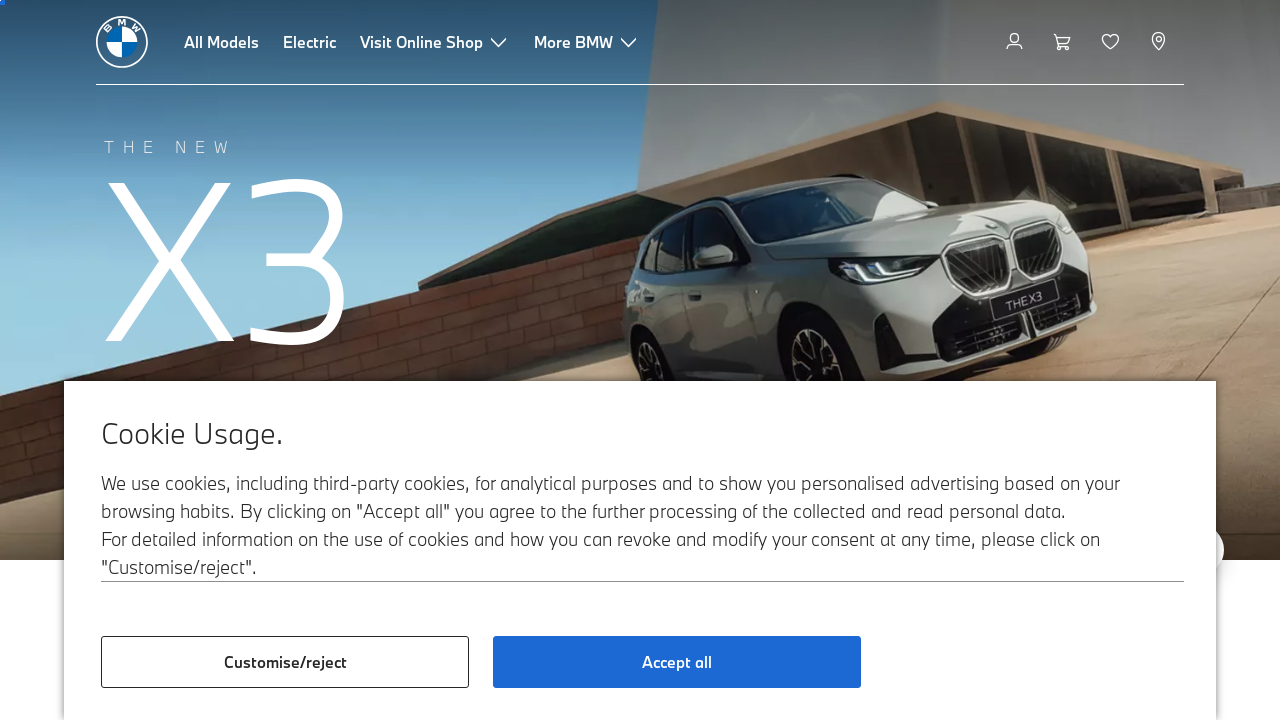

Extracted link href: /en/topics/owners/contact-us.html
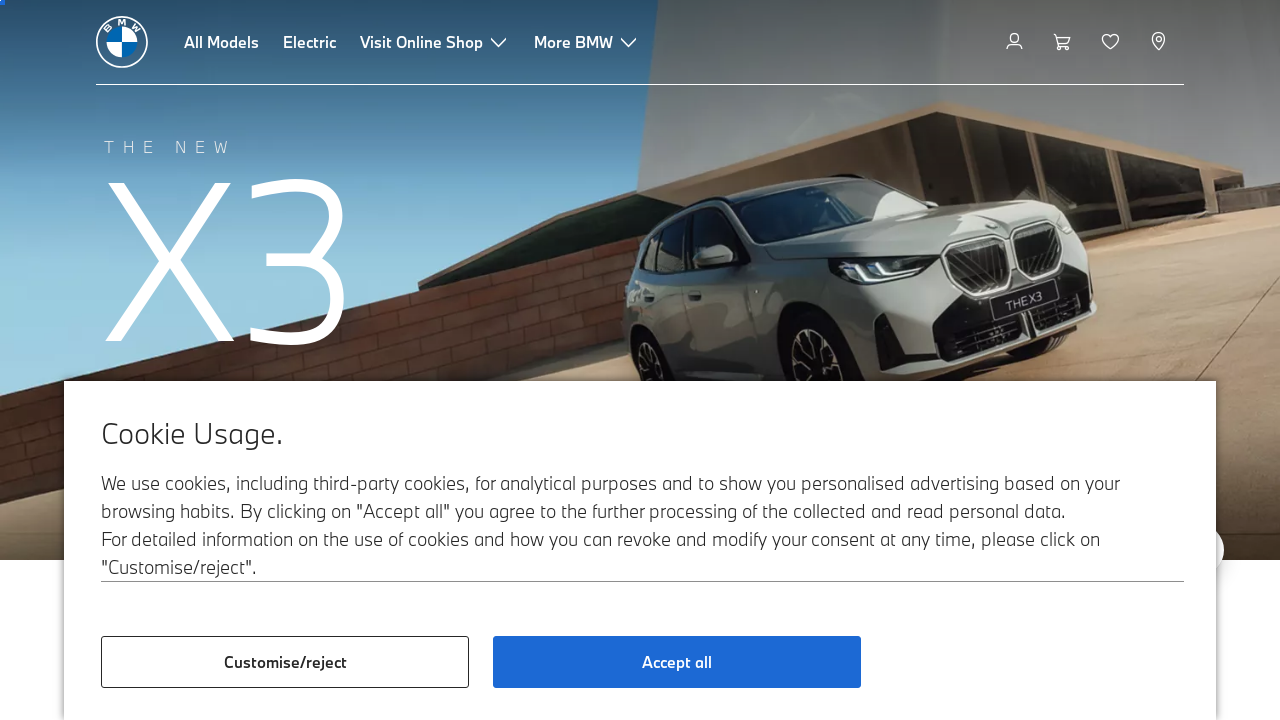

Extracted link href: /static/login/flyout.js
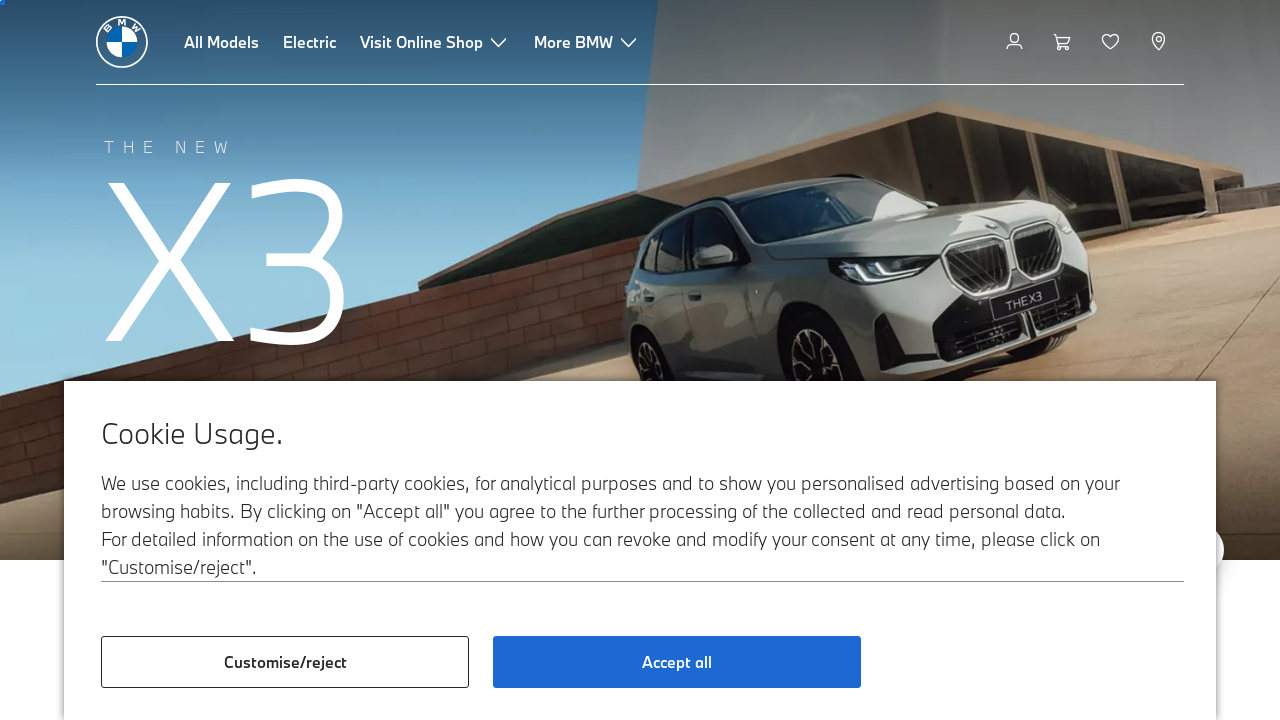

Extracted link href: https://bmw.in/in/s/?language=en_IN
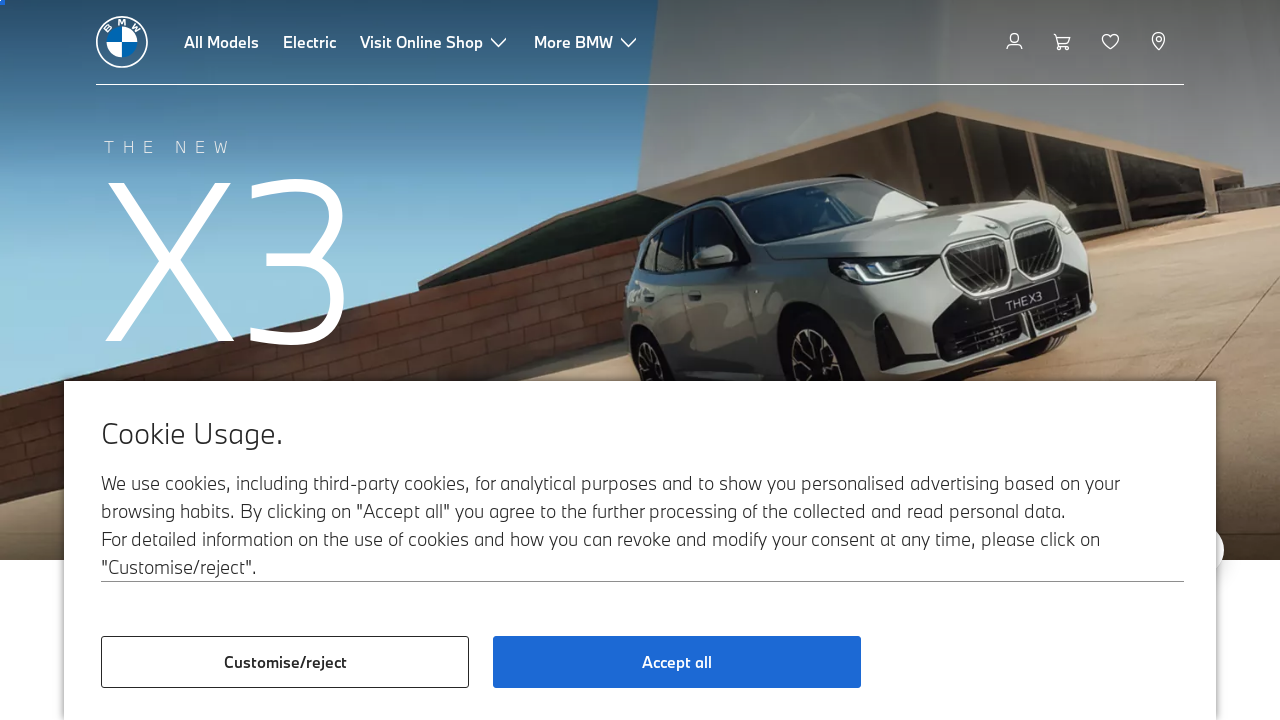

Extracted link href: /en/all-models/x-series/x3/X3-30.html
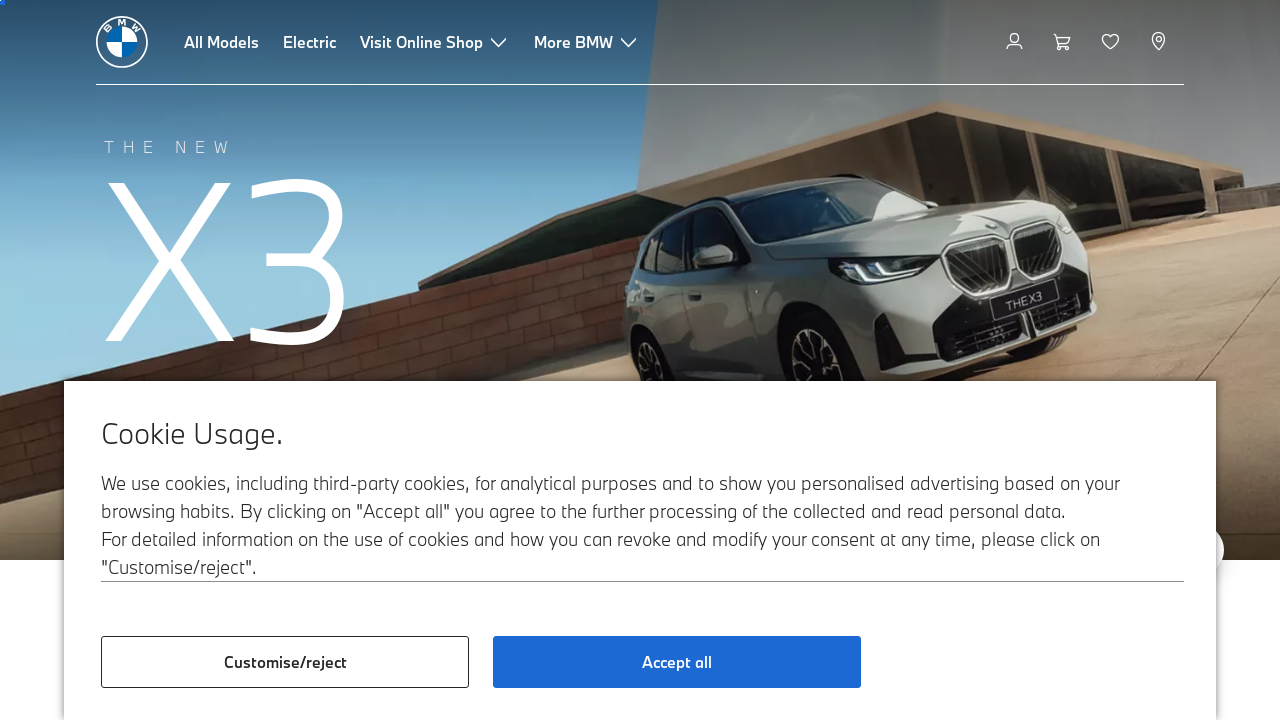

Extracted link href: https://www.bmw.in/en-in/sl/stocklocator#/results?filters=is_installment=%27true%27
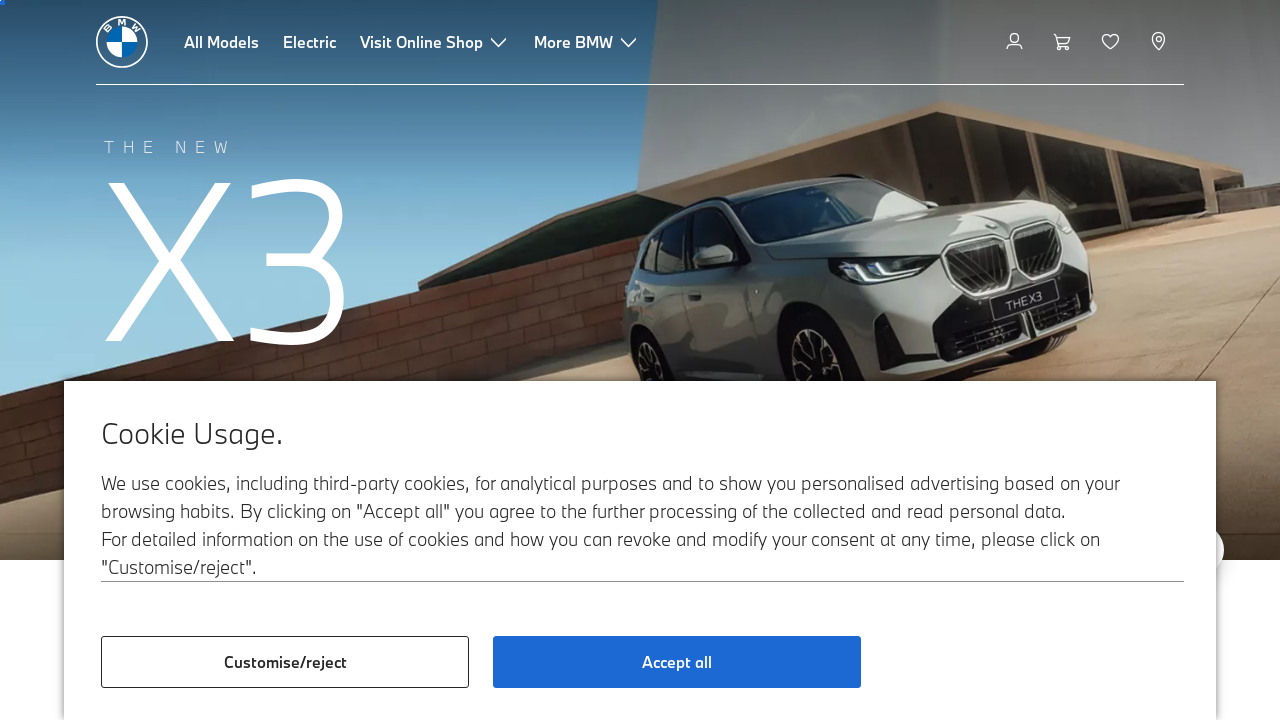

Extracted link href: https://www.bmw.in/forms/tda/test-drive-request.html
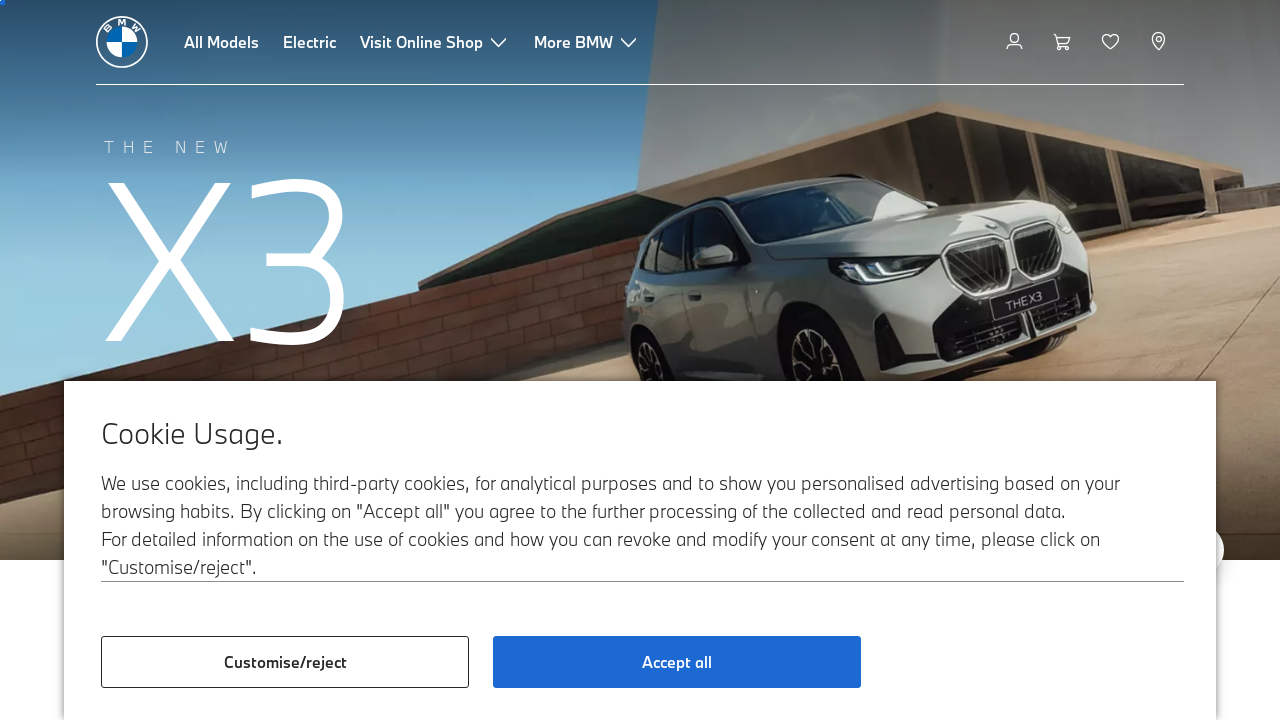

Extracted link href: /en/configurator.html
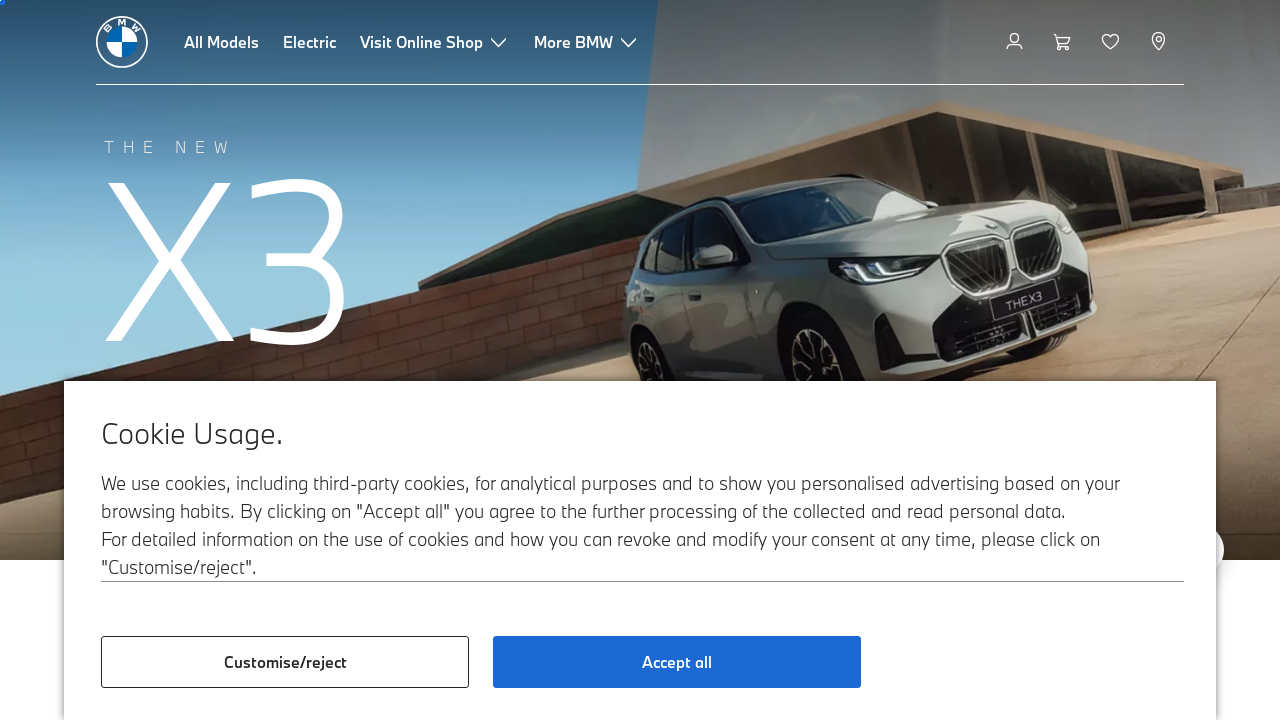

Extracted link href: /en/all-models/2-series/2-series-gran-coupe/bmw-2-series-gran-coupe.html
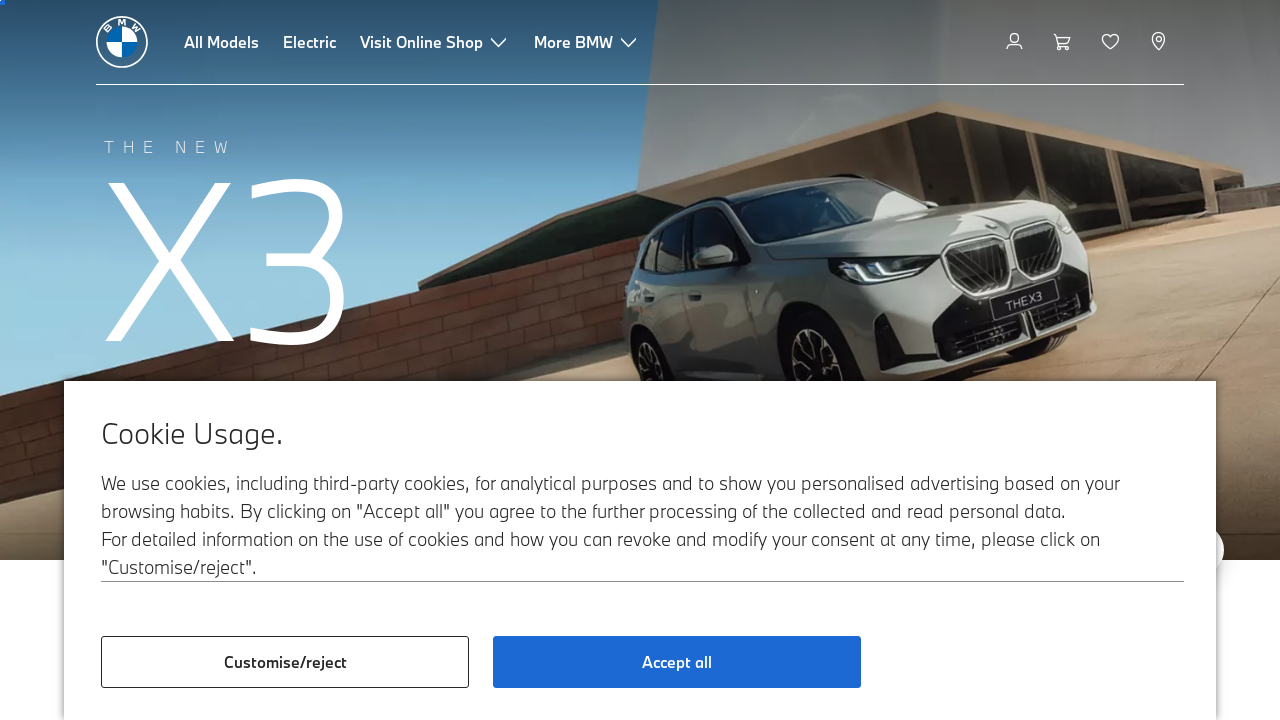

Extracted link href: https://www.bmwindia.com/7Range/LuxuryCars/
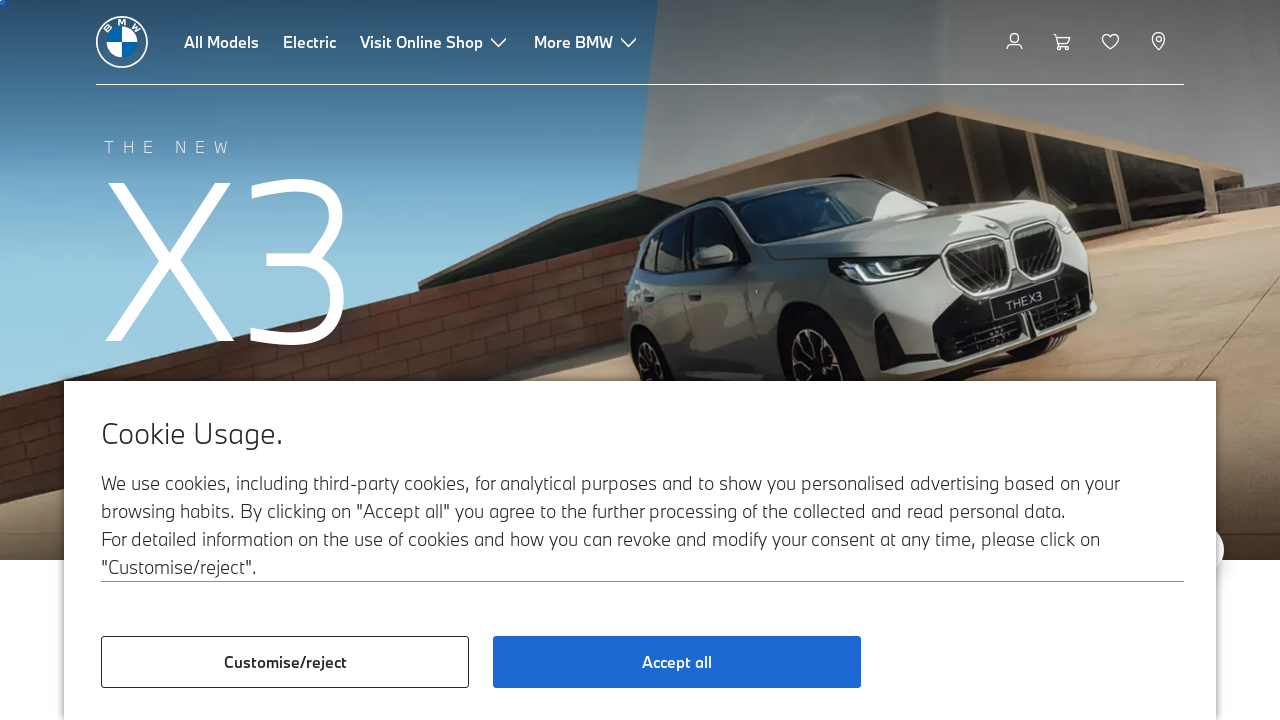

Extracted link href: /en/all-models/x-series/x3/bmw-x3.html
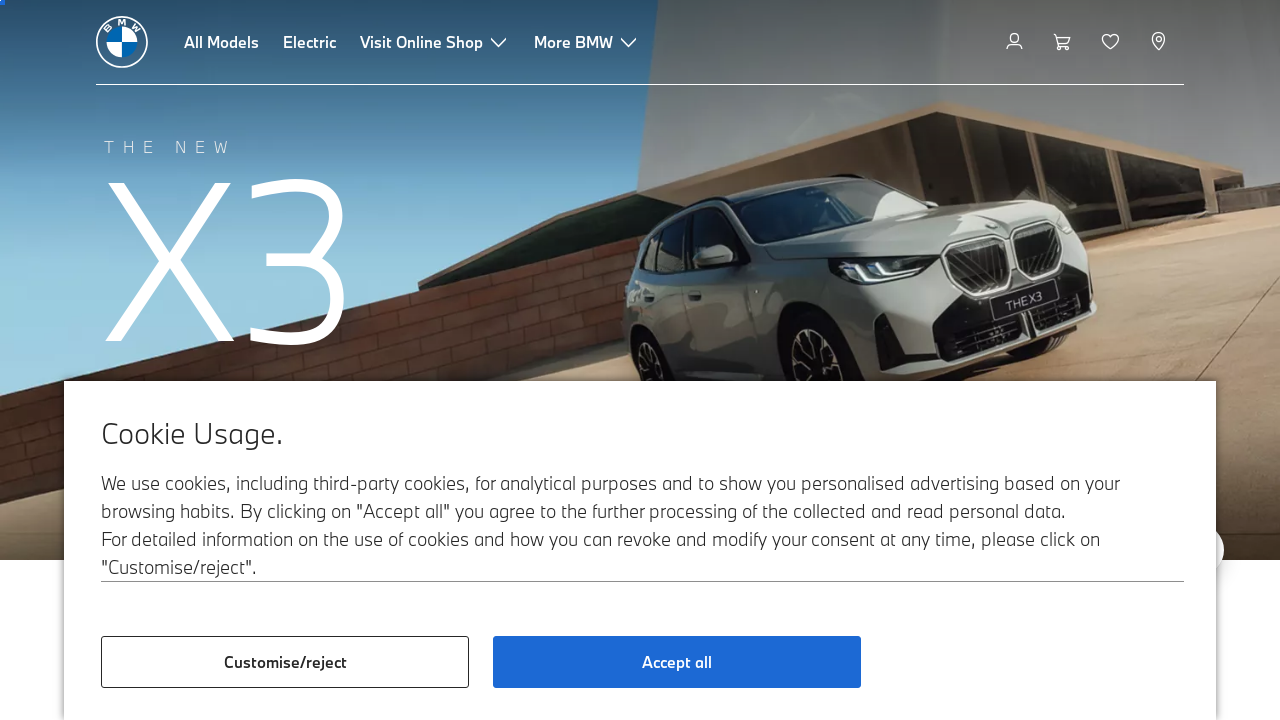

Extracted link href: https://www.bmw.in/en/all-models/bmw-i/iX1/2025/bmw-ix1-highlights.html
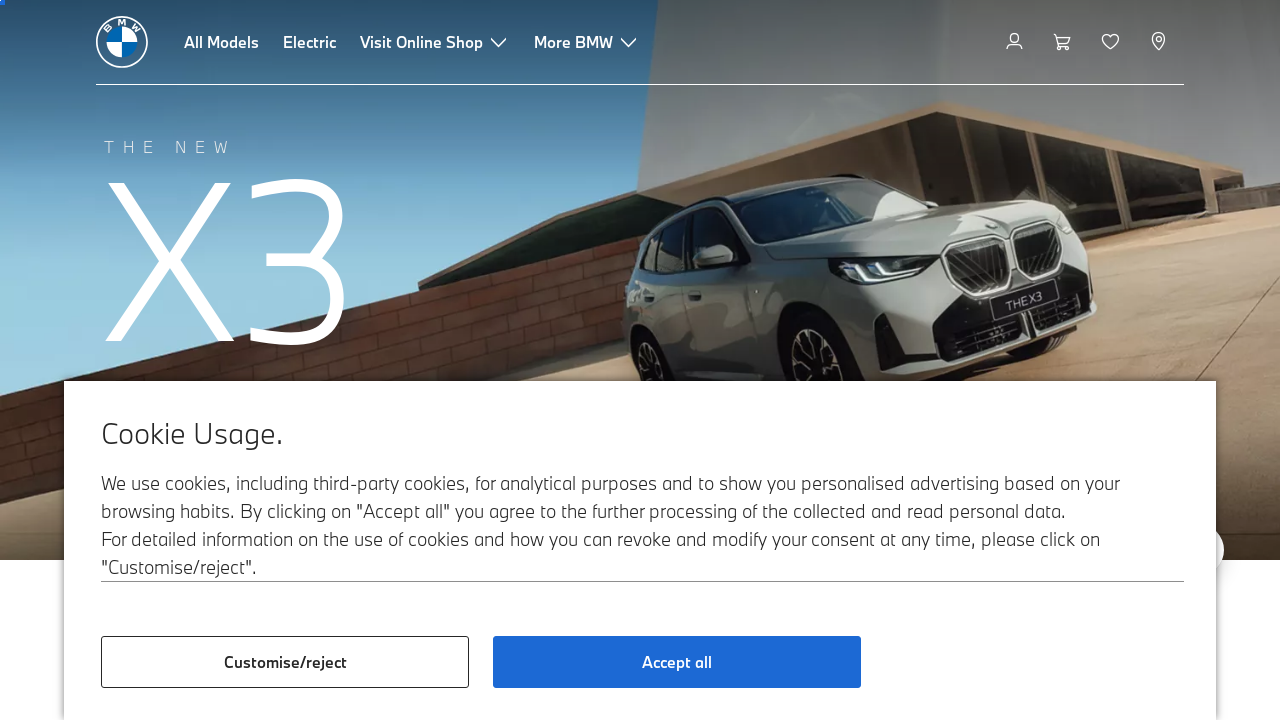

Extracted link href: https://www.bmw.in/en/topics/special-offers.html
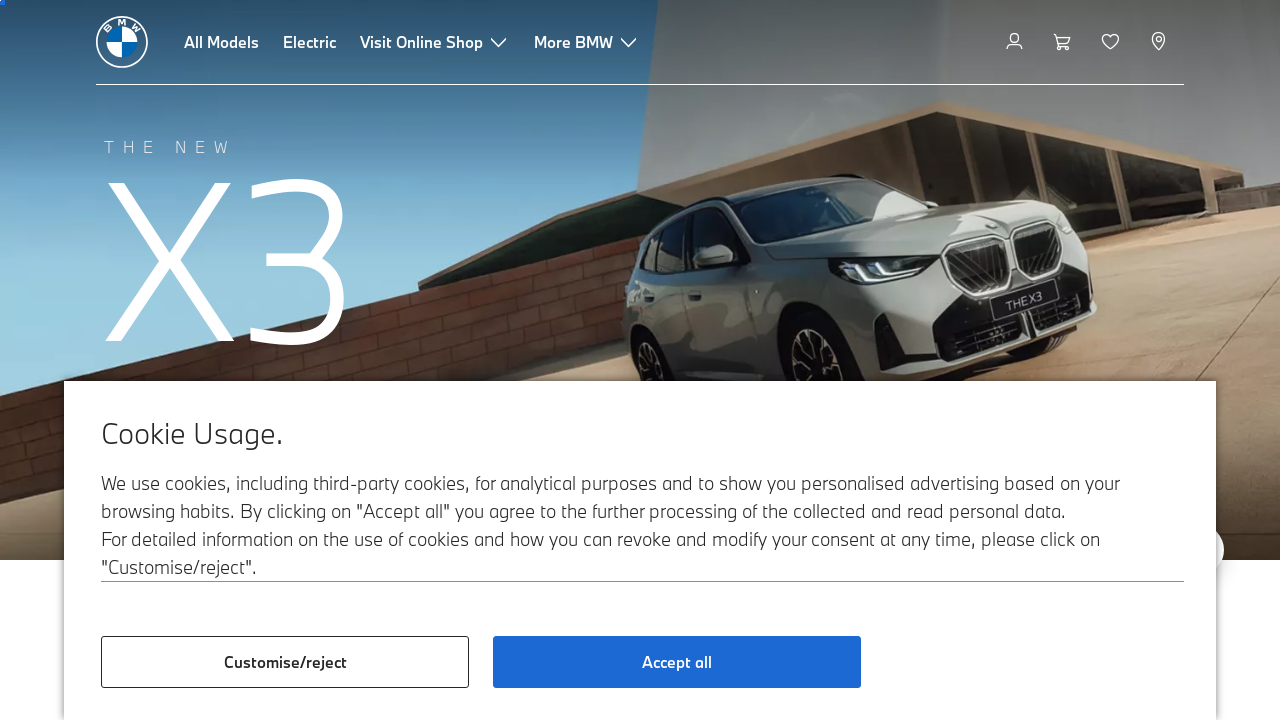

Extracted link href: https://open.bmwgroup.com/bmw.html
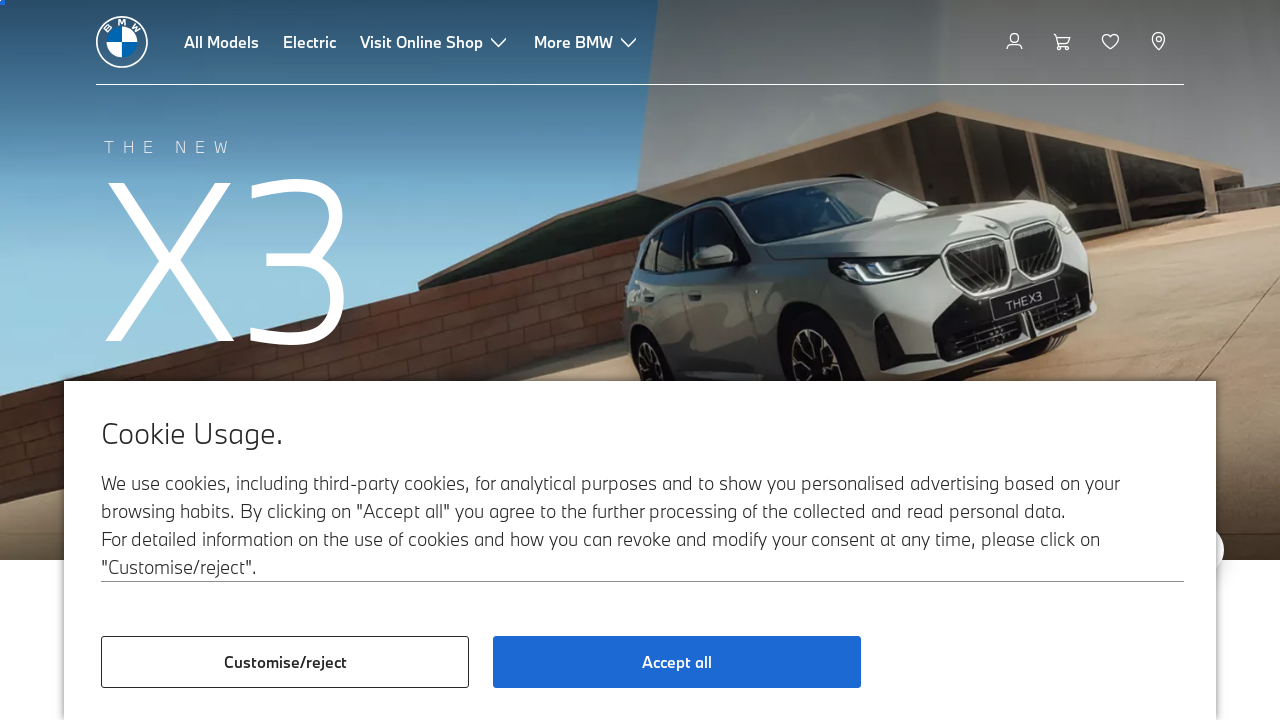

Extracted link href: /en/topics/owners/contact-us.html
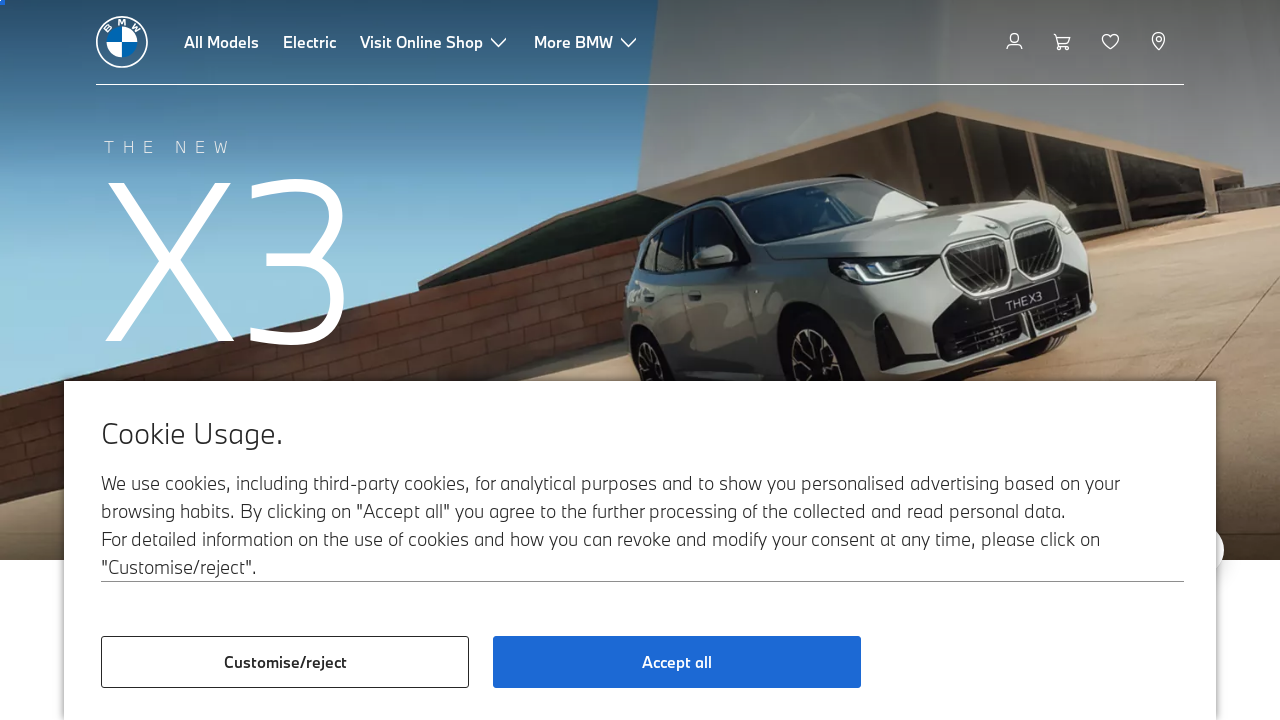

Extracted link href: https://www.bmw.in/in/s/?language=en_IN
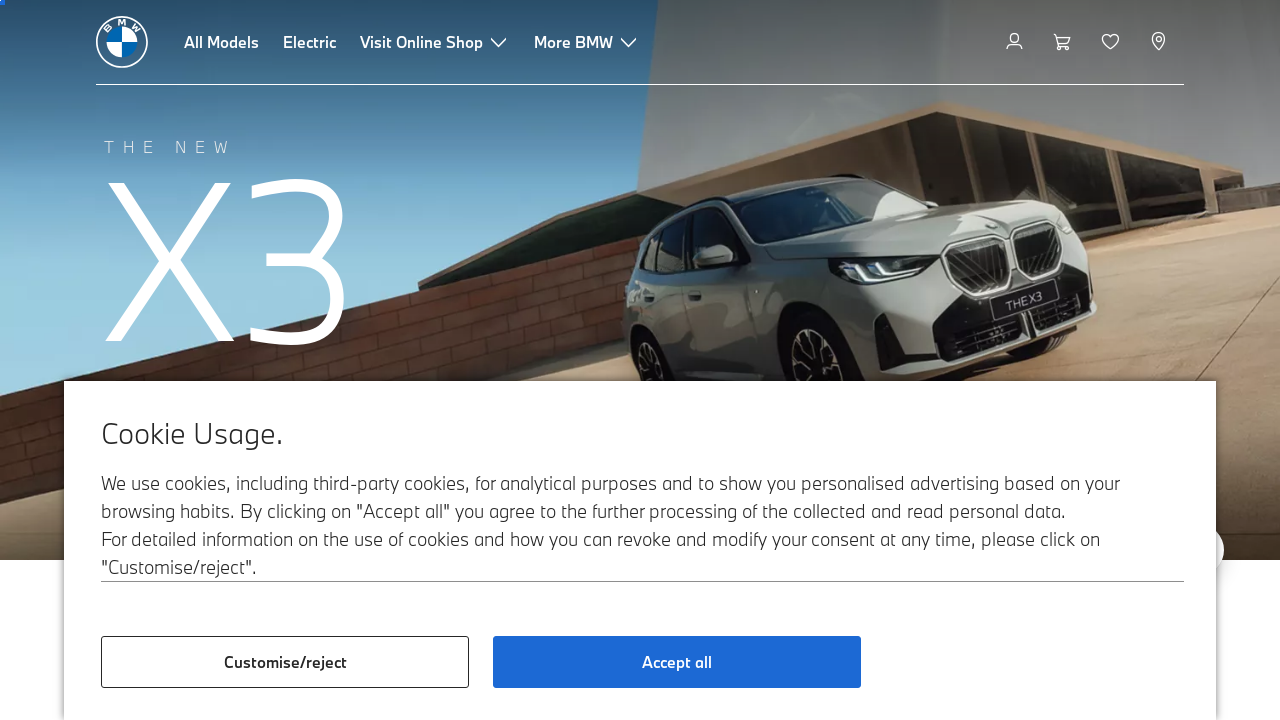

Extracted link href: /en_IN/topics/owners/service-and-warranty-original/accident-management.html
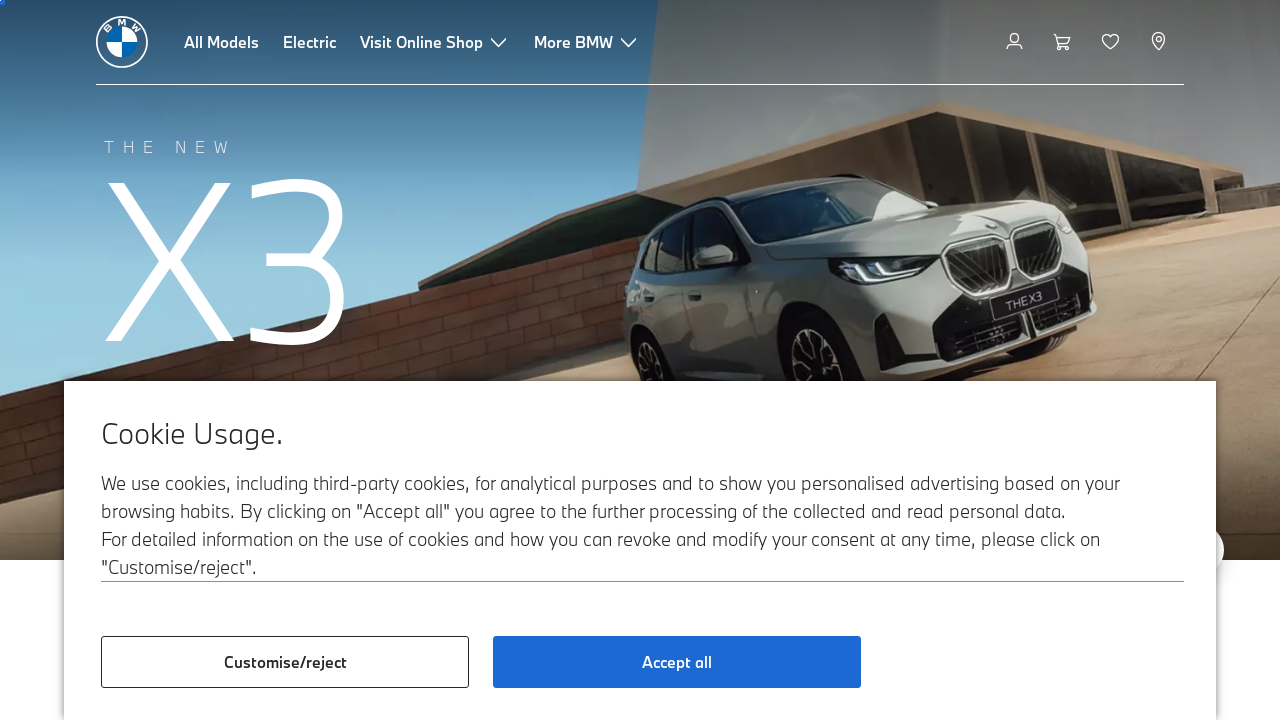

Extracted link href: https://www.bmw.in/forms/rfo/request-for-offer.html
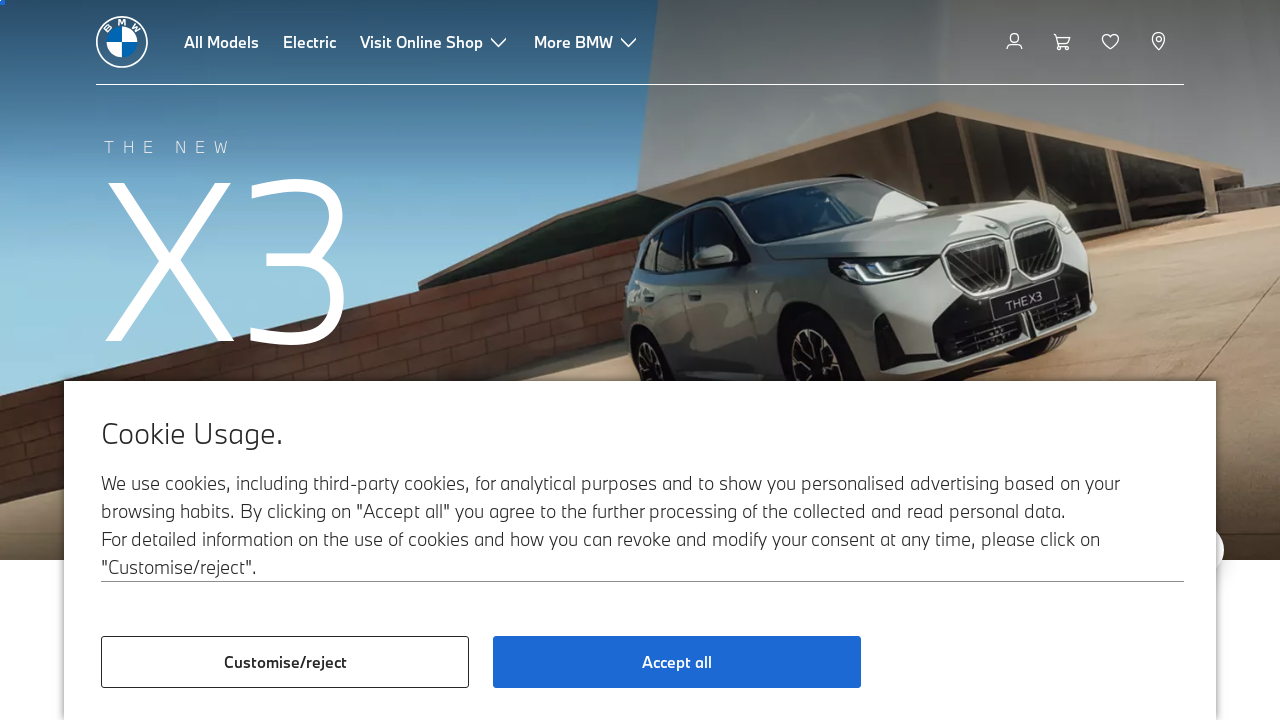

Extracted link href: /en_IN/topics/bmw-insights/corporate.html
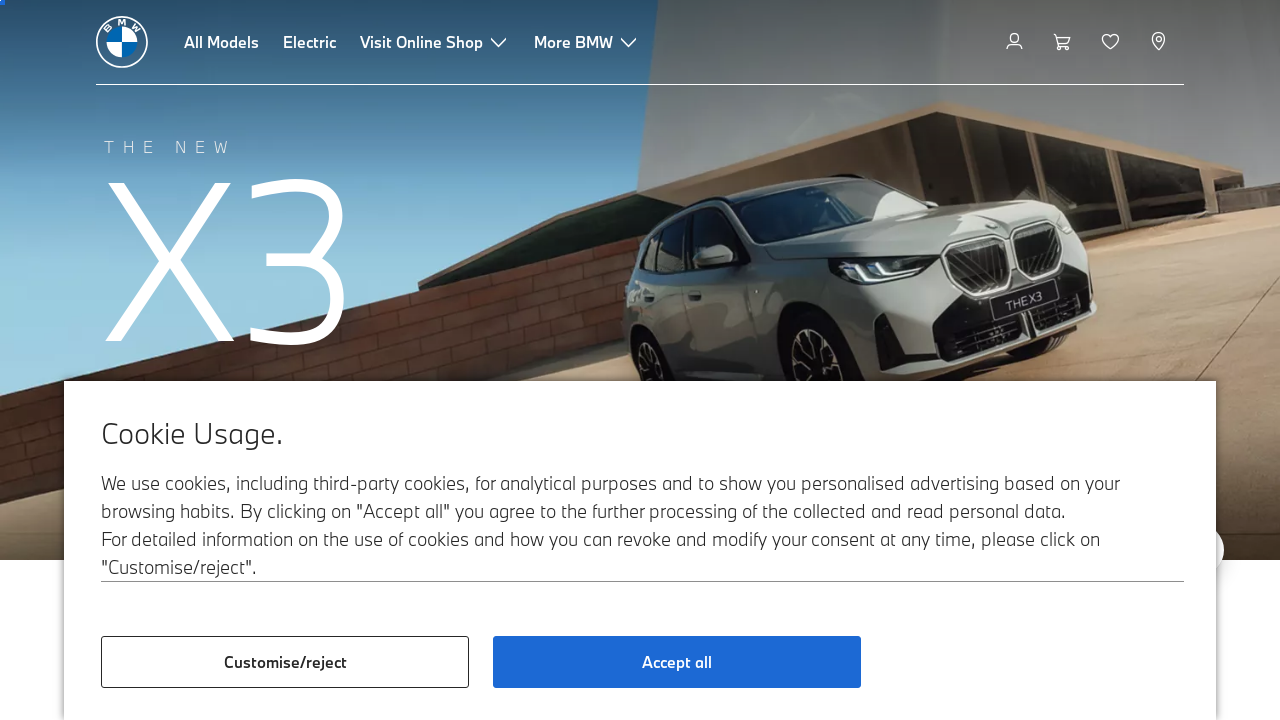

Extracted link href: /en/topics/Fascination-BMW/careers.html
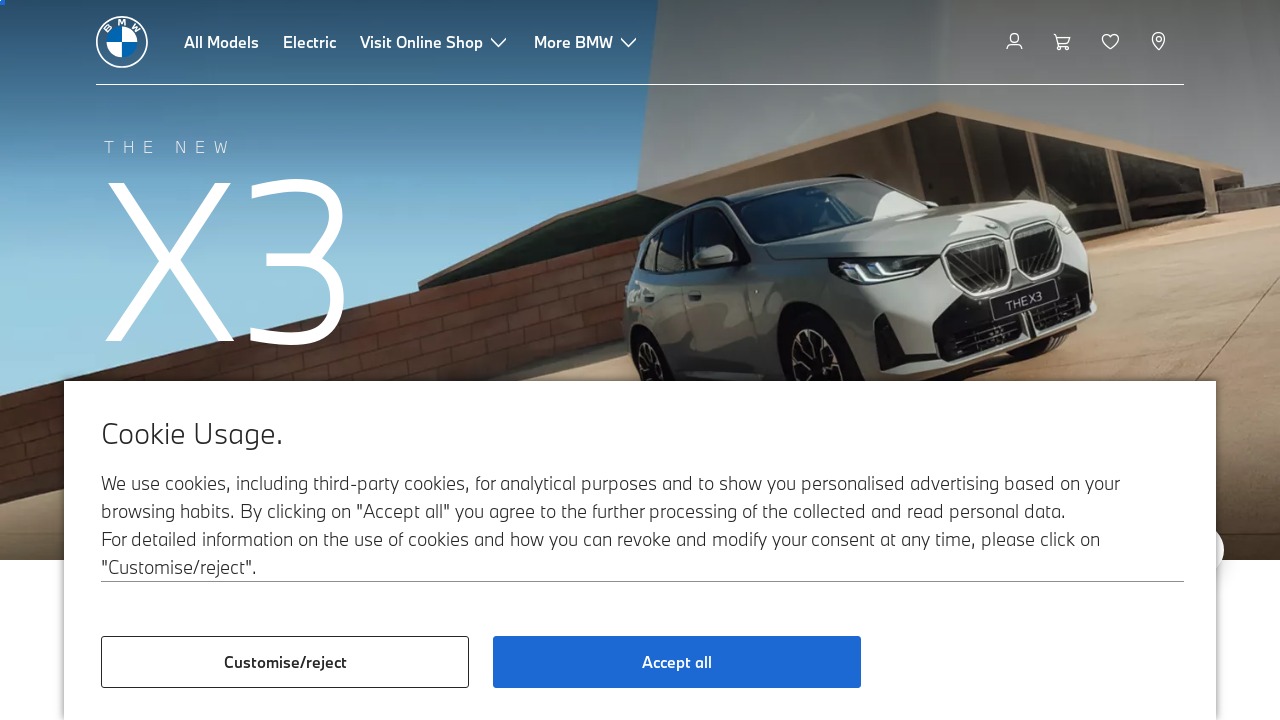

Extracted link href: /en/topics/Fascination-BMW/the-corporation-original/bmw-india-pvt--ltd-.html
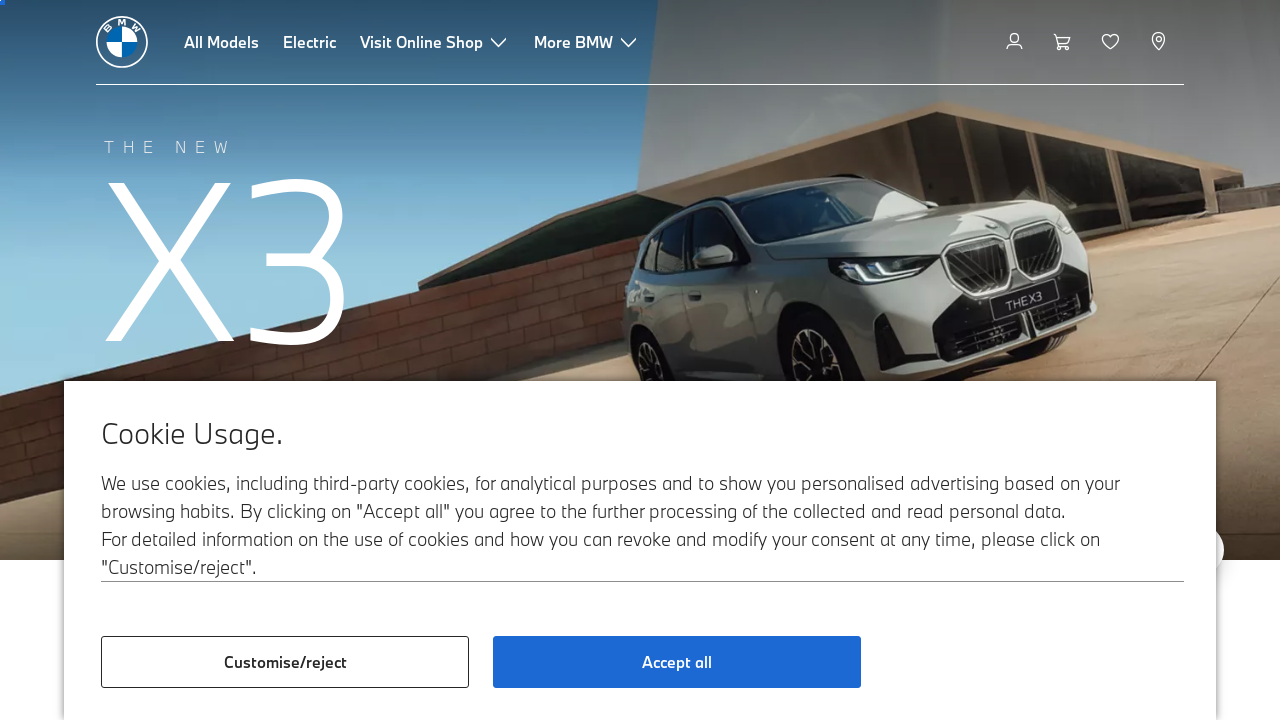

Extracted link href: /en_IN/topics/bmw-insights/corporate.html
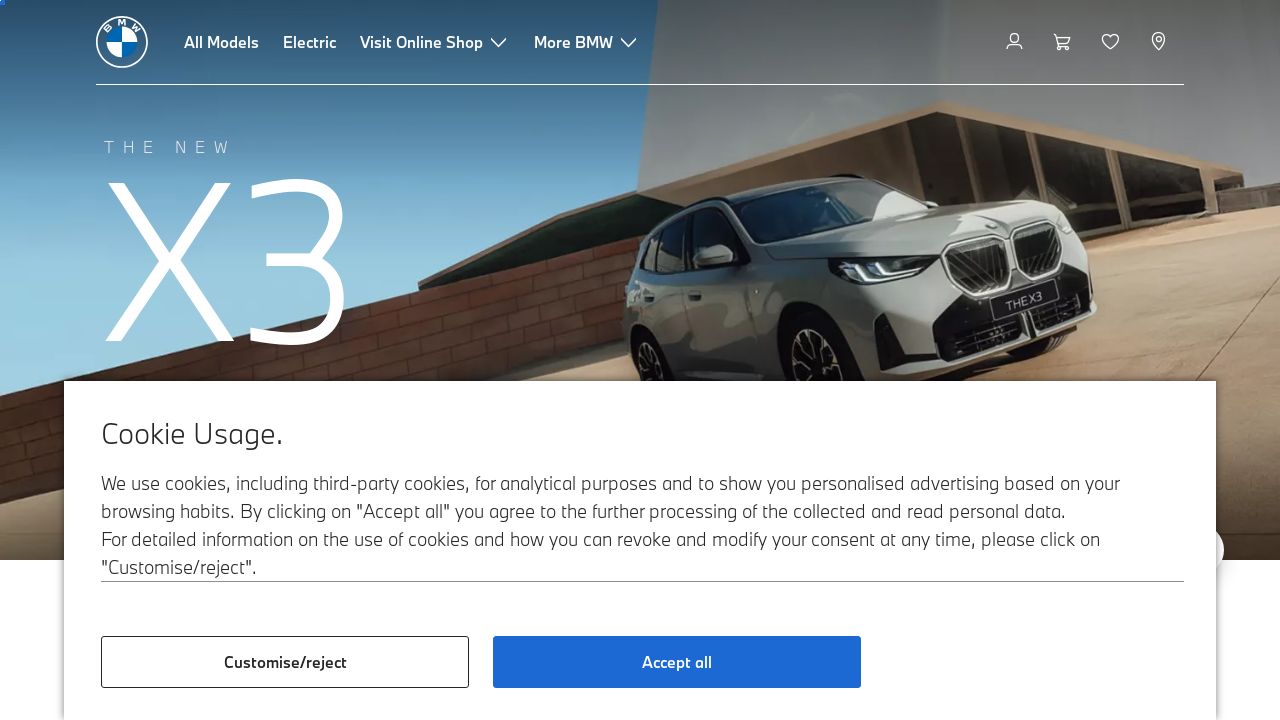

Extracted link href: https://www.bmwgroup-werke.com/chennai/en.html?Asdr
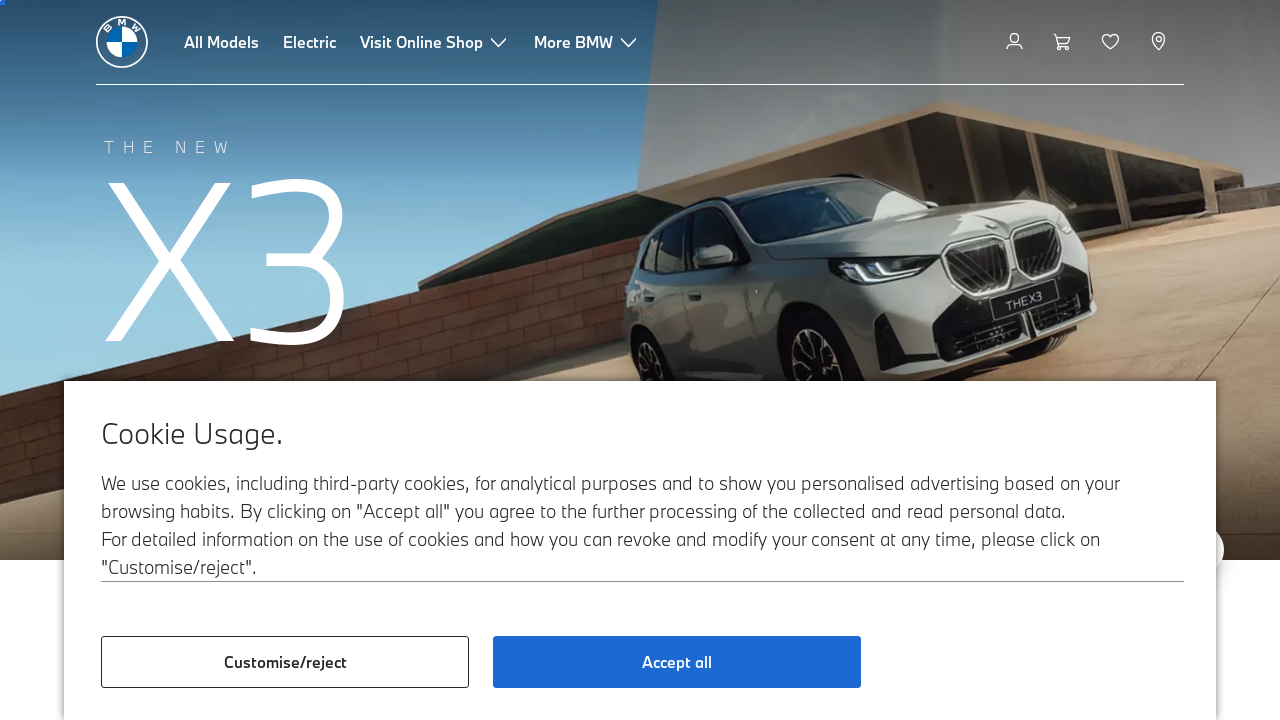

Extracted link href: https://onlineappointment.bmw.in/en/index
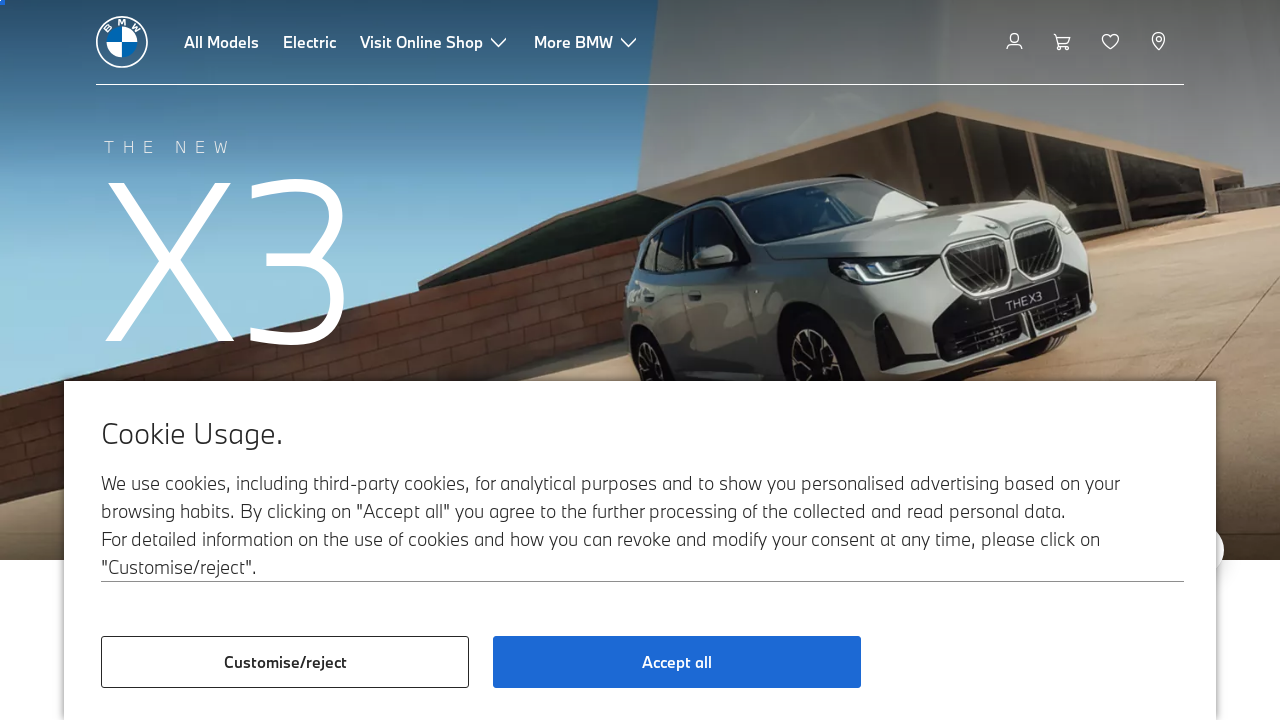

Extracted link href: https://open.bmwgroup.com/bmw.html
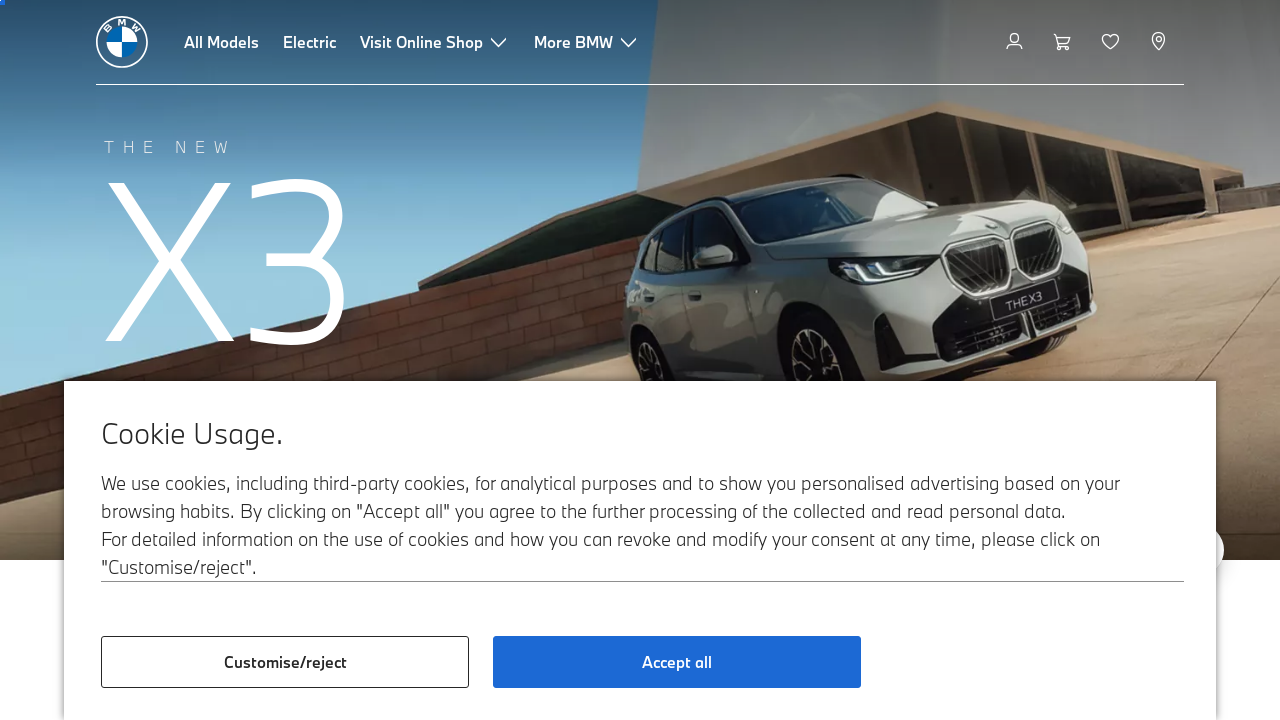

Extracted link href: /en/digital-services/bmw-connecteddrive.html
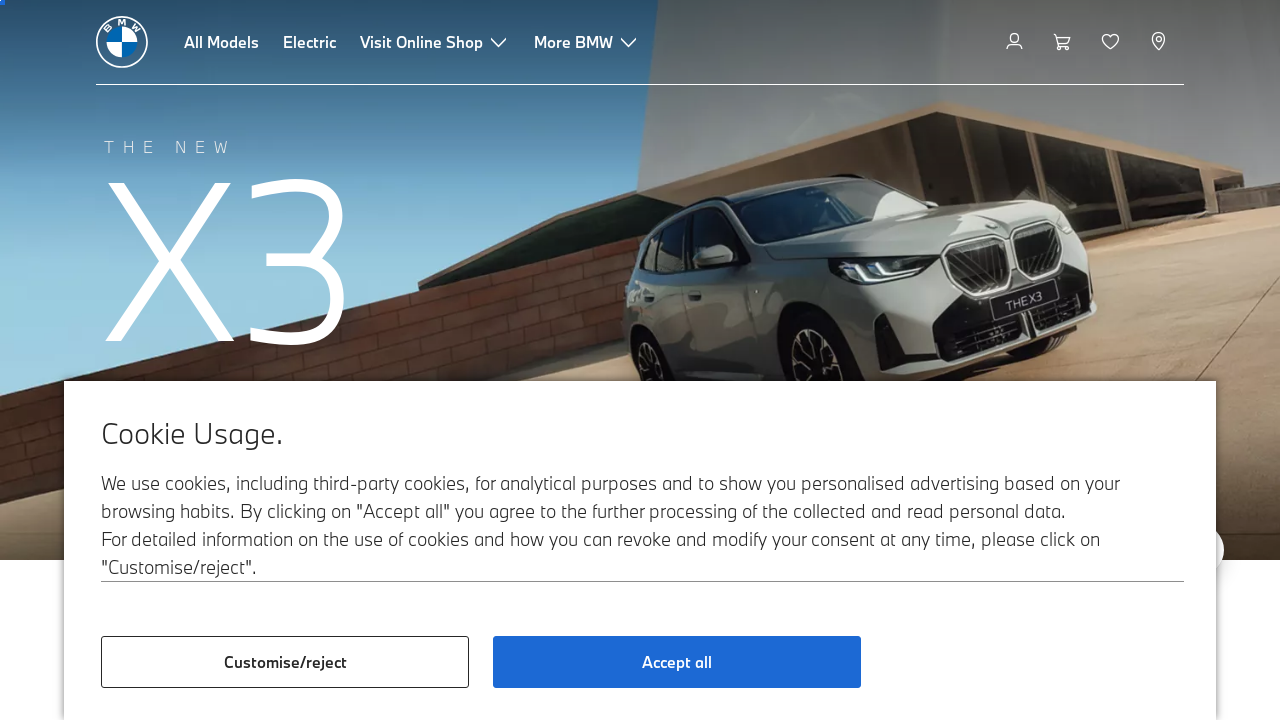

Extracted link href: /en/topics/owners/warranty-policy.html
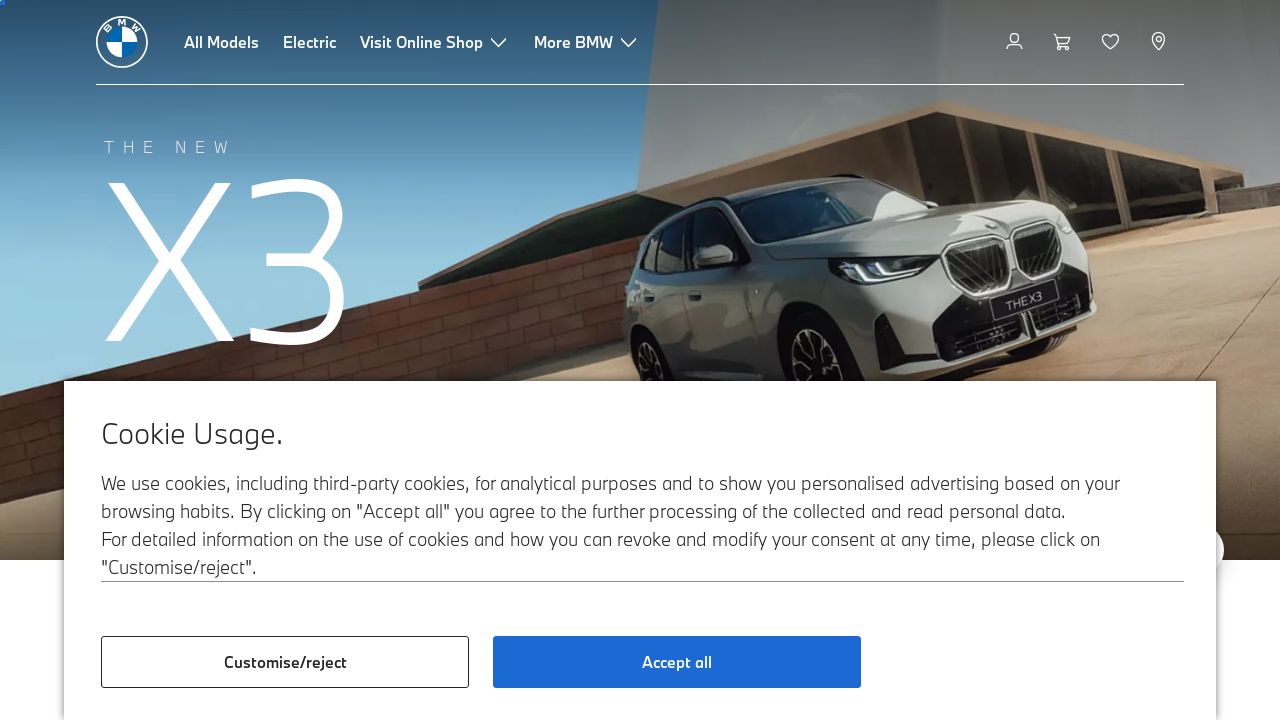

Extracted link href: /en_IN/topics/offers-and-services/digital-services-and-connectivity/remote-software-upgrade-24-07.html
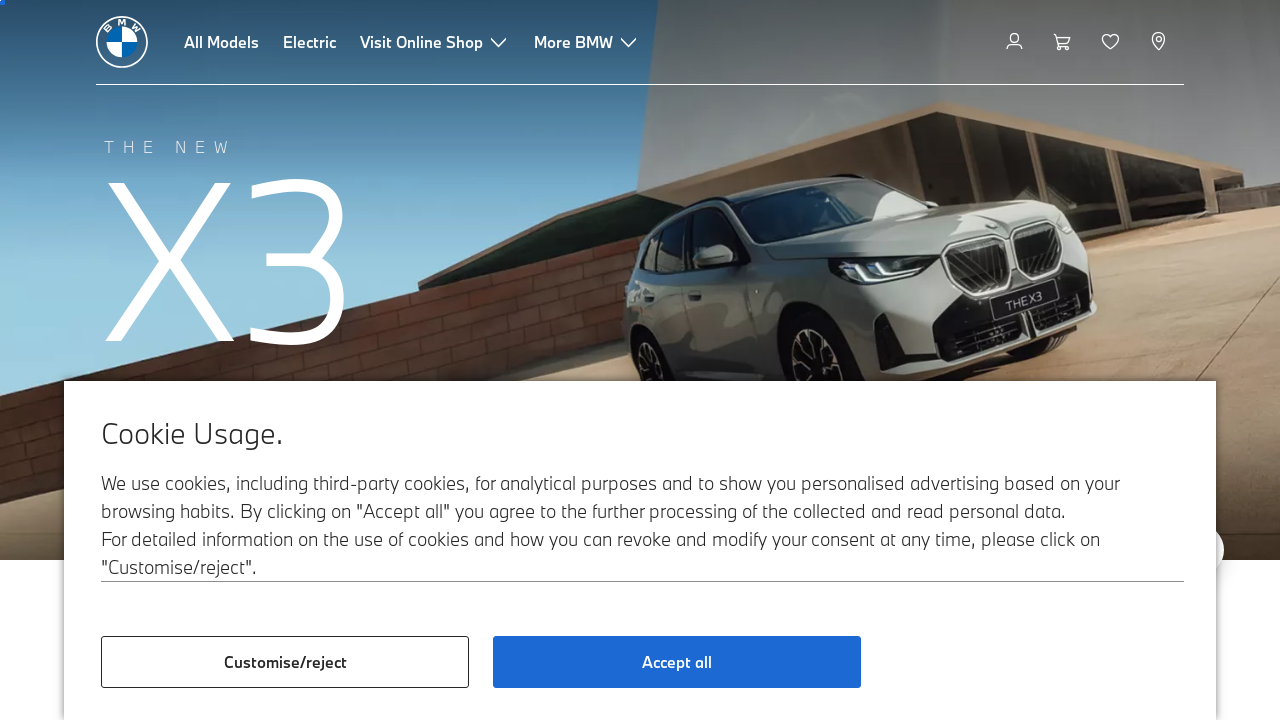

Extracted link href: /en/configurator.html
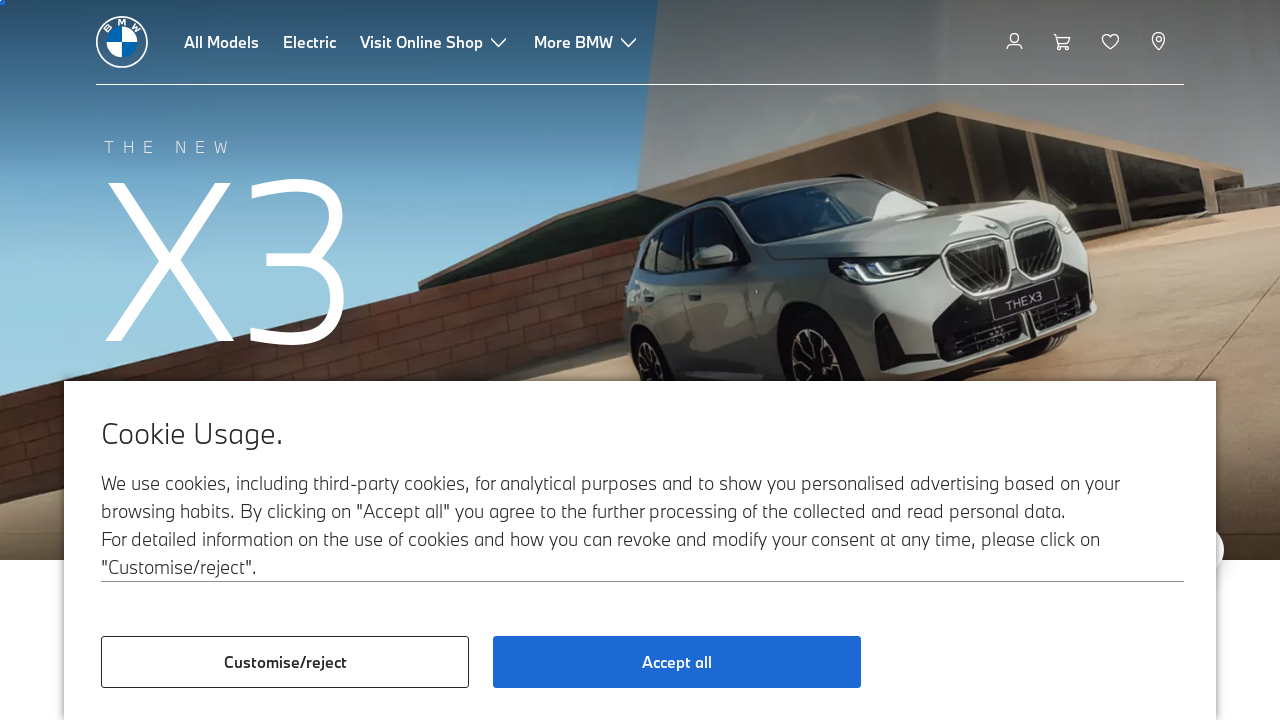

Extracted link href: https://www.bmw.in/en-in/sl/stocklocator#/results?filters=is_installment=%27true%27
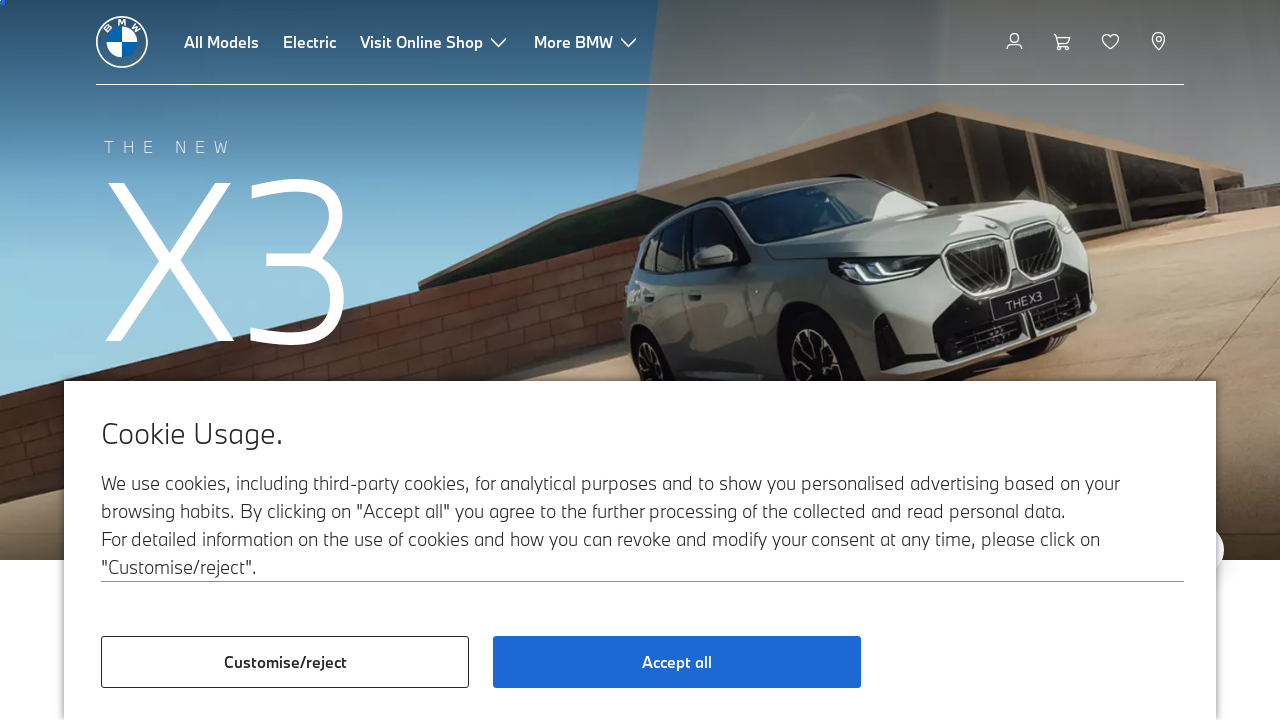

Extracted link href: /en_IN/fastlane/bmw-financial-services-new/overview.html
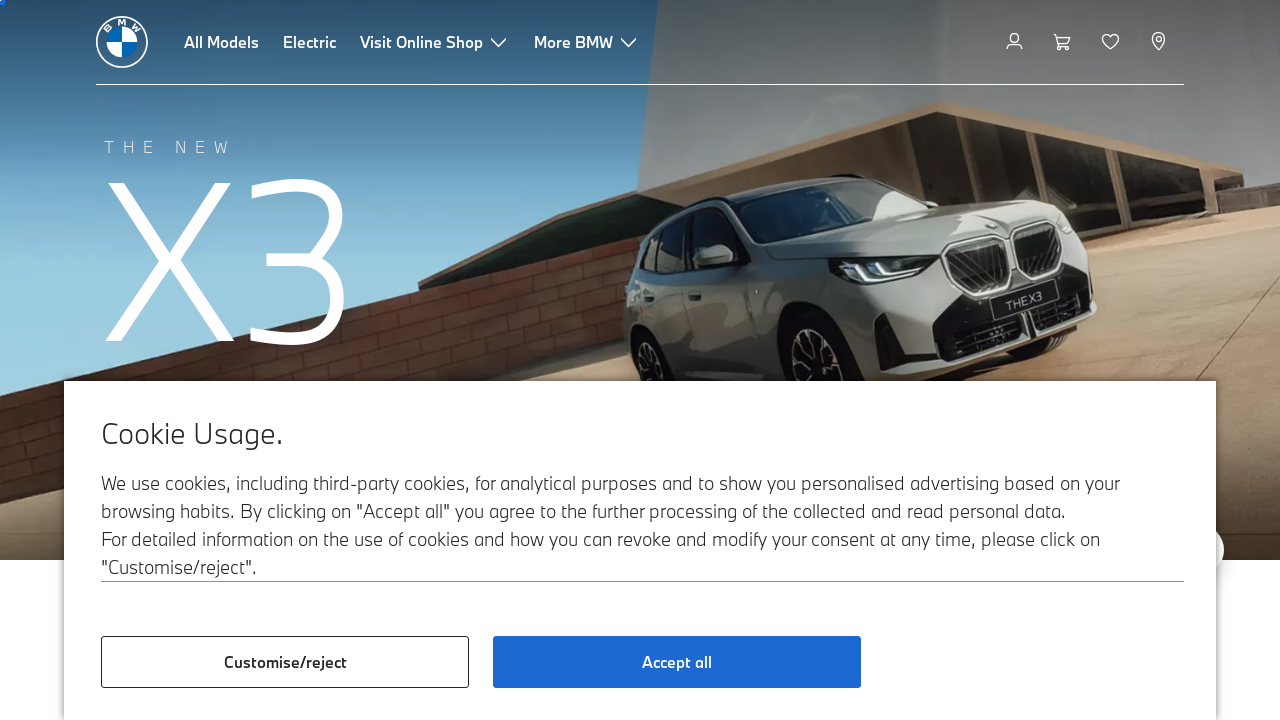

Extracted link href: /en_IN/topics/offers-and-services/financial-services-2020/bmw-financial-services.html
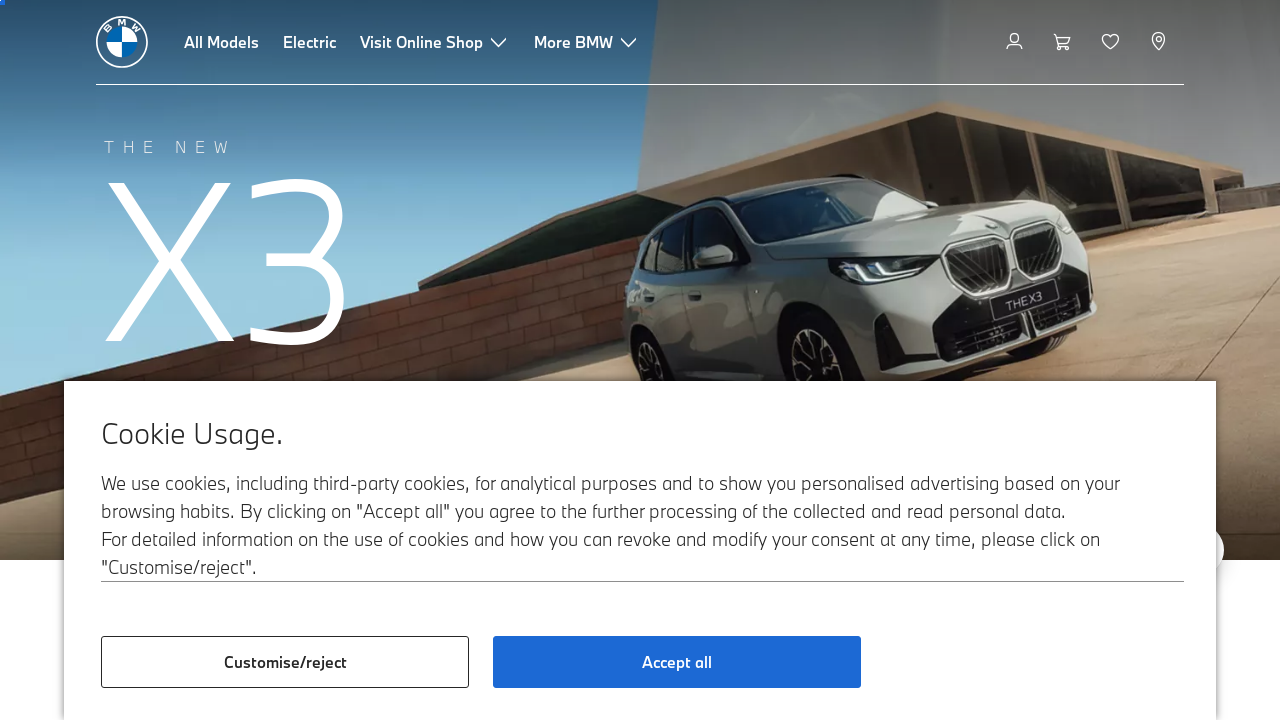

Extracted link href: /en/topics/special-offers.html
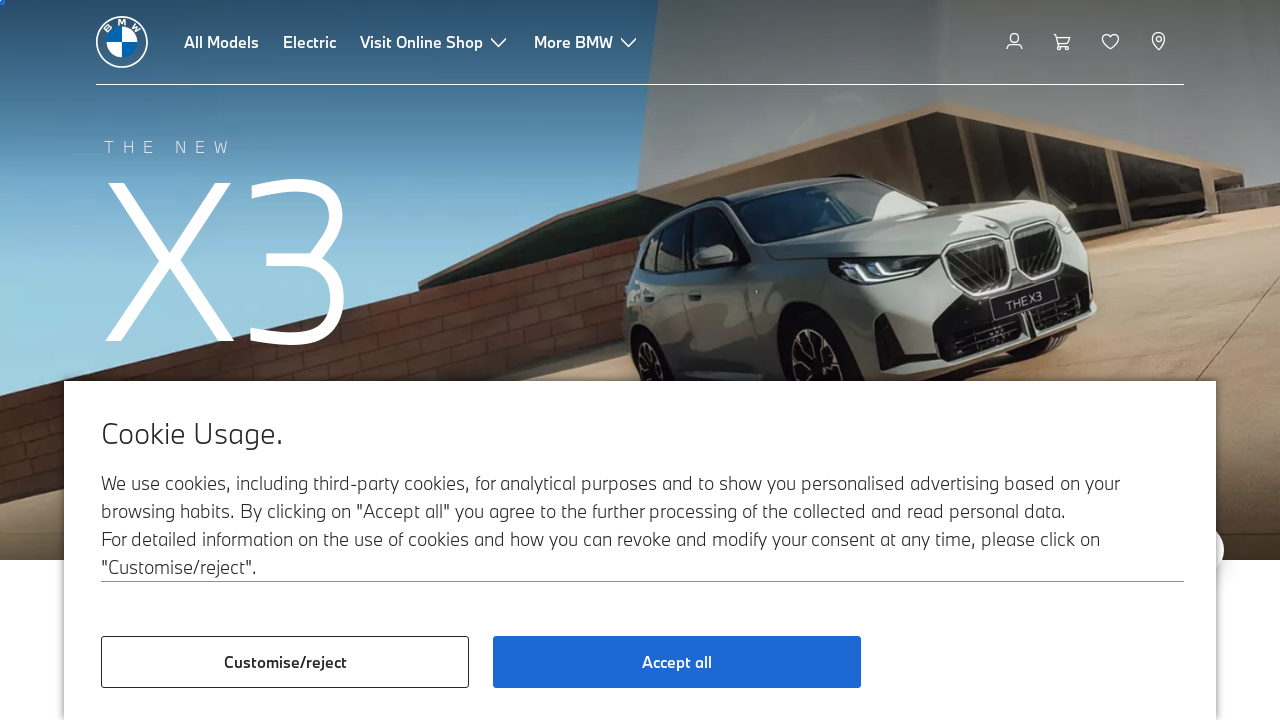

Extracted link href: https://www.bmw.in/forms/tda/test-drive-request.html
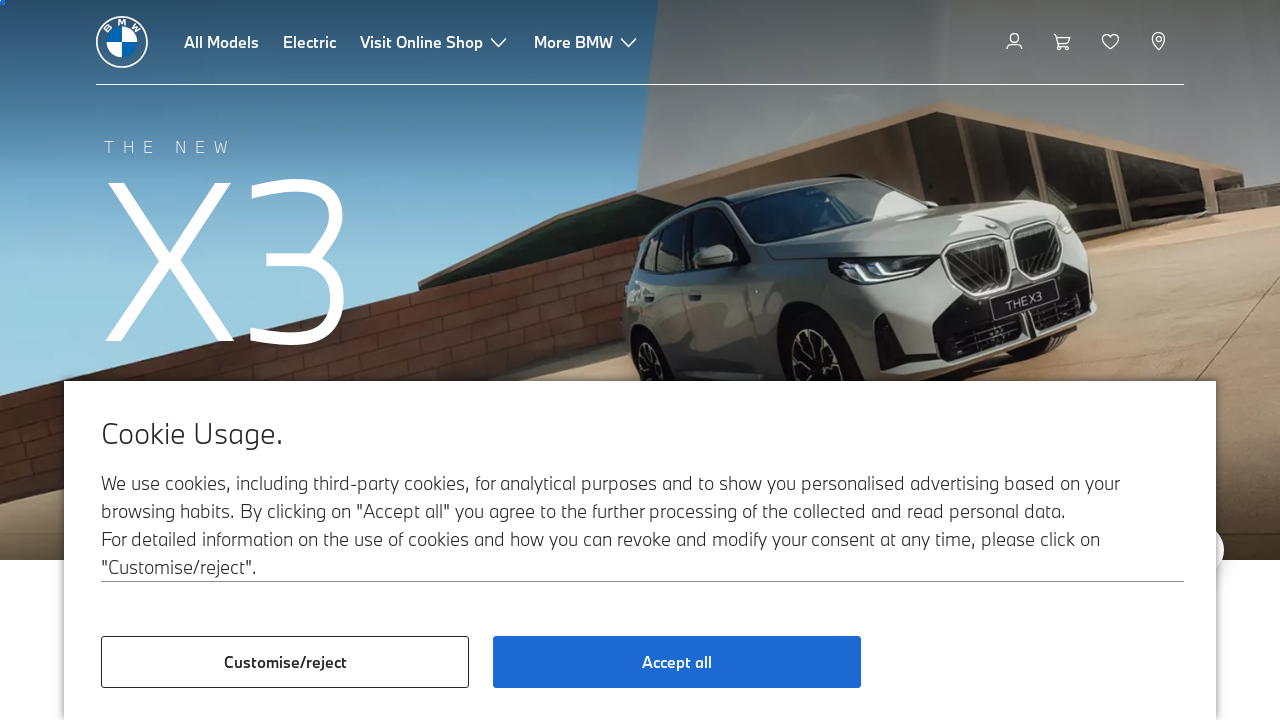

Extracted link href: /en/all-models.html#x
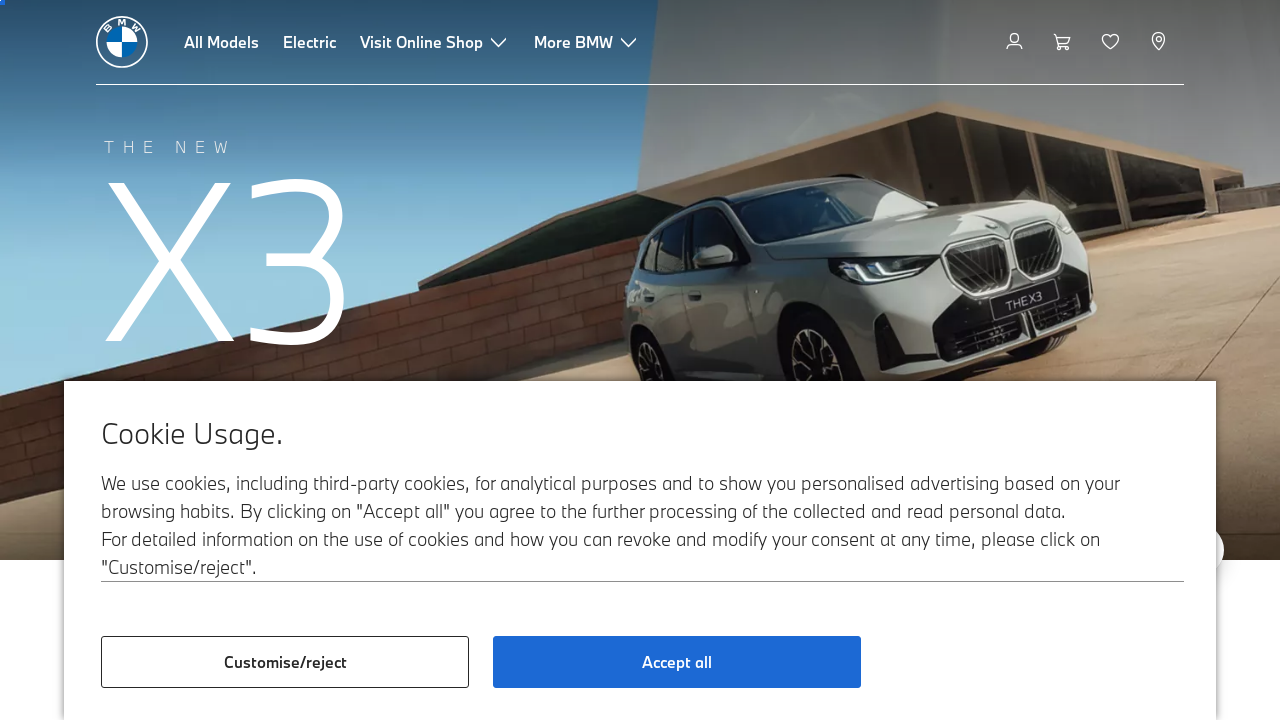

Extracted link href: /en/all-models.html#7
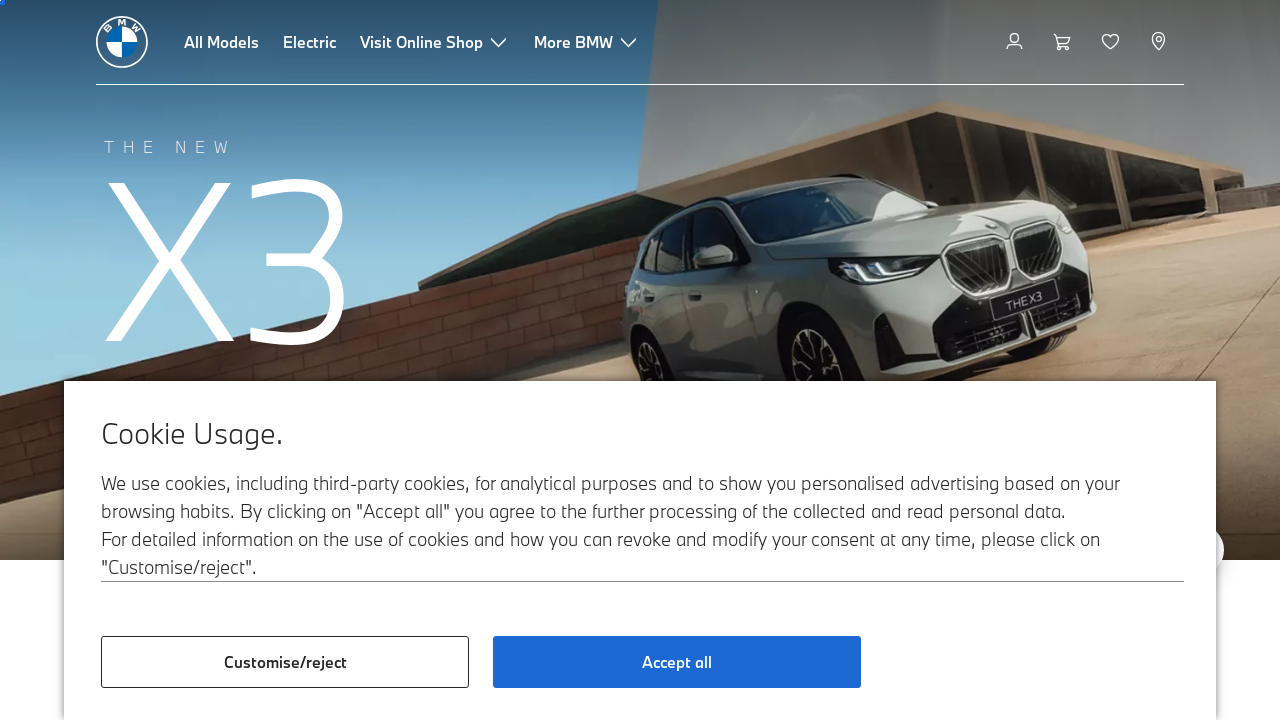

Extracted link href: /en/all-models.html#5
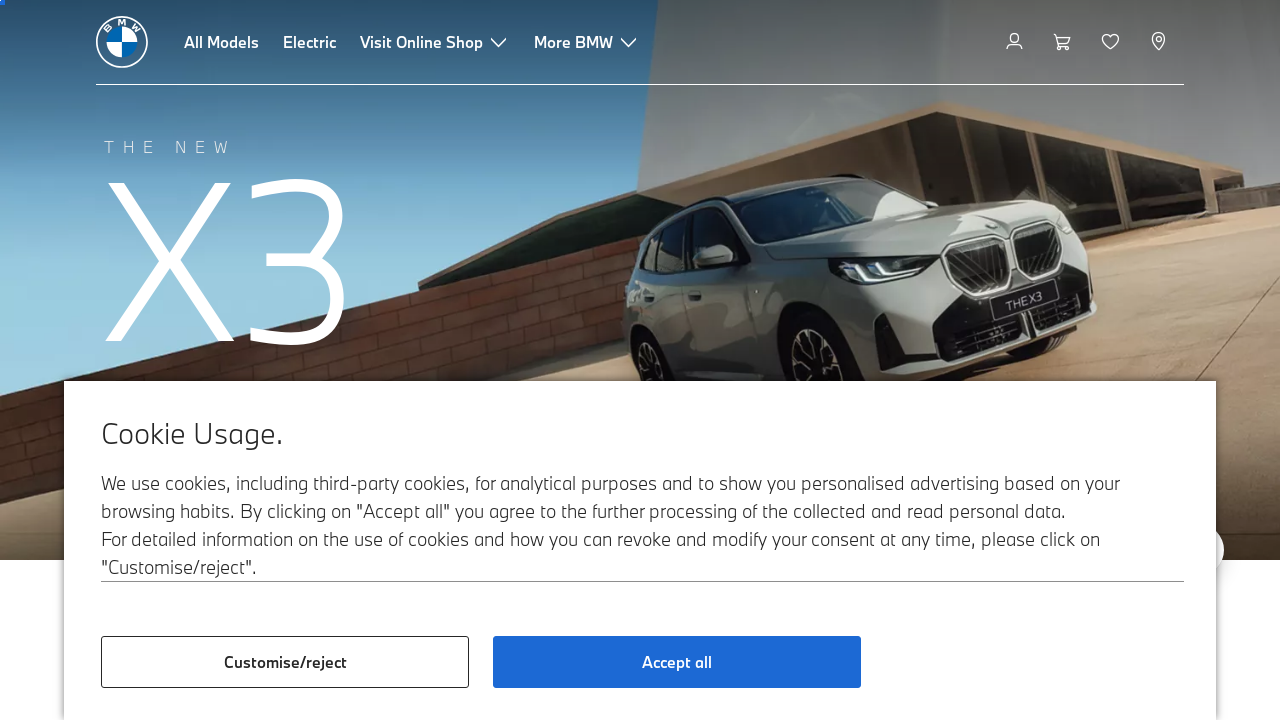

Extracted link href: /en/all-models.html#3
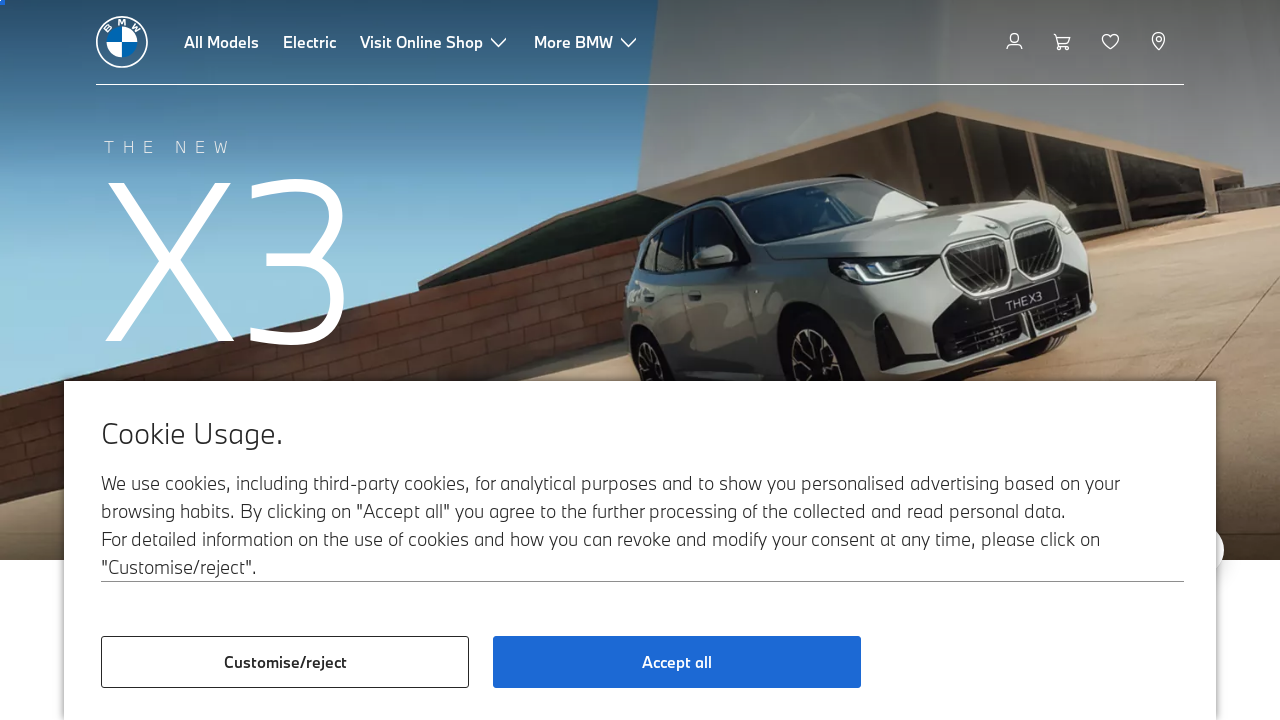

Extracted link href: /en/all-models.html#2
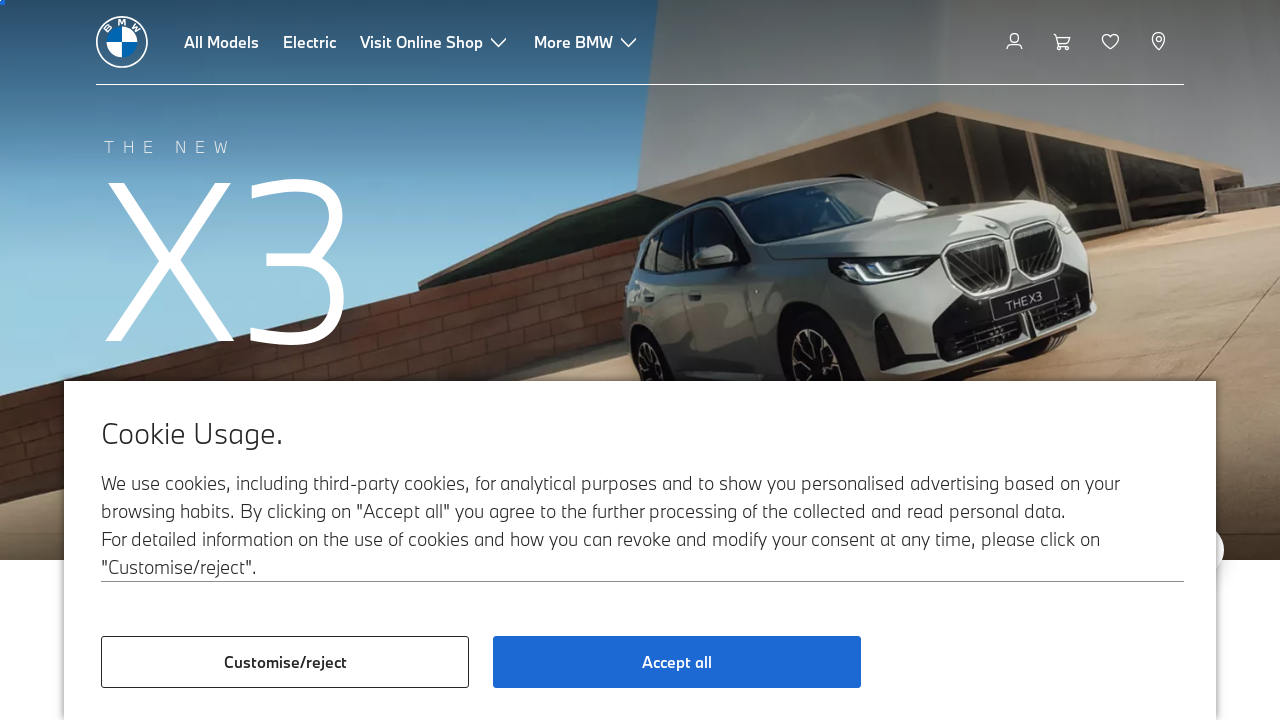

Extracted link href: /en/all-models.html#m
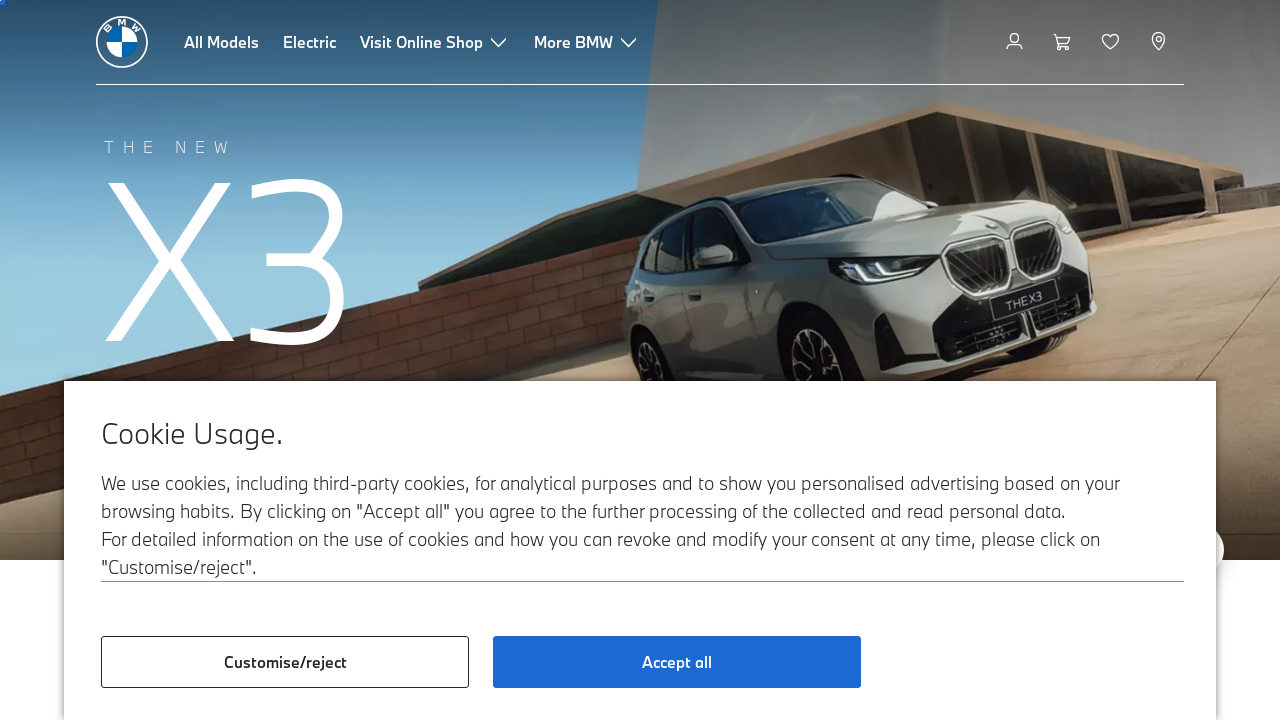

Extracted link href: /en/more-bmw/neue-klasse.html
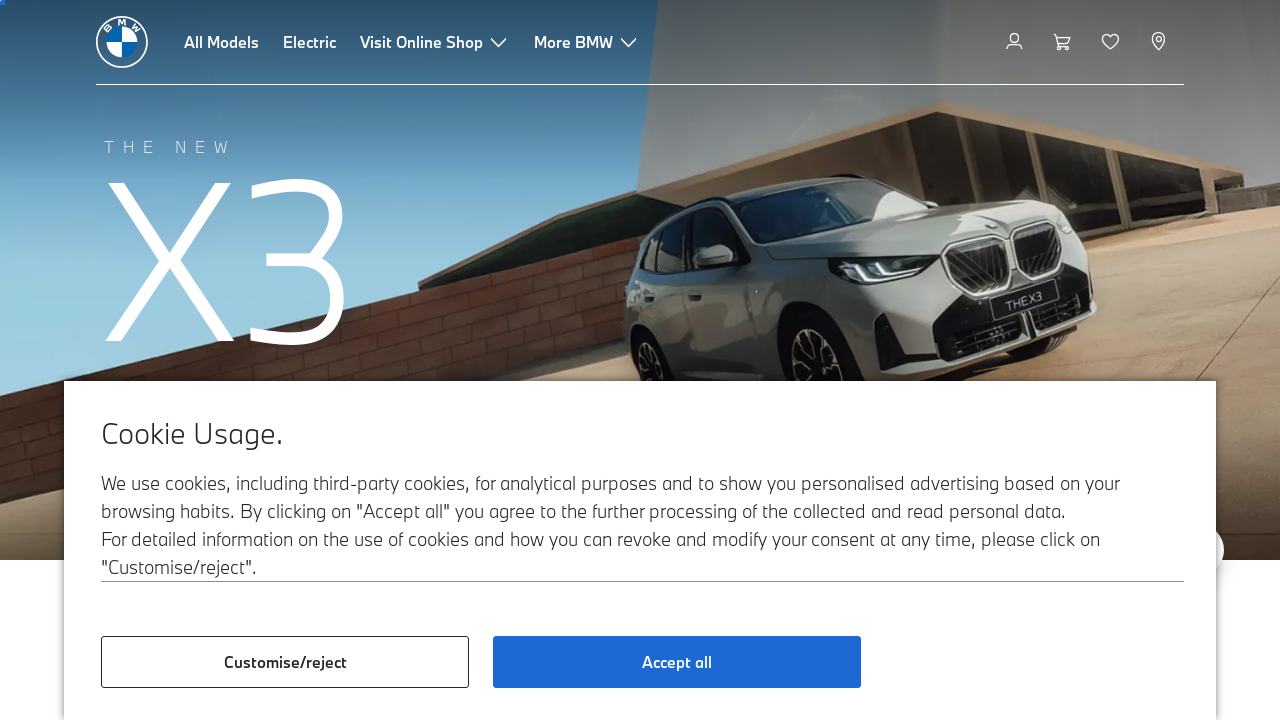

Extracted link href: /en/all-models.html#7
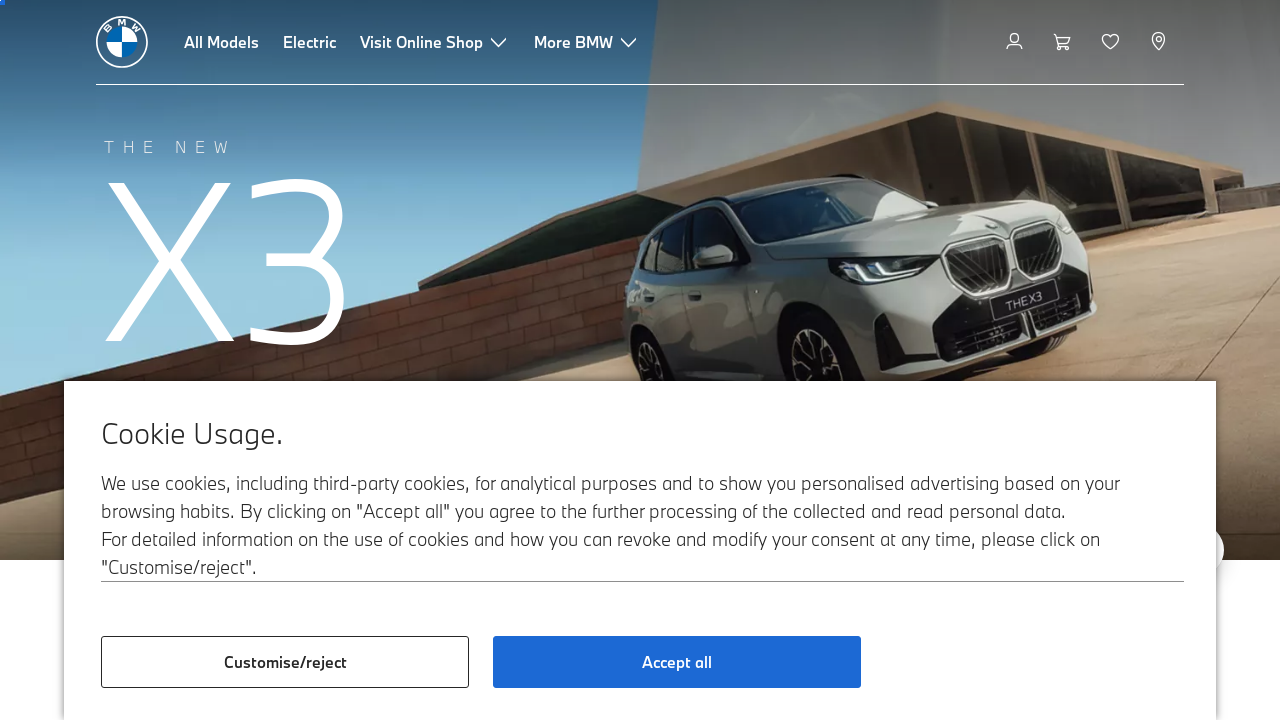

Extracted link href: https://www.bmwindia.com/7Range/LuxuryCars/
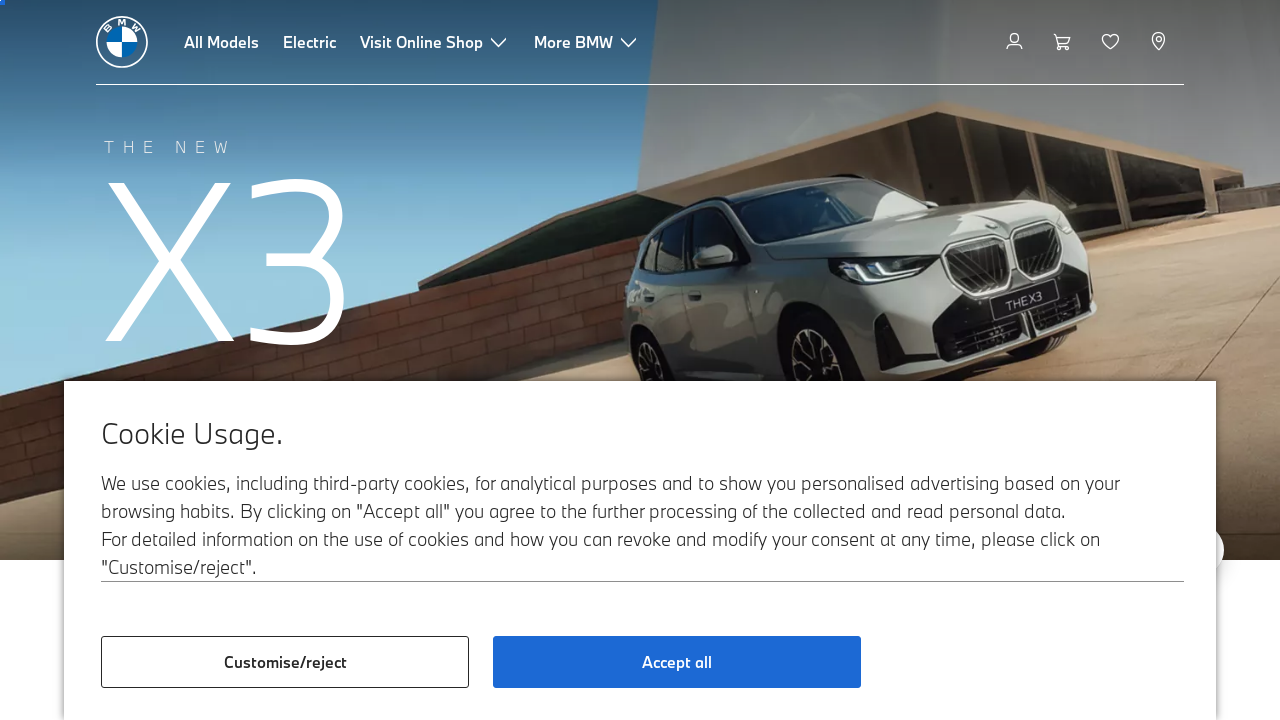

Extracted link href: /en/topics/Fascination-BMW/electromobility2020-new/electric-cars.html
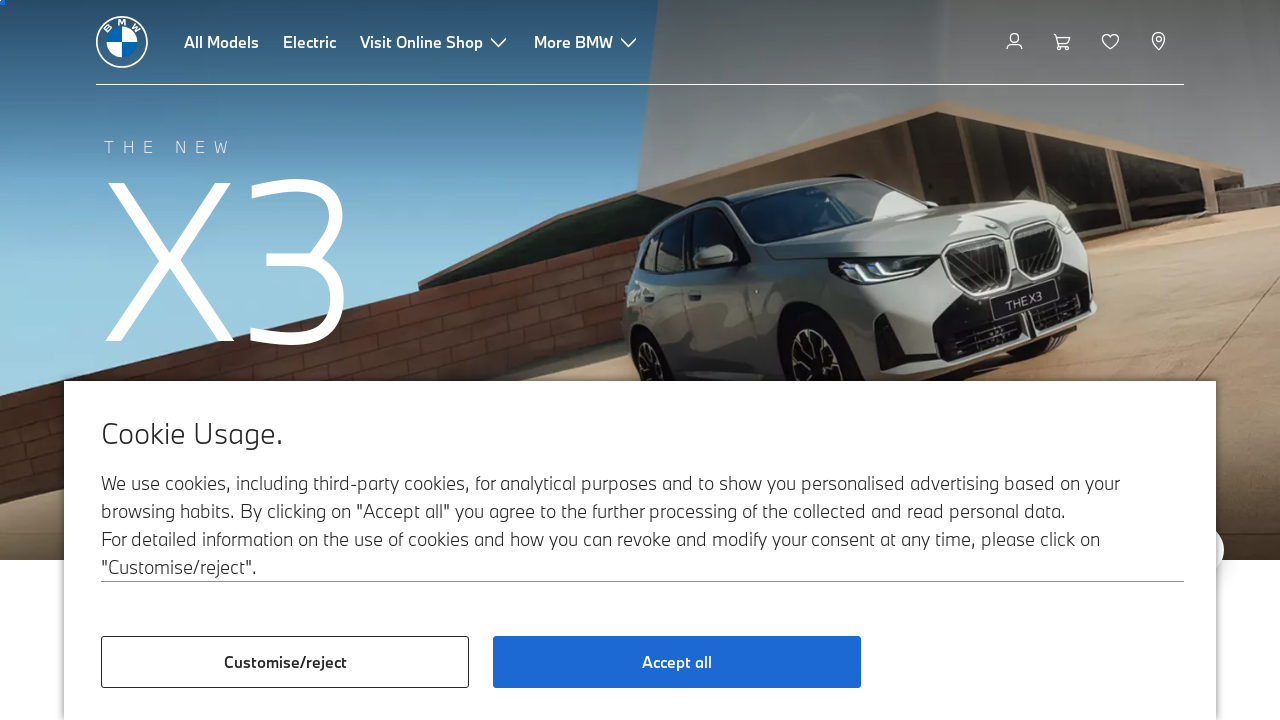

Extracted link href: https://www.facebook.com/bmwindia
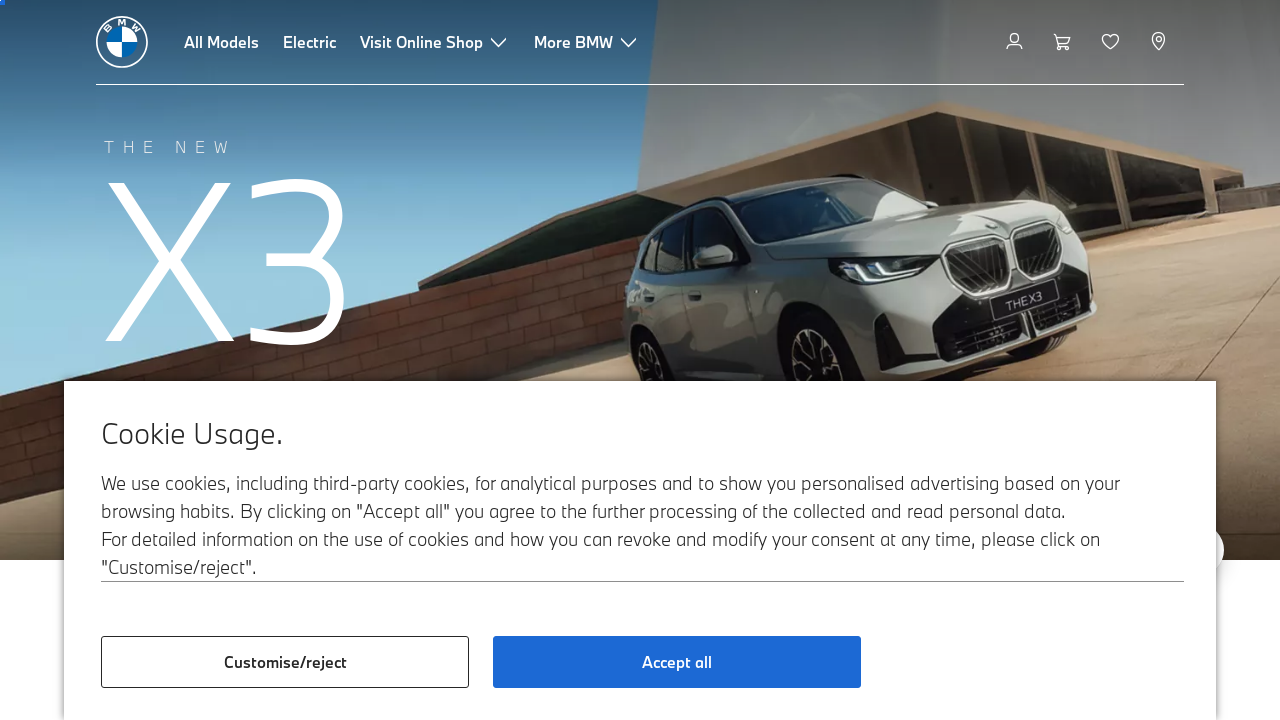

Extracted link href: https://instagram.com/bmwindia_official
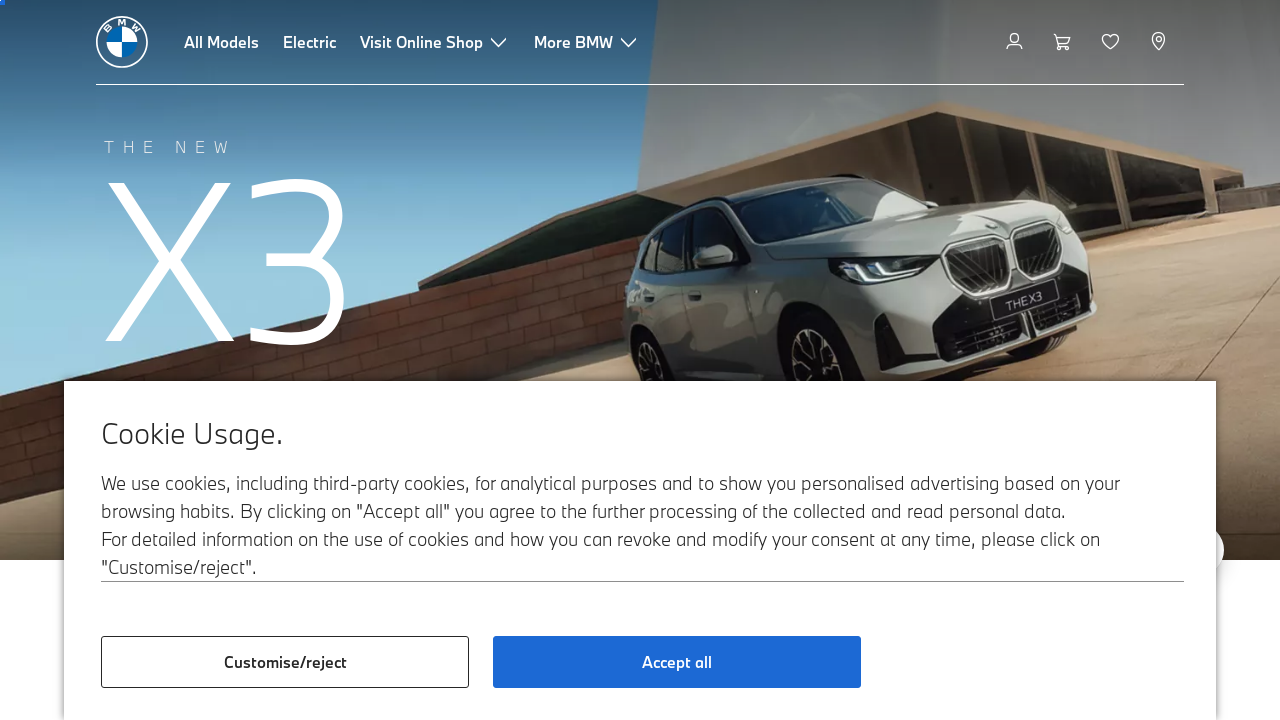

Extracted link href: https://www.youtube.com/user/bmwindia
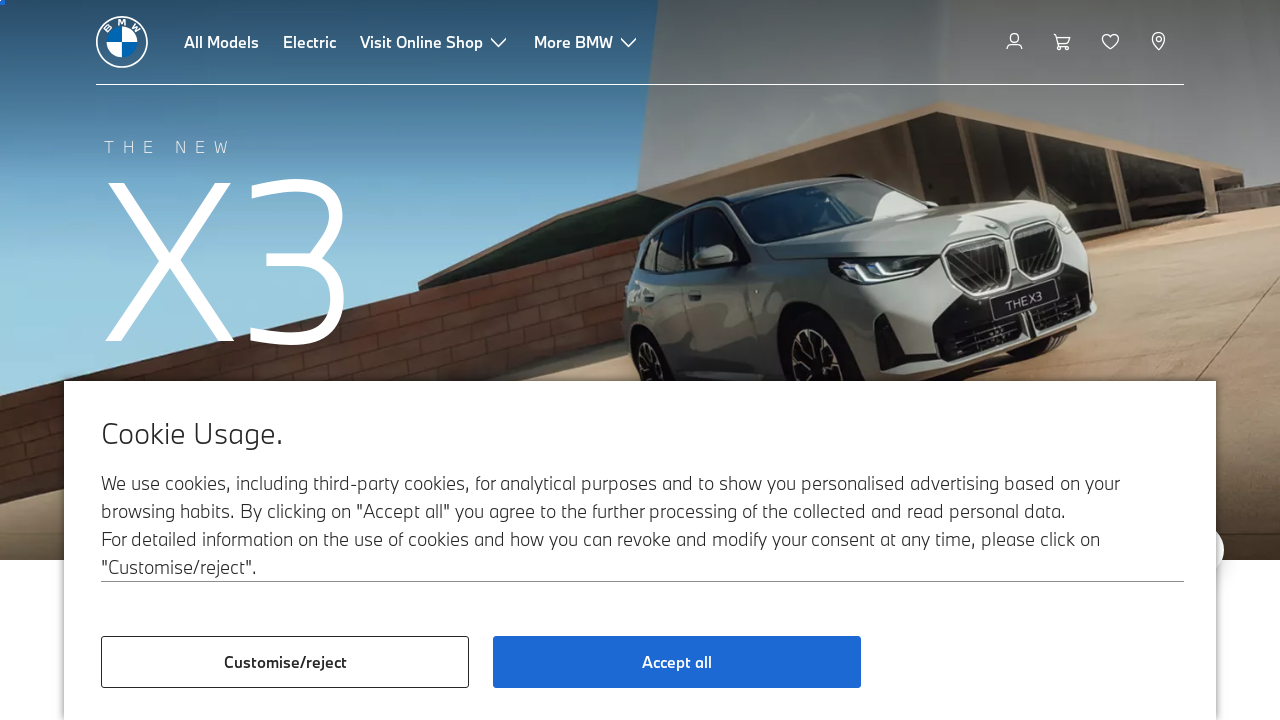

Extracted link href: https://www.linkedin.com/company/bmw-india
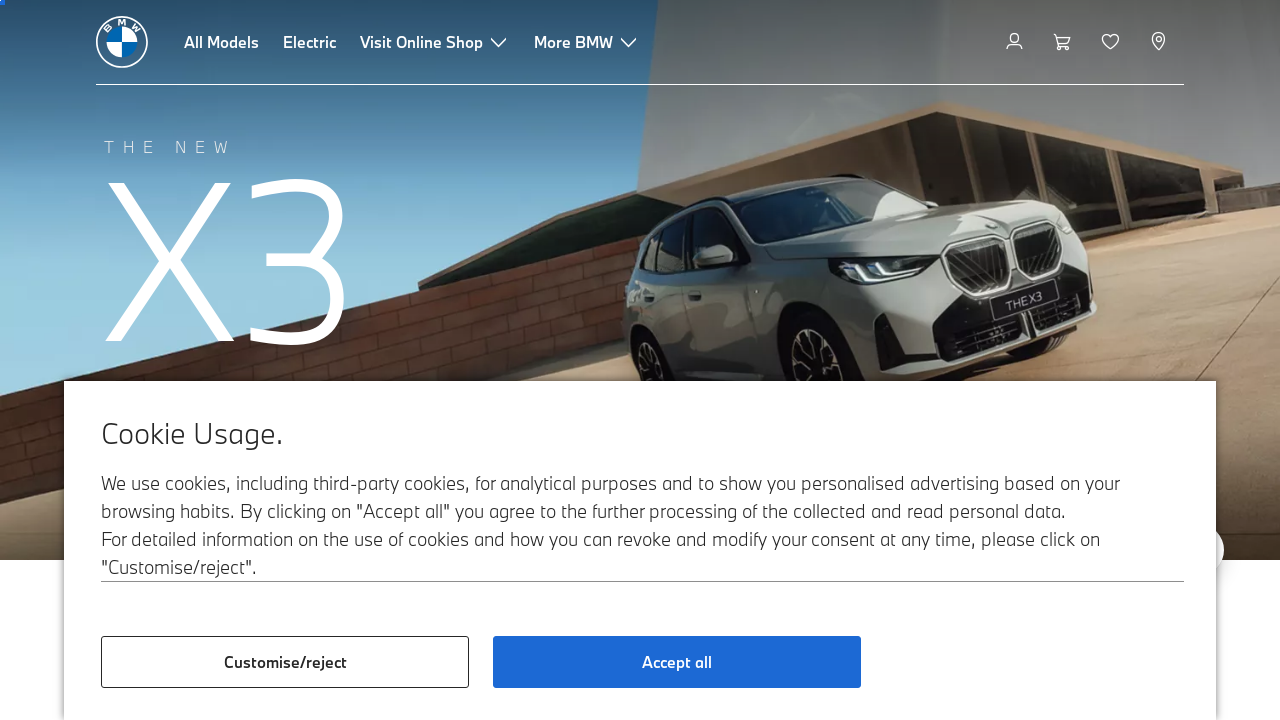

Extracted link href: https://twitter.com/bmwindia
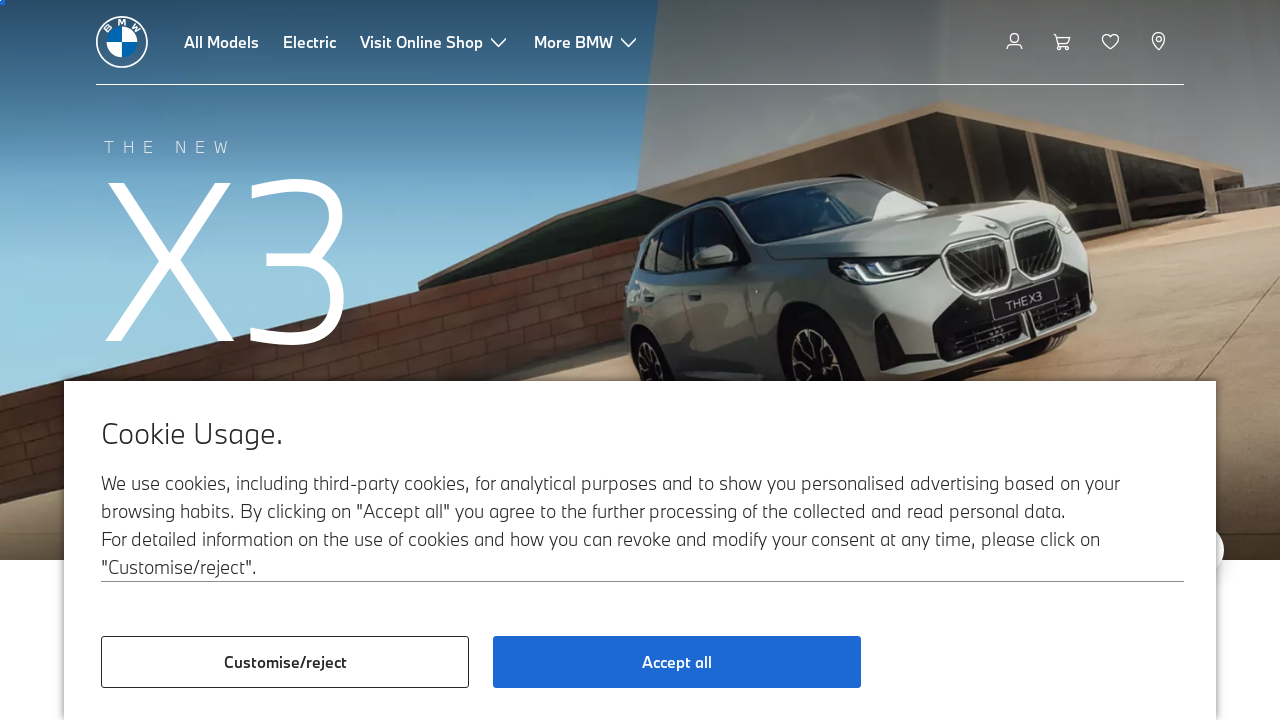

Extracted link href: https://www.facebook.com/bmwindia
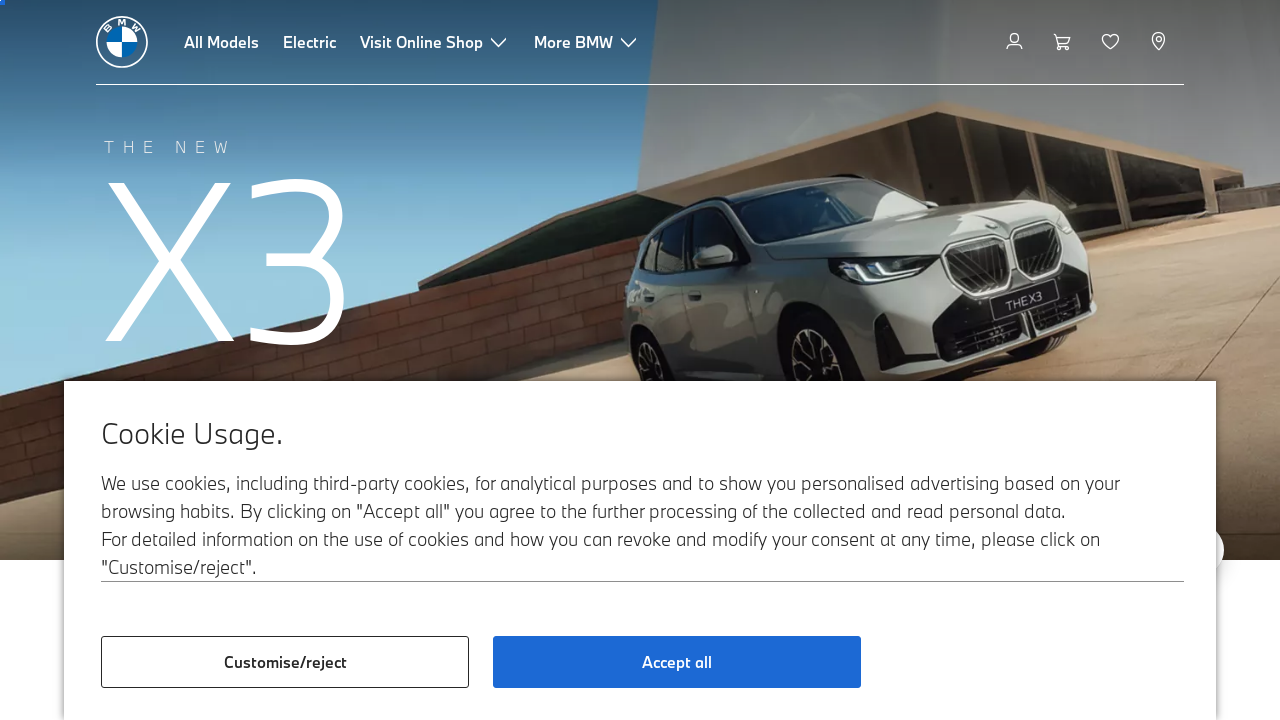

Extracted link href: https://instagram.com/bmwindia_official
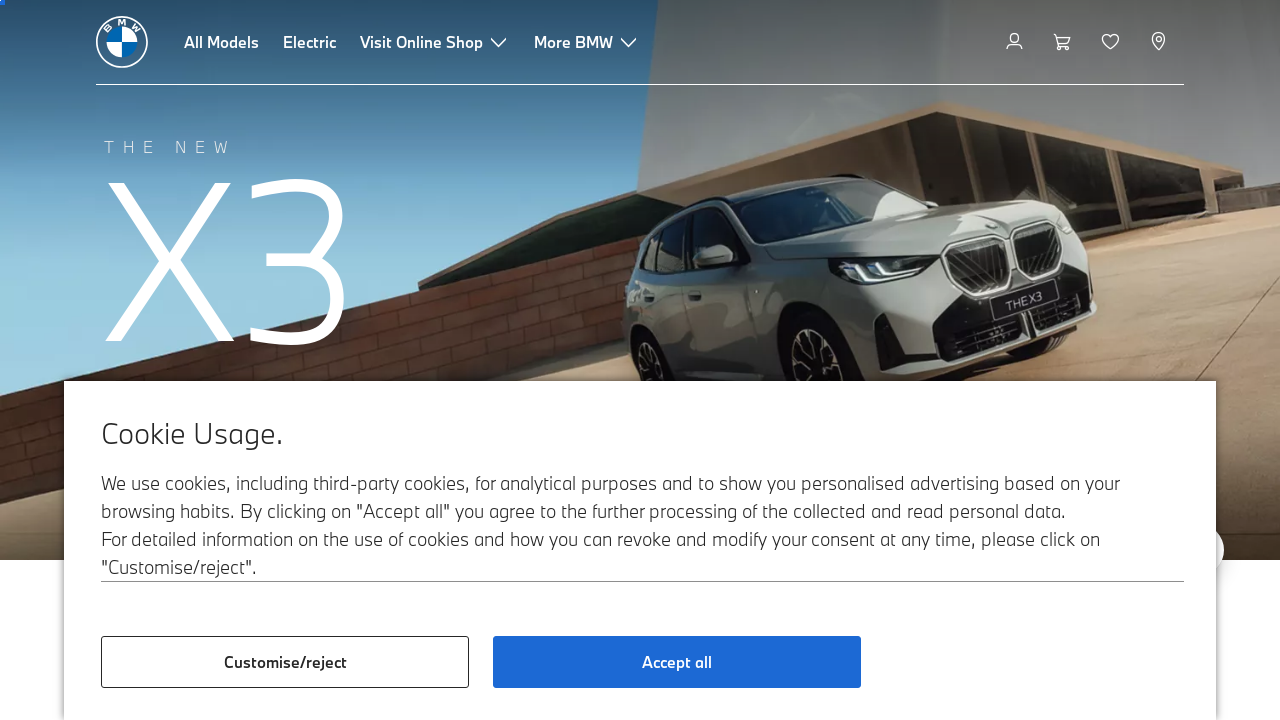

Extracted link href: https://www.youtube.com/user/bmwindia
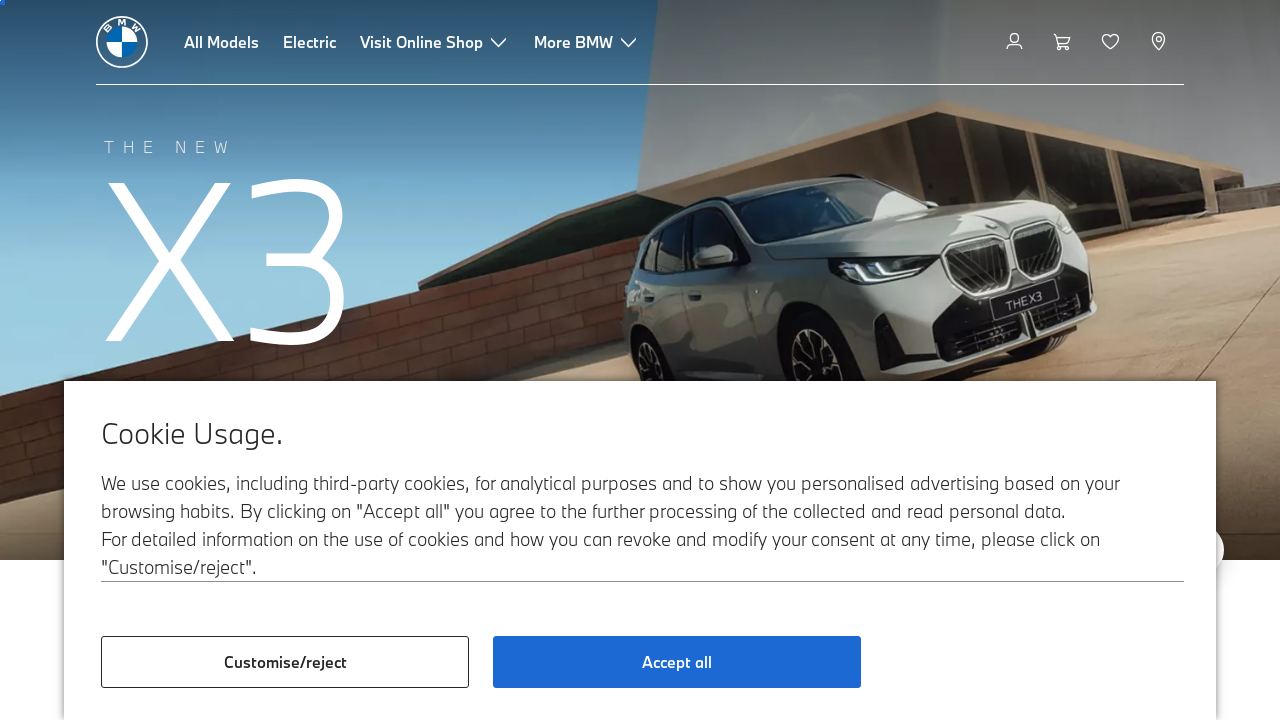

Extracted link href: https://www.linkedin.com/company/bmw-india
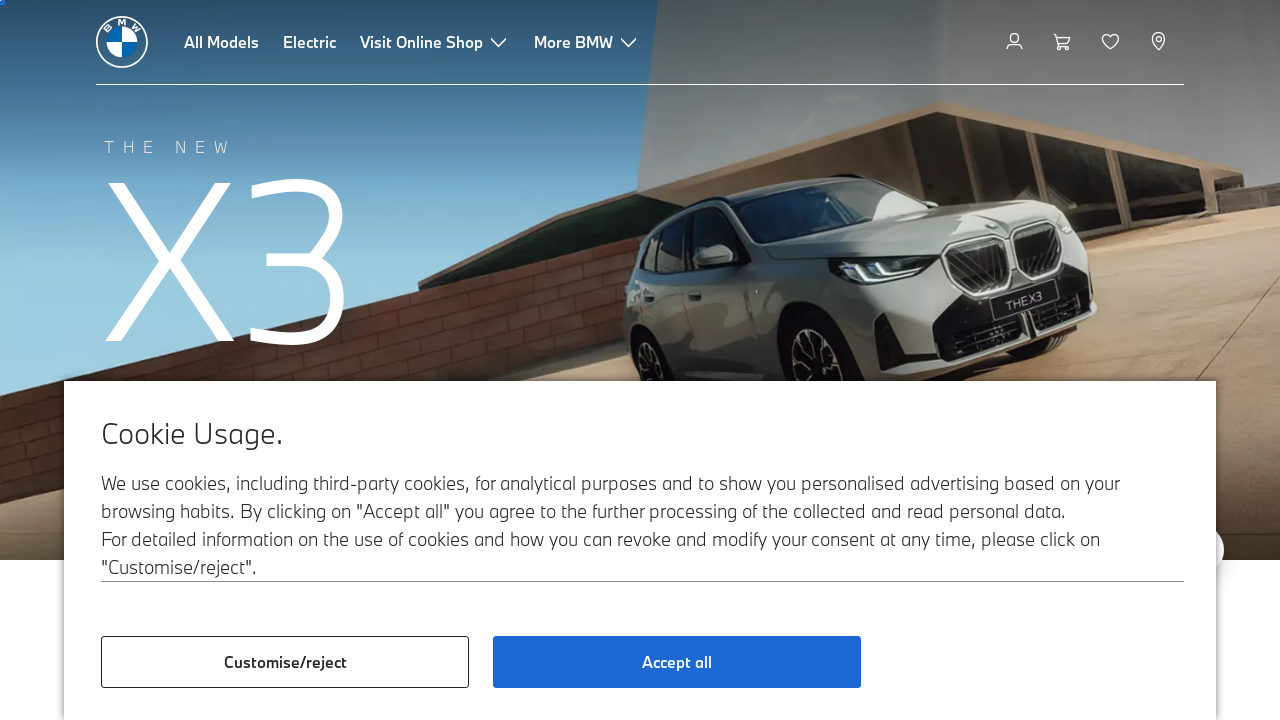

Extracted link href: https://twitter.com/bmwindia
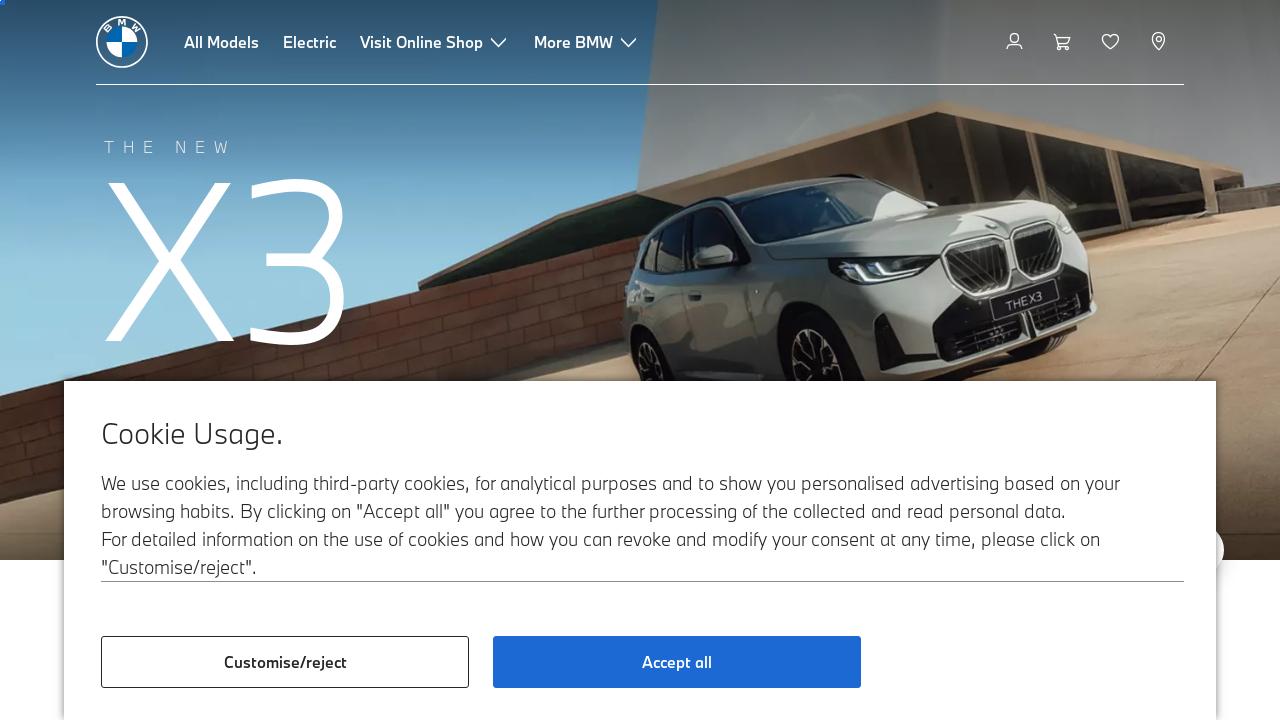

Extracted link href: /en/footer/metanavigation/legal-disclaimer-imprint.html
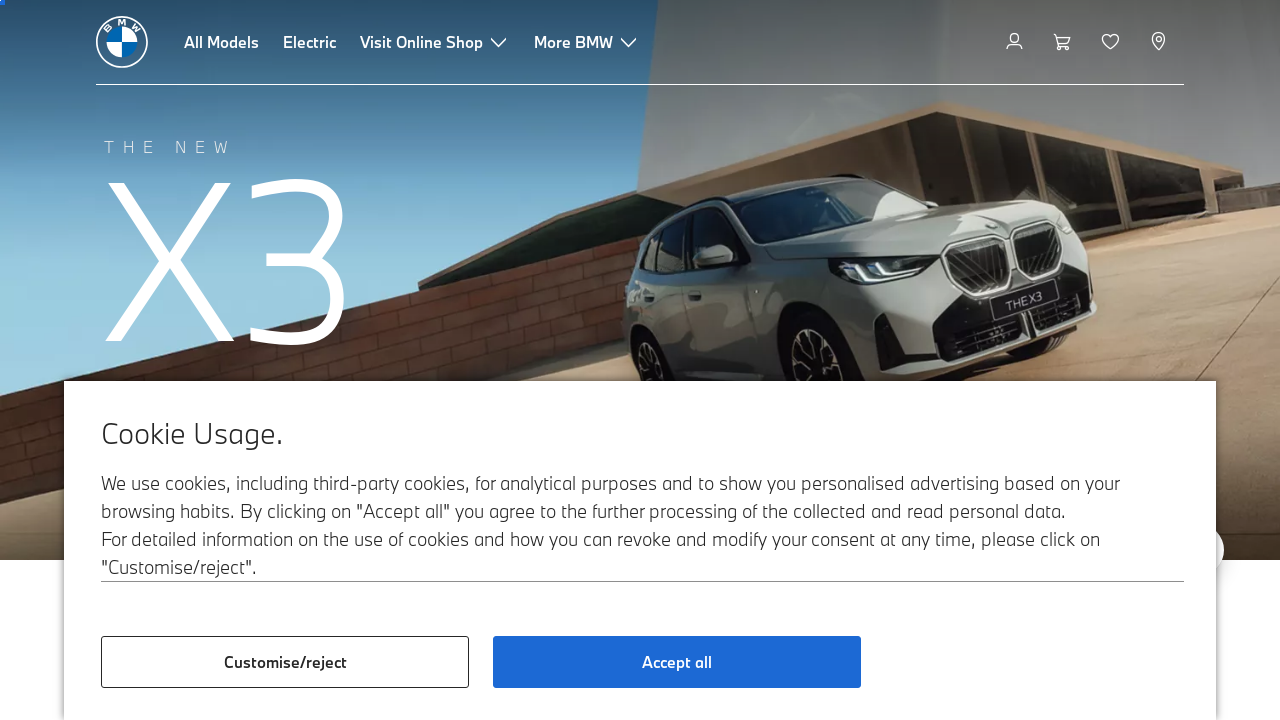

Extracted link href: /en/footer/metanavigation/privacy-policy.html
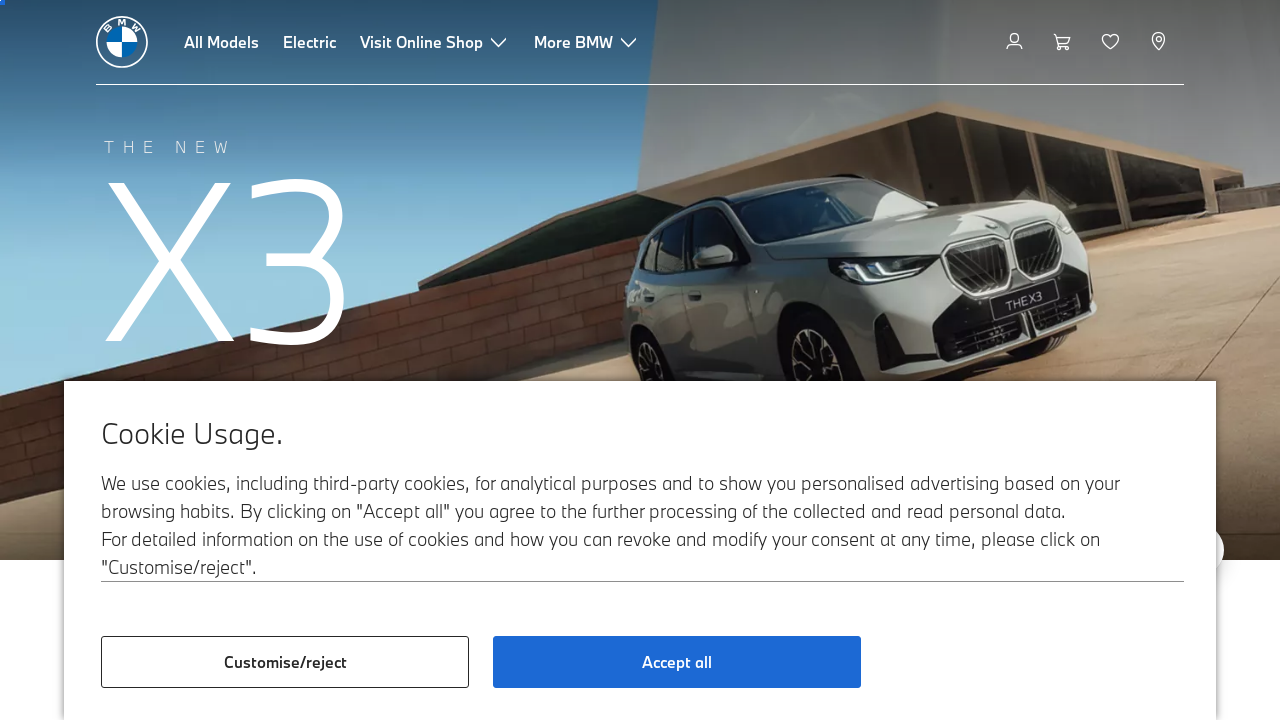

Extracted link href: /en/footer/footer-section/cookie-policy-new.html
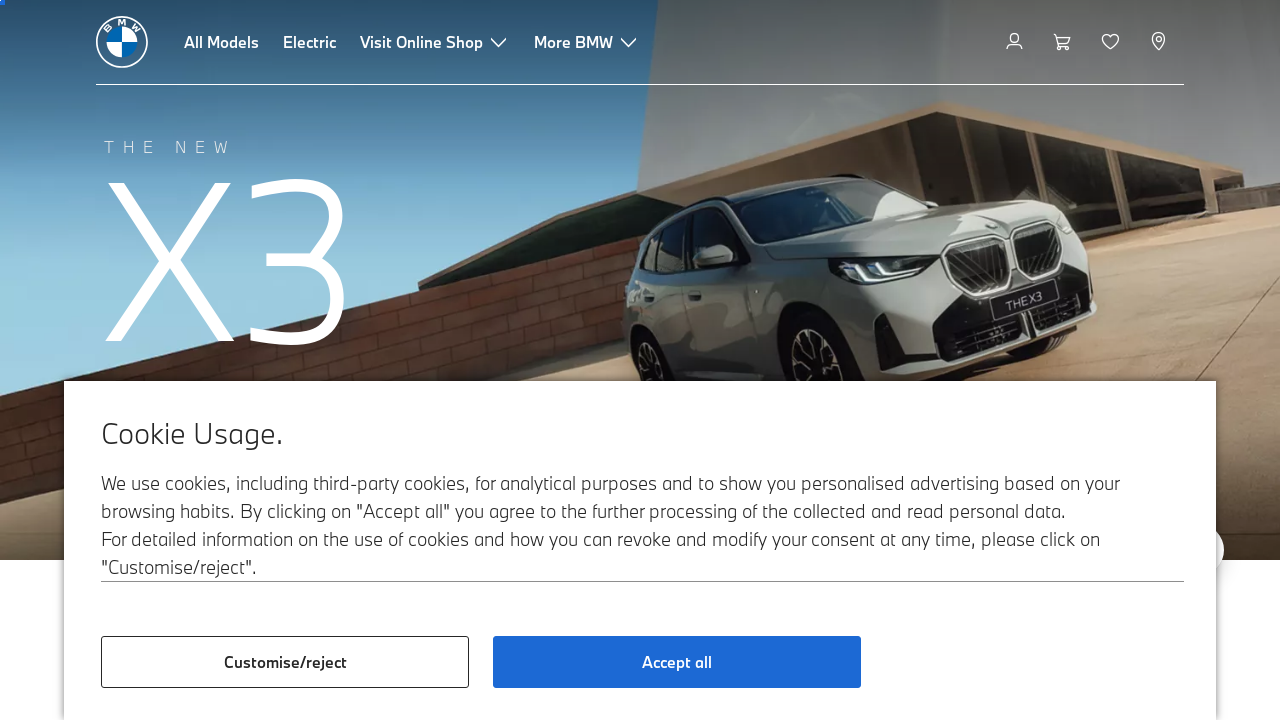

Extracted link href: /en_IN/footer/metanavigation/contact.html
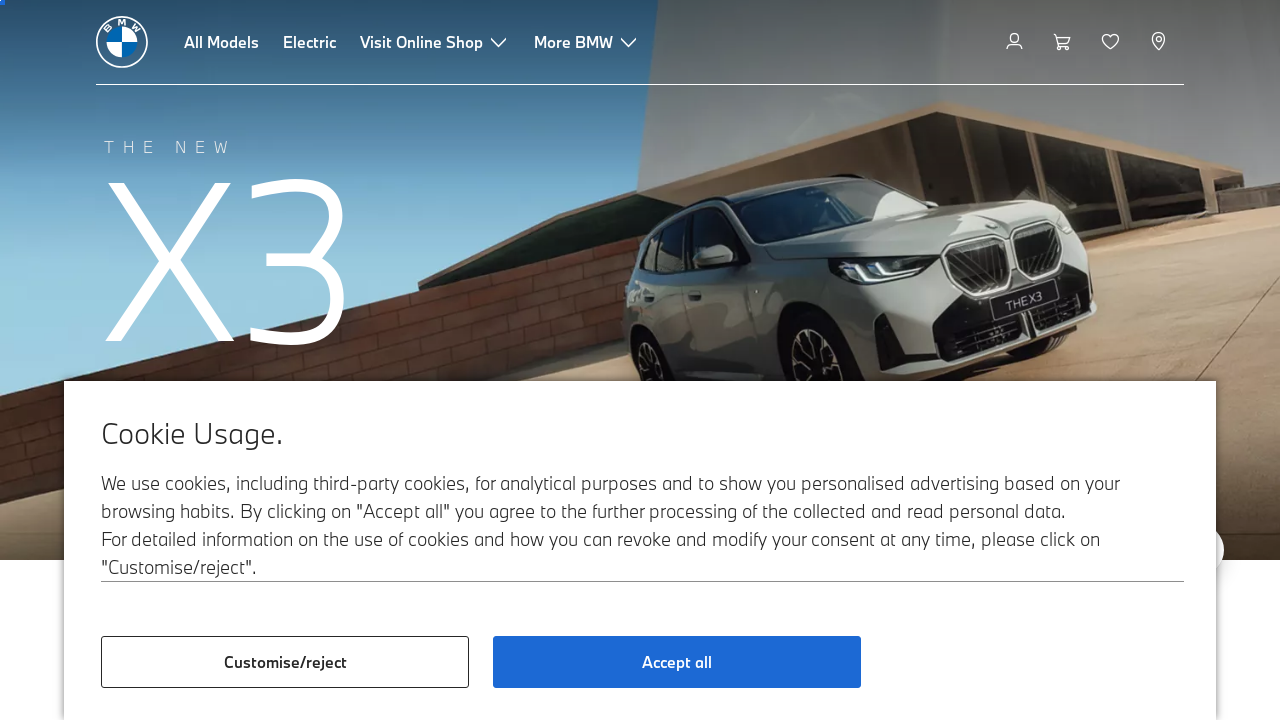

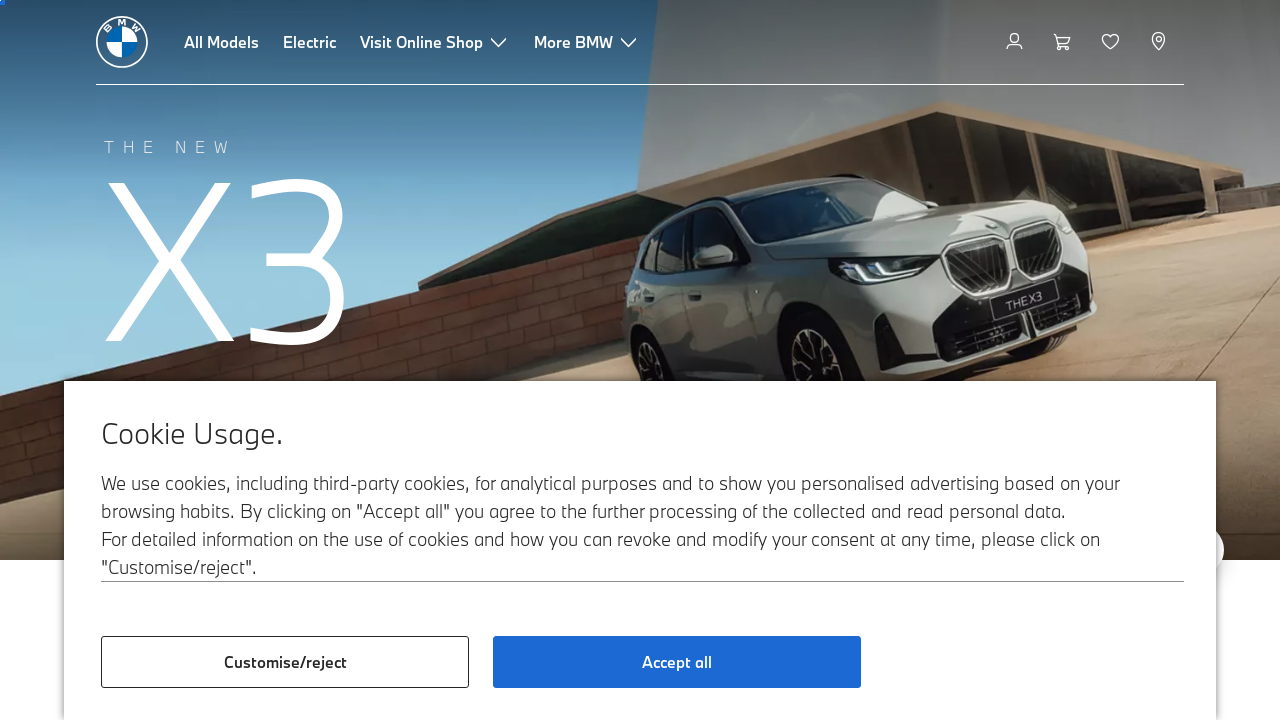